Tests a todo list application by adding 100 items and then deleting all items with odd numbers (1, 3, 5, etc.)

Starting URL: https://material.playwrightvn.com/03-xpath-todo-list.html

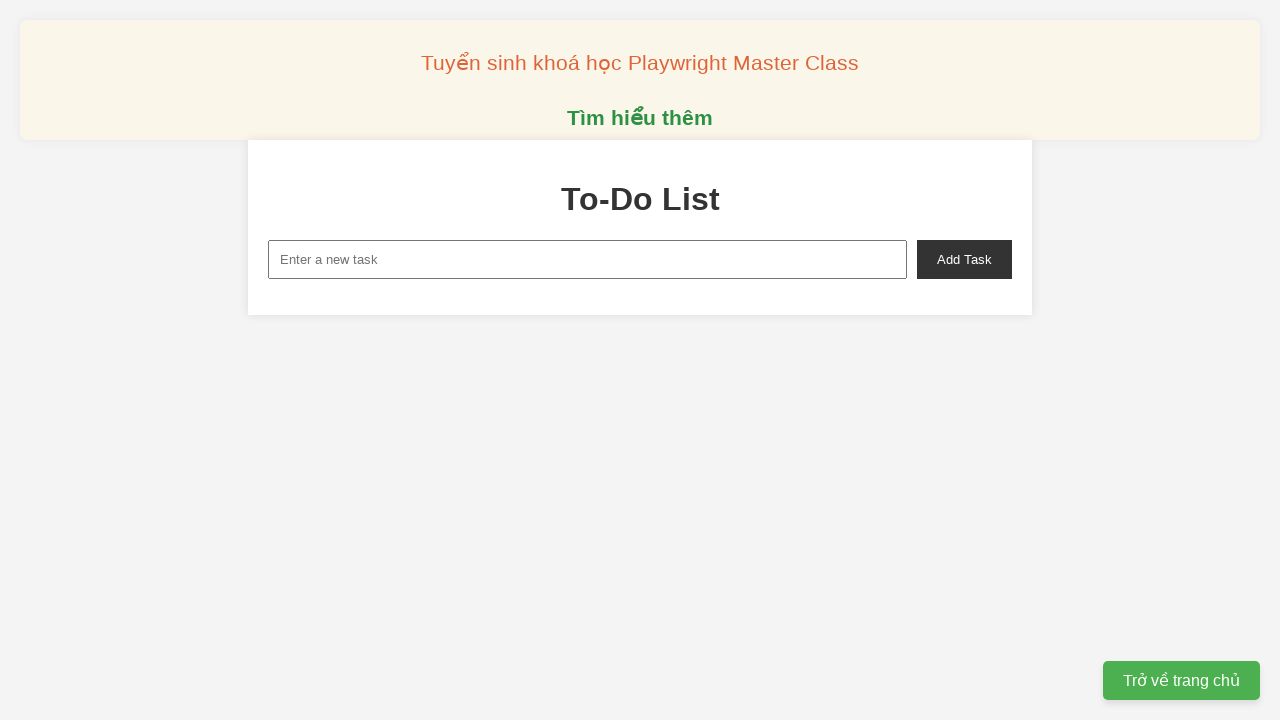

Filled new task input with 'Todo 1' on xpath=//input[@id="new-task"]
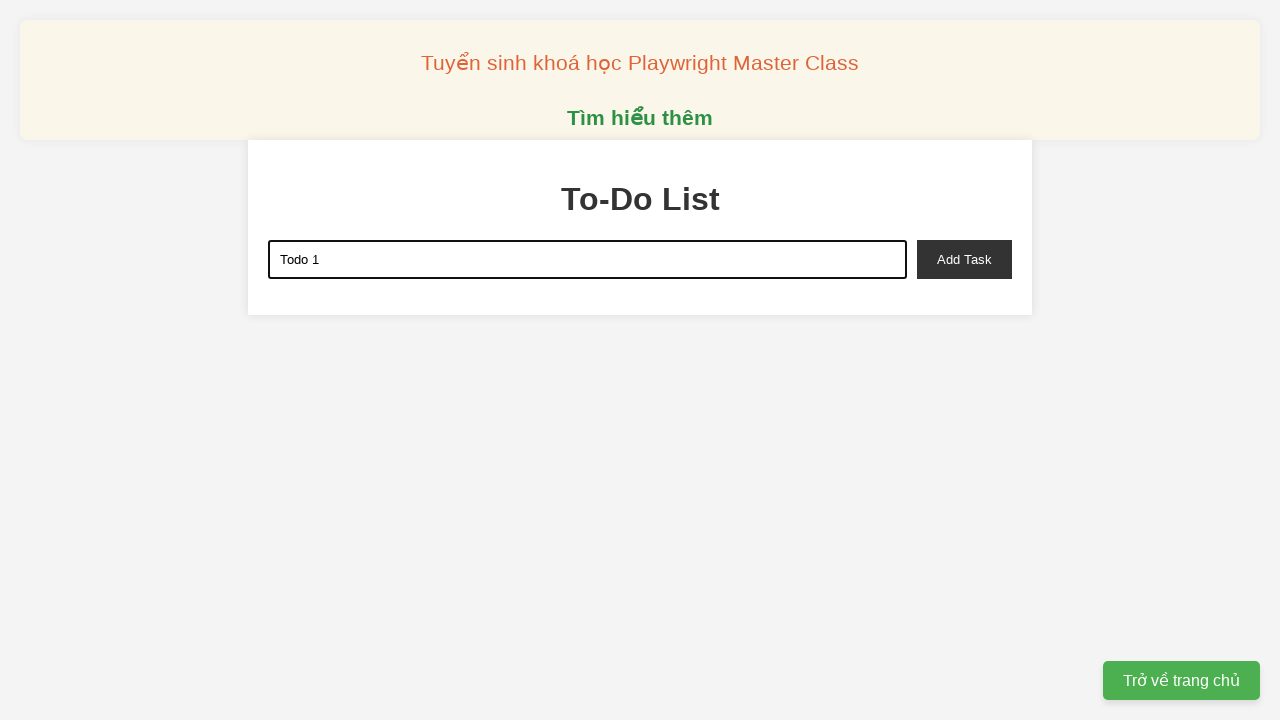

Clicked add task button to add 'Todo 1' at (964, 259) on xpath=//button[@id="add-task"]
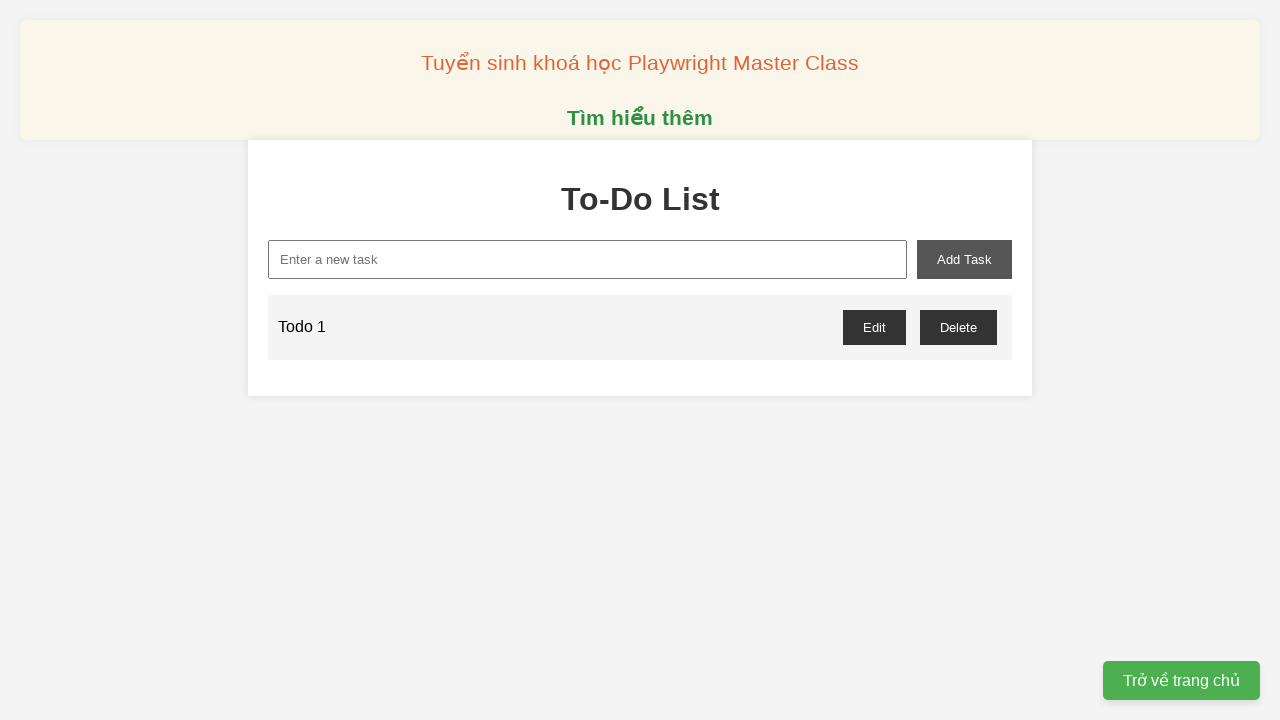

Filled new task input with 'Todo 2' on xpath=//input[@id="new-task"]
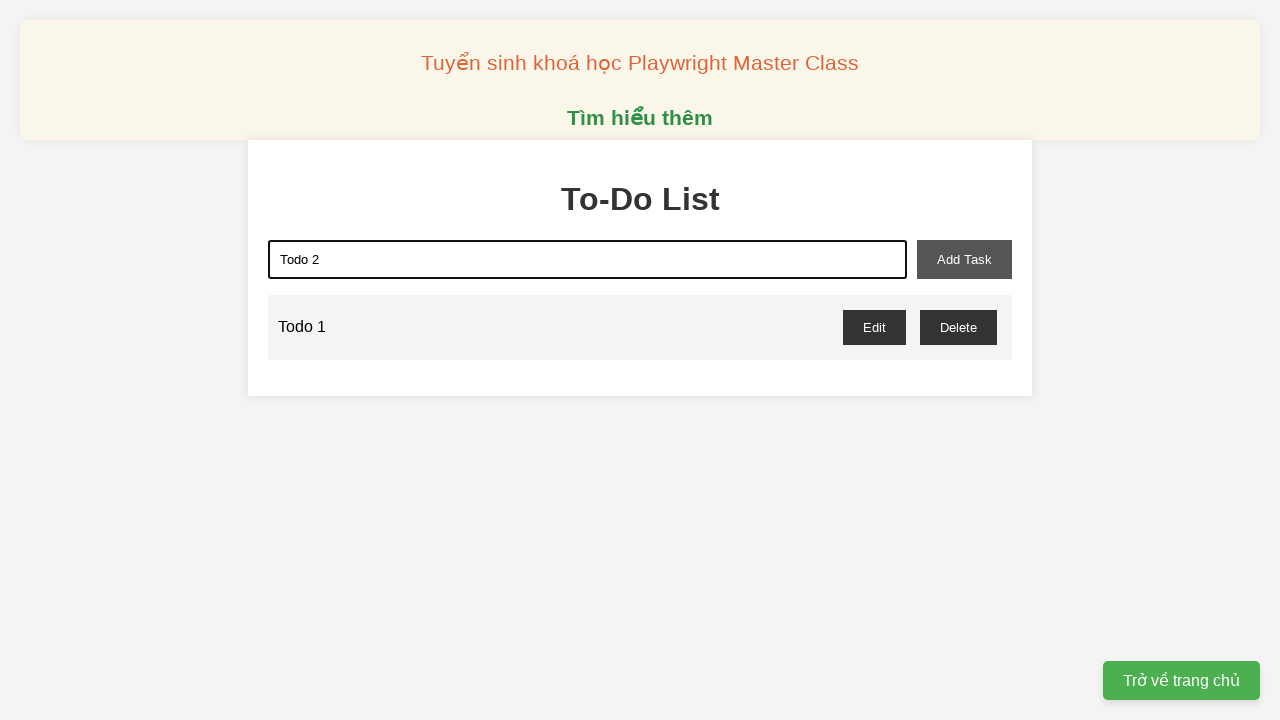

Clicked add task button to add 'Todo 2' at (964, 259) on xpath=//button[@id="add-task"]
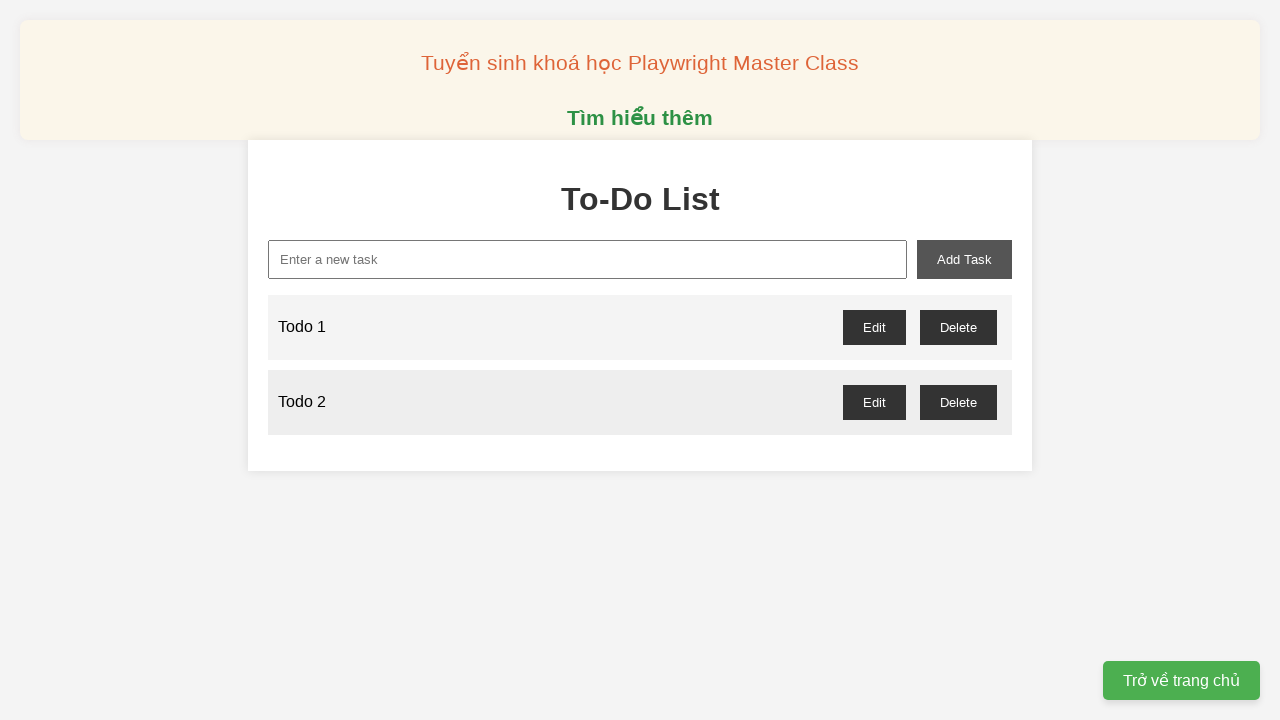

Filled new task input with 'Todo 3' on xpath=//input[@id="new-task"]
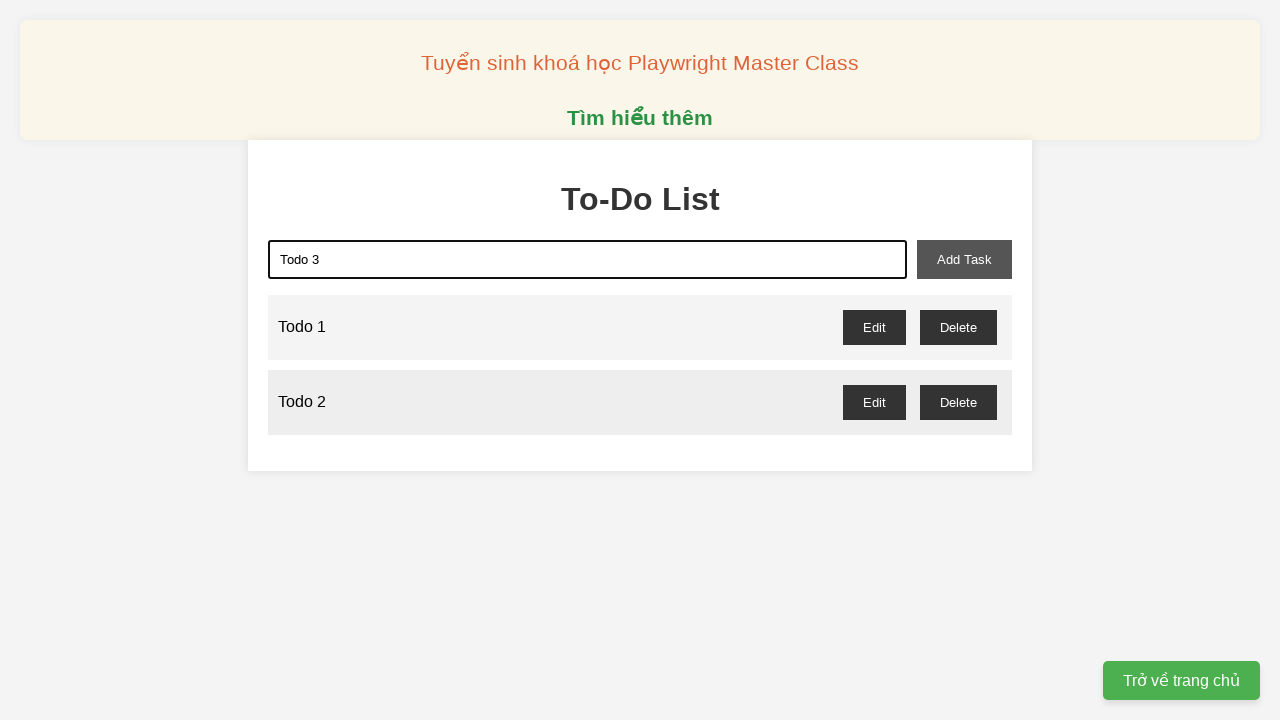

Clicked add task button to add 'Todo 3' at (964, 259) on xpath=//button[@id="add-task"]
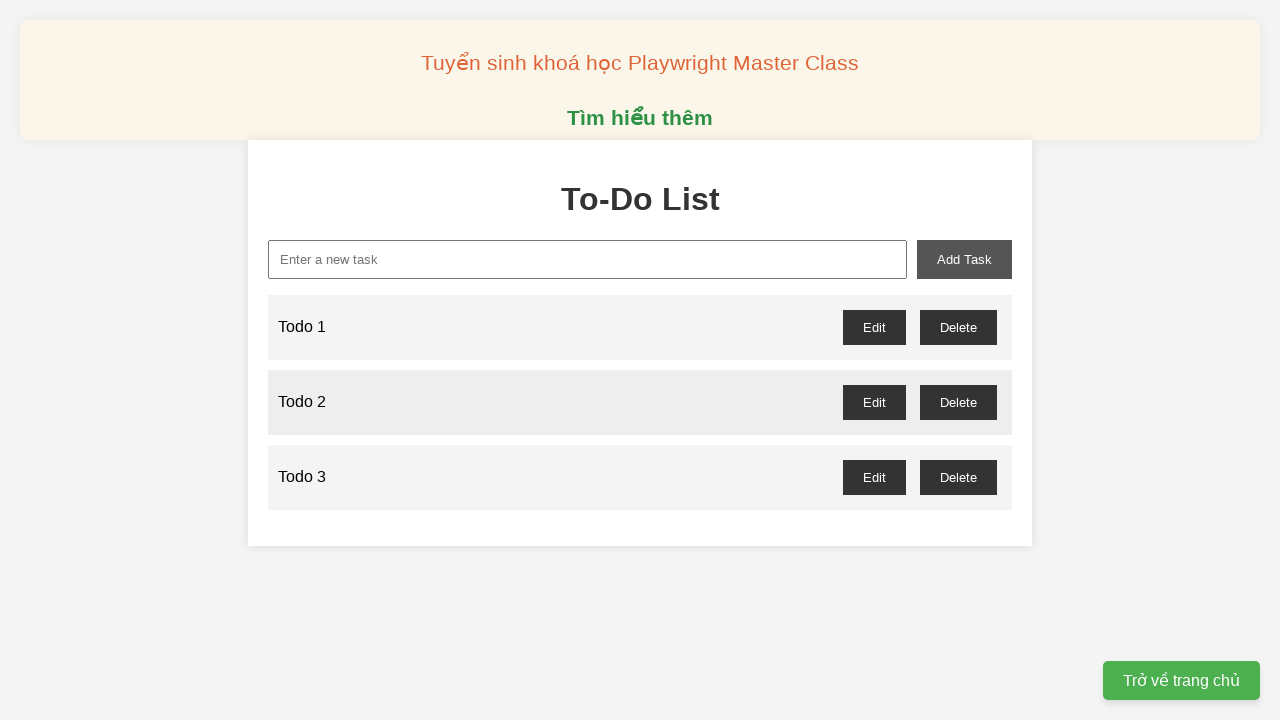

Filled new task input with 'Todo 4' on xpath=//input[@id="new-task"]
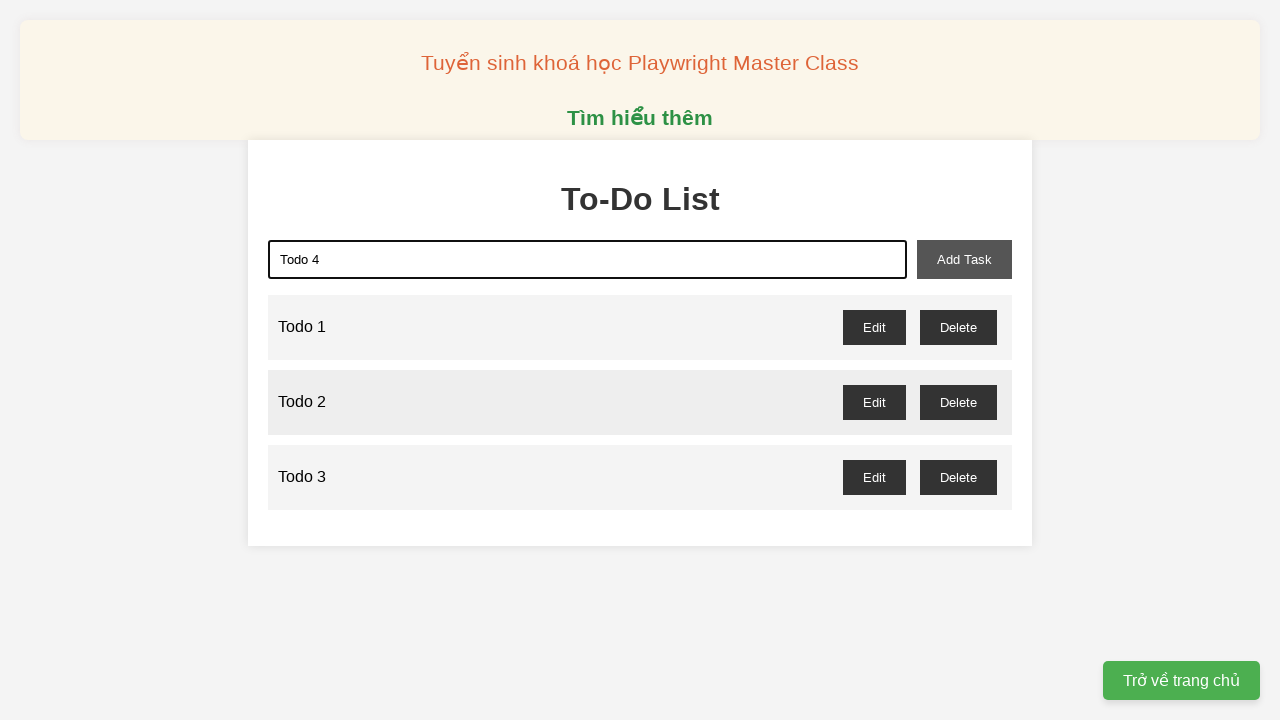

Clicked add task button to add 'Todo 4' at (964, 259) on xpath=//button[@id="add-task"]
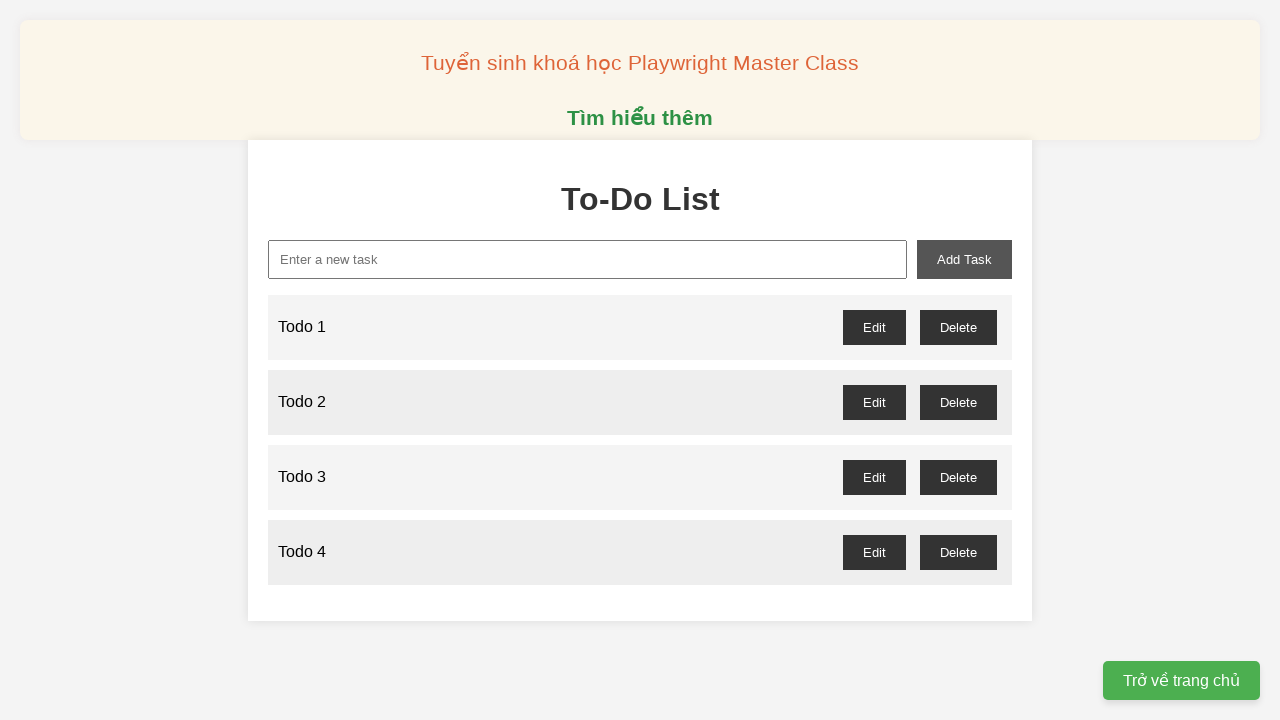

Filled new task input with 'Todo 5' on xpath=//input[@id="new-task"]
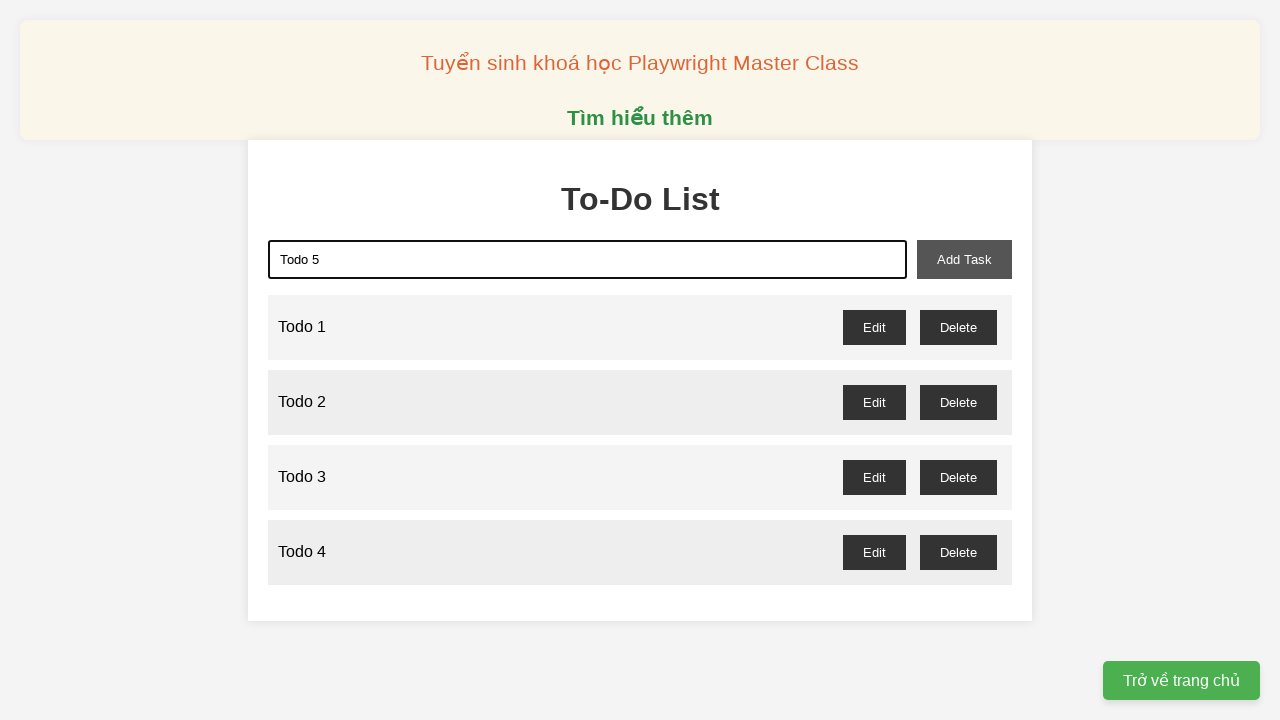

Clicked add task button to add 'Todo 5' at (964, 259) on xpath=//button[@id="add-task"]
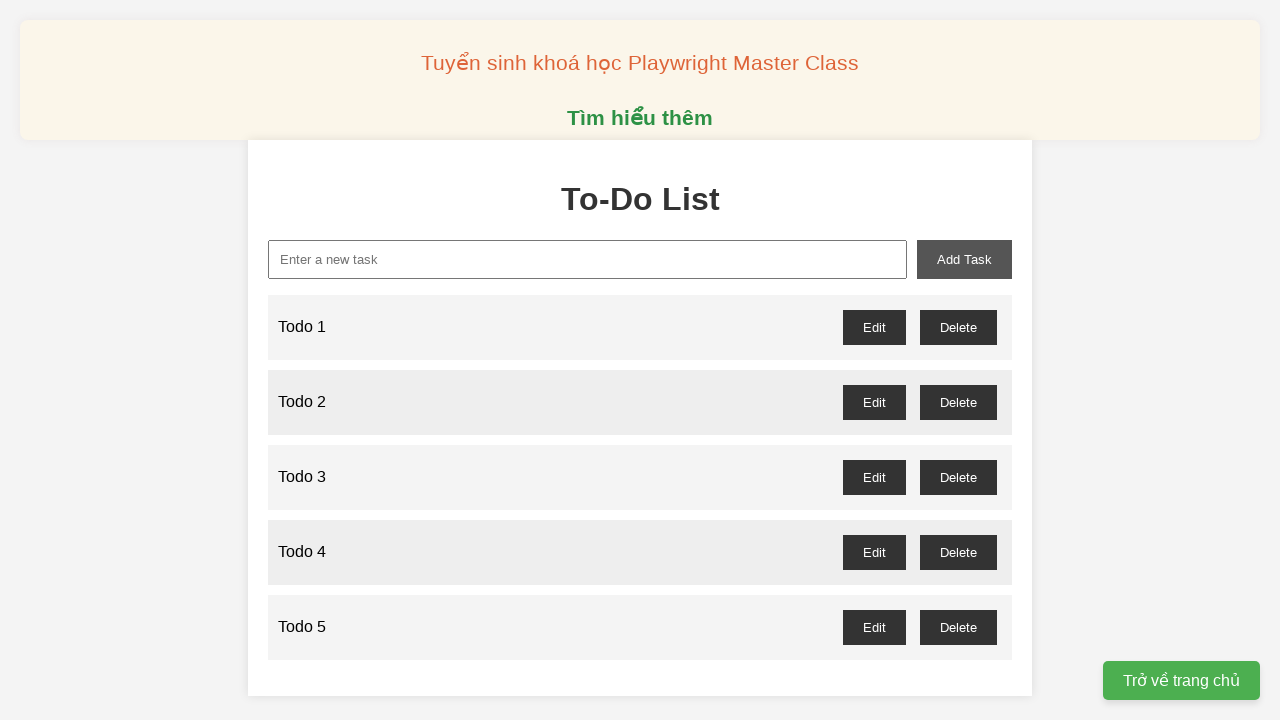

Filled new task input with 'Todo 6' on xpath=//input[@id="new-task"]
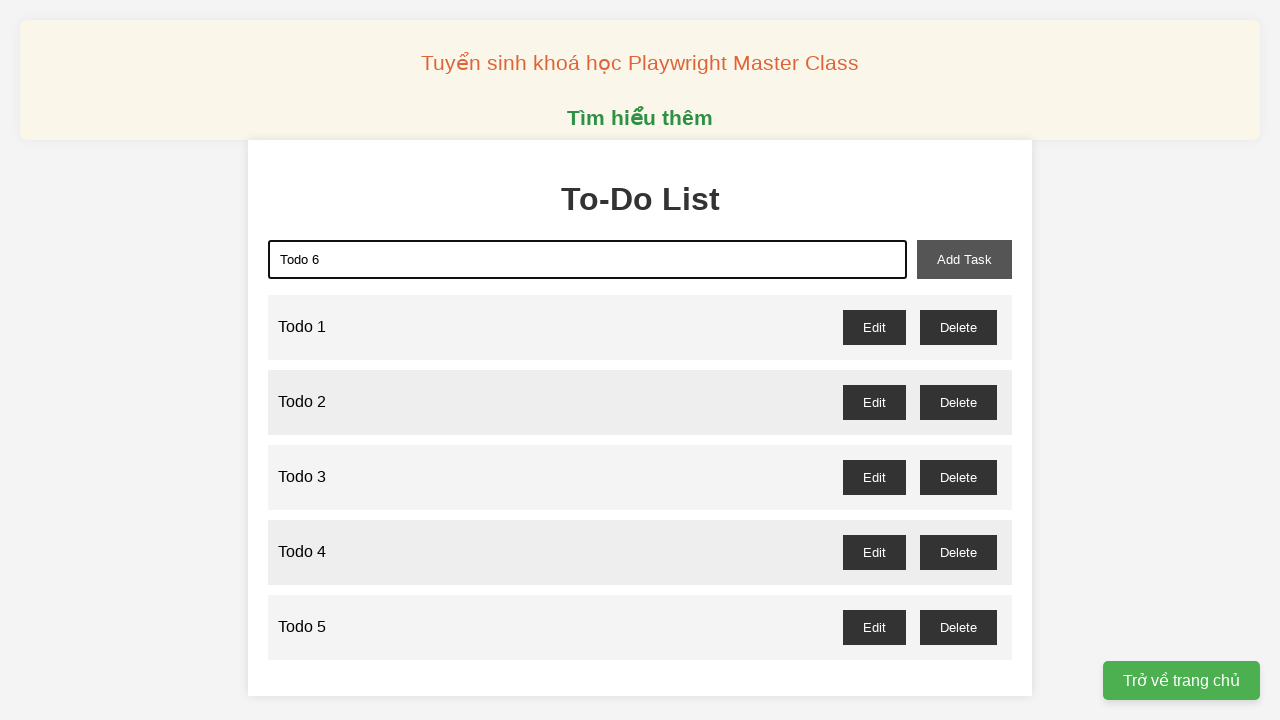

Clicked add task button to add 'Todo 6' at (964, 259) on xpath=//button[@id="add-task"]
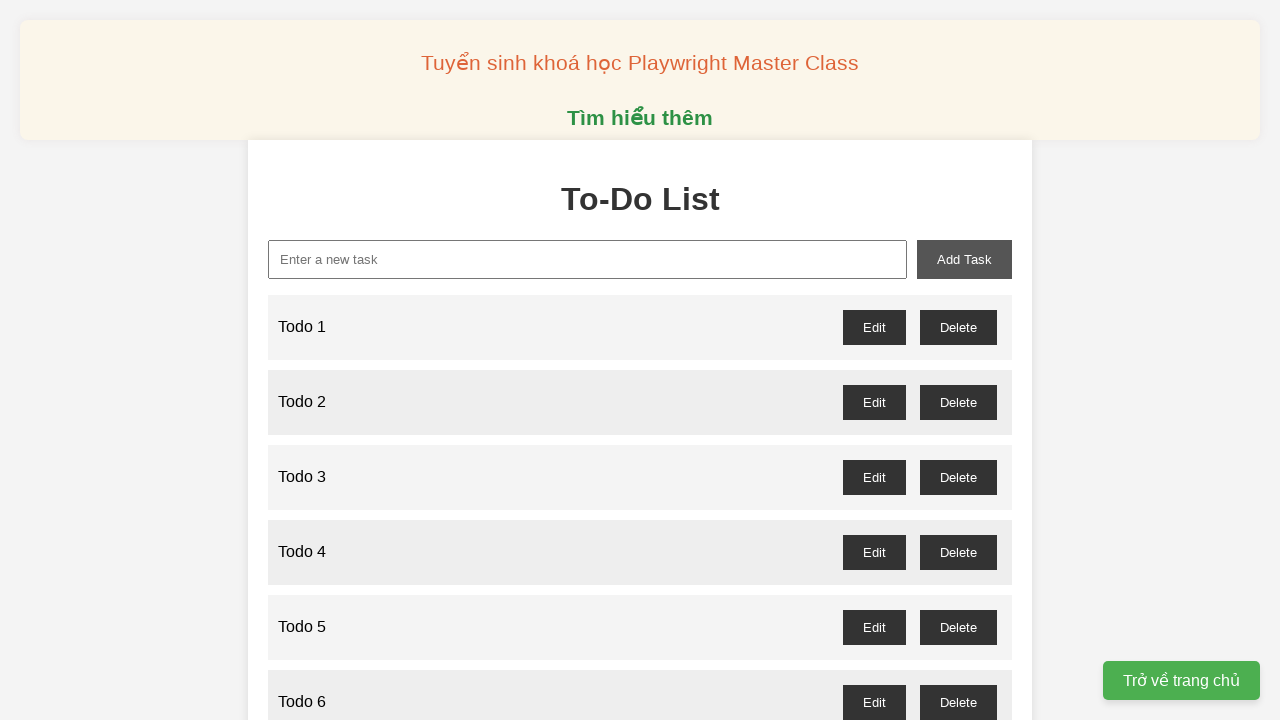

Filled new task input with 'Todo 7' on xpath=//input[@id="new-task"]
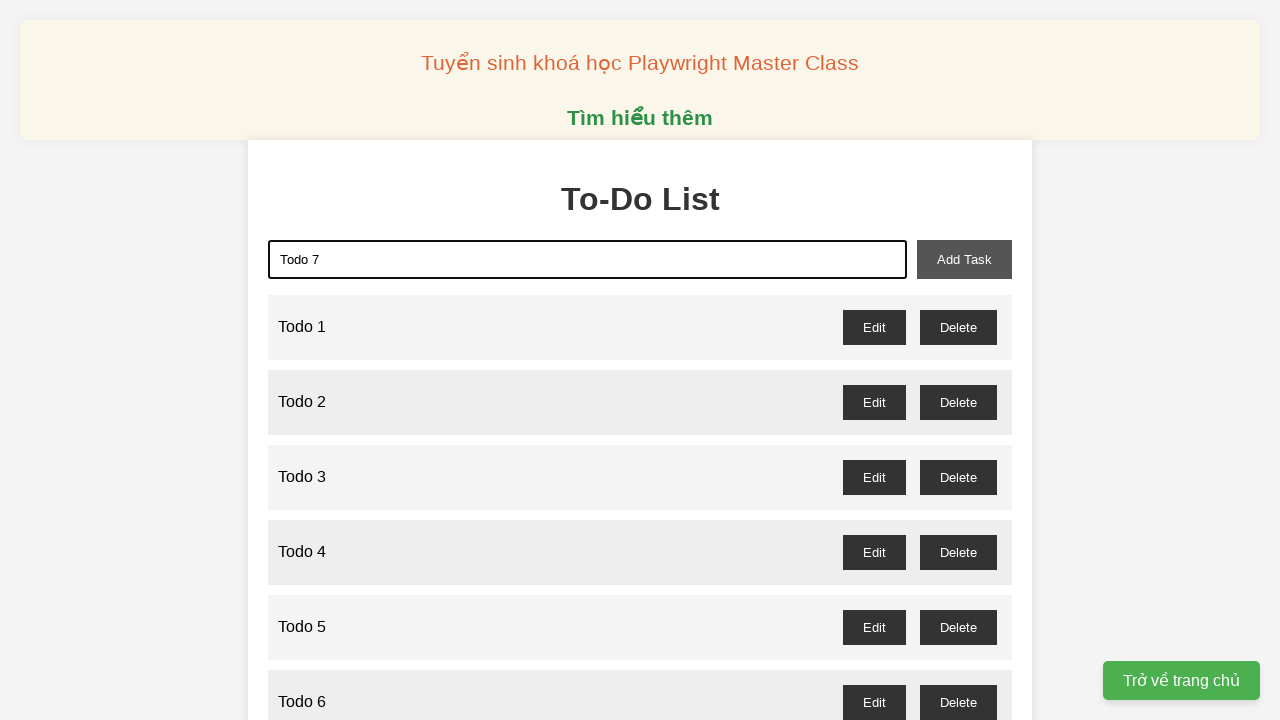

Clicked add task button to add 'Todo 7' at (964, 259) on xpath=//button[@id="add-task"]
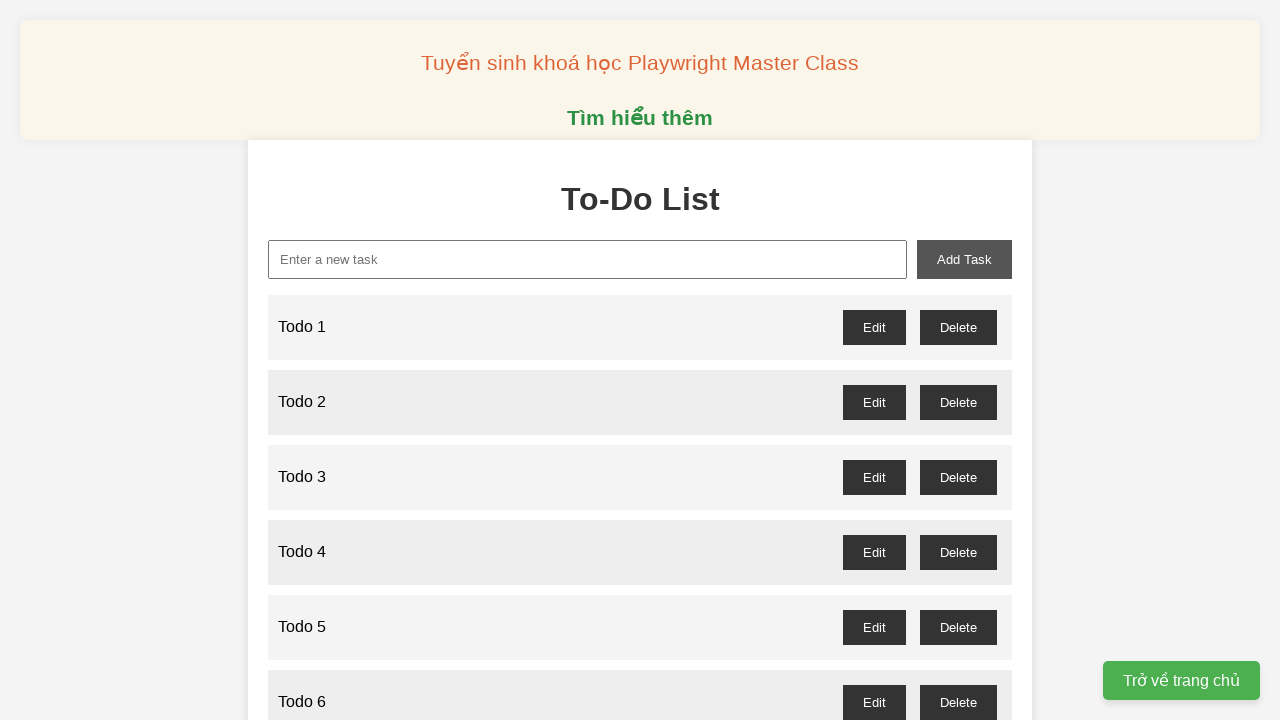

Filled new task input with 'Todo 8' on xpath=//input[@id="new-task"]
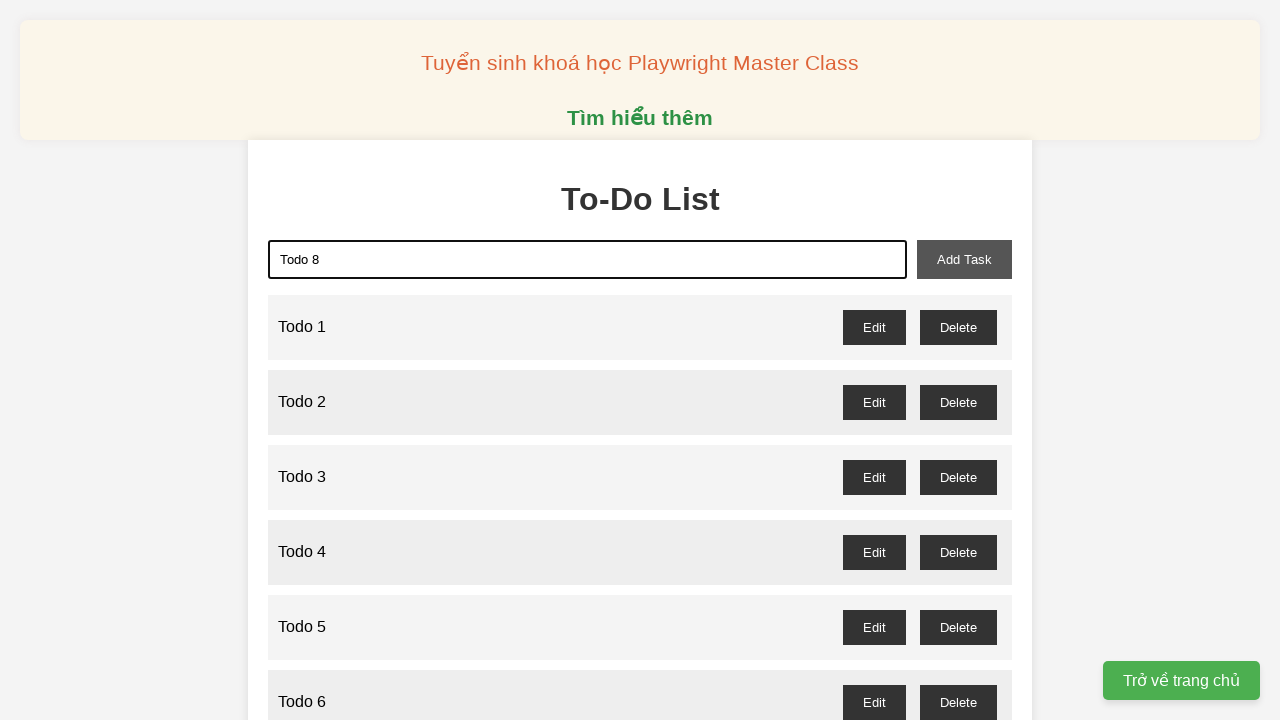

Clicked add task button to add 'Todo 8' at (964, 259) on xpath=//button[@id="add-task"]
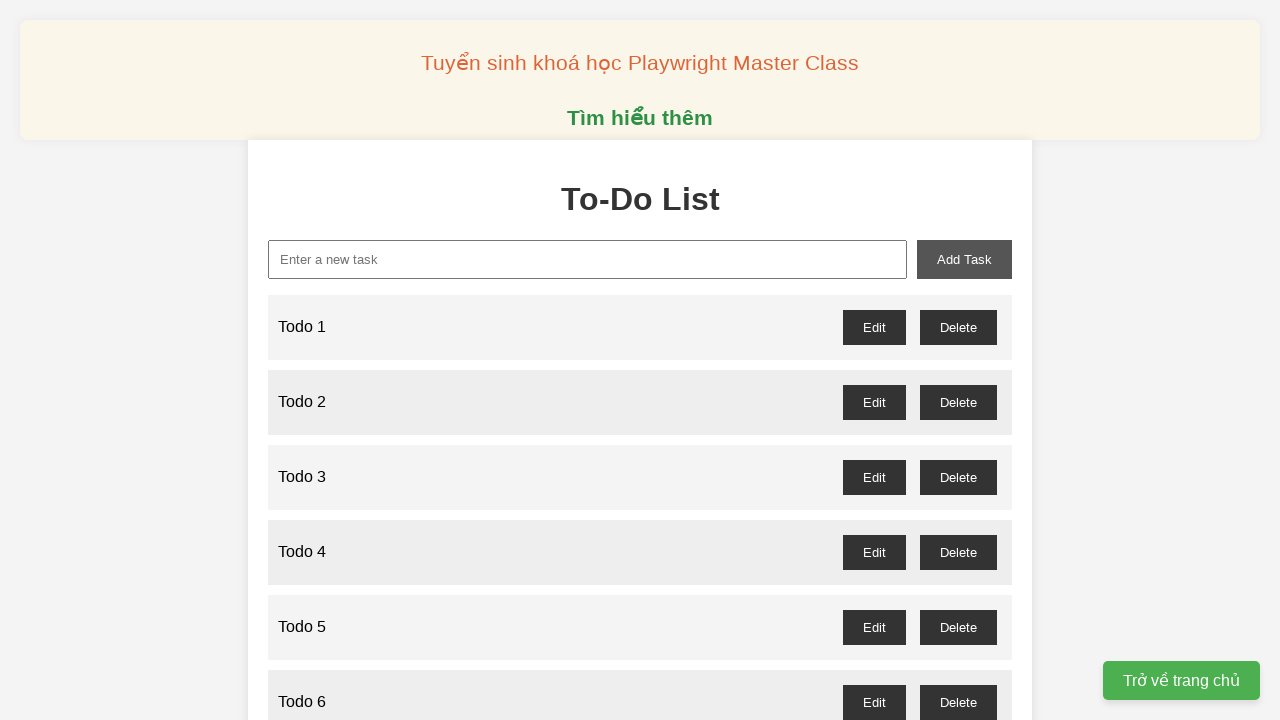

Filled new task input with 'Todo 9' on xpath=//input[@id="new-task"]
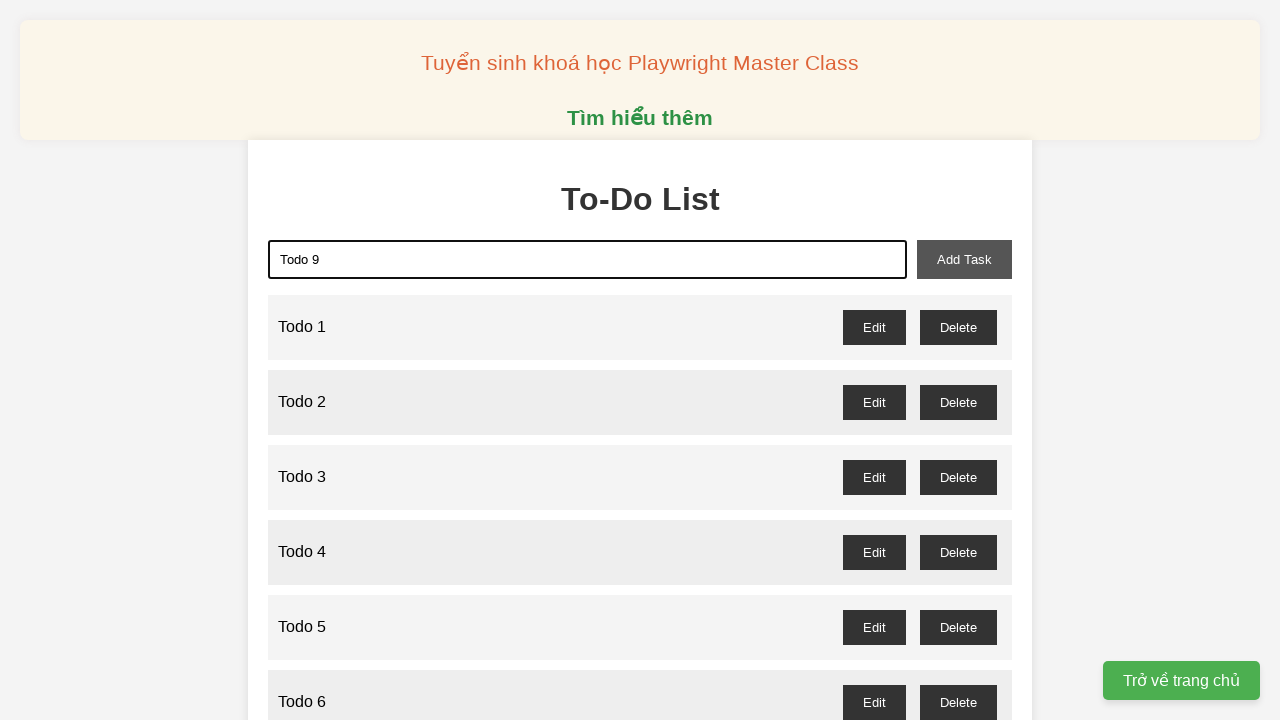

Clicked add task button to add 'Todo 9' at (964, 259) on xpath=//button[@id="add-task"]
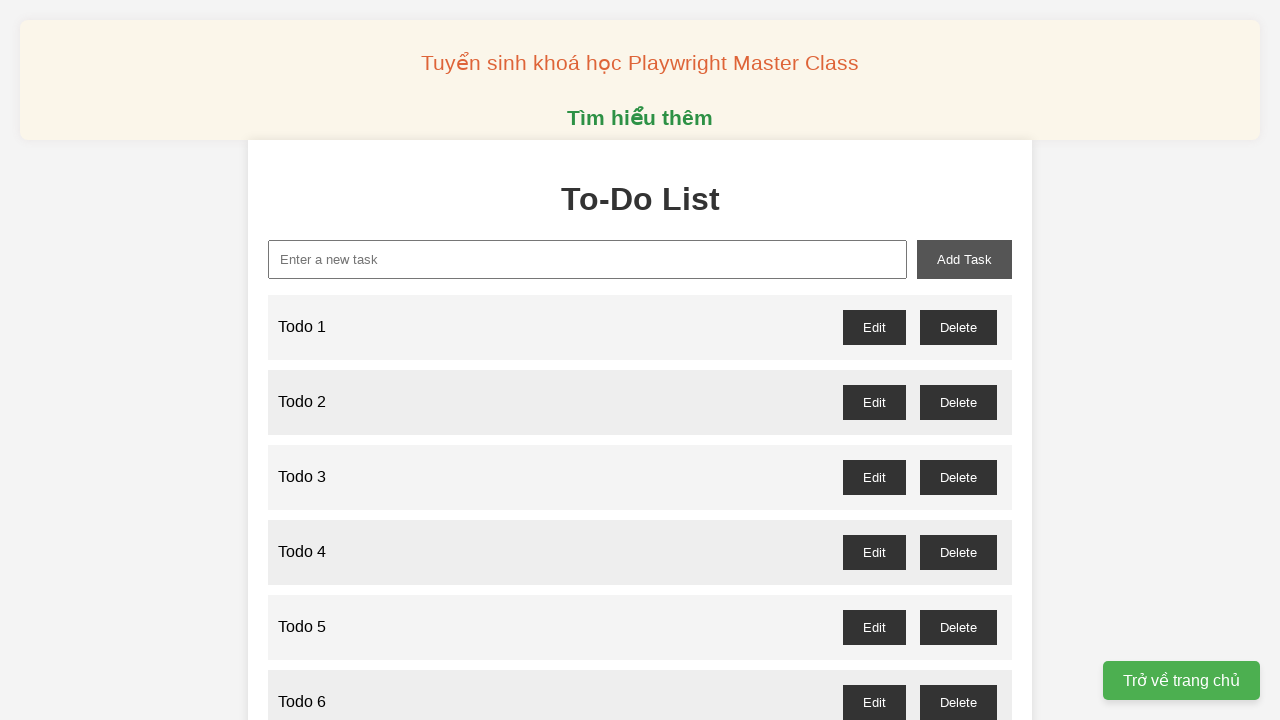

Filled new task input with 'Todo 10' on xpath=//input[@id="new-task"]
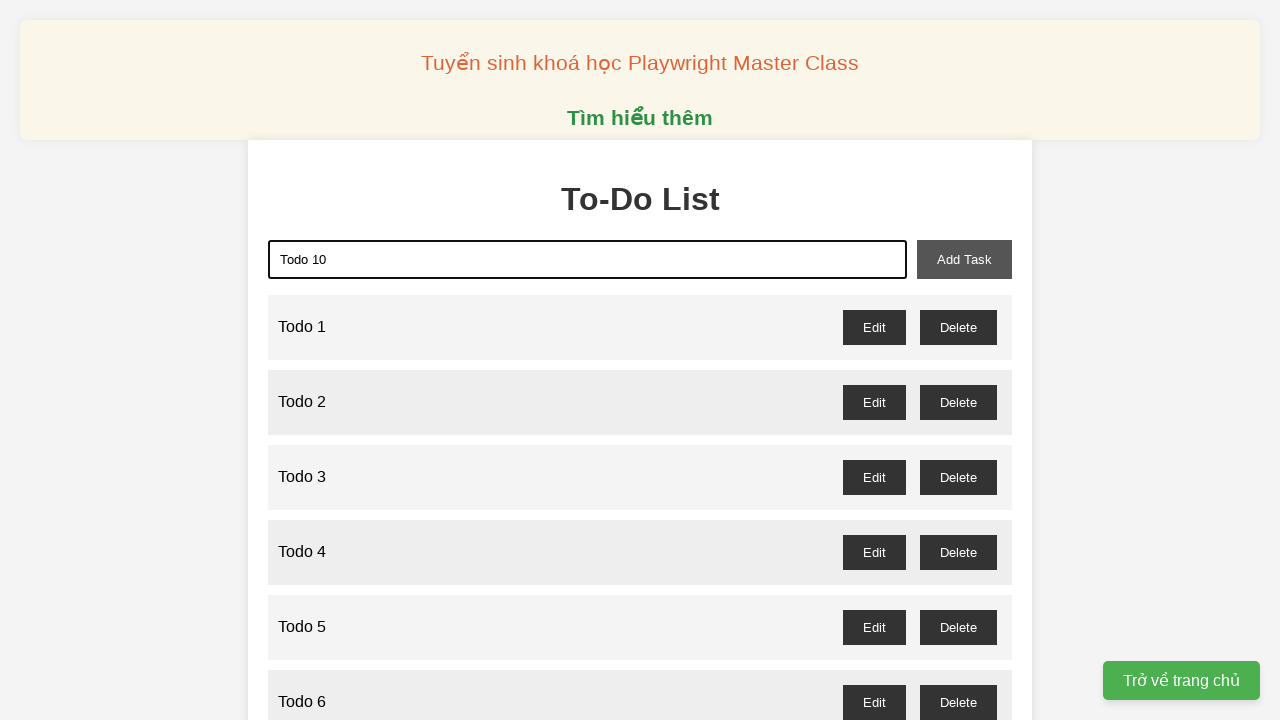

Clicked add task button to add 'Todo 10' at (964, 259) on xpath=//button[@id="add-task"]
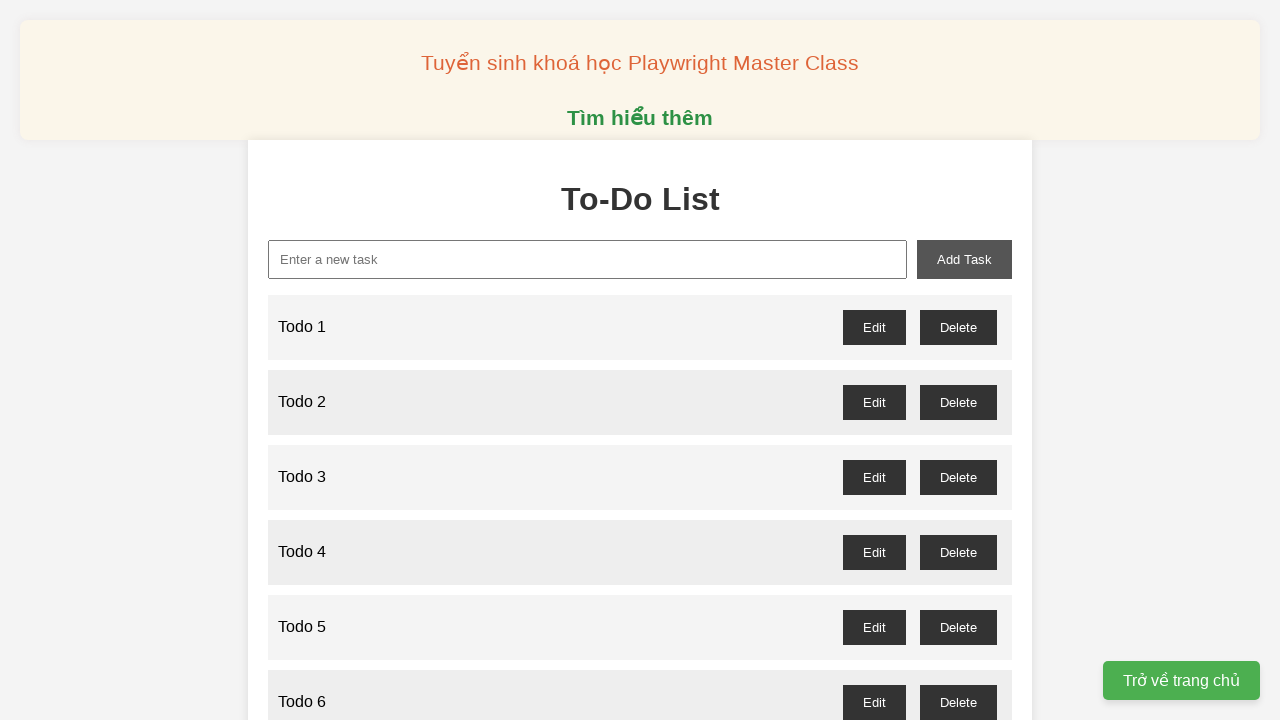

Filled new task input with 'Todo 11' on xpath=//input[@id="new-task"]
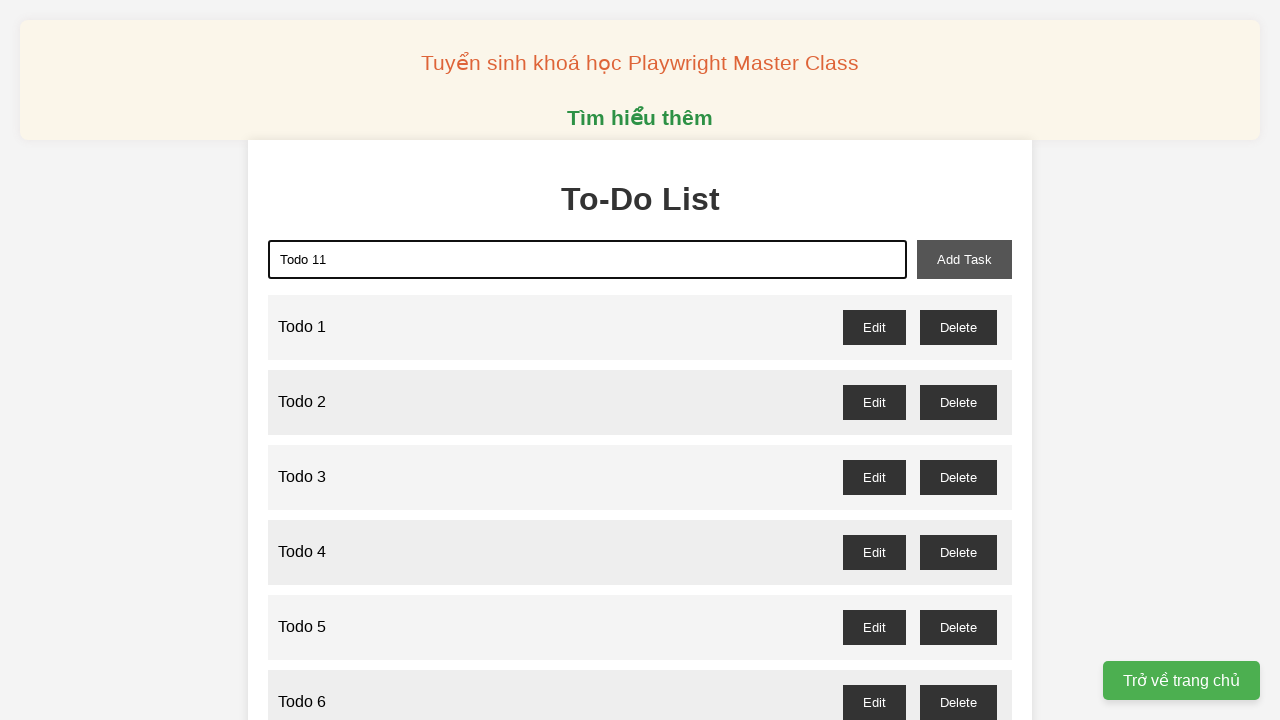

Clicked add task button to add 'Todo 11' at (964, 259) on xpath=//button[@id="add-task"]
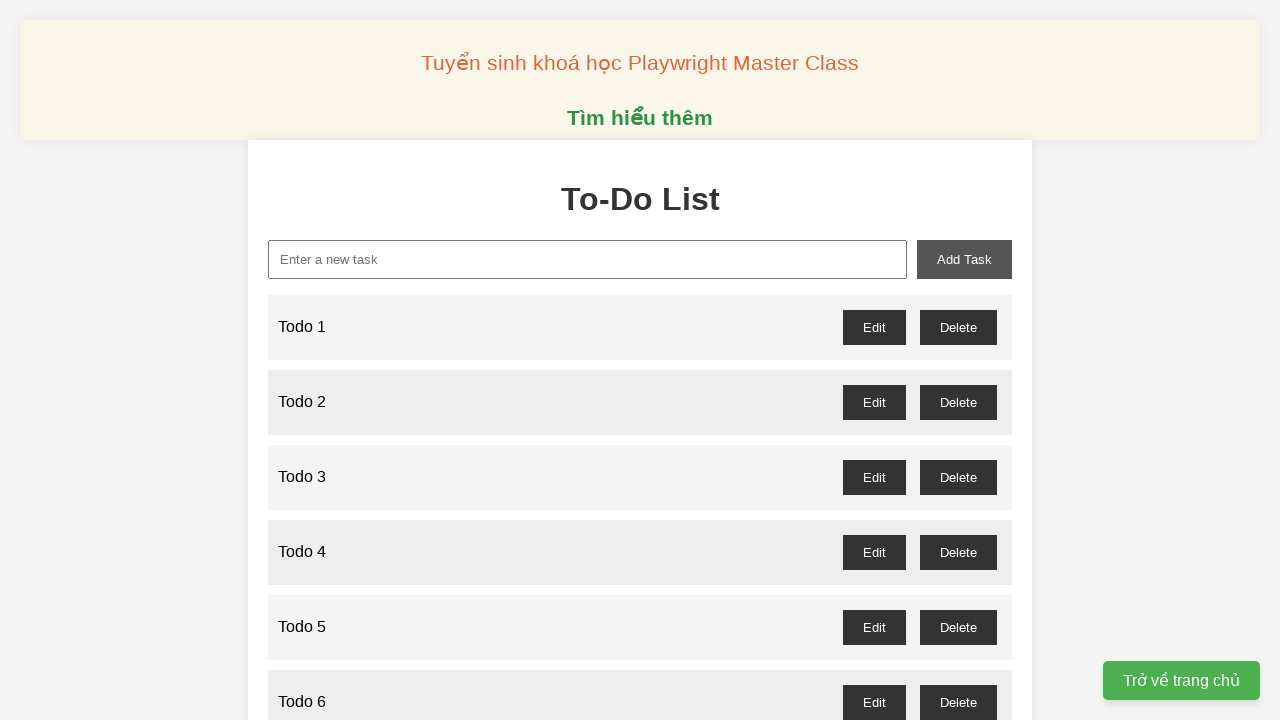

Filled new task input with 'Todo 12' on xpath=//input[@id="new-task"]
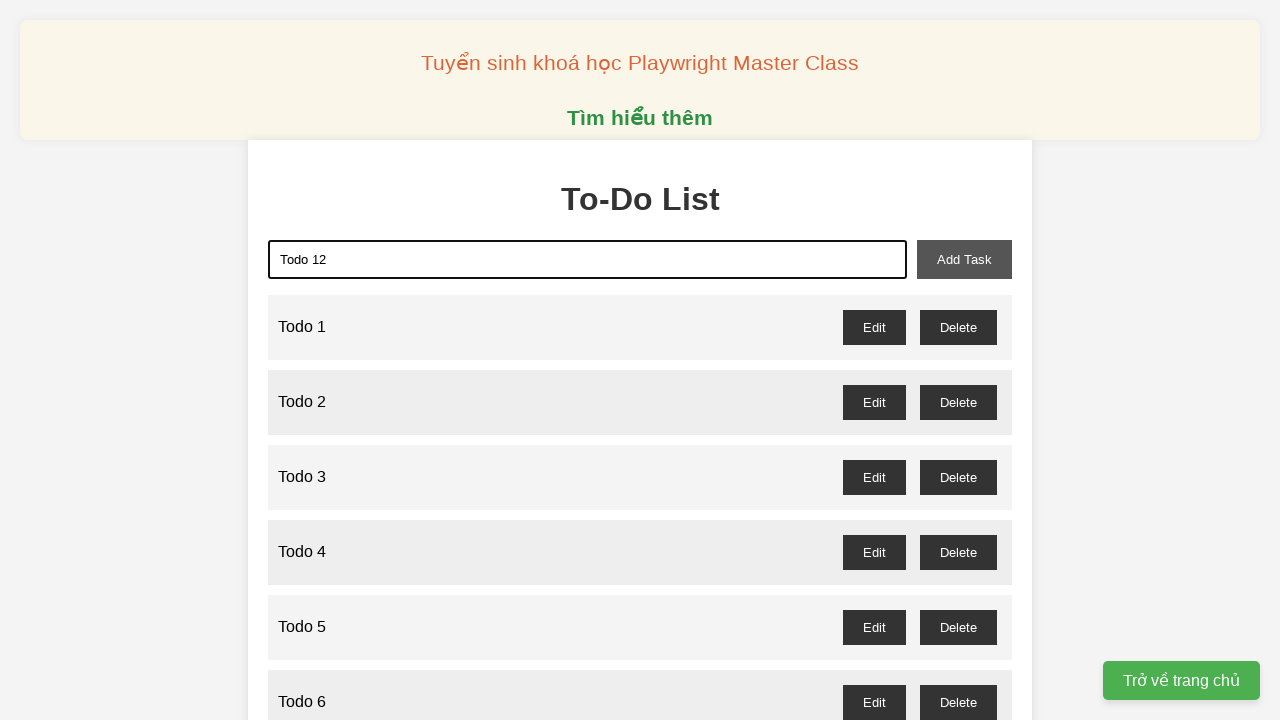

Clicked add task button to add 'Todo 12' at (964, 259) on xpath=//button[@id="add-task"]
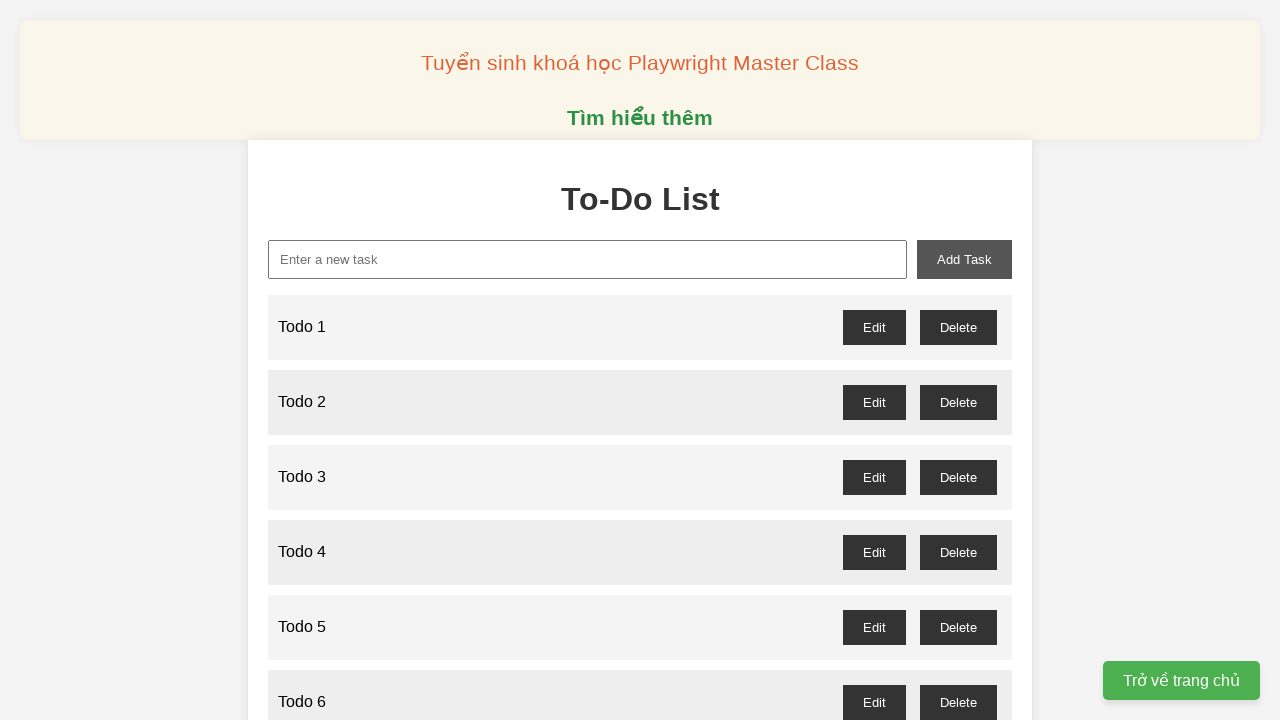

Filled new task input with 'Todo 13' on xpath=//input[@id="new-task"]
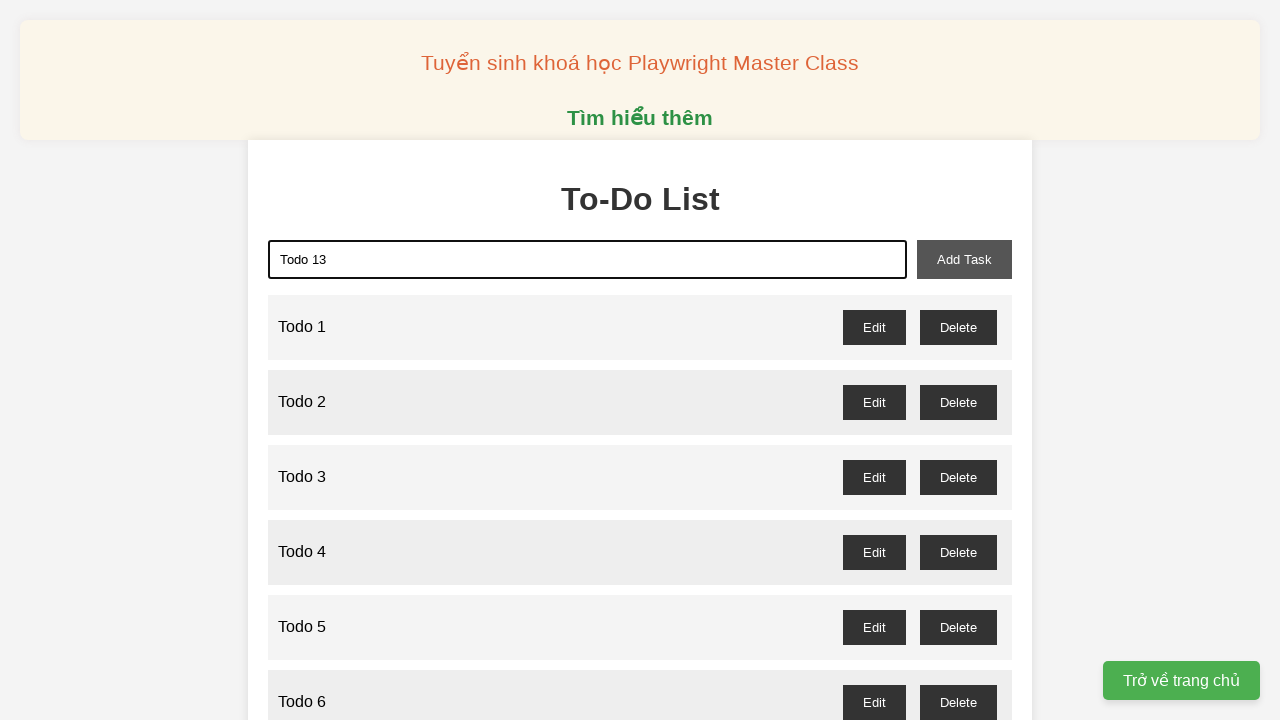

Clicked add task button to add 'Todo 13' at (964, 259) on xpath=//button[@id="add-task"]
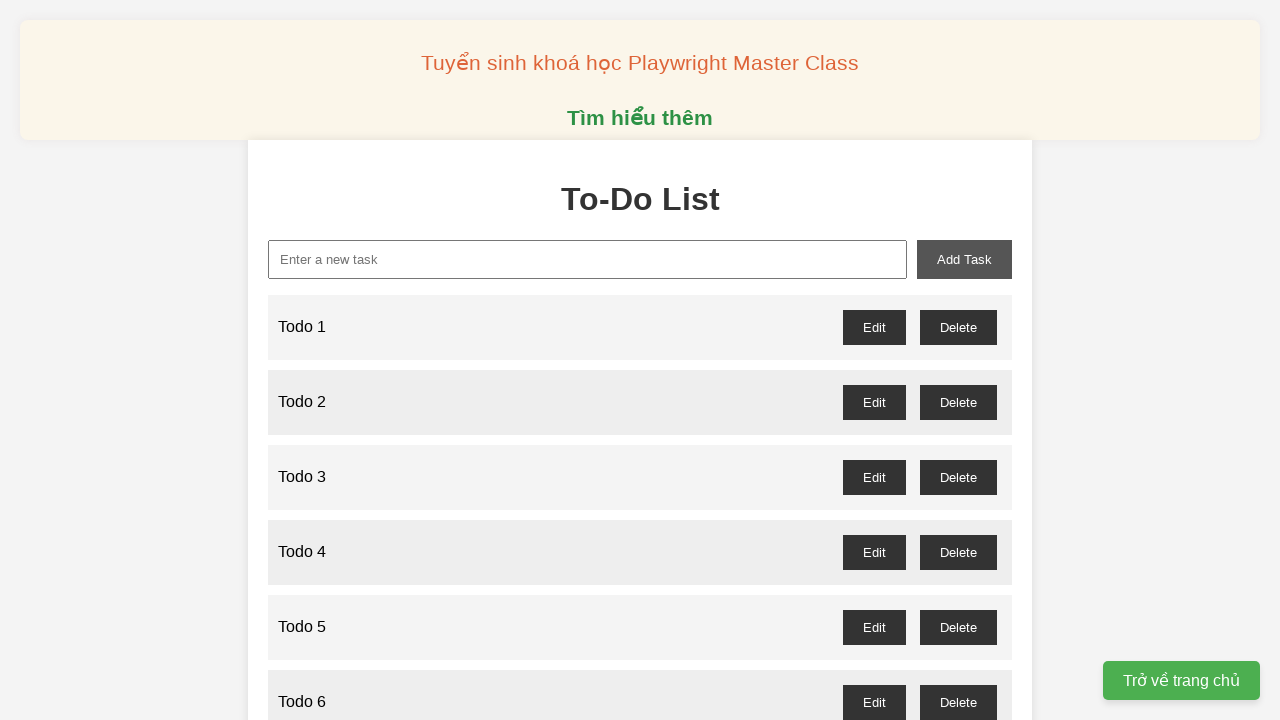

Filled new task input with 'Todo 14' on xpath=//input[@id="new-task"]
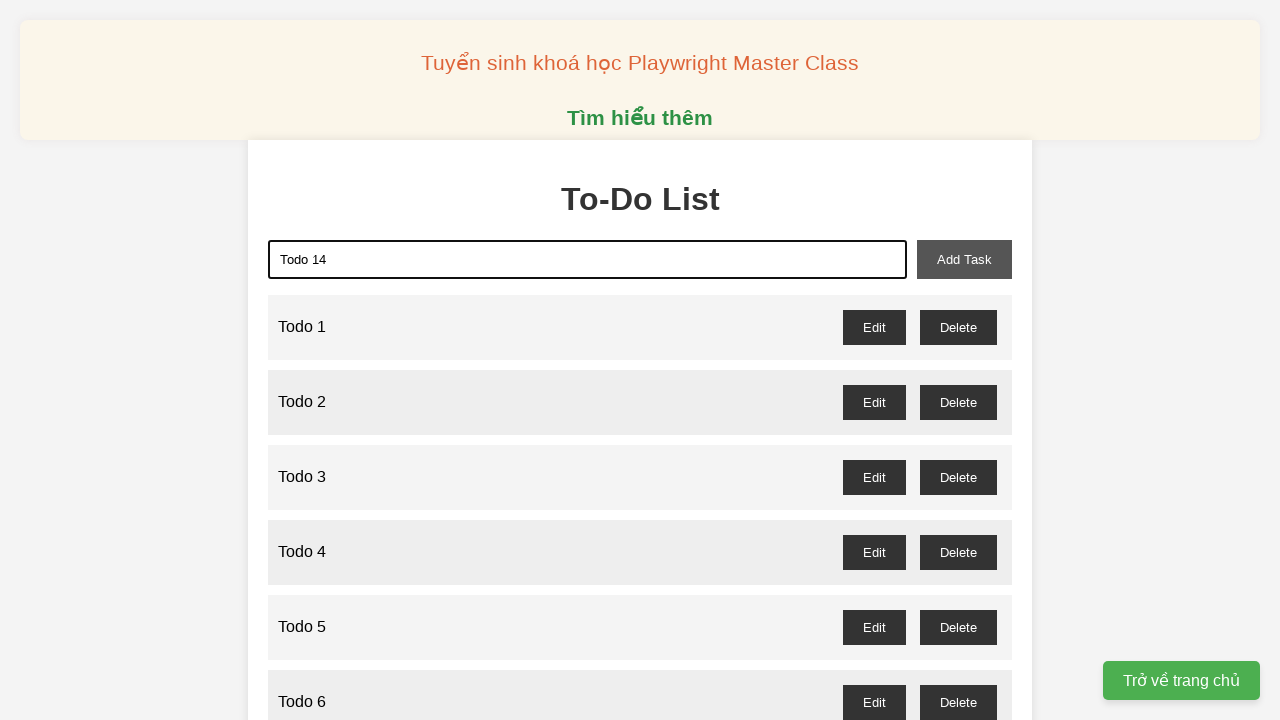

Clicked add task button to add 'Todo 14' at (964, 259) on xpath=//button[@id="add-task"]
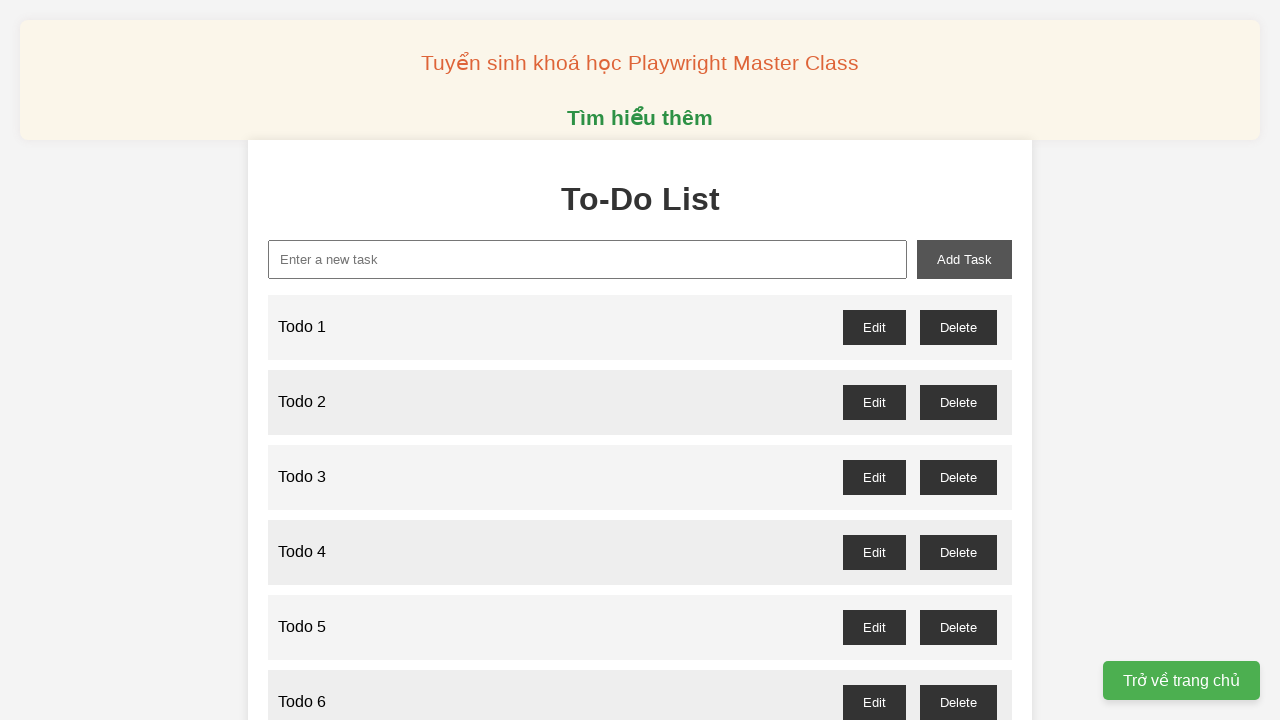

Filled new task input with 'Todo 15' on xpath=//input[@id="new-task"]
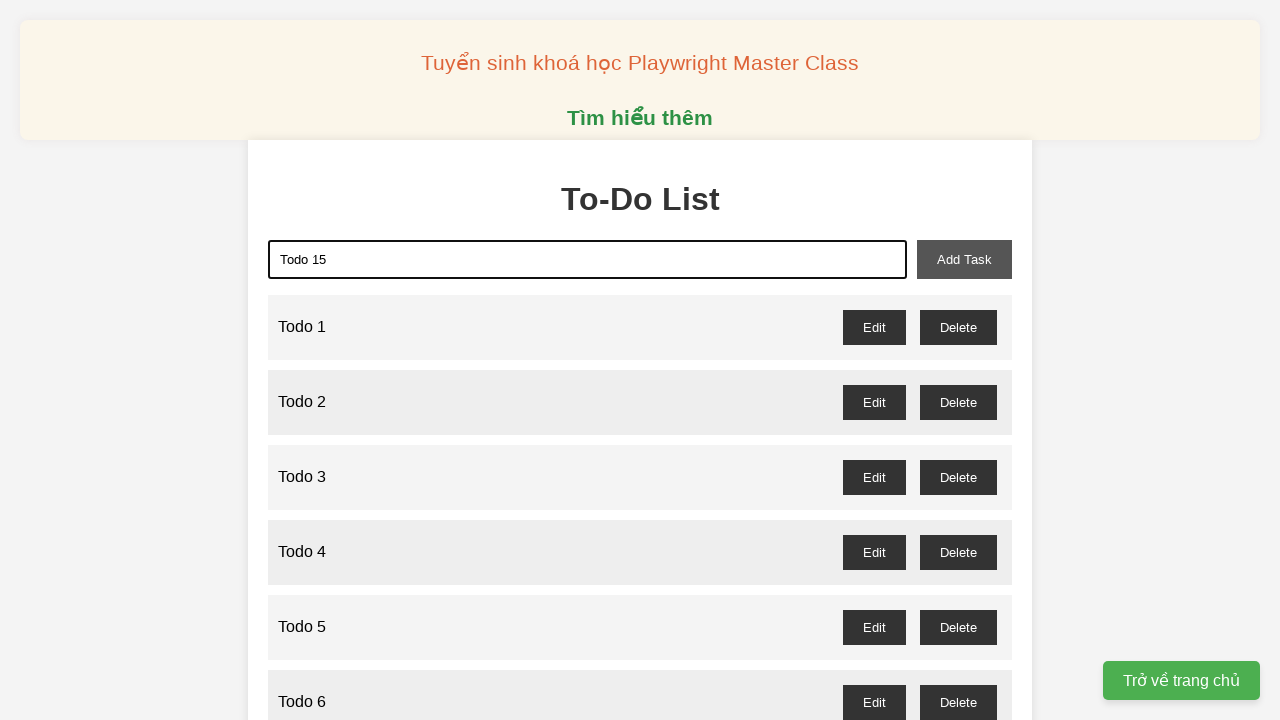

Clicked add task button to add 'Todo 15' at (964, 259) on xpath=//button[@id="add-task"]
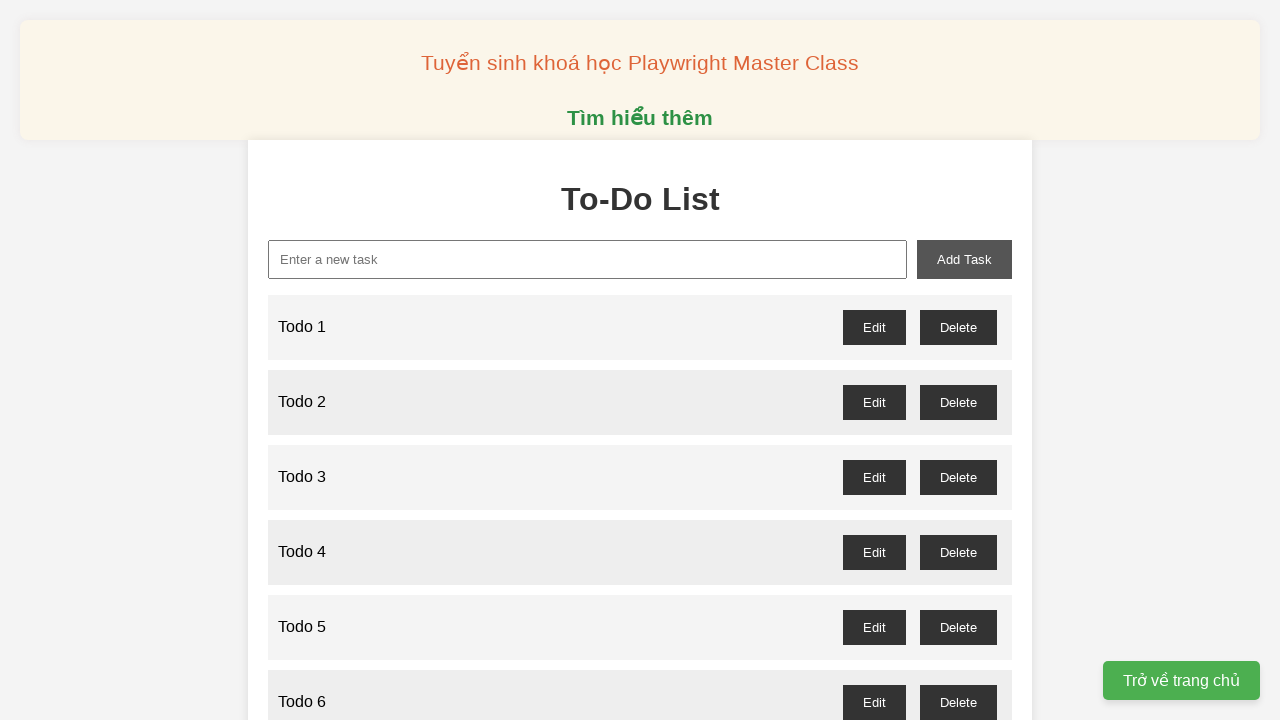

Filled new task input with 'Todo 16' on xpath=//input[@id="new-task"]
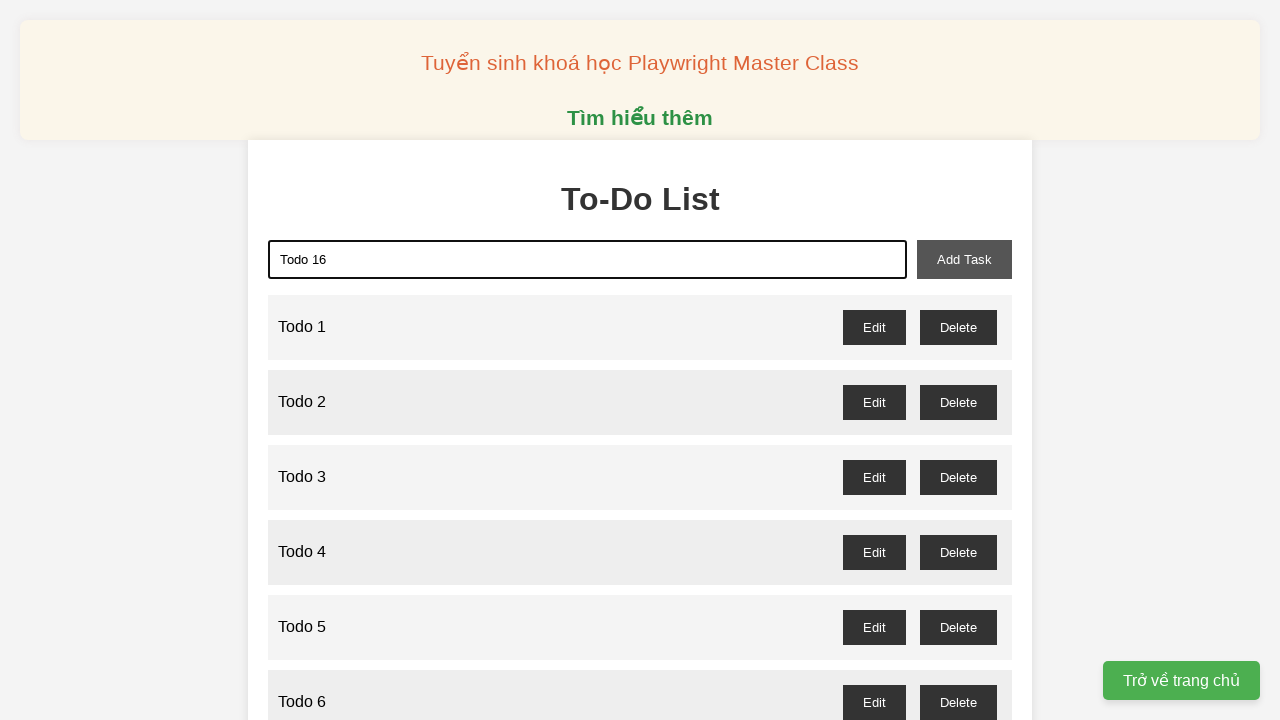

Clicked add task button to add 'Todo 16' at (964, 259) on xpath=//button[@id="add-task"]
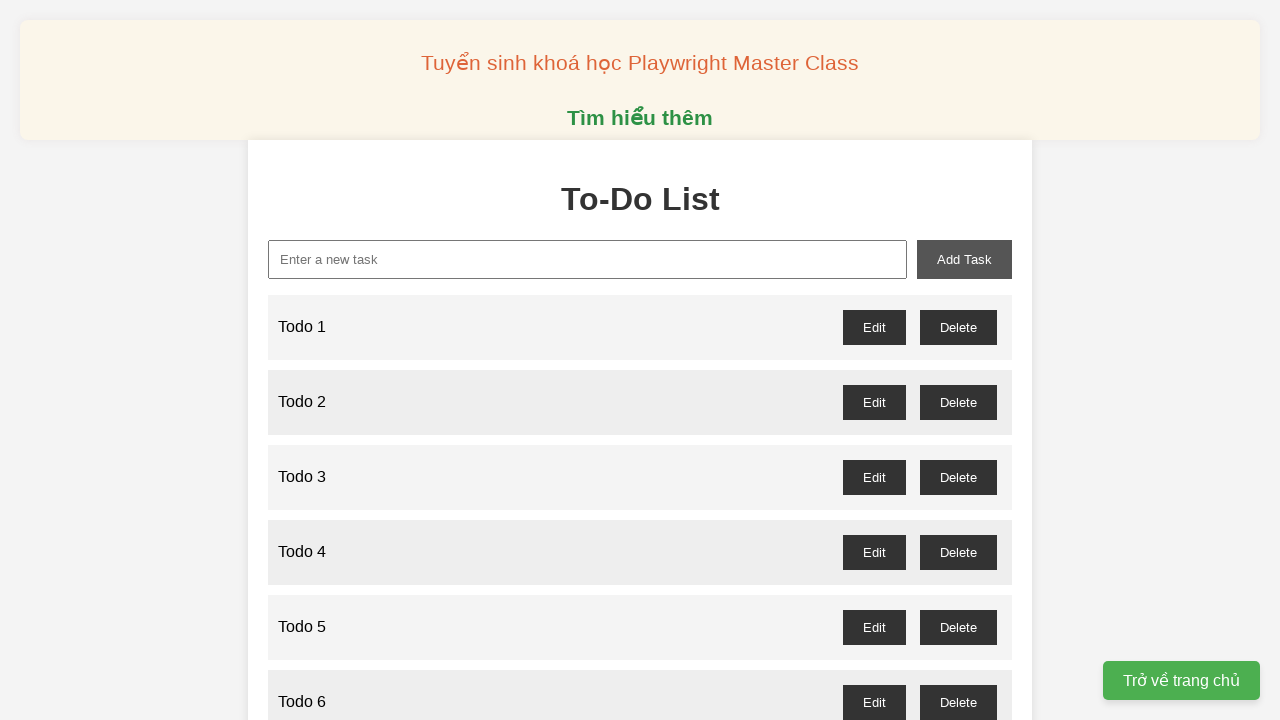

Filled new task input with 'Todo 17' on xpath=//input[@id="new-task"]
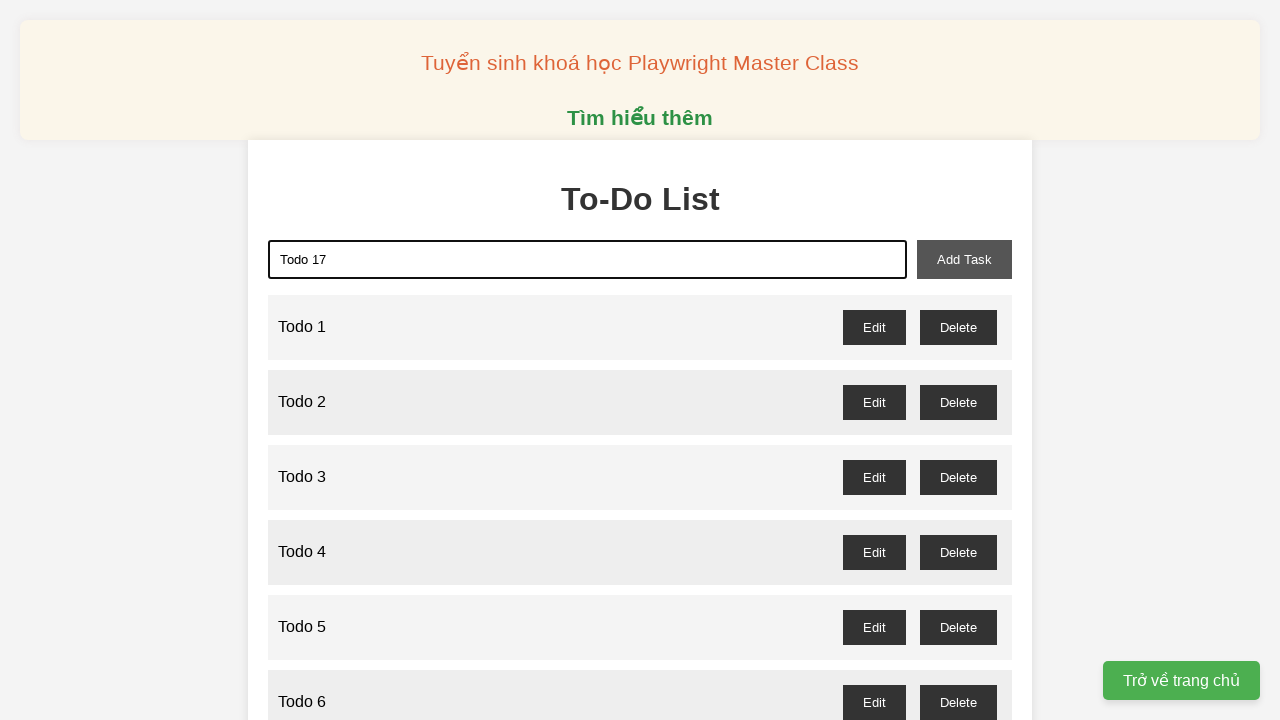

Clicked add task button to add 'Todo 17' at (964, 259) on xpath=//button[@id="add-task"]
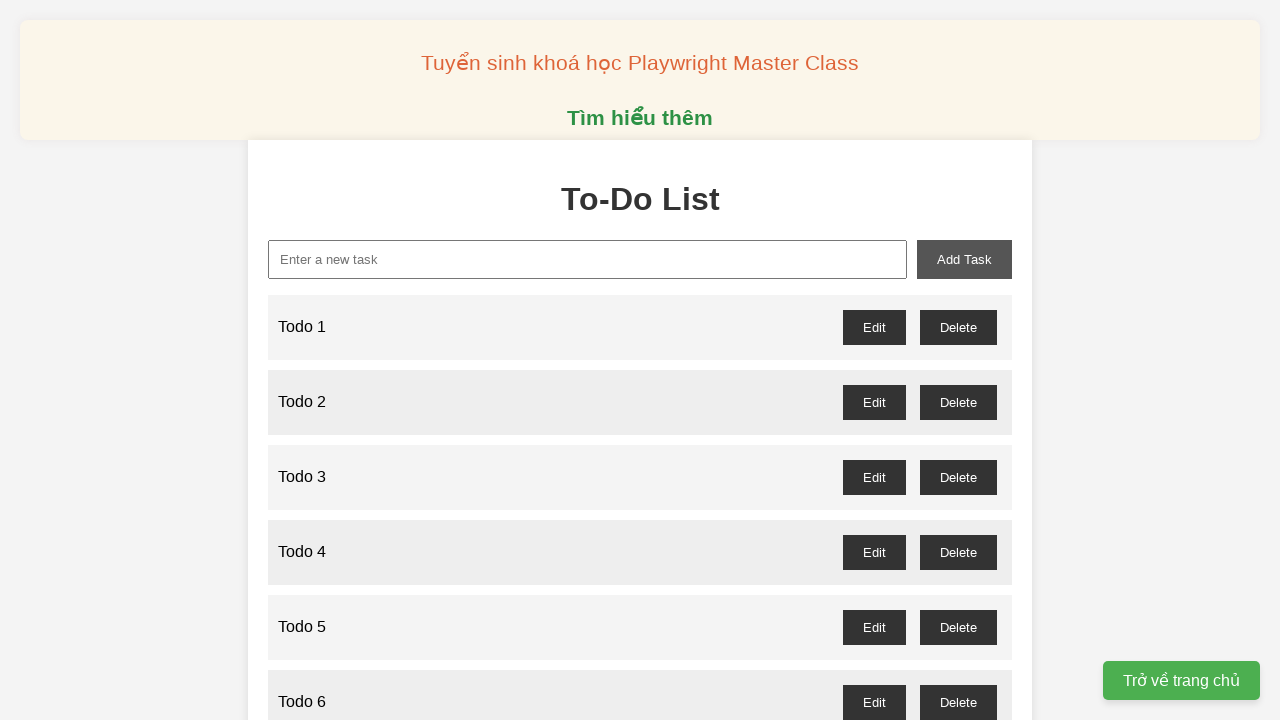

Filled new task input with 'Todo 18' on xpath=//input[@id="new-task"]
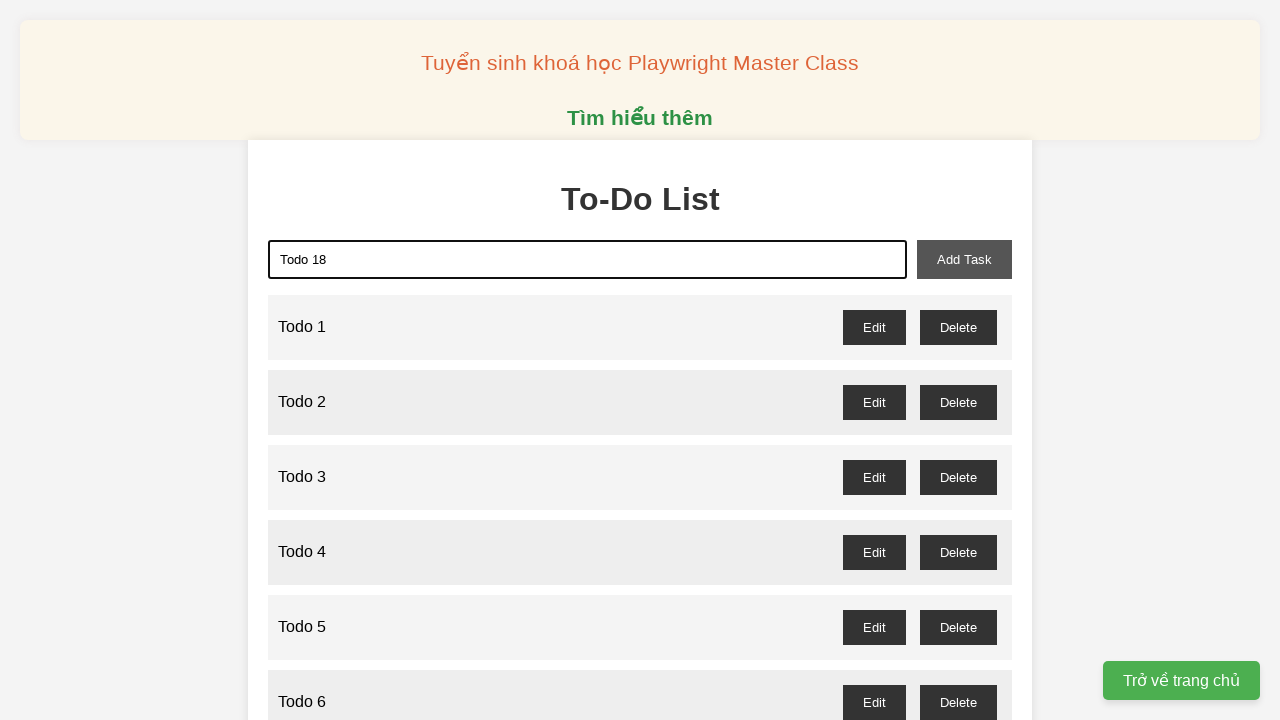

Clicked add task button to add 'Todo 18' at (964, 259) on xpath=//button[@id="add-task"]
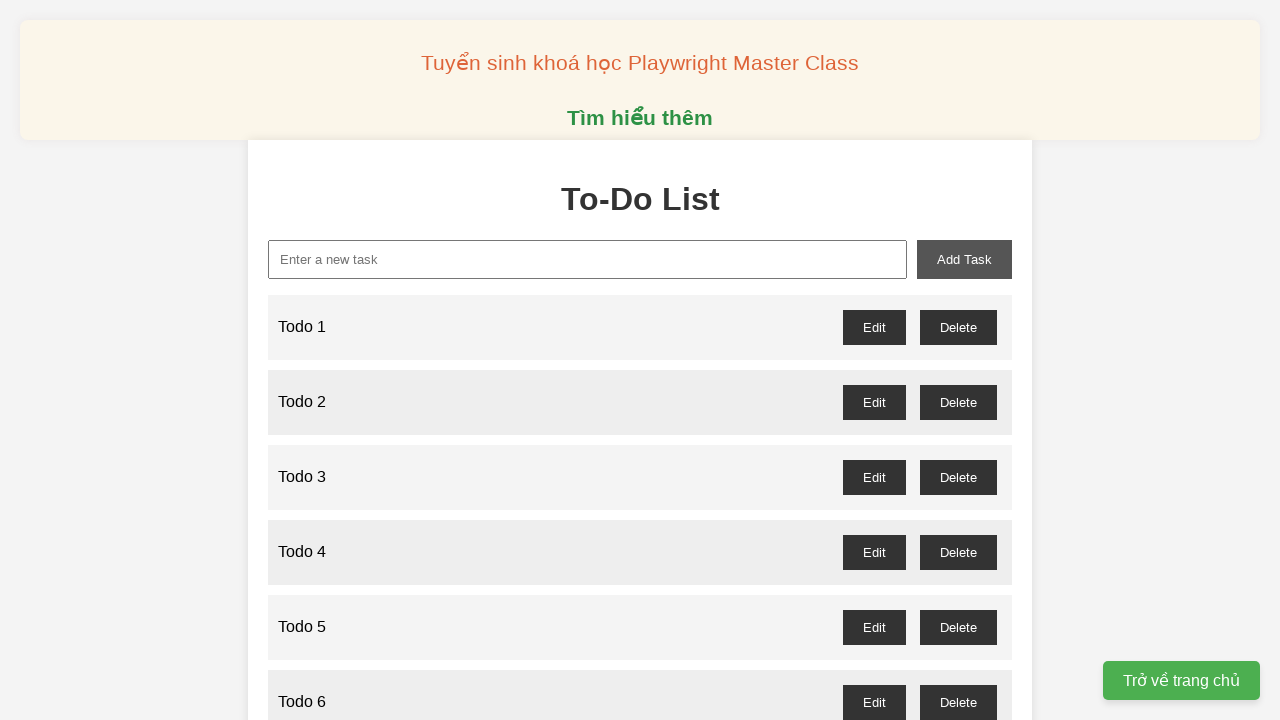

Filled new task input with 'Todo 19' on xpath=//input[@id="new-task"]
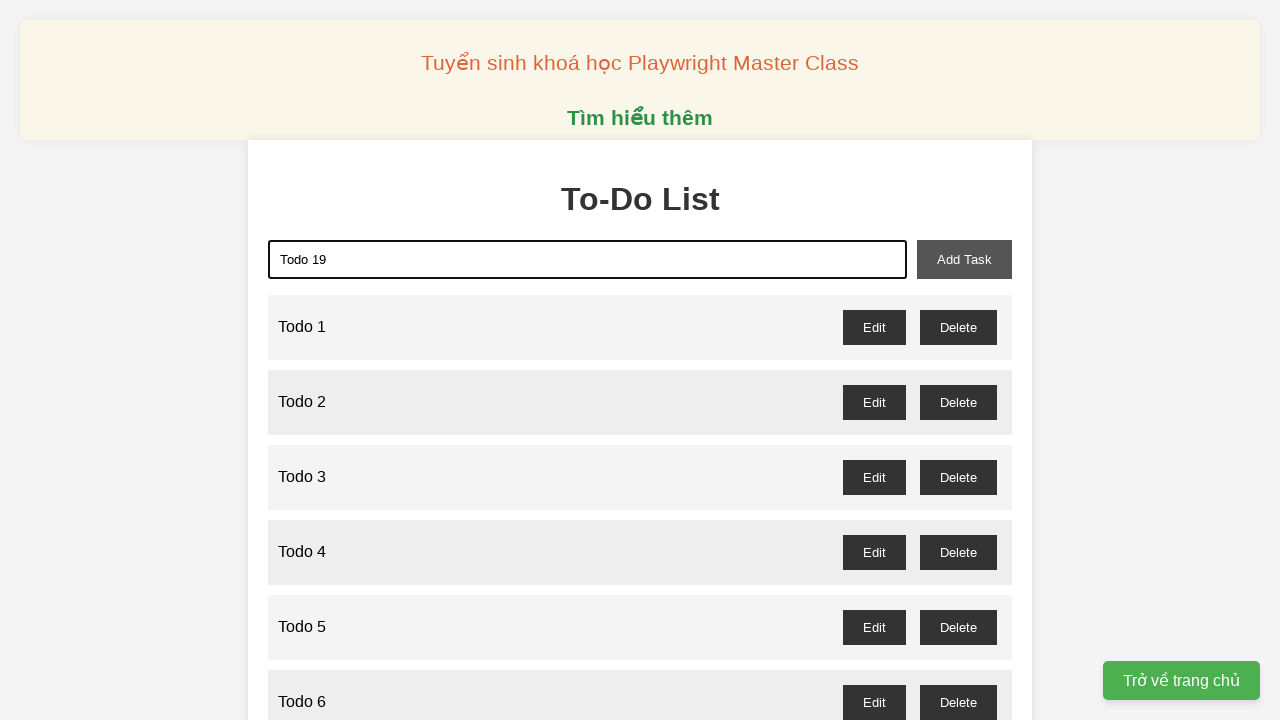

Clicked add task button to add 'Todo 19' at (964, 259) on xpath=//button[@id="add-task"]
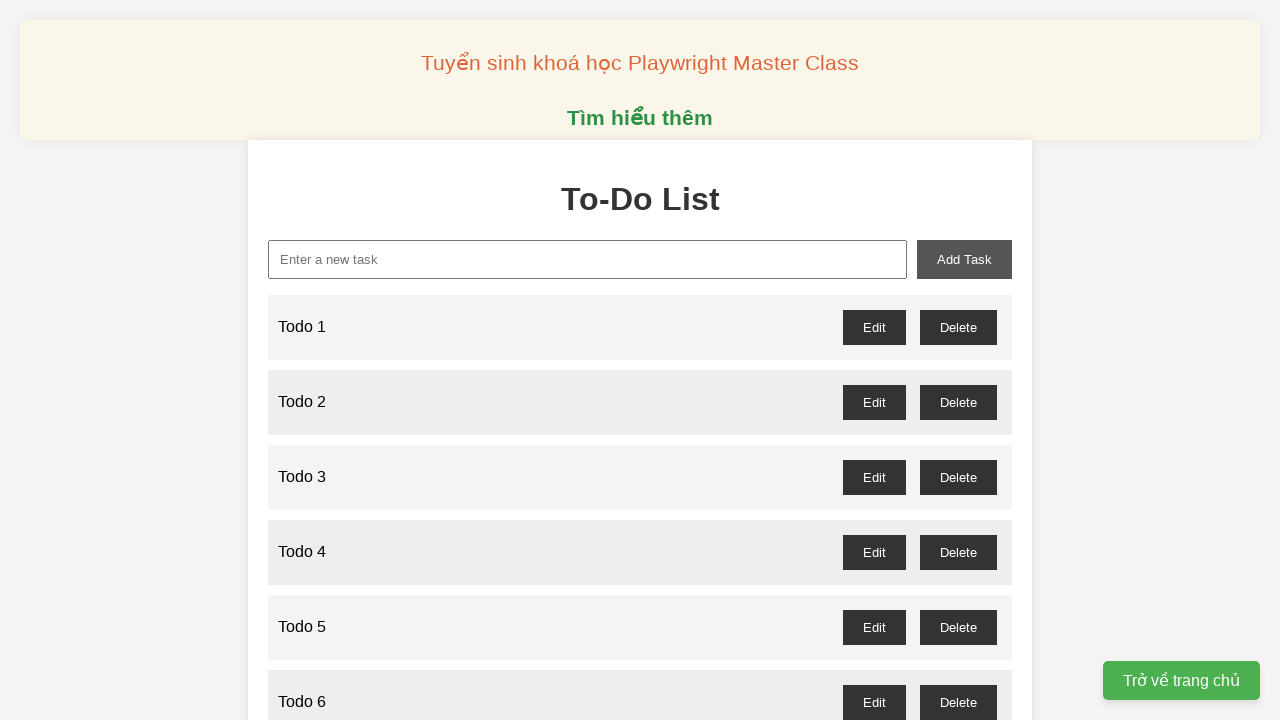

Filled new task input with 'Todo 20' on xpath=//input[@id="new-task"]
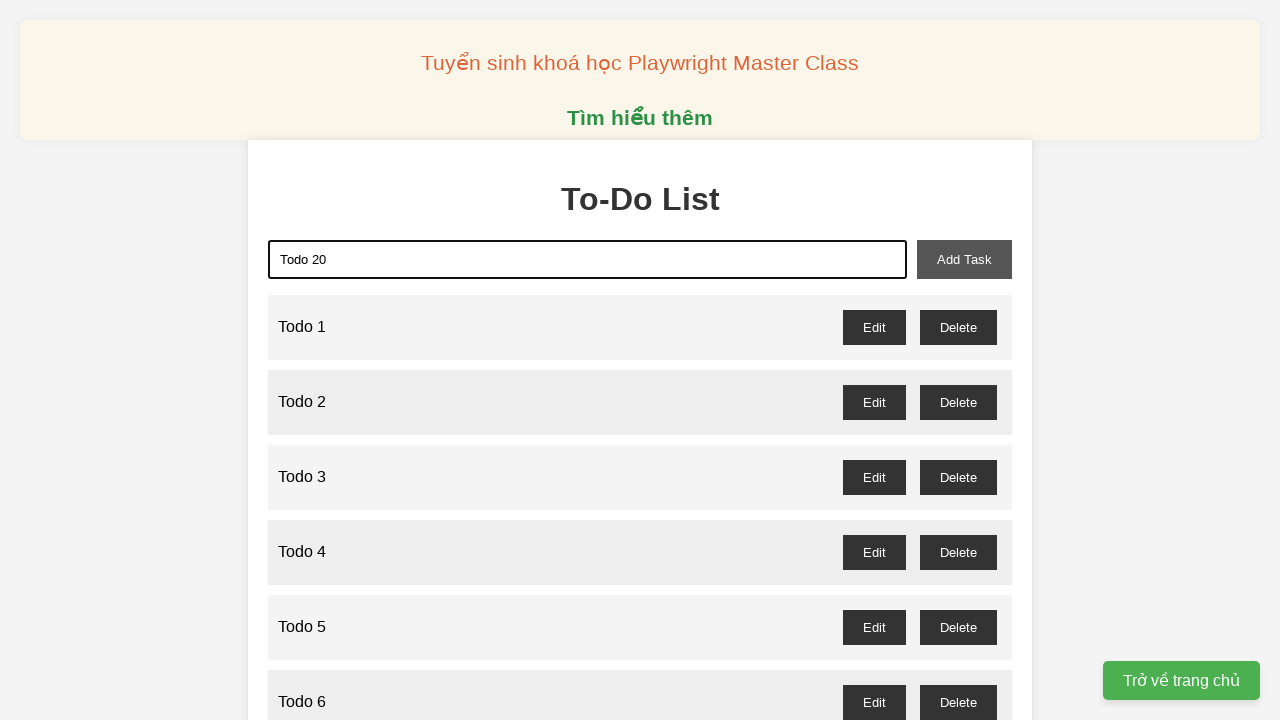

Clicked add task button to add 'Todo 20' at (964, 259) on xpath=//button[@id="add-task"]
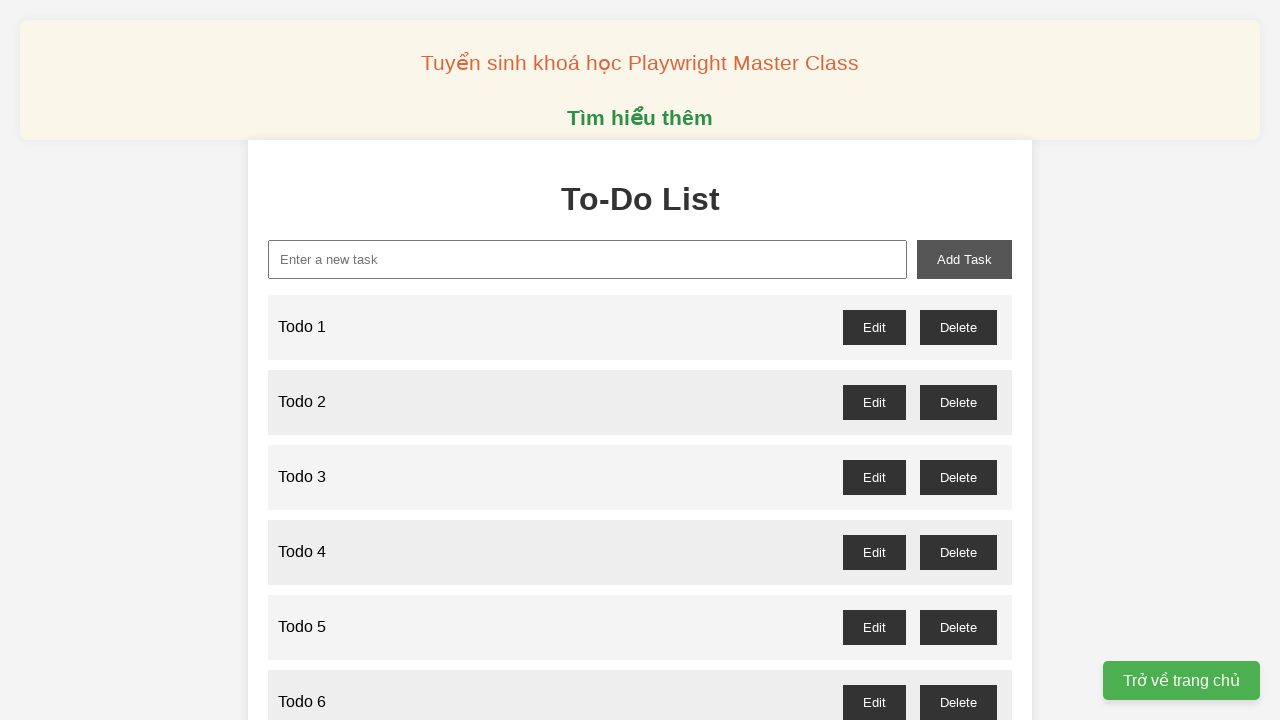

Filled new task input with 'Todo 21' on xpath=//input[@id="new-task"]
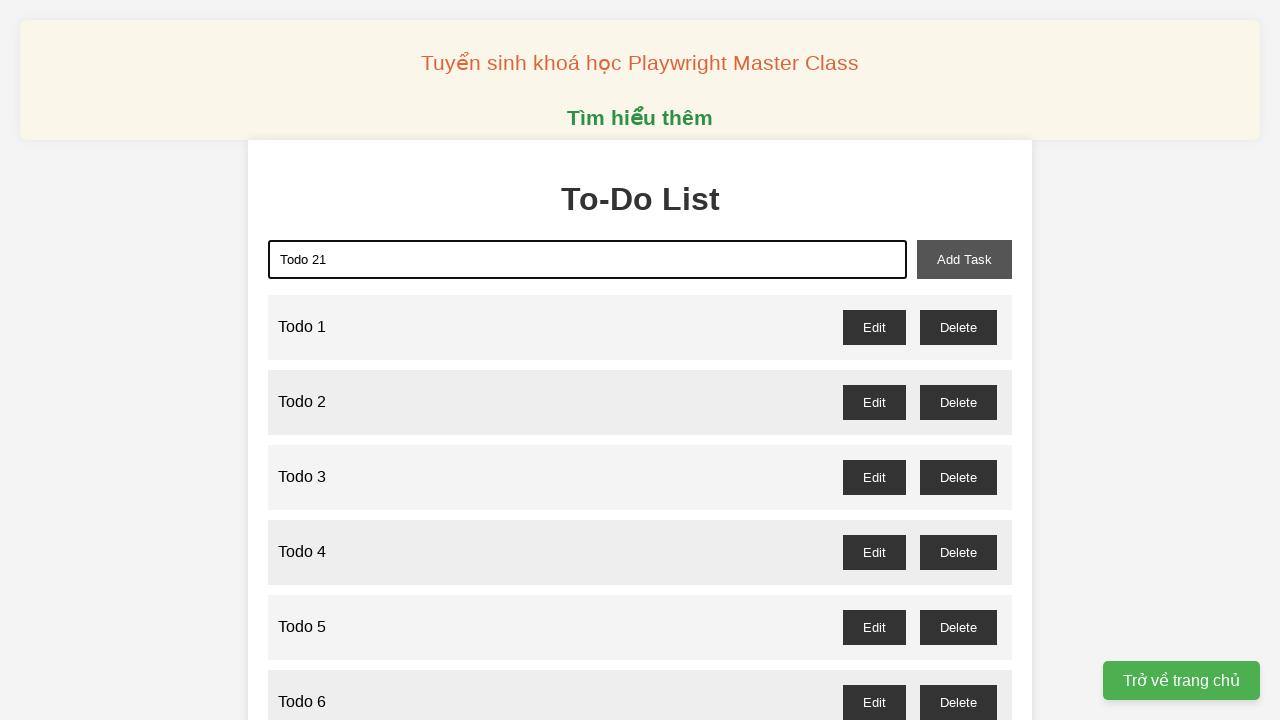

Clicked add task button to add 'Todo 21' at (964, 259) on xpath=//button[@id="add-task"]
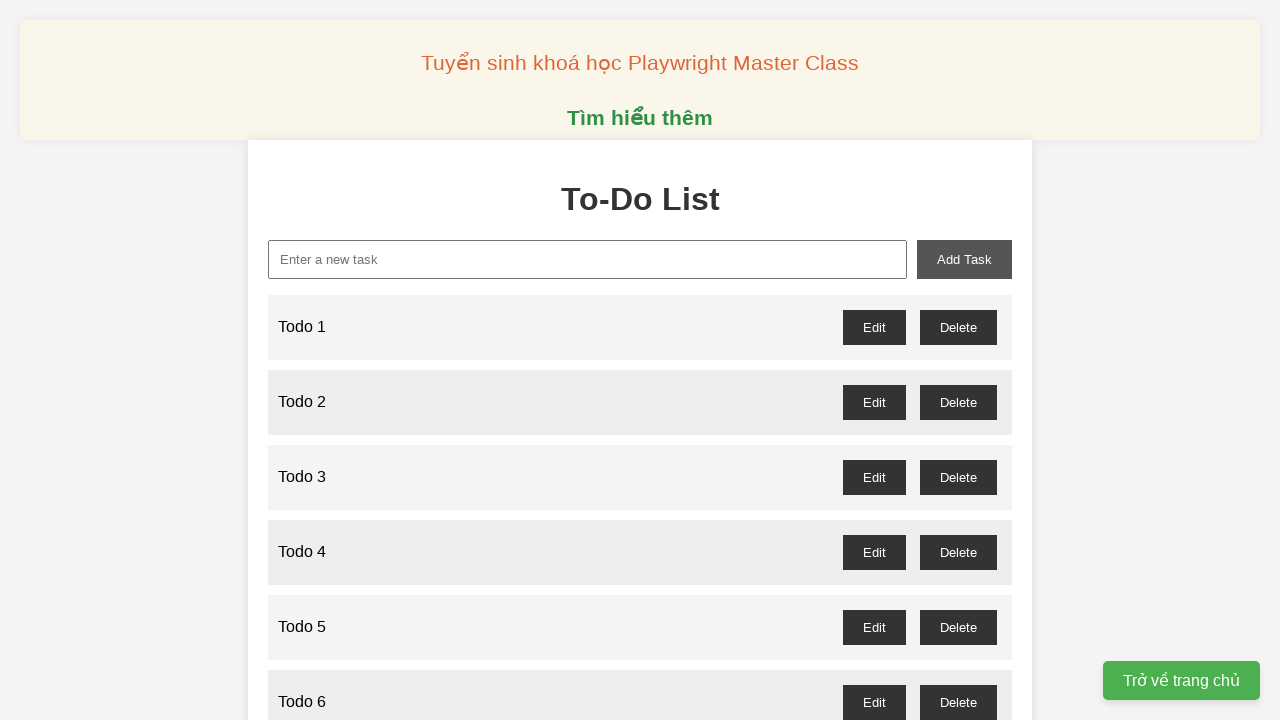

Filled new task input with 'Todo 22' on xpath=//input[@id="new-task"]
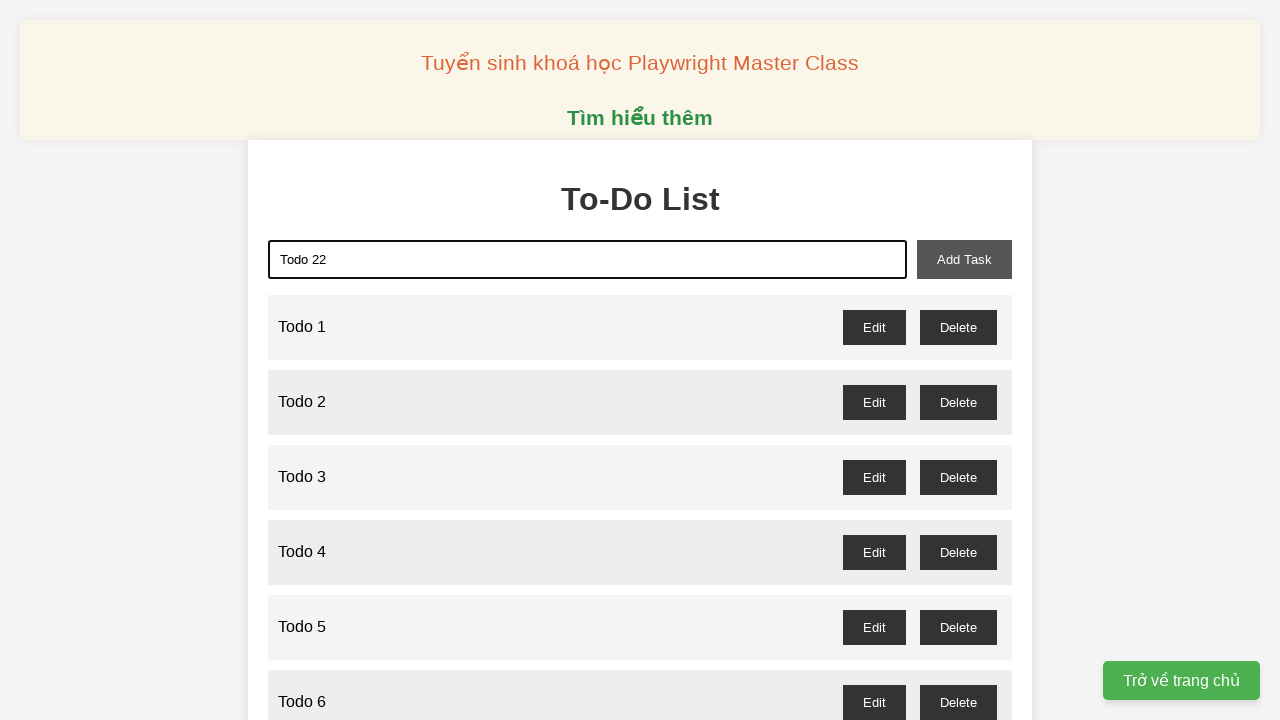

Clicked add task button to add 'Todo 22' at (964, 259) on xpath=//button[@id="add-task"]
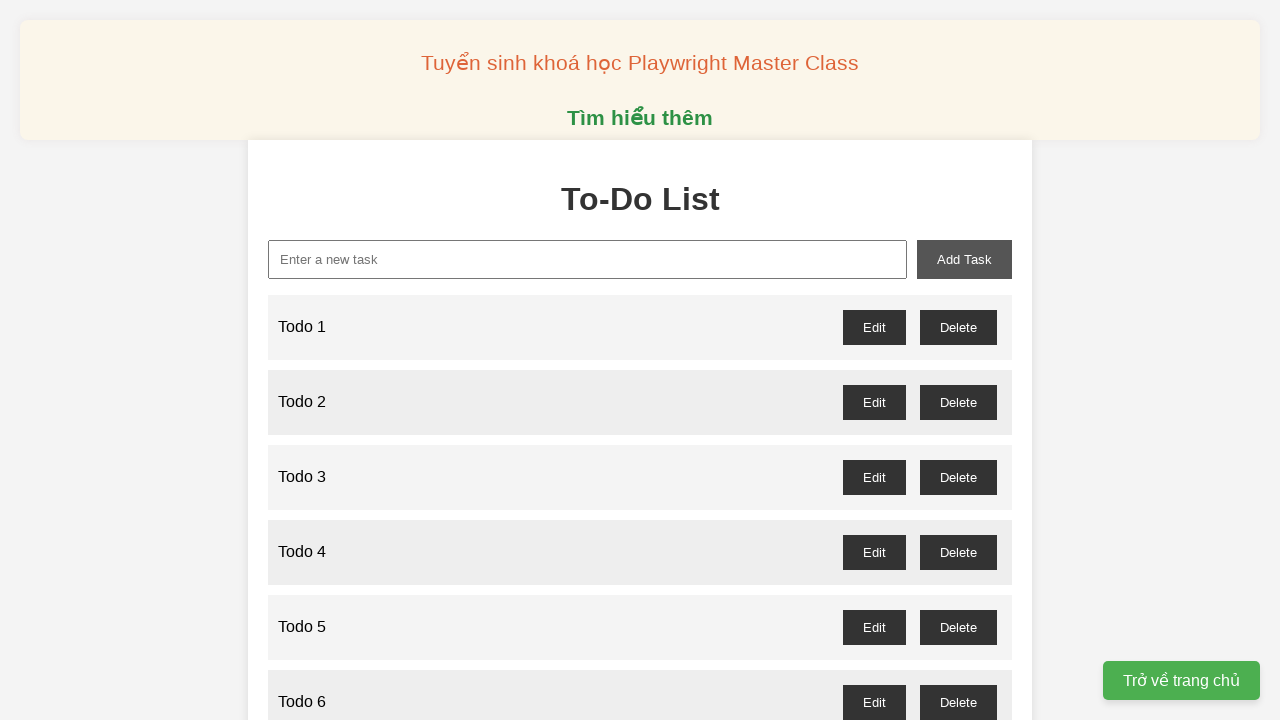

Filled new task input with 'Todo 23' on xpath=//input[@id="new-task"]
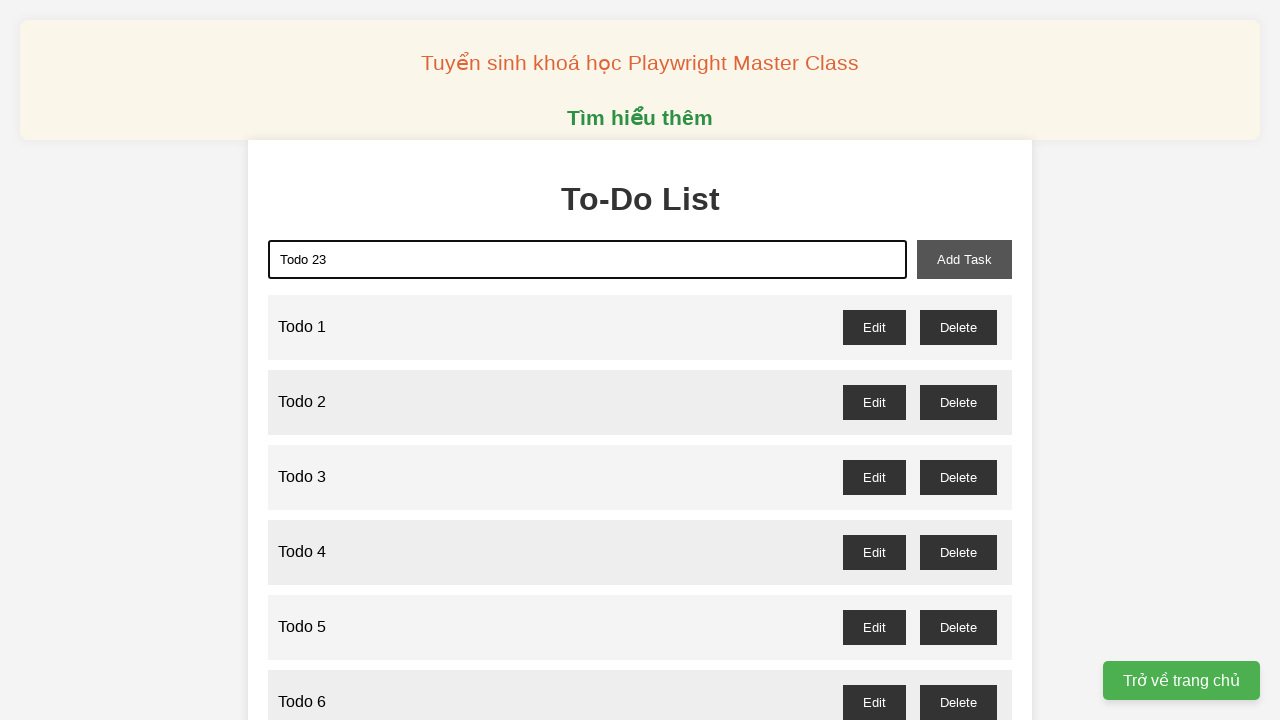

Clicked add task button to add 'Todo 23' at (964, 259) on xpath=//button[@id="add-task"]
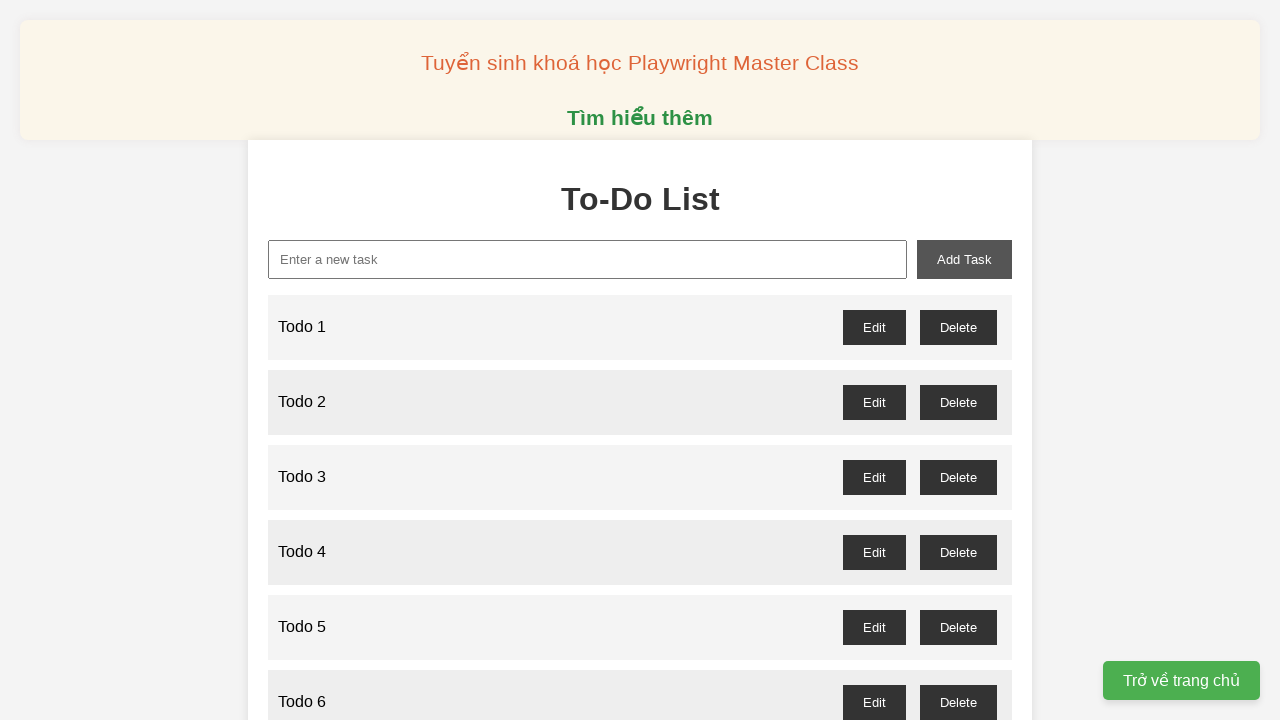

Filled new task input with 'Todo 24' on xpath=//input[@id="new-task"]
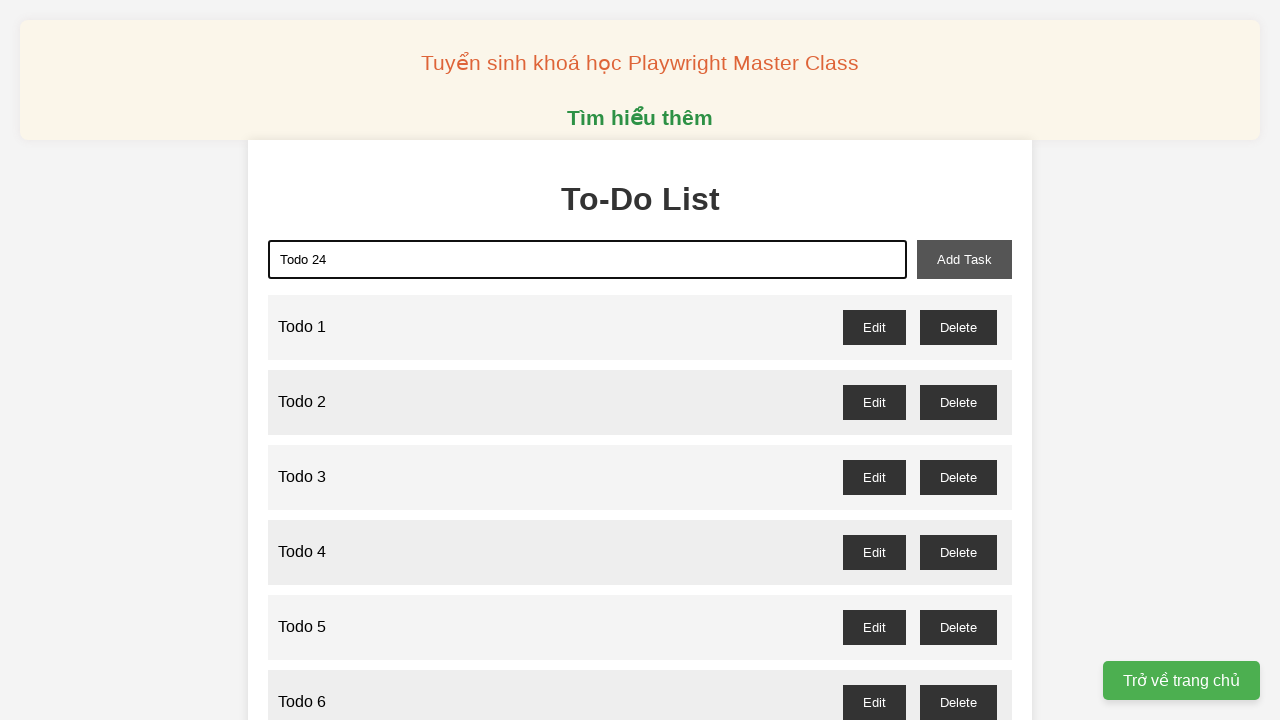

Clicked add task button to add 'Todo 24' at (964, 259) on xpath=//button[@id="add-task"]
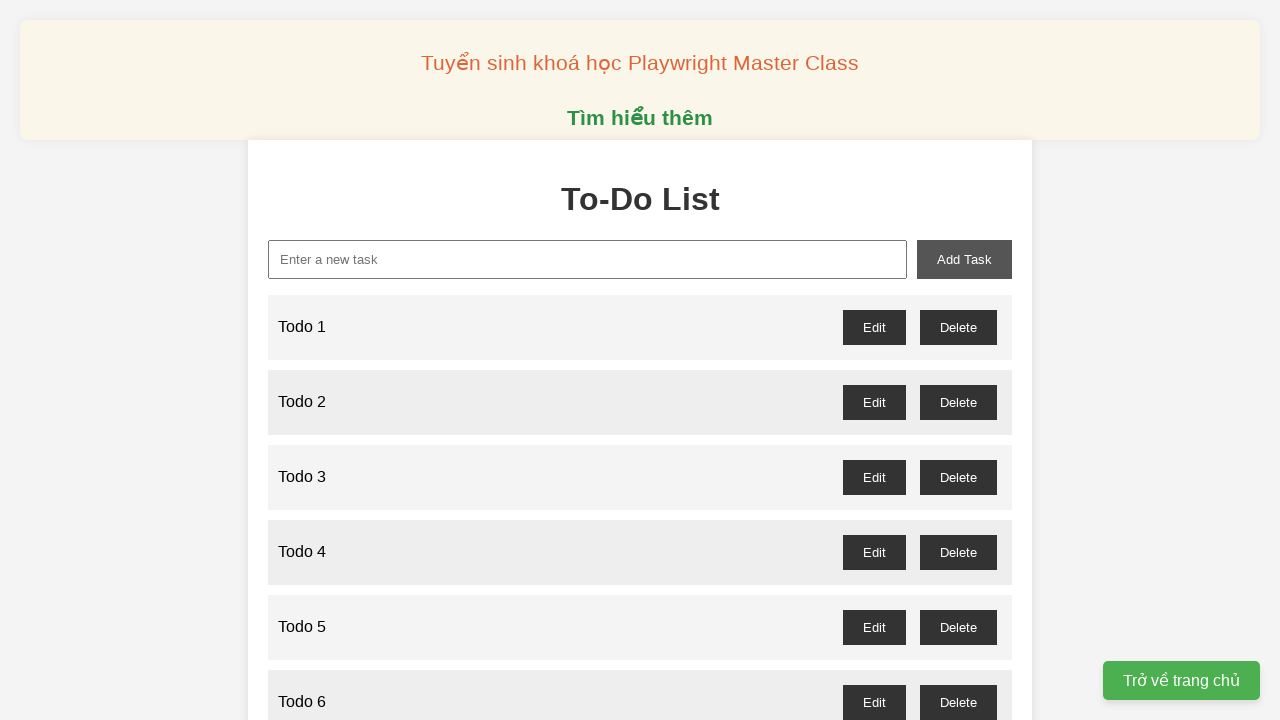

Filled new task input with 'Todo 25' on xpath=//input[@id="new-task"]
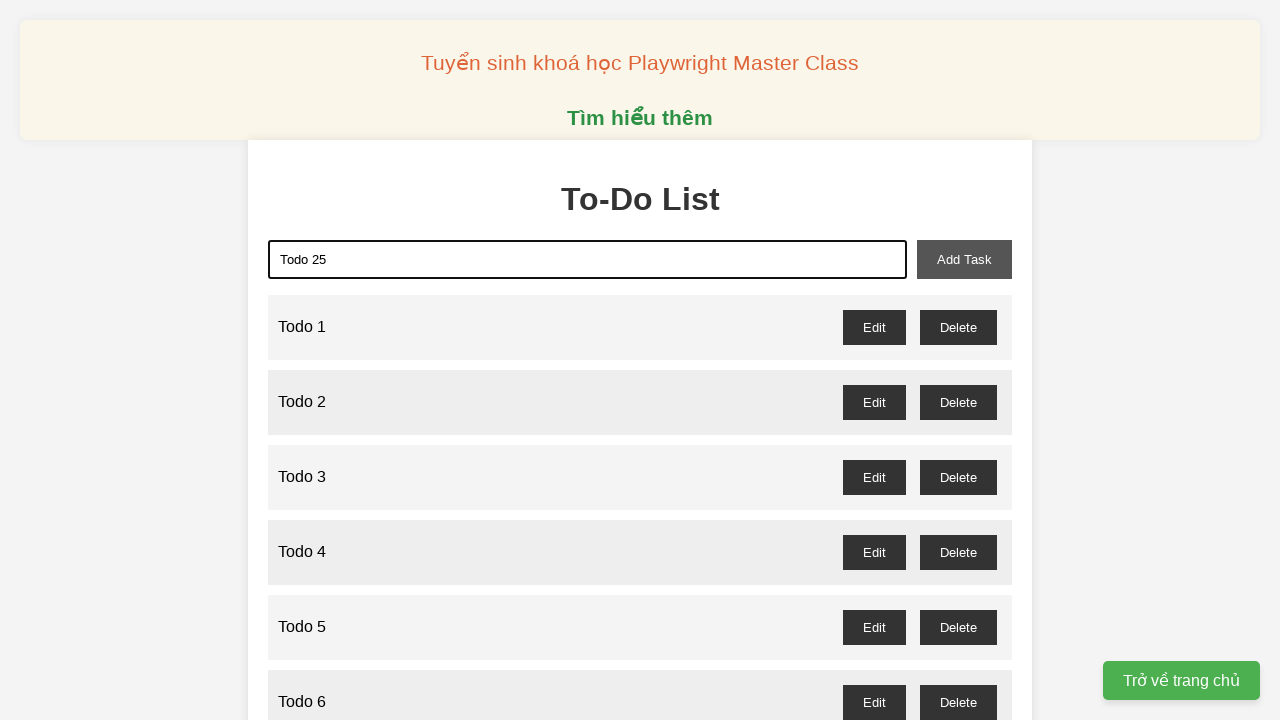

Clicked add task button to add 'Todo 25' at (964, 259) on xpath=//button[@id="add-task"]
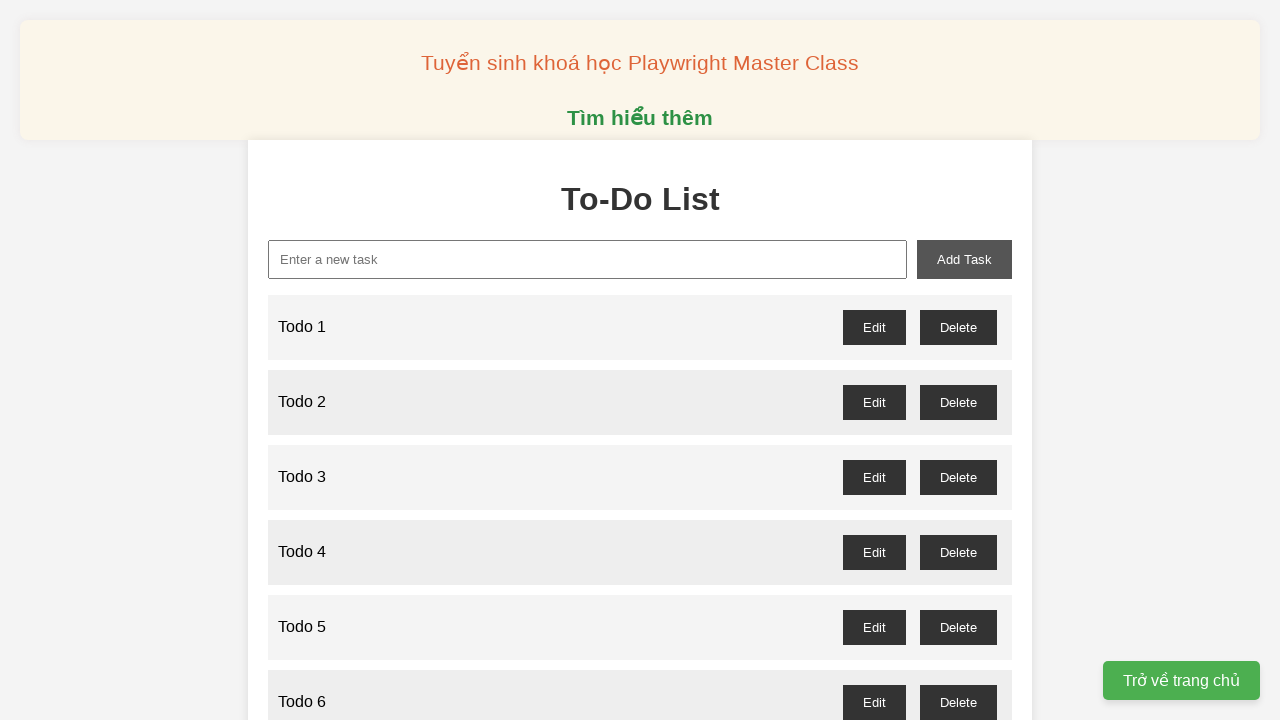

Filled new task input with 'Todo 26' on xpath=//input[@id="new-task"]
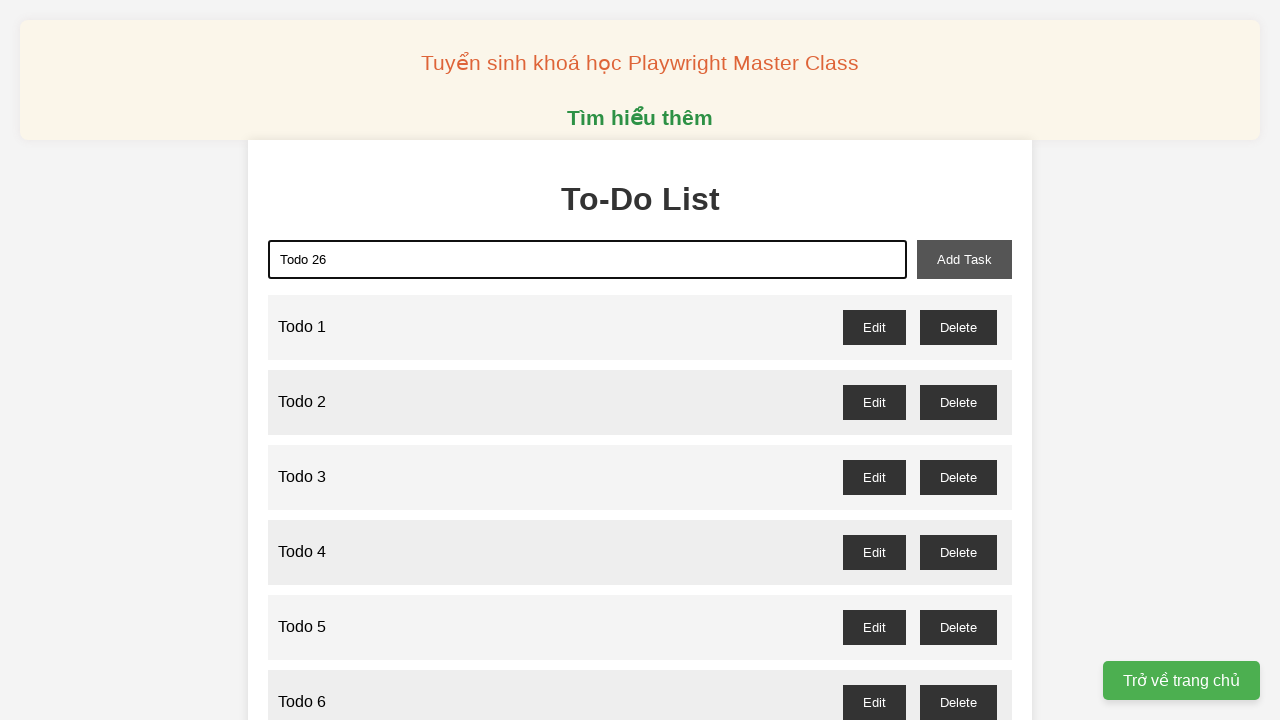

Clicked add task button to add 'Todo 26' at (964, 259) on xpath=//button[@id="add-task"]
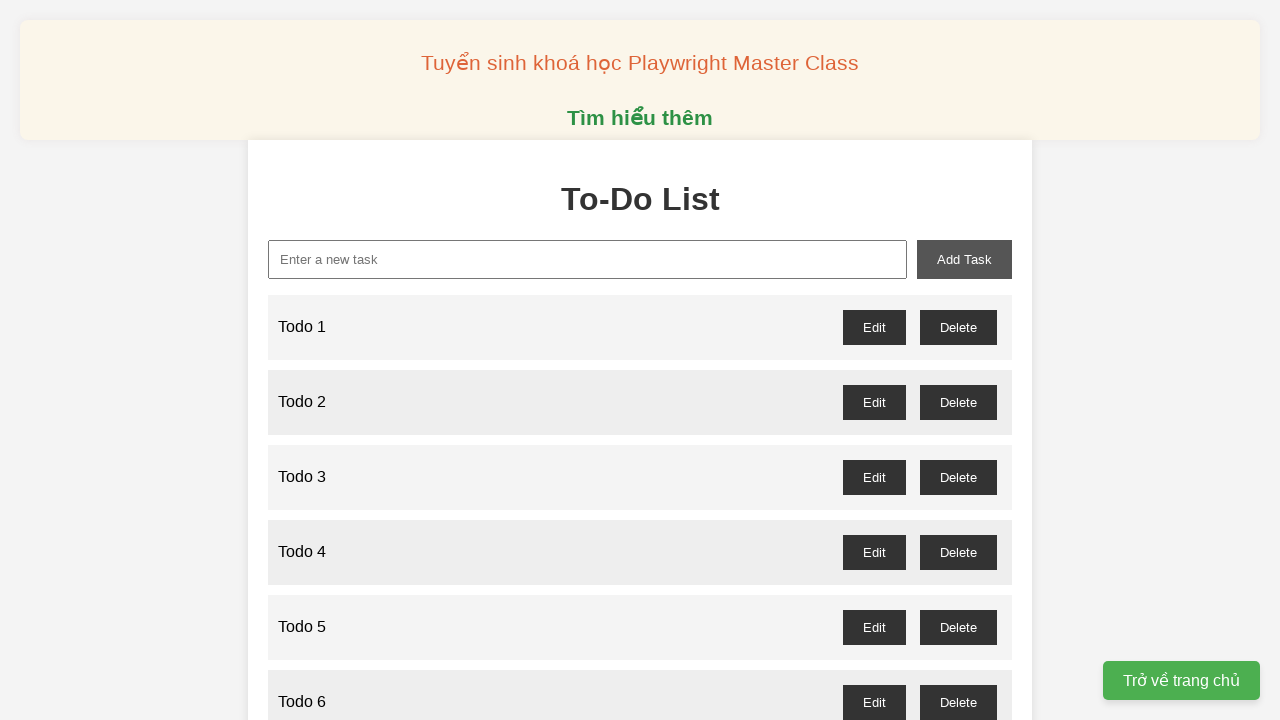

Filled new task input with 'Todo 27' on xpath=//input[@id="new-task"]
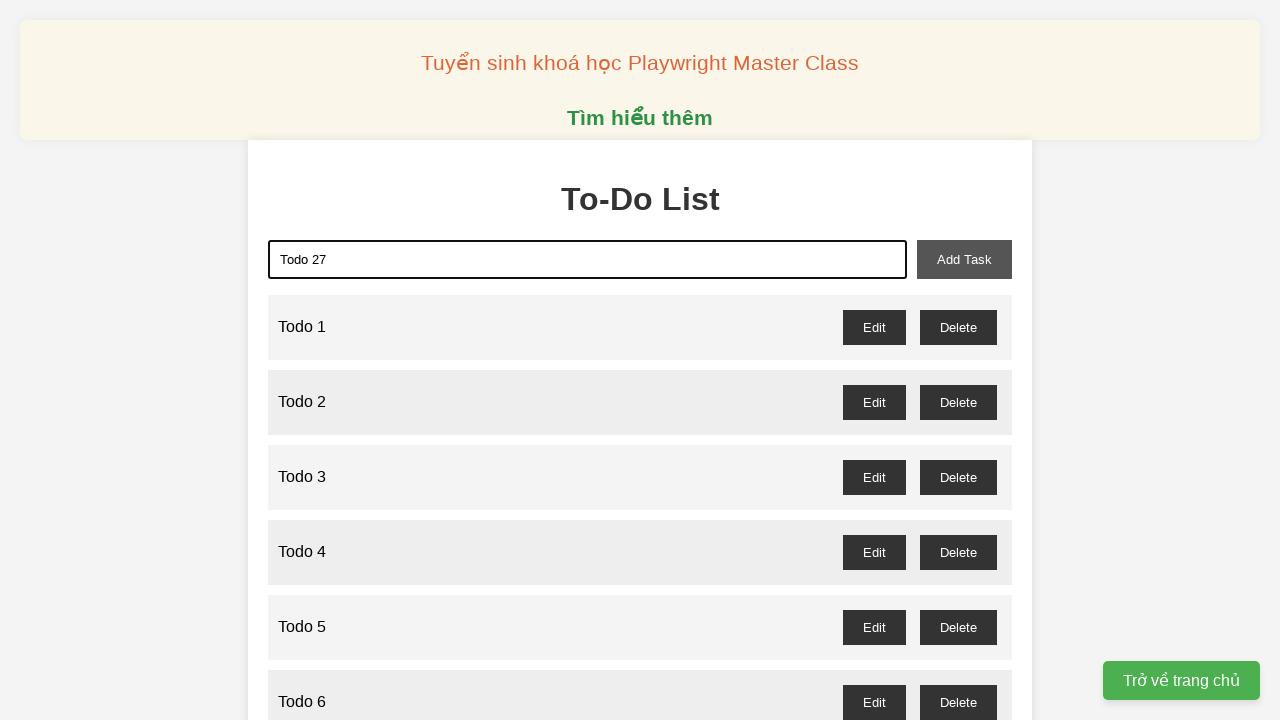

Clicked add task button to add 'Todo 27' at (964, 259) on xpath=//button[@id="add-task"]
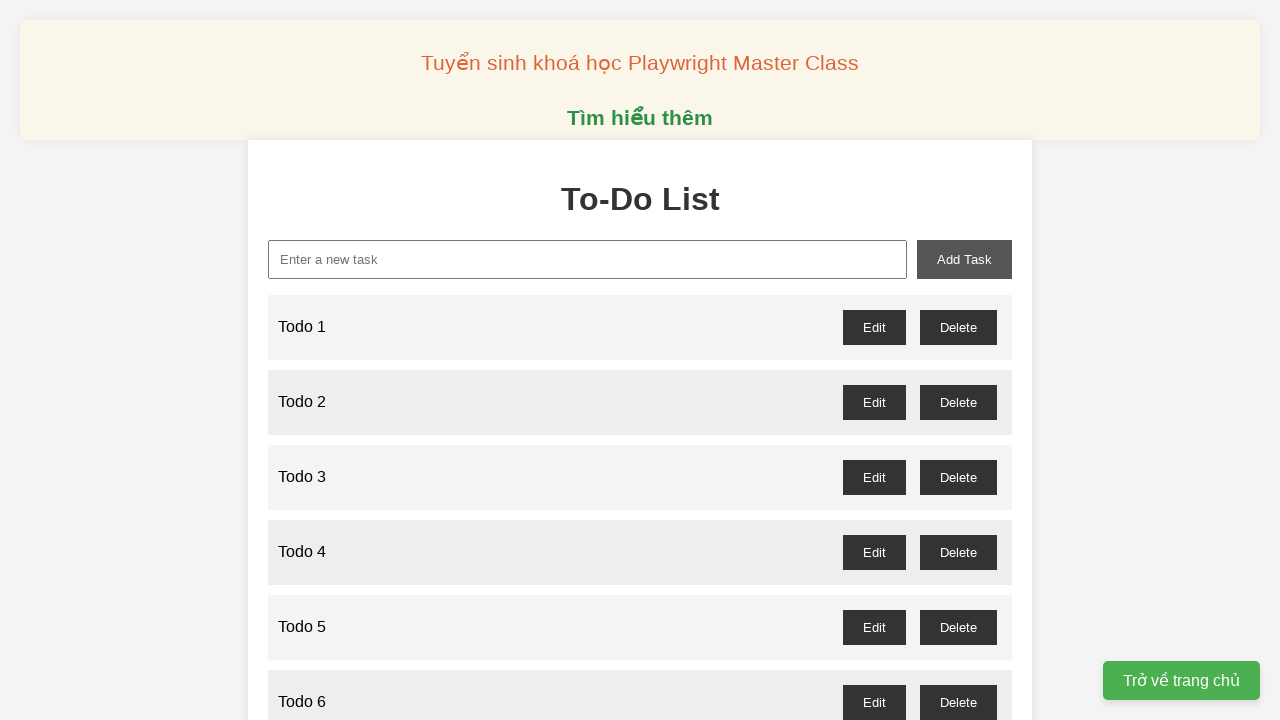

Filled new task input with 'Todo 28' on xpath=//input[@id="new-task"]
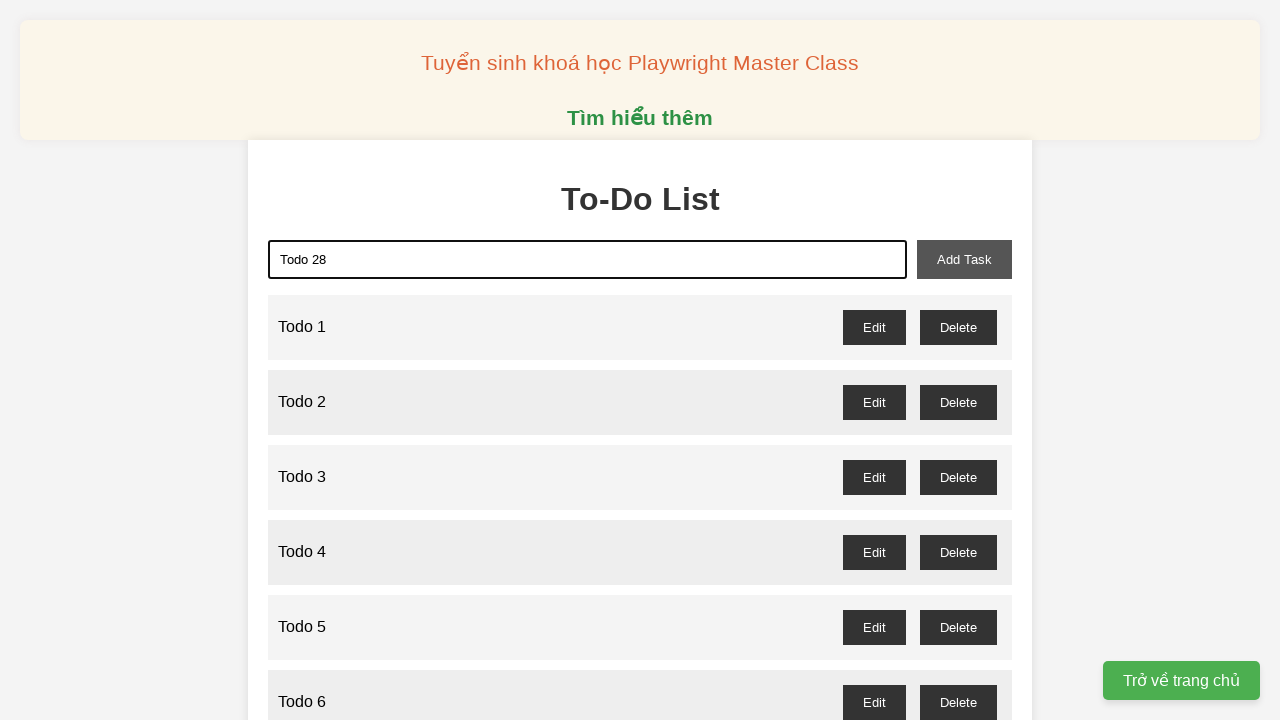

Clicked add task button to add 'Todo 28' at (964, 259) on xpath=//button[@id="add-task"]
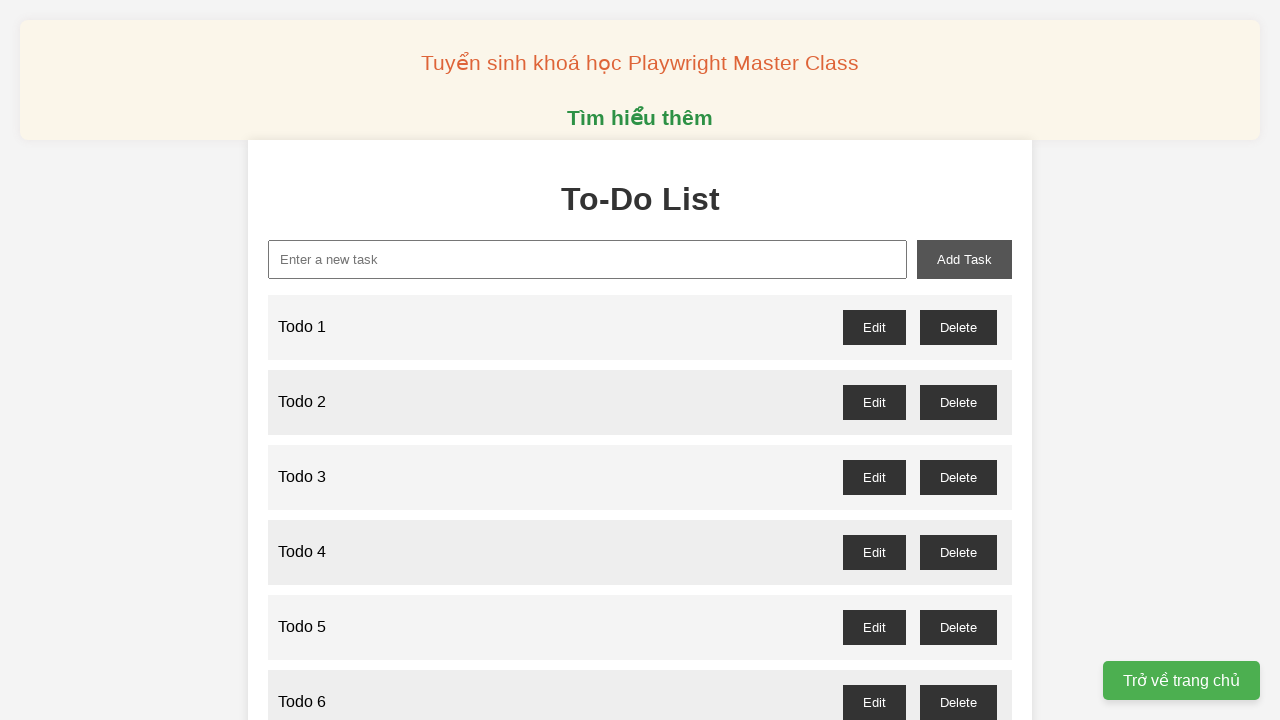

Filled new task input with 'Todo 29' on xpath=//input[@id="new-task"]
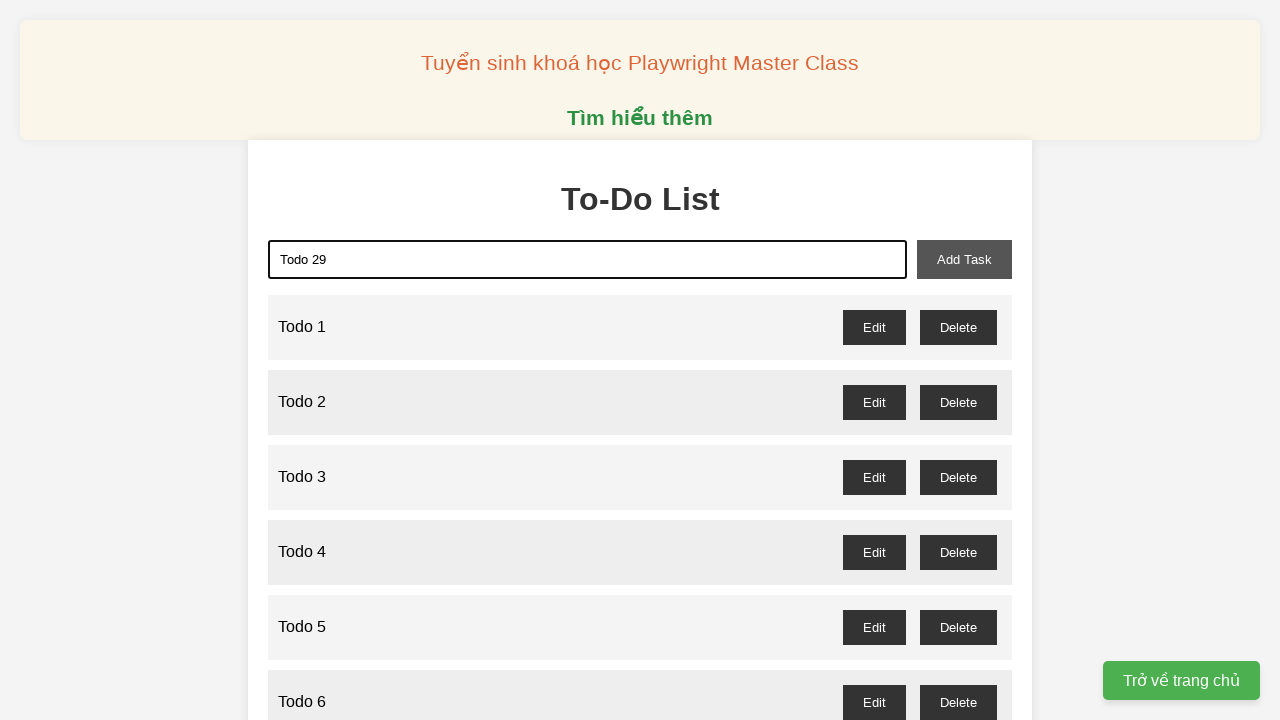

Clicked add task button to add 'Todo 29' at (964, 259) on xpath=//button[@id="add-task"]
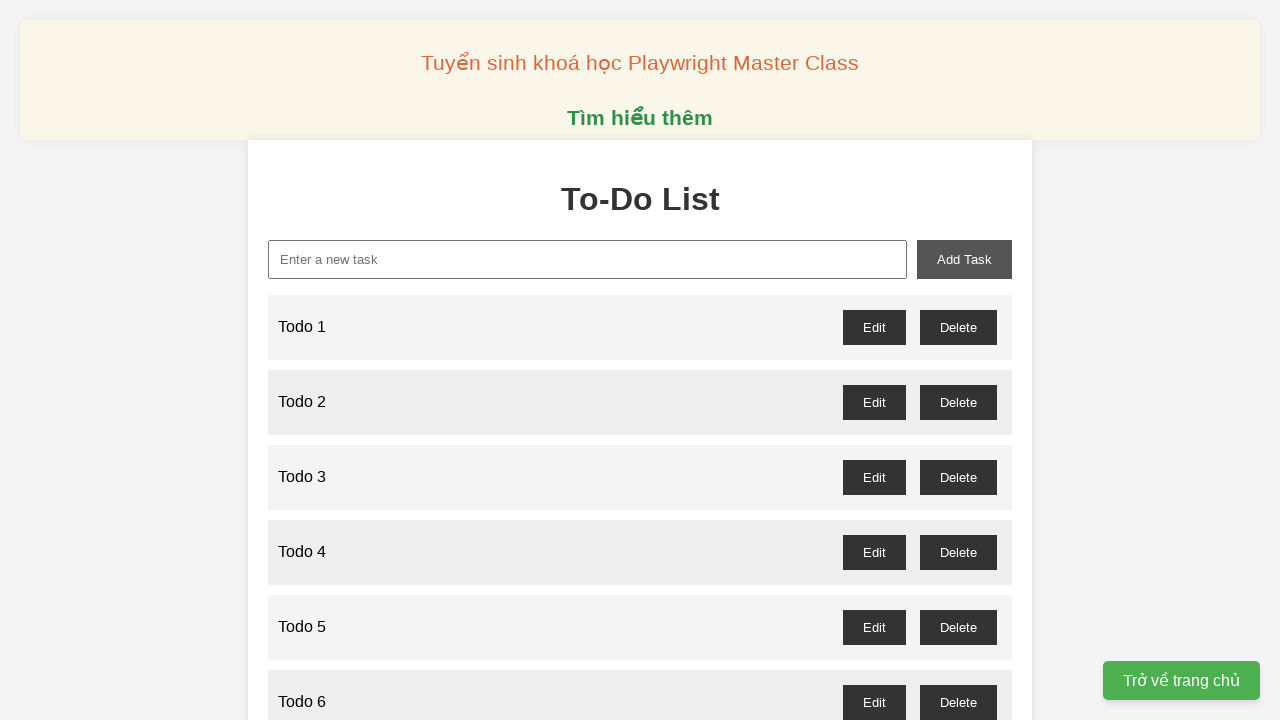

Filled new task input with 'Todo 30' on xpath=//input[@id="new-task"]
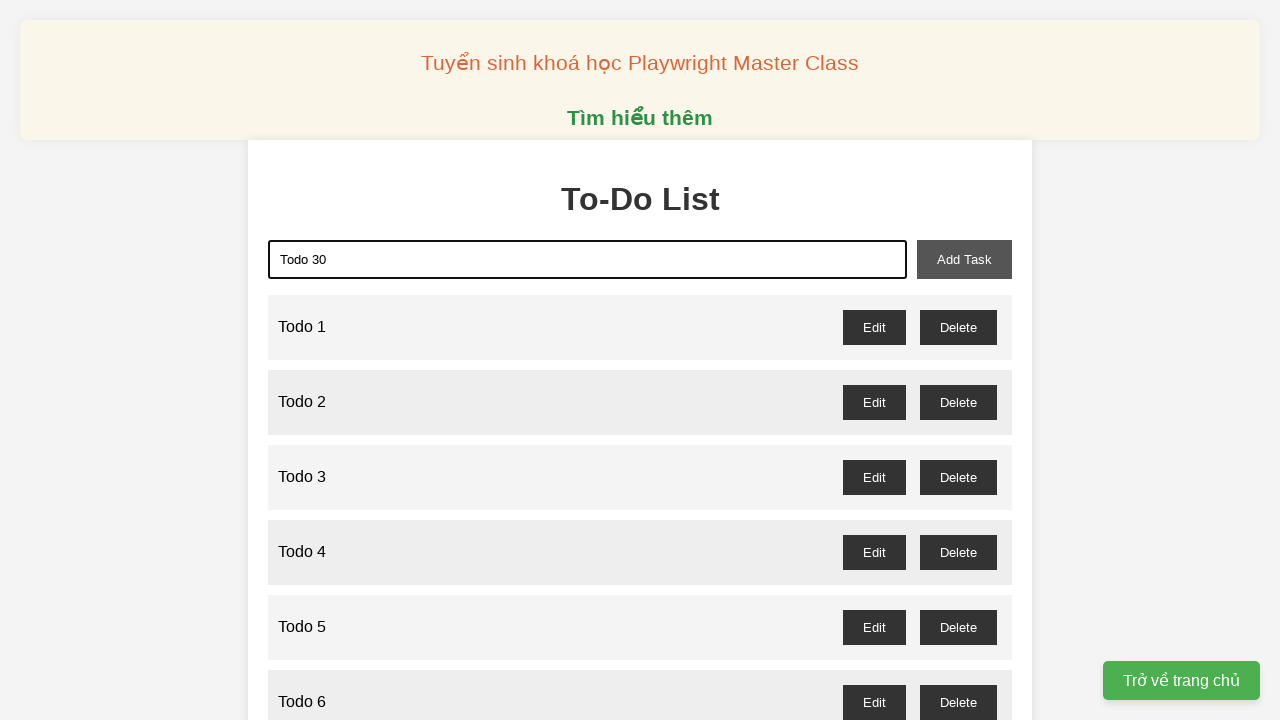

Clicked add task button to add 'Todo 30' at (964, 259) on xpath=//button[@id="add-task"]
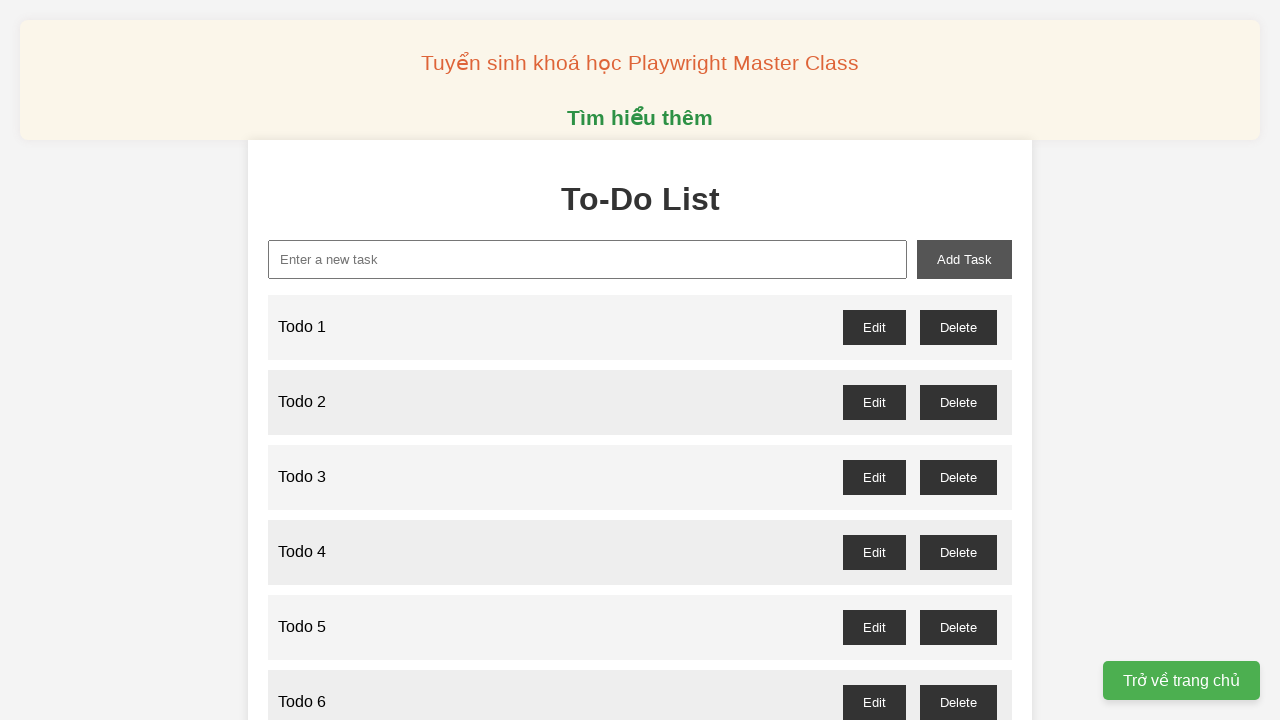

Filled new task input with 'Todo 31' on xpath=//input[@id="new-task"]
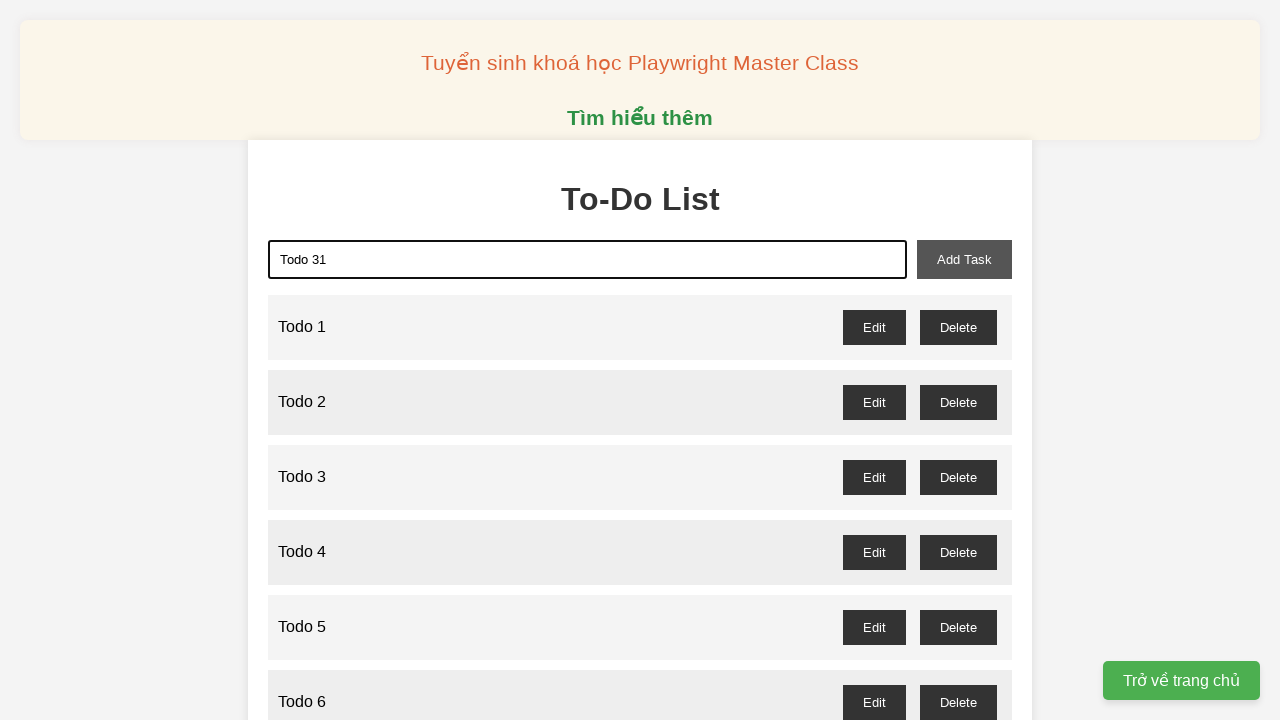

Clicked add task button to add 'Todo 31' at (964, 259) on xpath=//button[@id="add-task"]
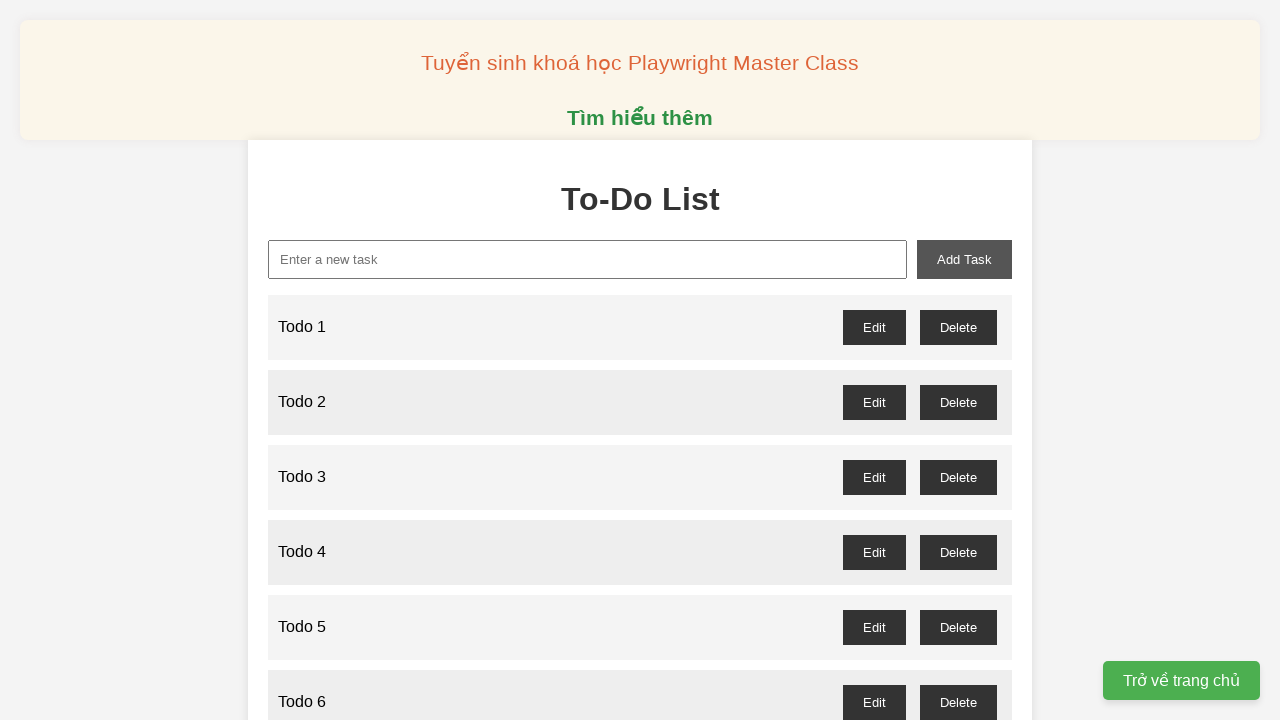

Filled new task input with 'Todo 32' on xpath=//input[@id="new-task"]
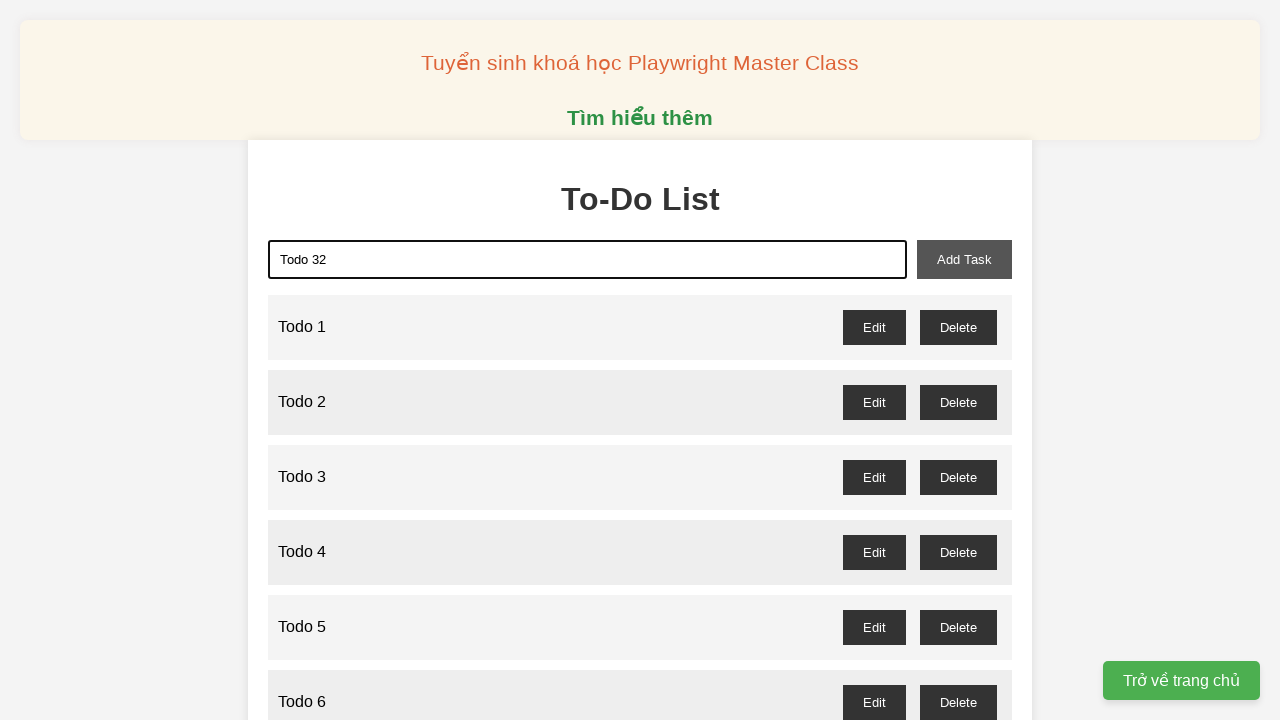

Clicked add task button to add 'Todo 32' at (964, 259) on xpath=//button[@id="add-task"]
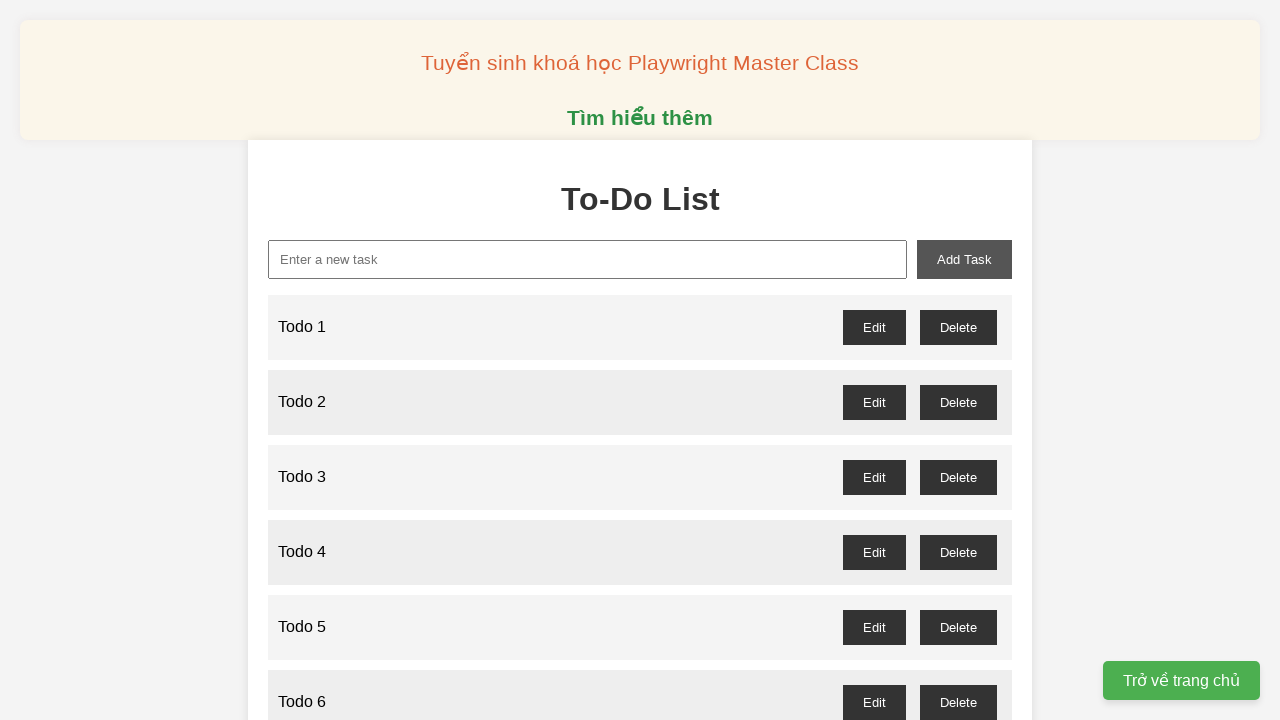

Filled new task input with 'Todo 33' on xpath=//input[@id="new-task"]
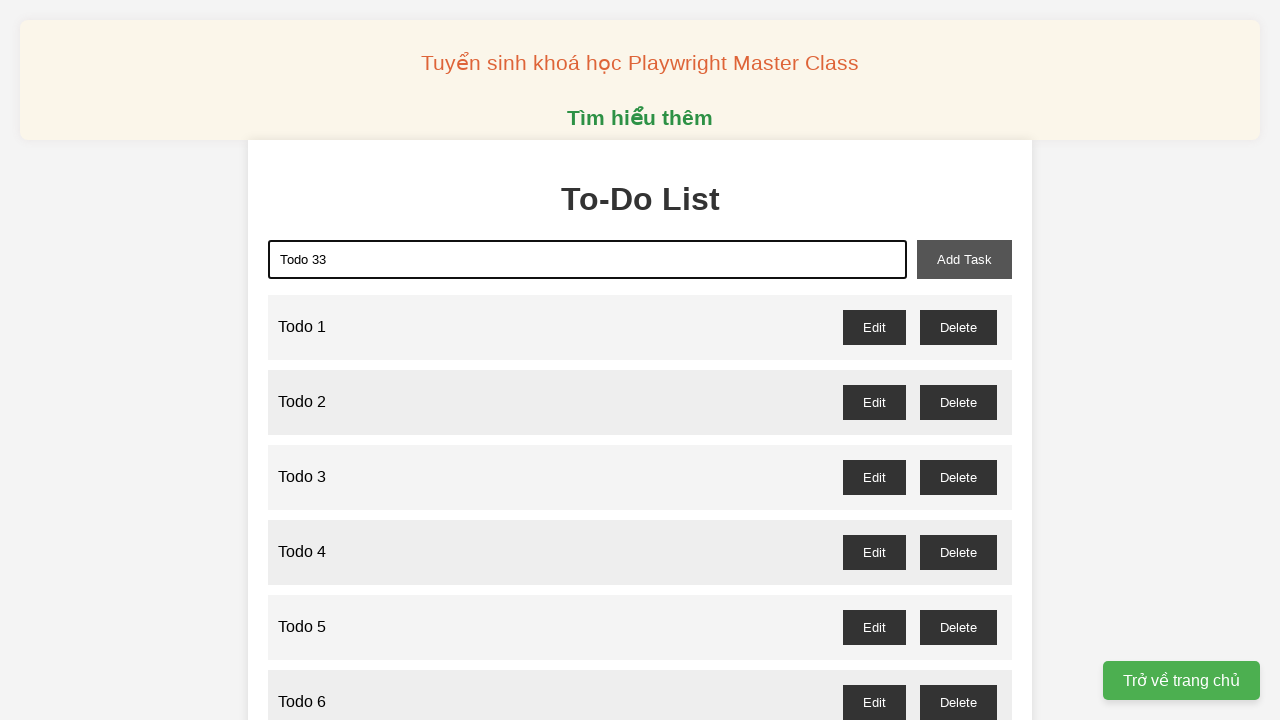

Clicked add task button to add 'Todo 33' at (964, 259) on xpath=//button[@id="add-task"]
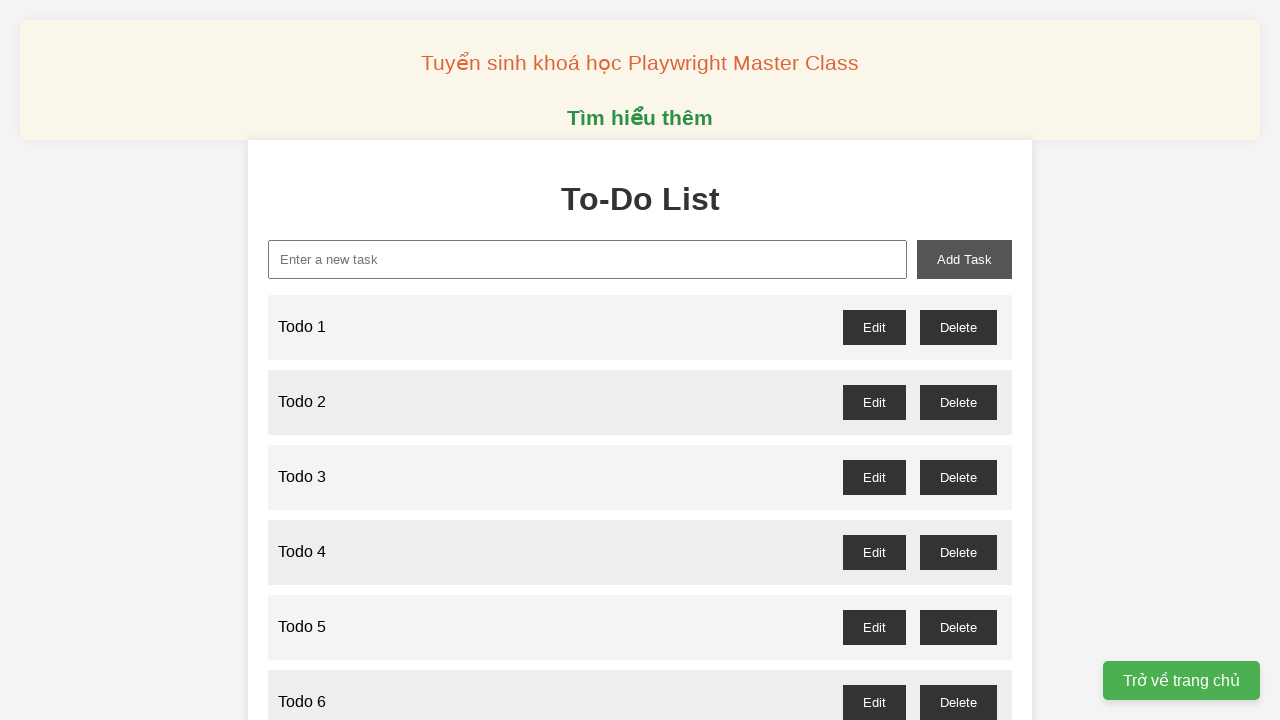

Filled new task input with 'Todo 34' on xpath=//input[@id="new-task"]
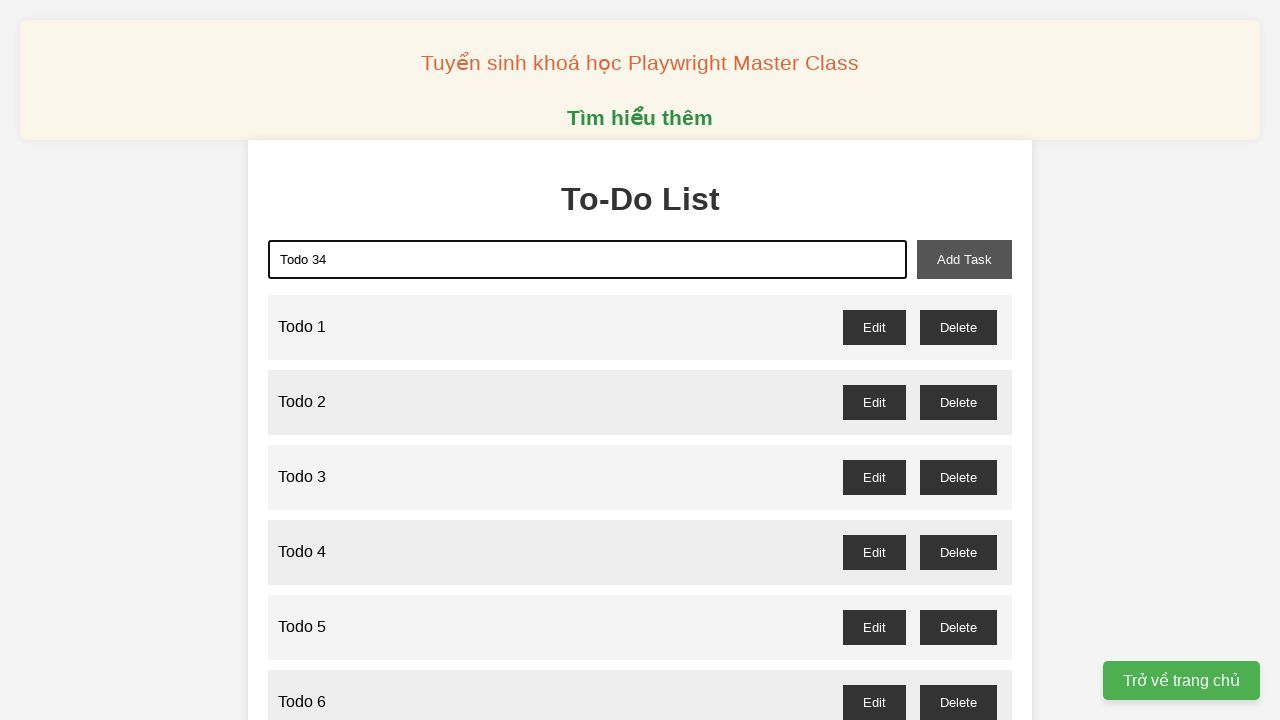

Clicked add task button to add 'Todo 34' at (964, 259) on xpath=//button[@id="add-task"]
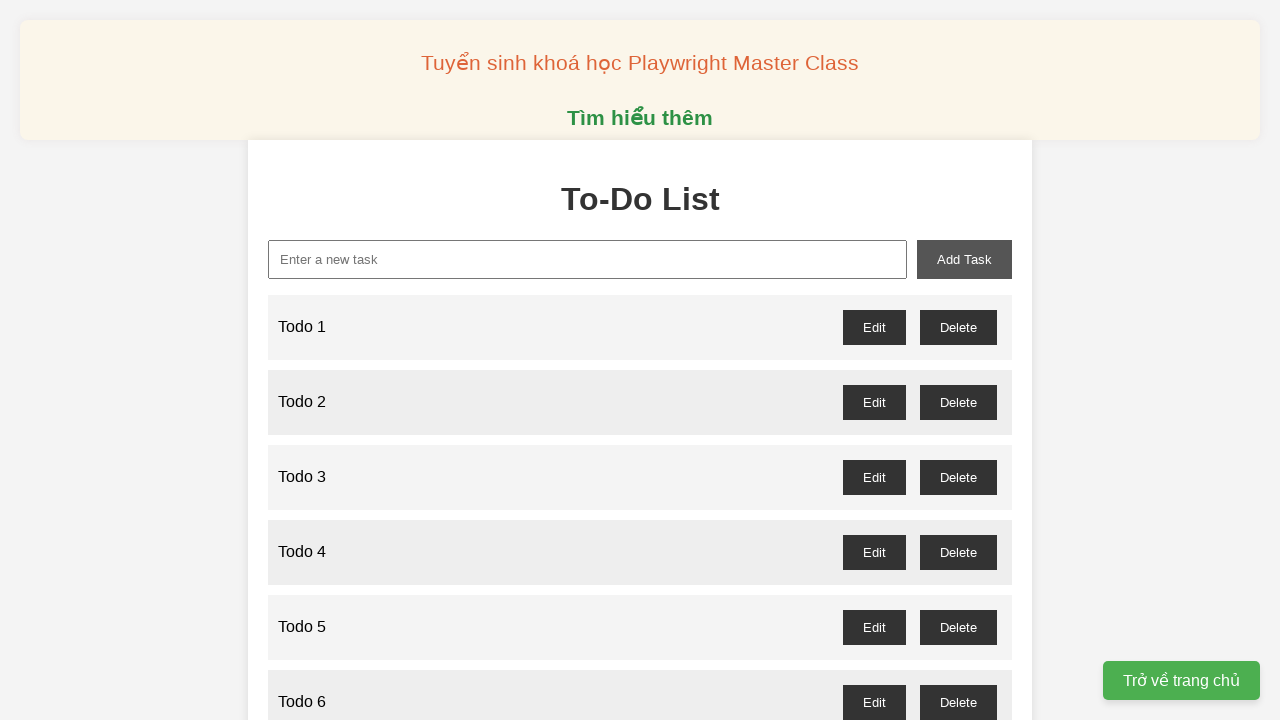

Filled new task input with 'Todo 35' on xpath=//input[@id="new-task"]
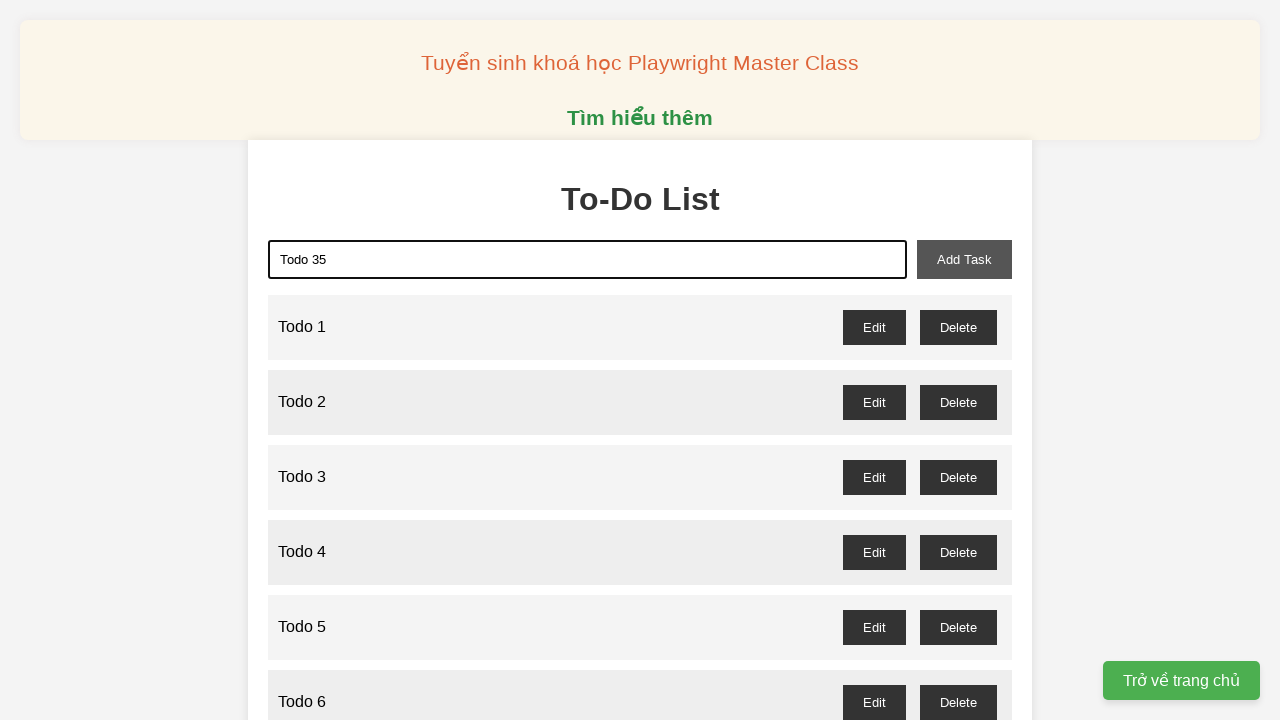

Clicked add task button to add 'Todo 35' at (964, 259) on xpath=//button[@id="add-task"]
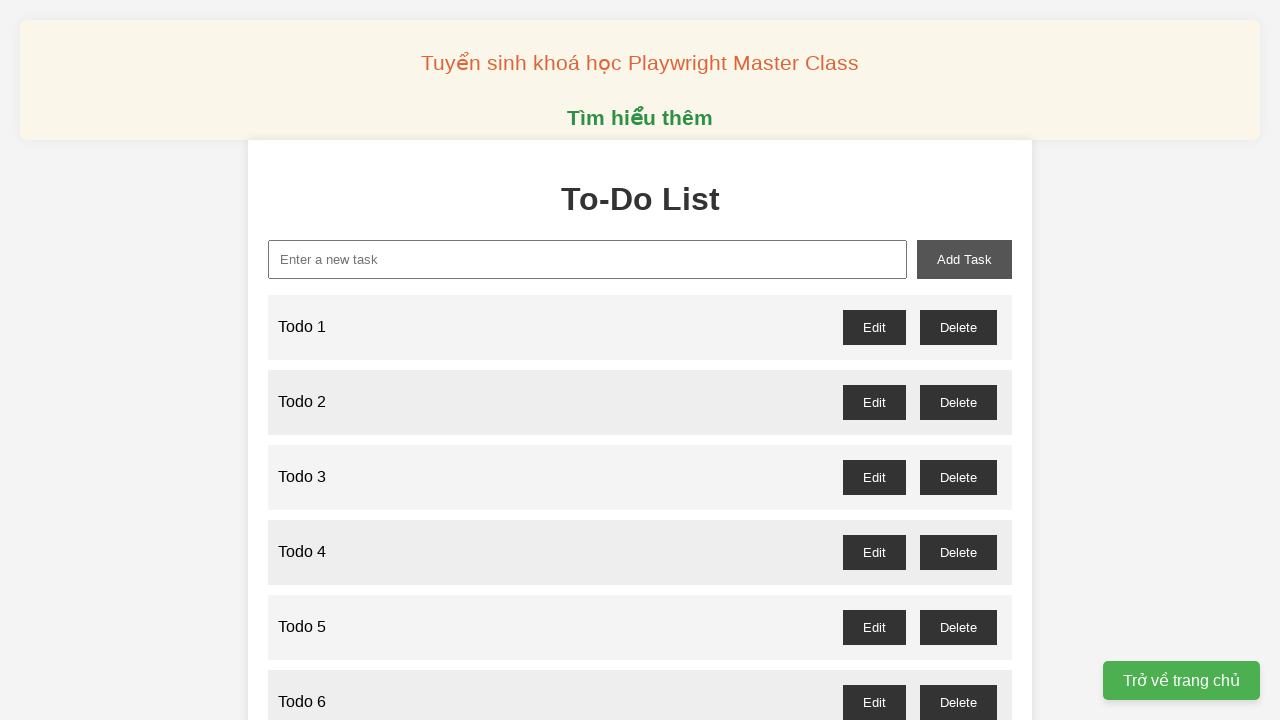

Filled new task input with 'Todo 36' on xpath=//input[@id="new-task"]
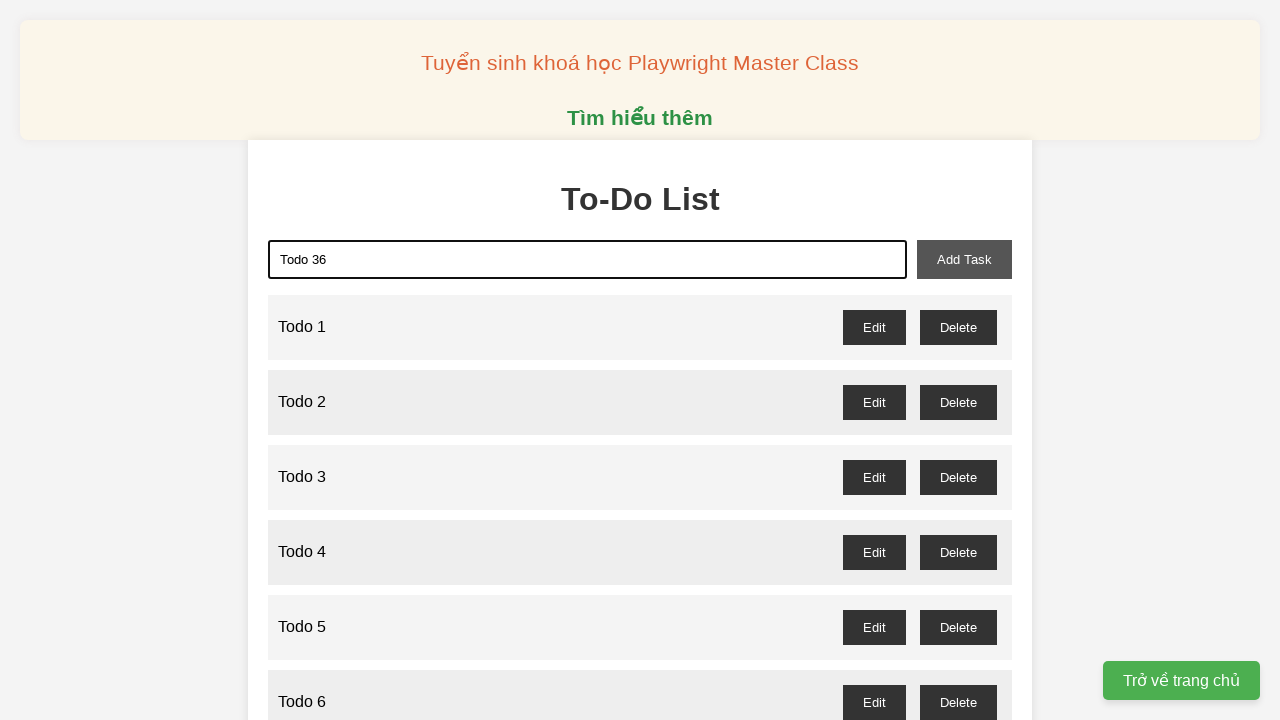

Clicked add task button to add 'Todo 36' at (964, 259) on xpath=//button[@id="add-task"]
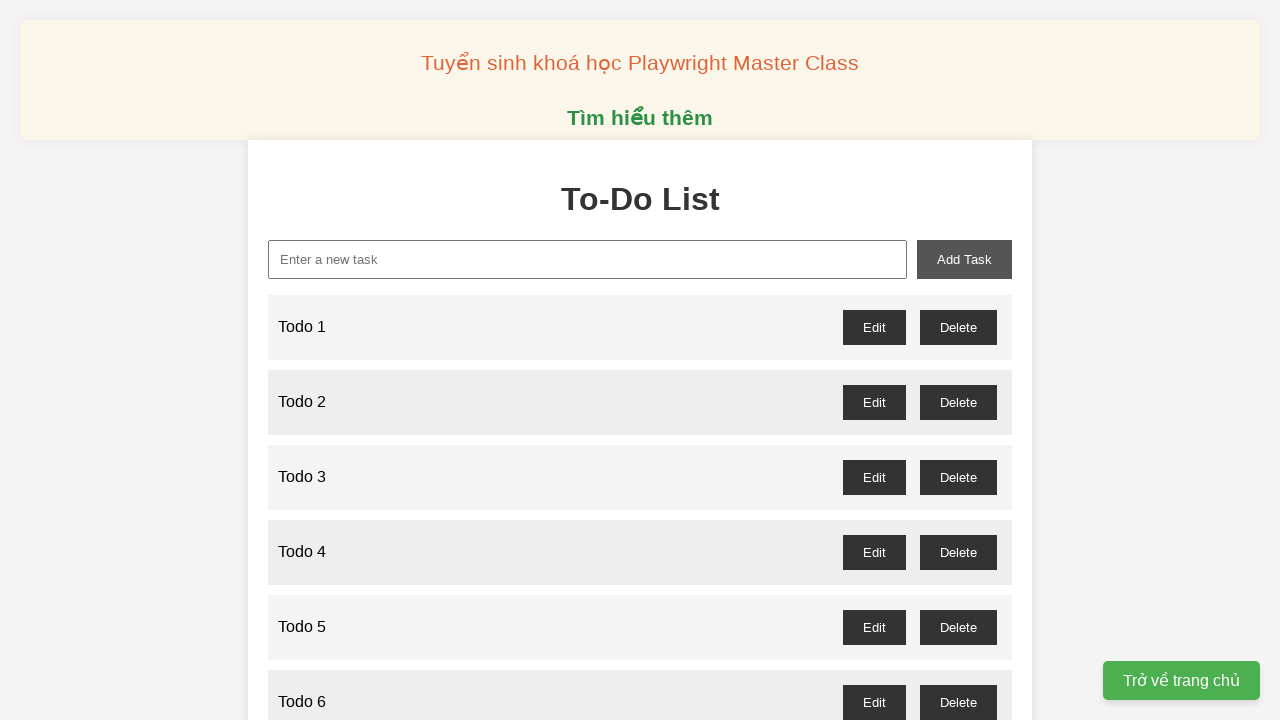

Filled new task input with 'Todo 37' on xpath=//input[@id="new-task"]
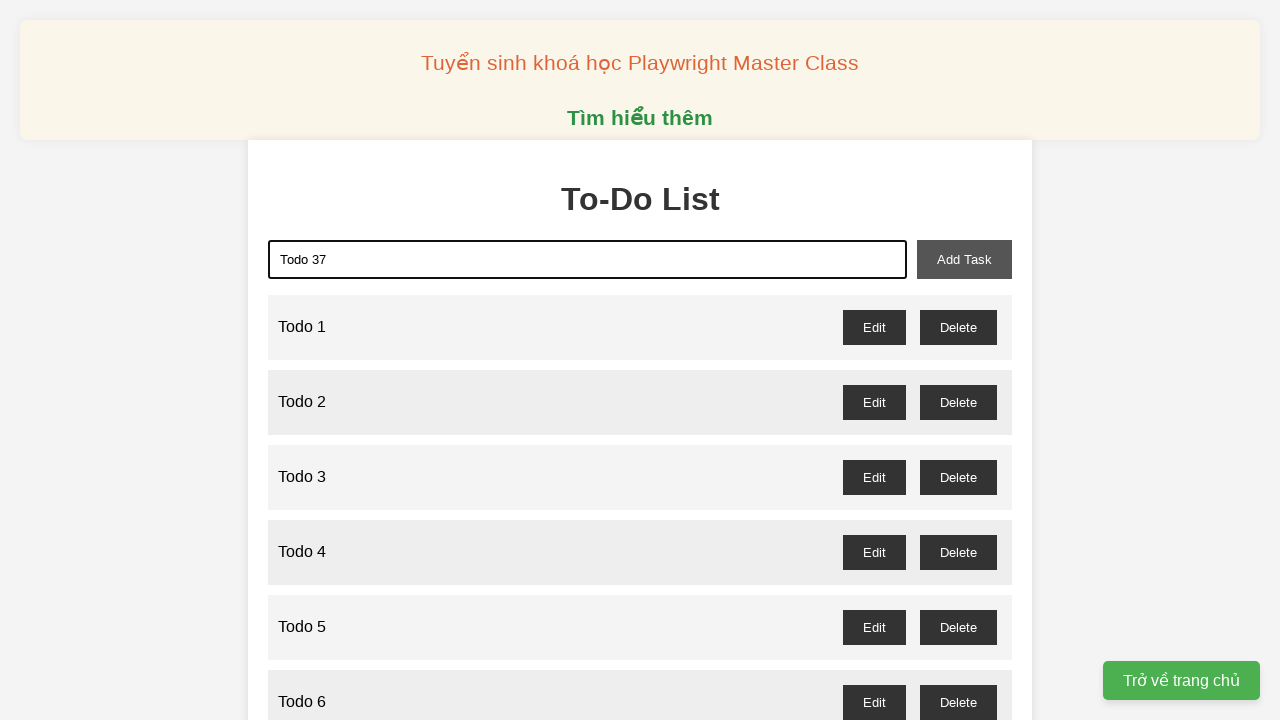

Clicked add task button to add 'Todo 37' at (964, 259) on xpath=//button[@id="add-task"]
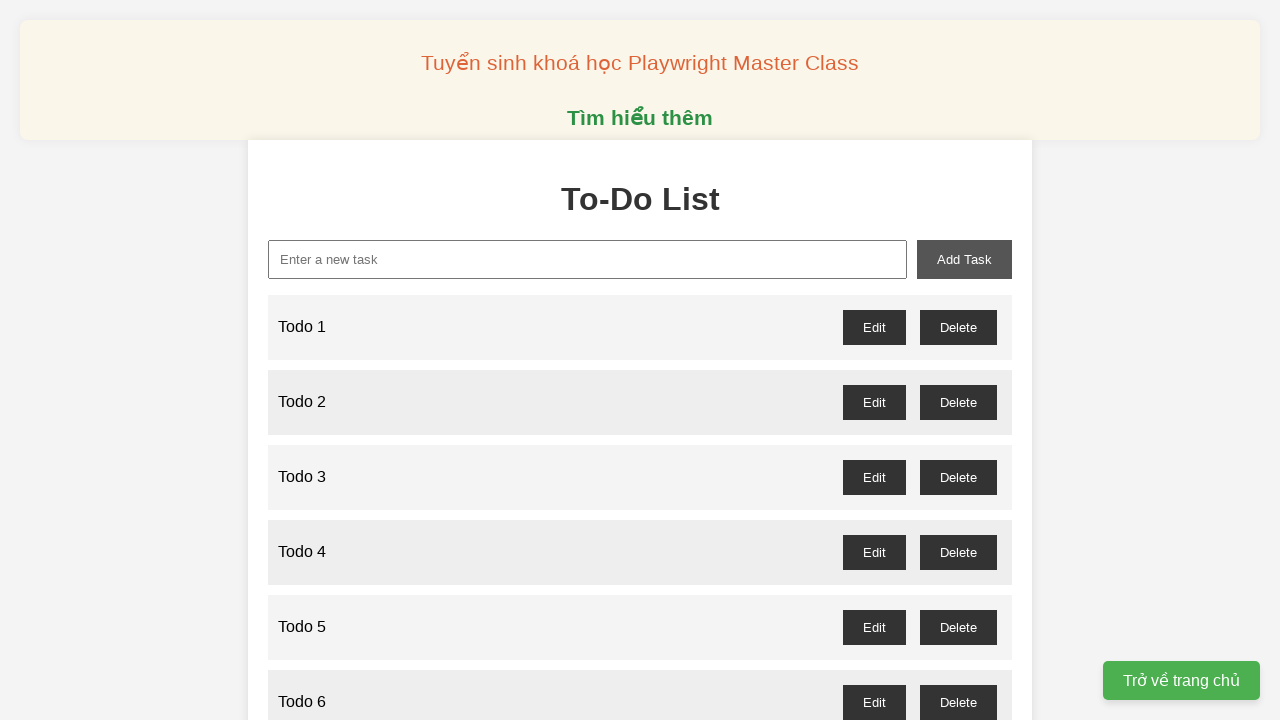

Filled new task input with 'Todo 38' on xpath=//input[@id="new-task"]
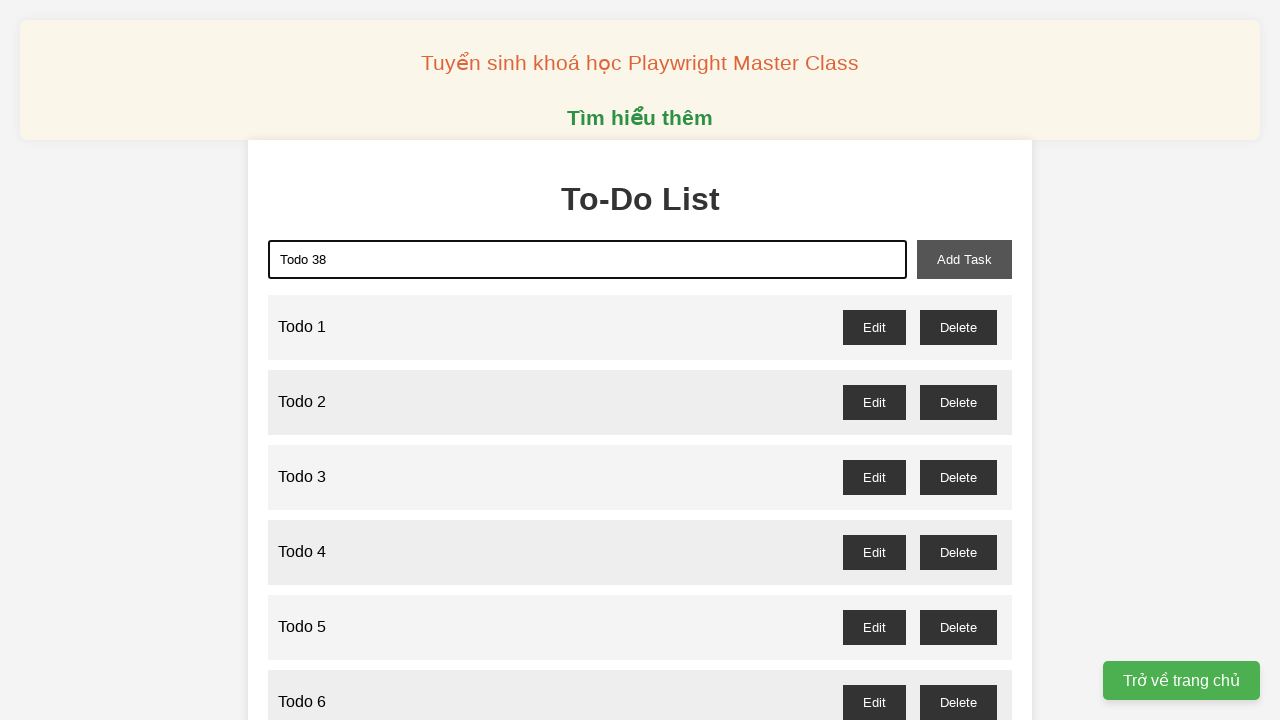

Clicked add task button to add 'Todo 38' at (964, 259) on xpath=//button[@id="add-task"]
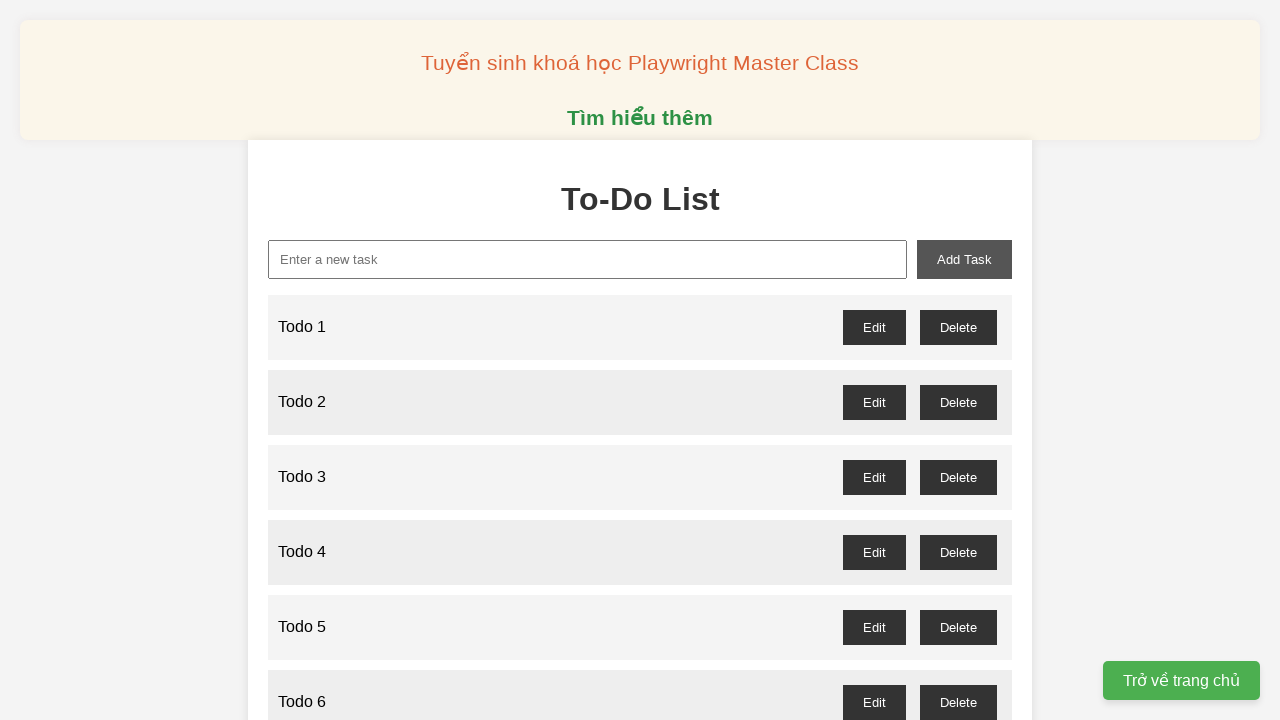

Filled new task input with 'Todo 39' on xpath=//input[@id="new-task"]
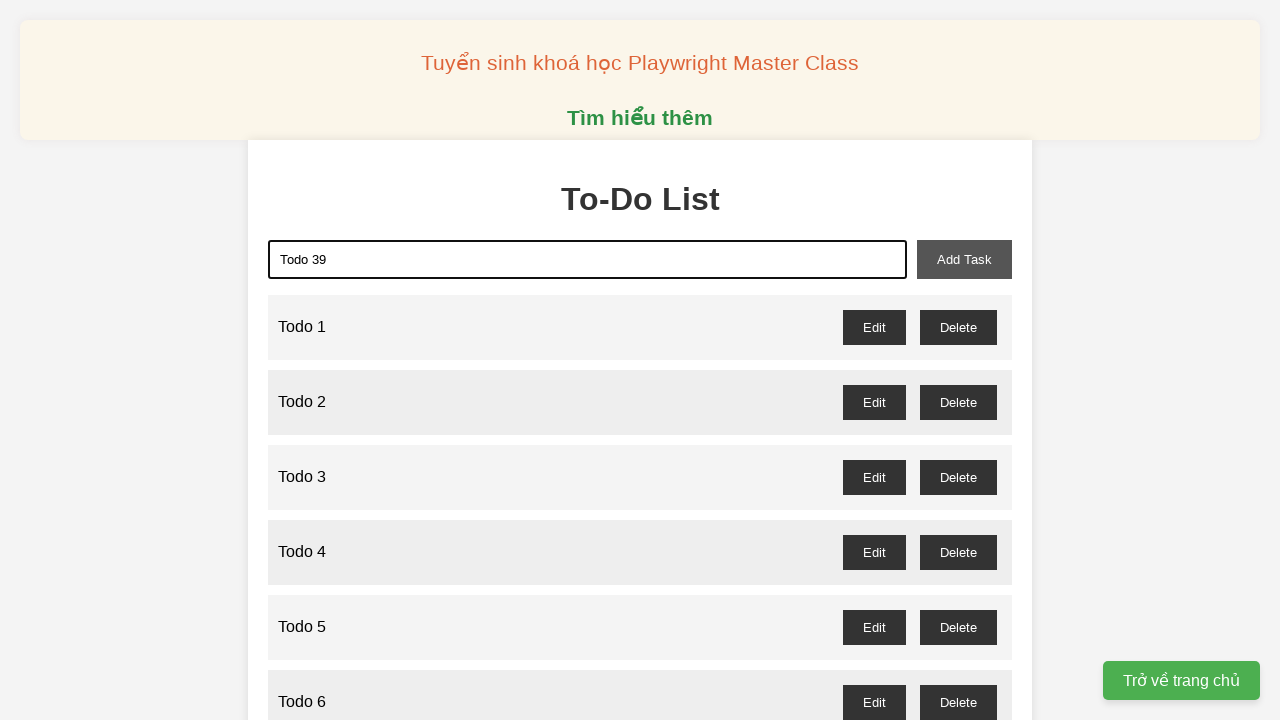

Clicked add task button to add 'Todo 39' at (964, 259) on xpath=//button[@id="add-task"]
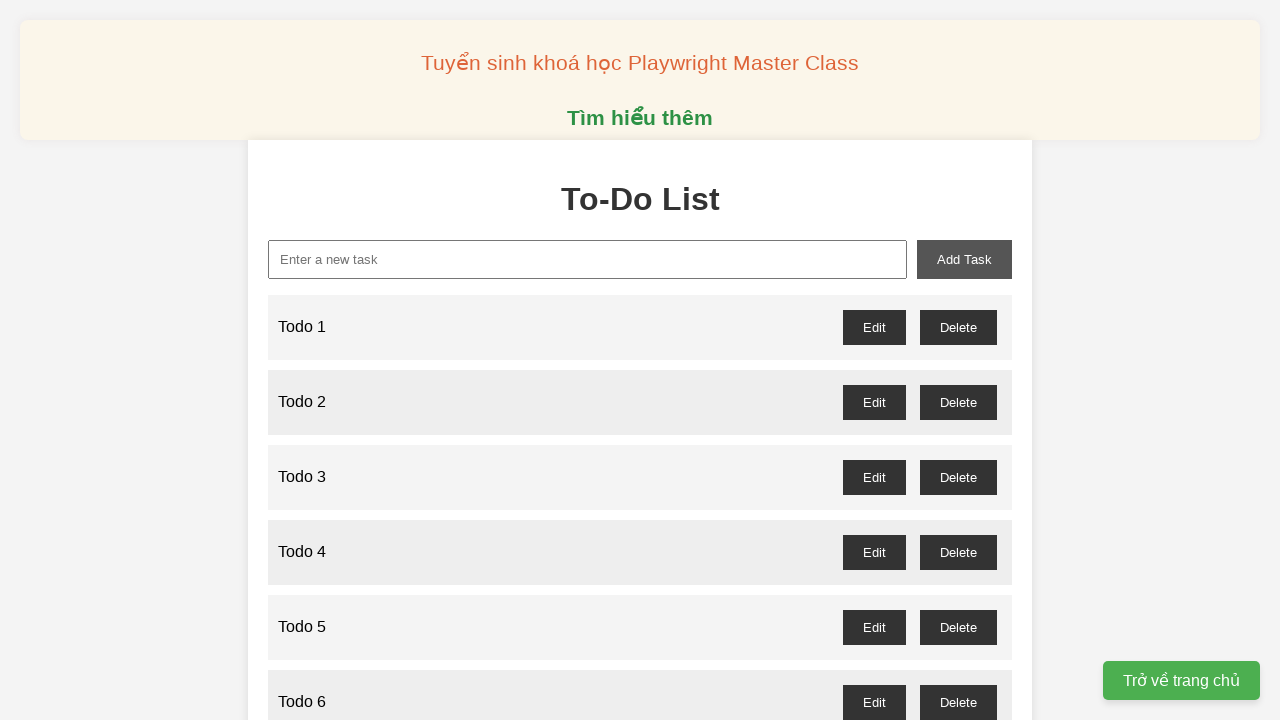

Filled new task input with 'Todo 40' on xpath=//input[@id="new-task"]
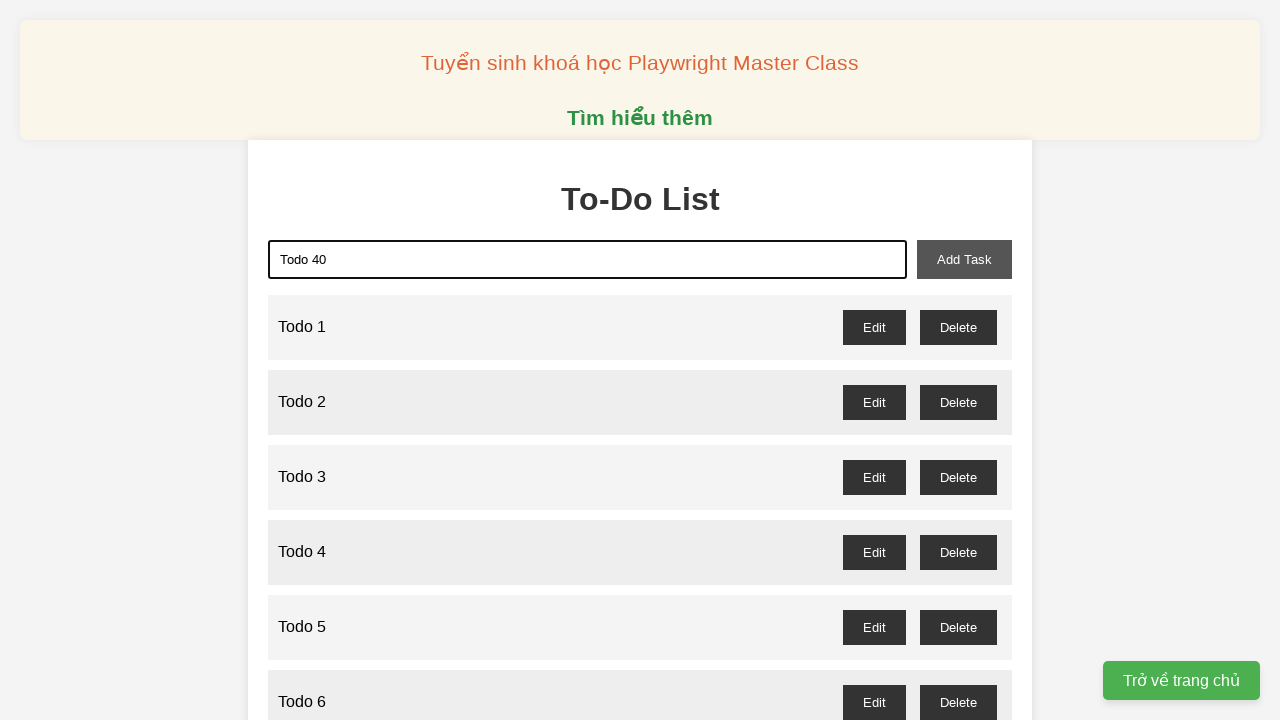

Clicked add task button to add 'Todo 40' at (964, 259) on xpath=//button[@id="add-task"]
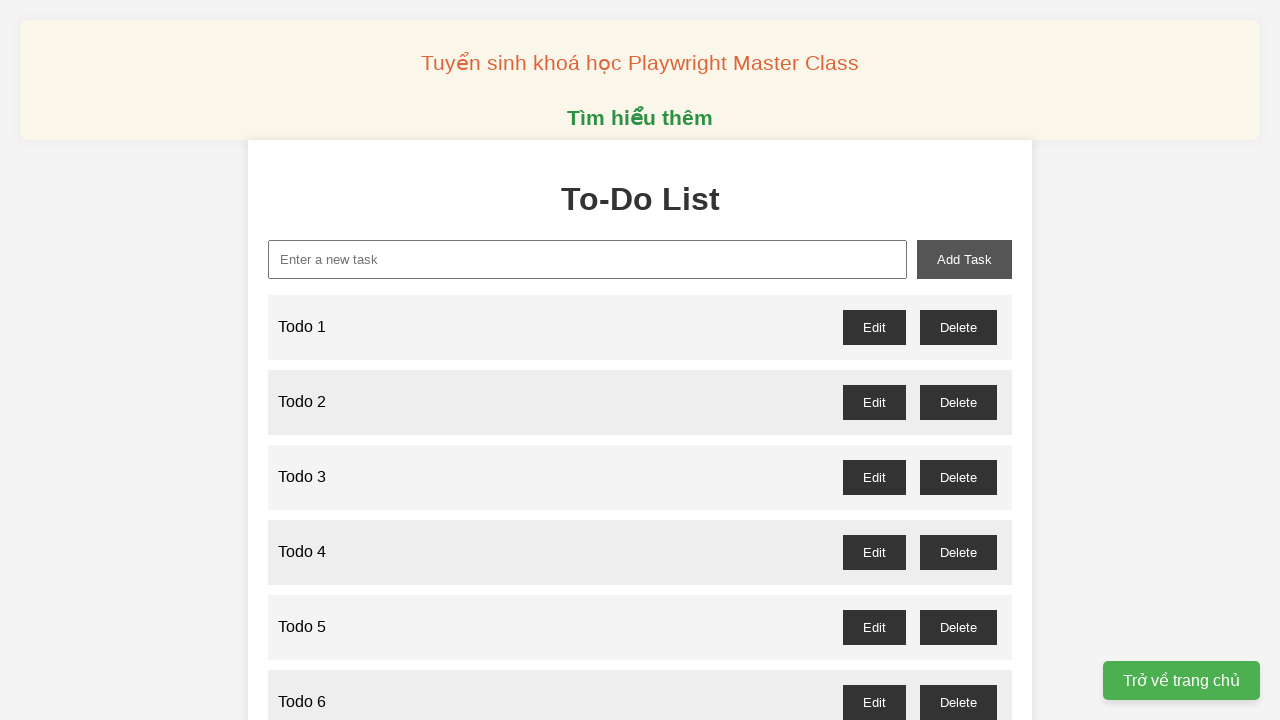

Filled new task input with 'Todo 41' on xpath=//input[@id="new-task"]
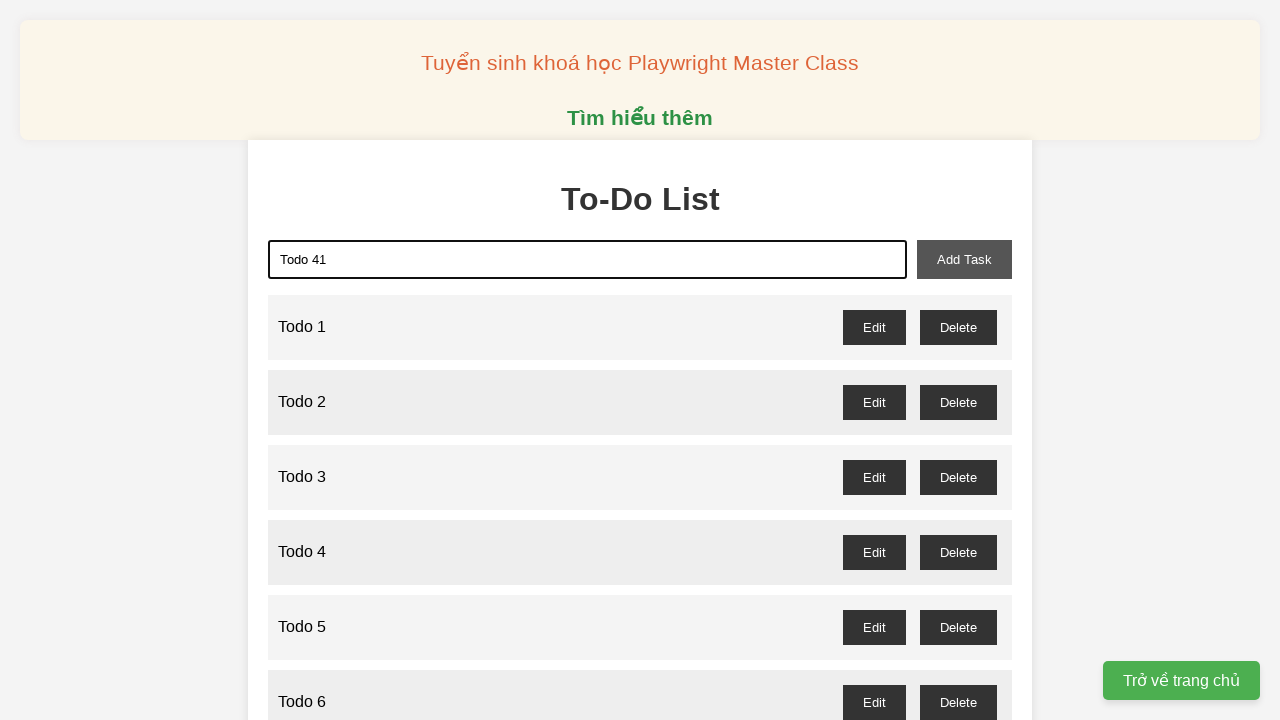

Clicked add task button to add 'Todo 41' at (964, 259) on xpath=//button[@id="add-task"]
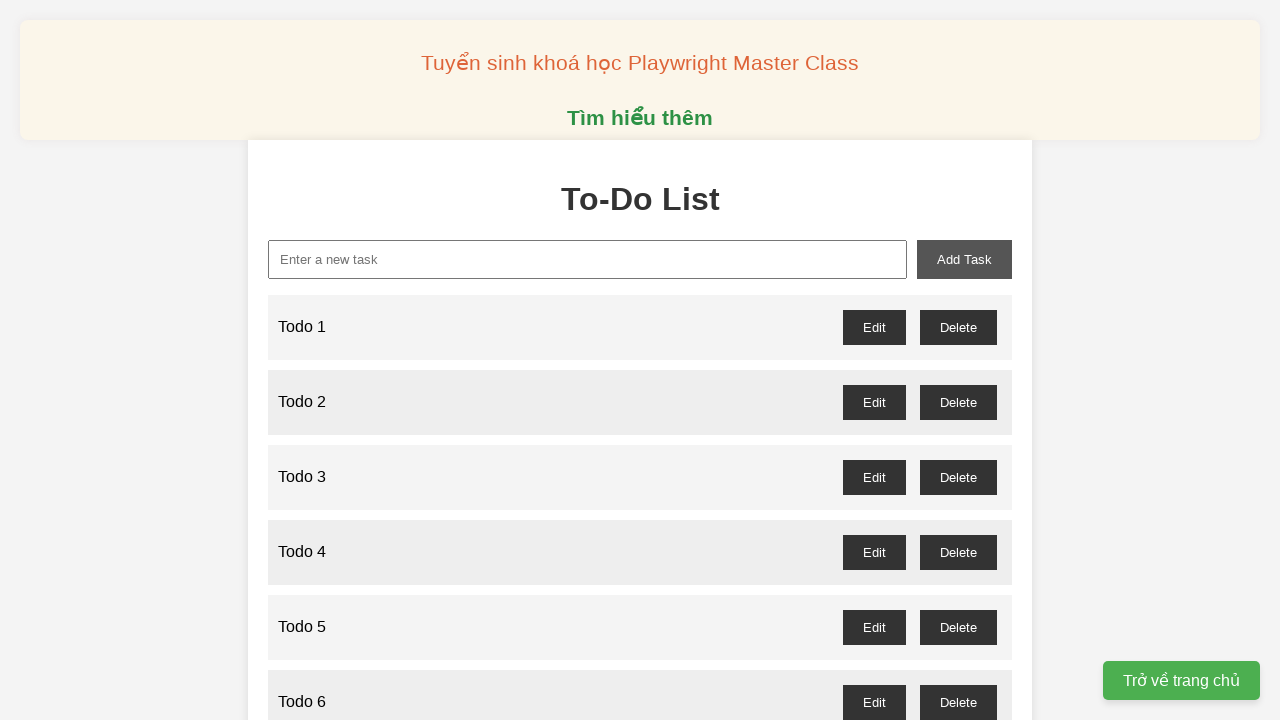

Filled new task input with 'Todo 42' on xpath=//input[@id="new-task"]
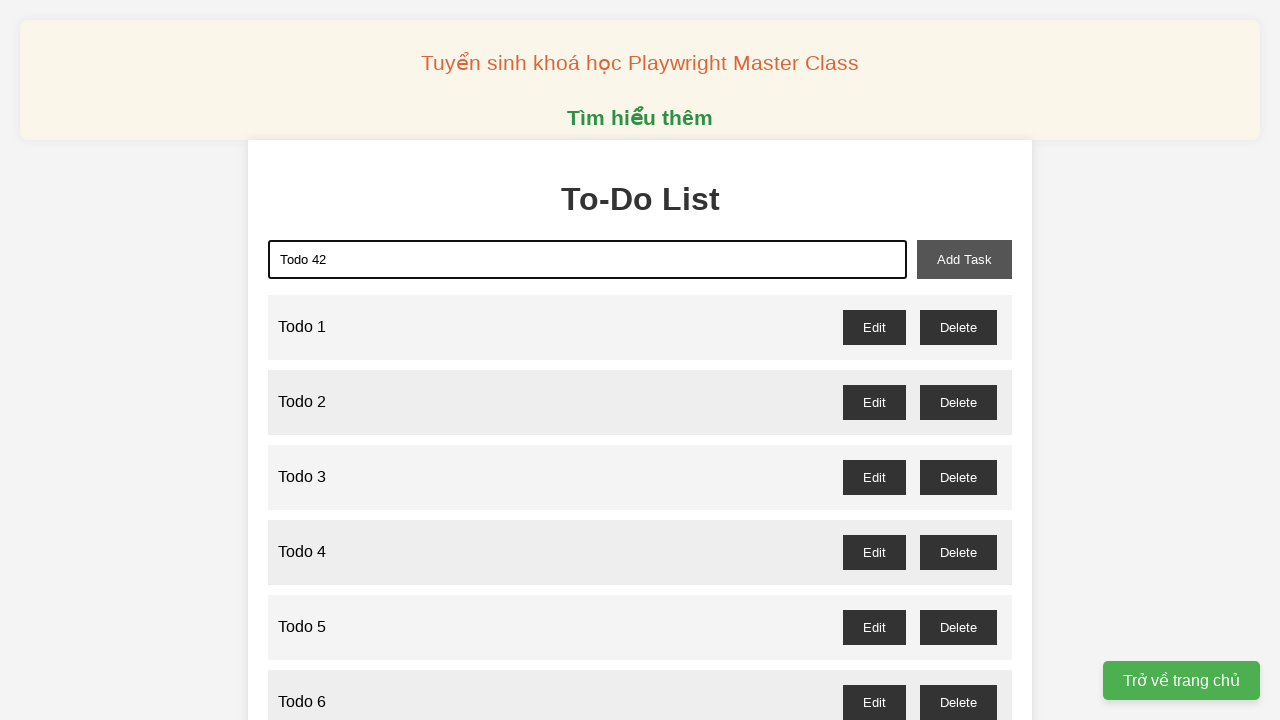

Clicked add task button to add 'Todo 42' at (964, 259) on xpath=//button[@id="add-task"]
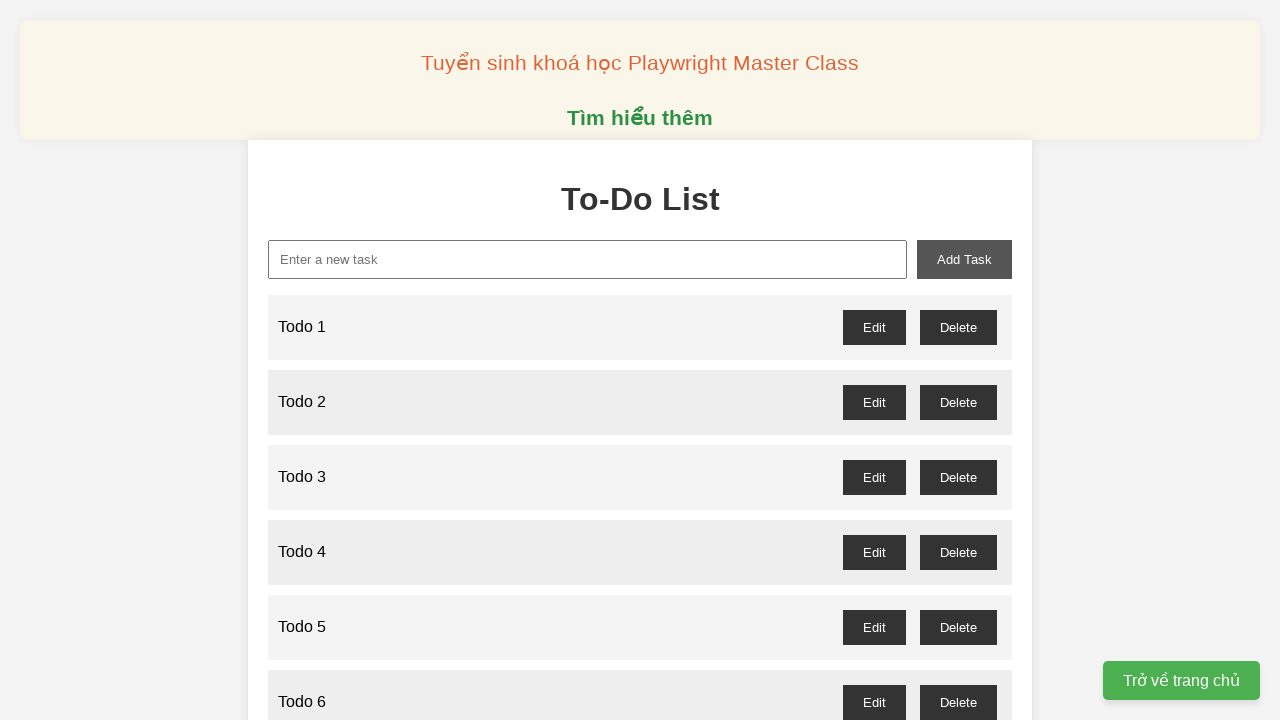

Filled new task input with 'Todo 43' on xpath=//input[@id="new-task"]
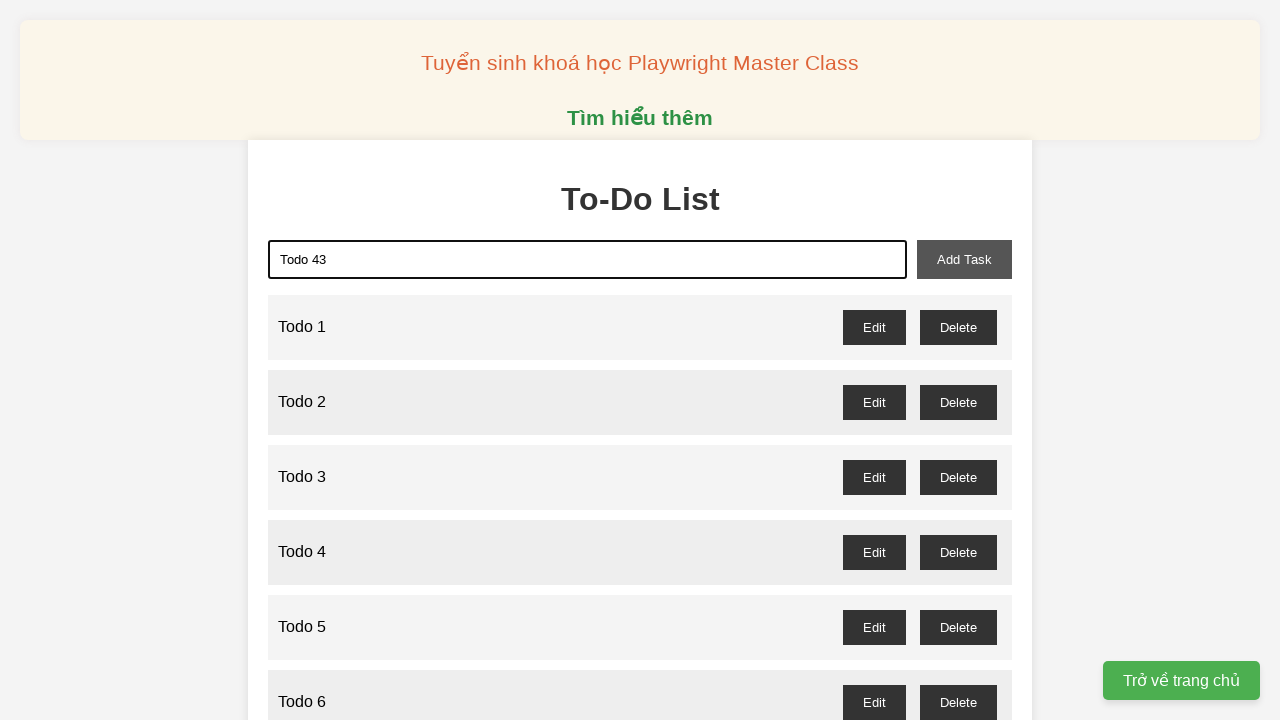

Clicked add task button to add 'Todo 43' at (964, 259) on xpath=//button[@id="add-task"]
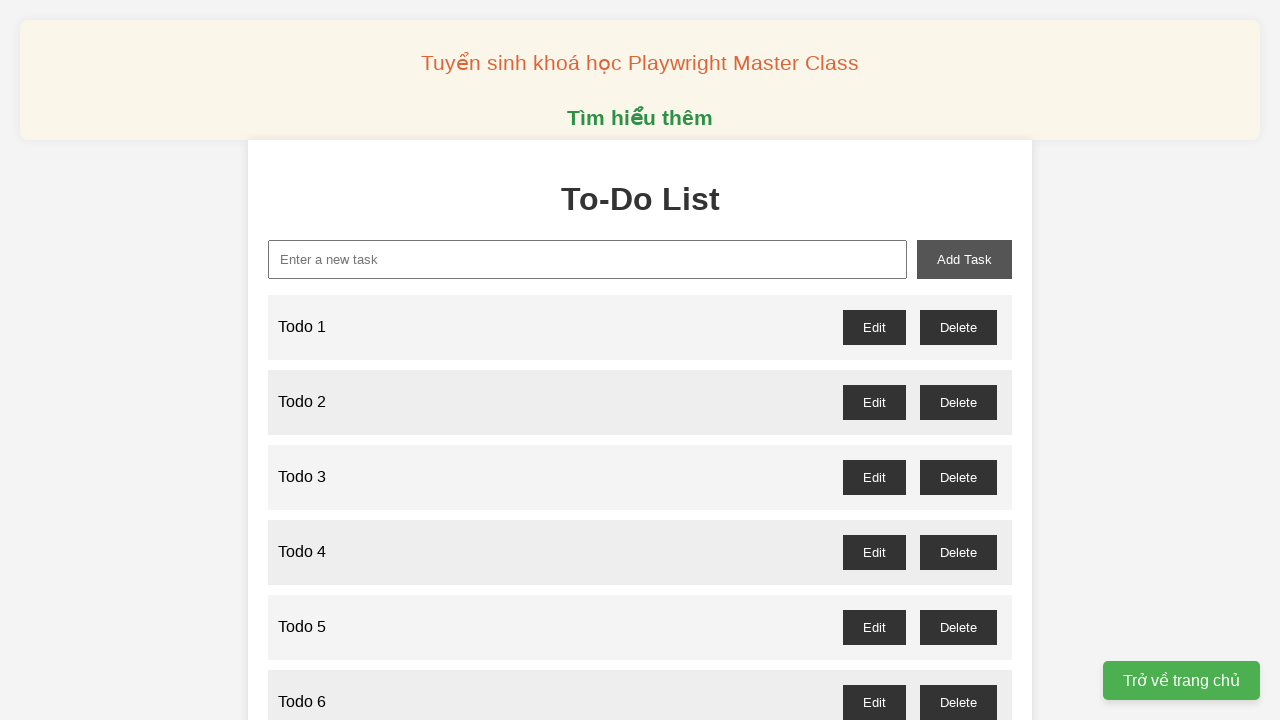

Filled new task input with 'Todo 44' on xpath=//input[@id="new-task"]
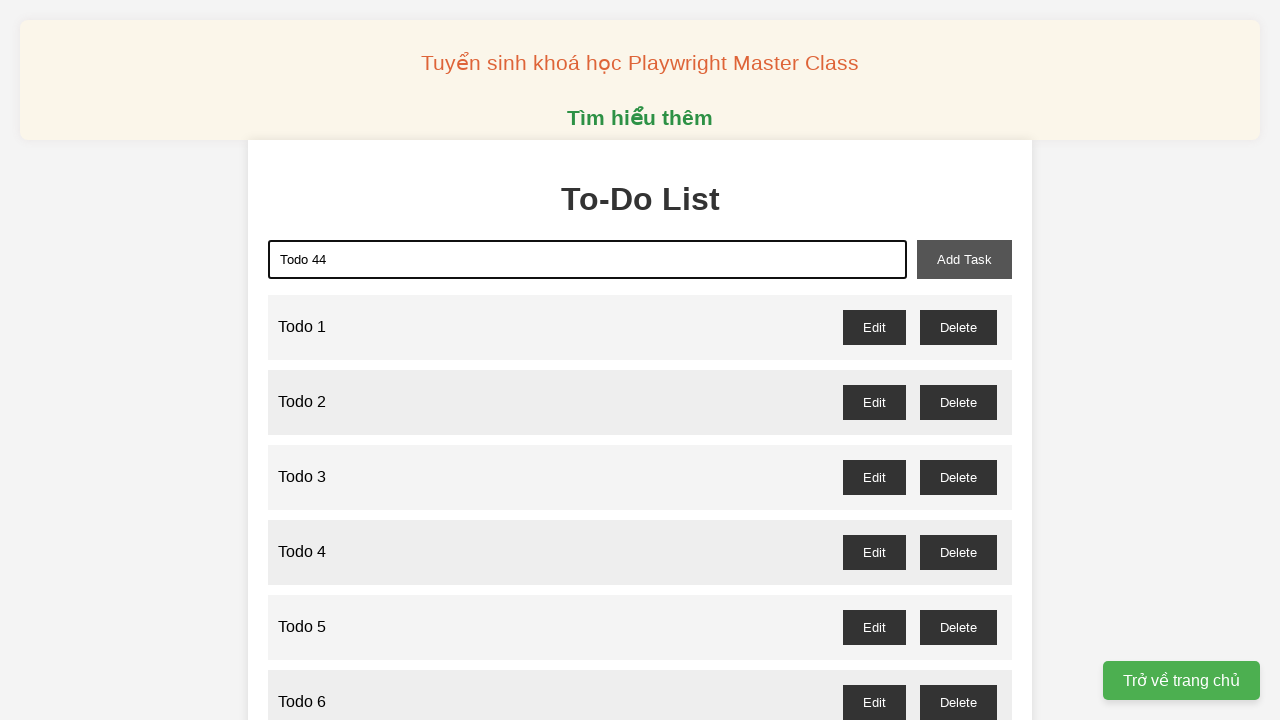

Clicked add task button to add 'Todo 44' at (964, 259) on xpath=//button[@id="add-task"]
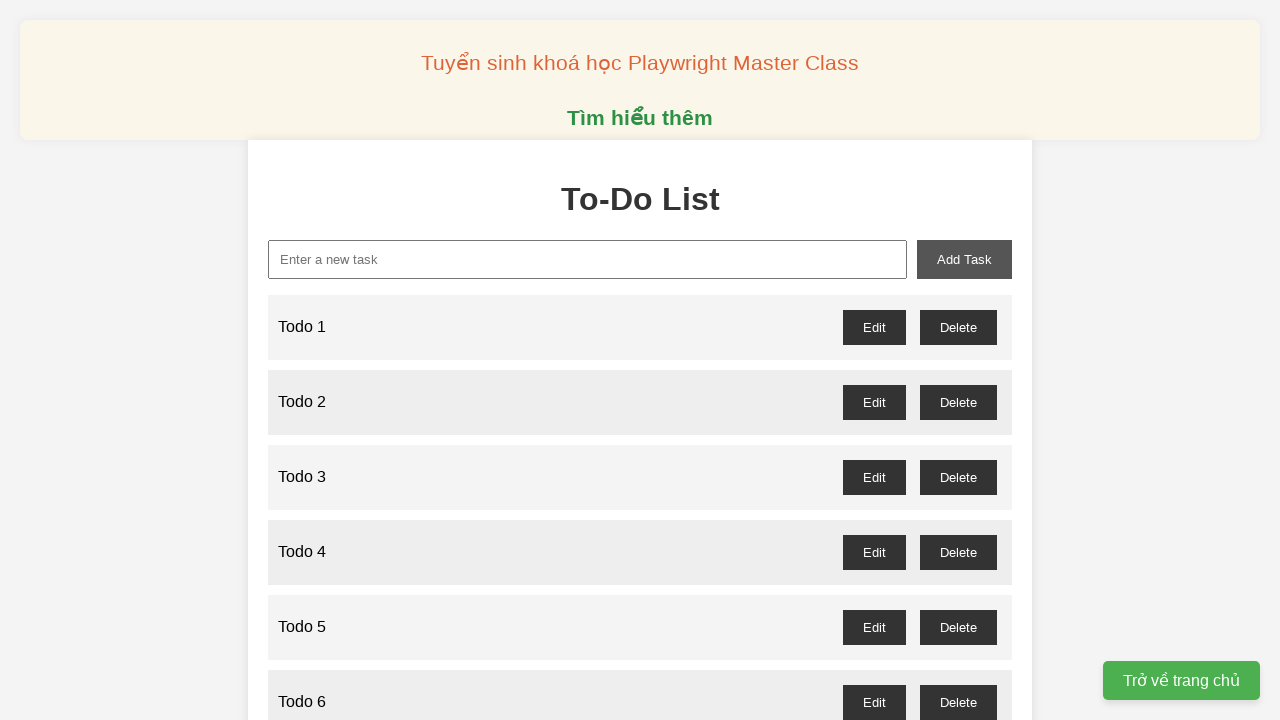

Filled new task input with 'Todo 45' on xpath=//input[@id="new-task"]
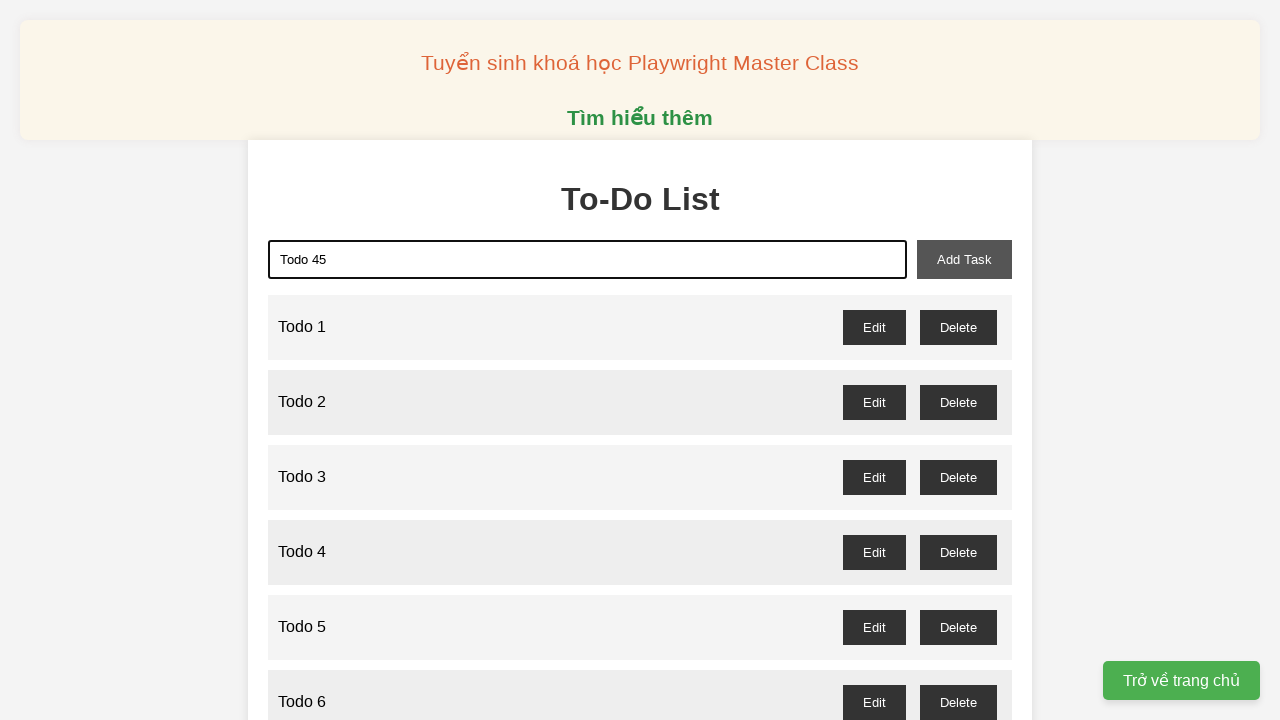

Clicked add task button to add 'Todo 45' at (964, 259) on xpath=//button[@id="add-task"]
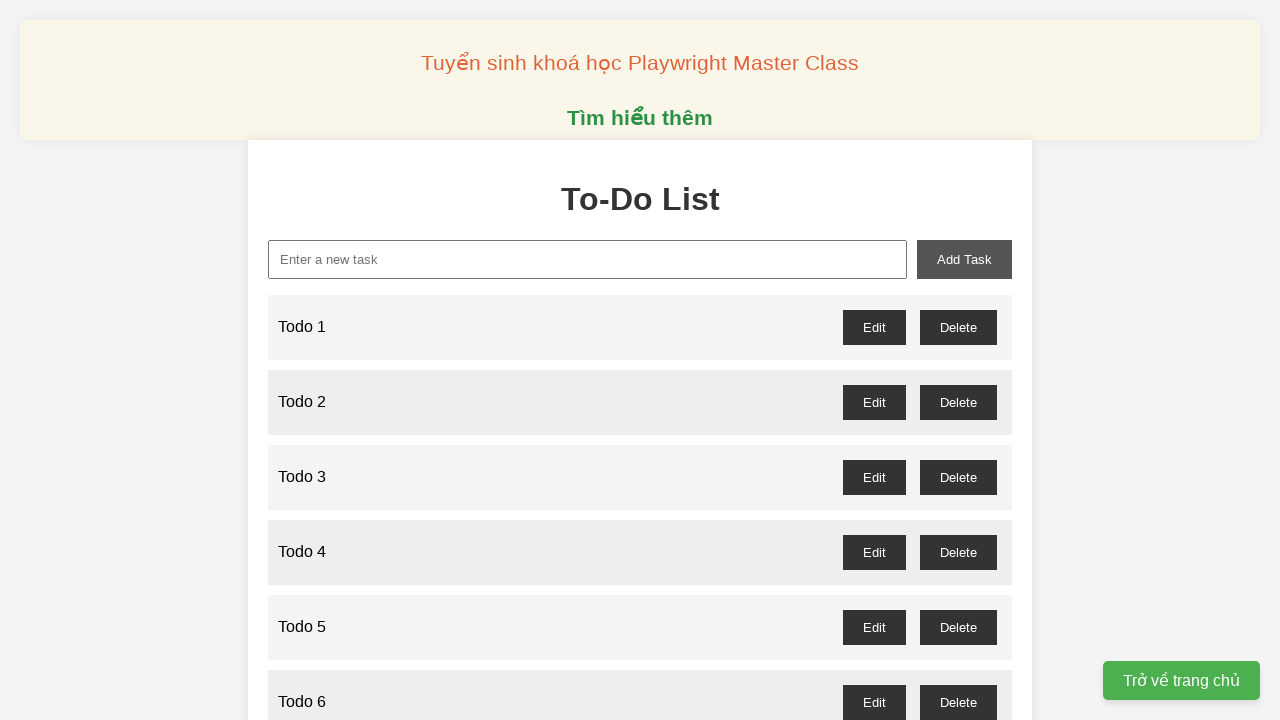

Filled new task input with 'Todo 46' on xpath=//input[@id="new-task"]
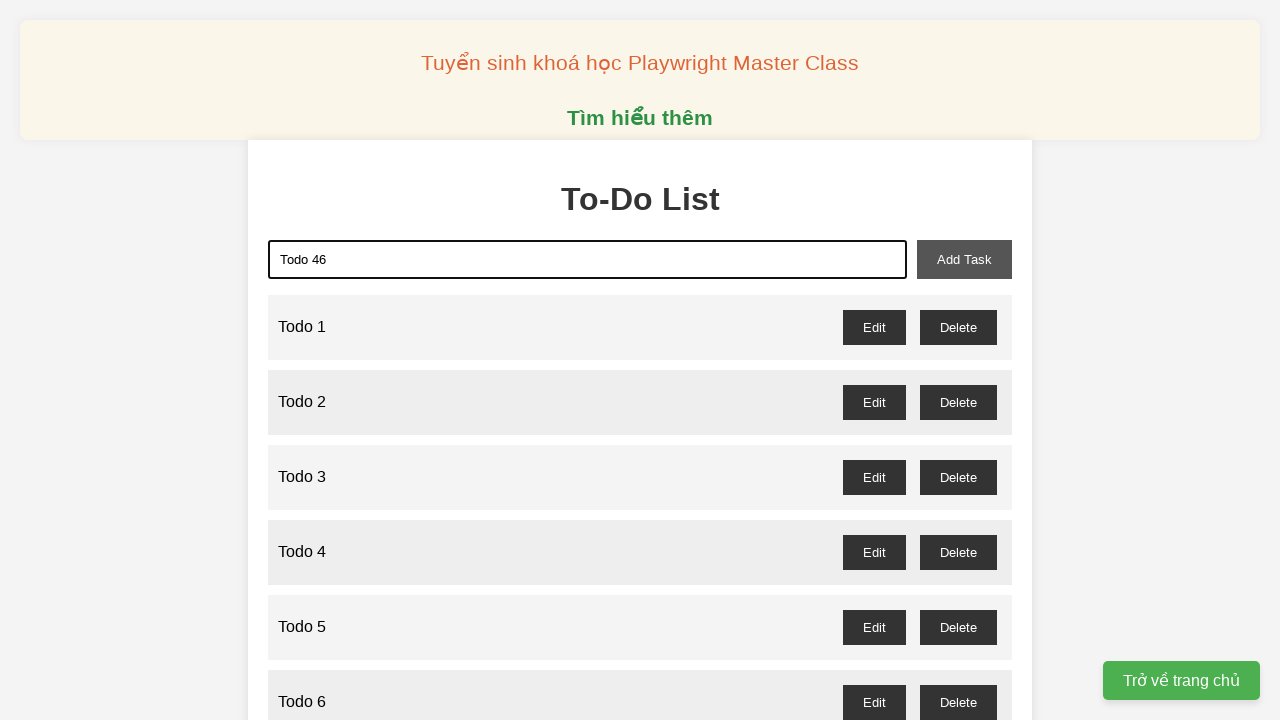

Clicked add task button to add 'Todo 46' at (964, 259) on xpath=//button[@id="add-task"]
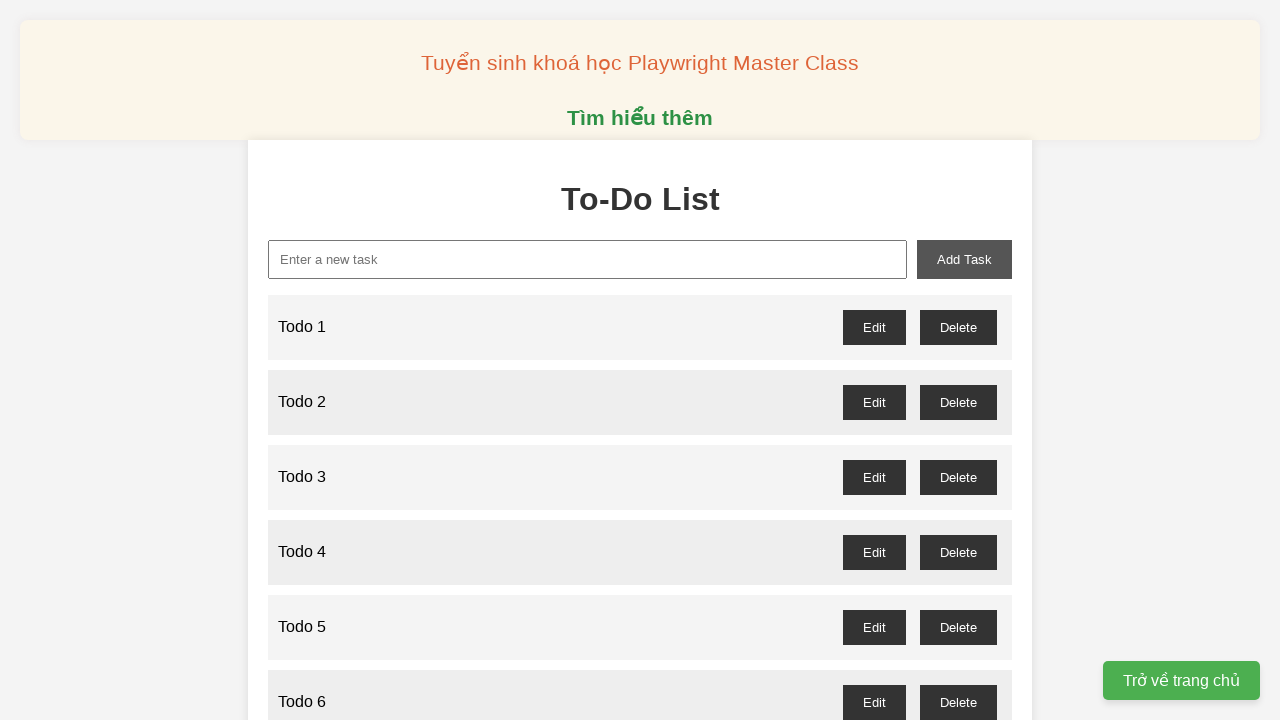

Filled new task input with 'Todo 47' on xpath=//input[@id="new-task"]
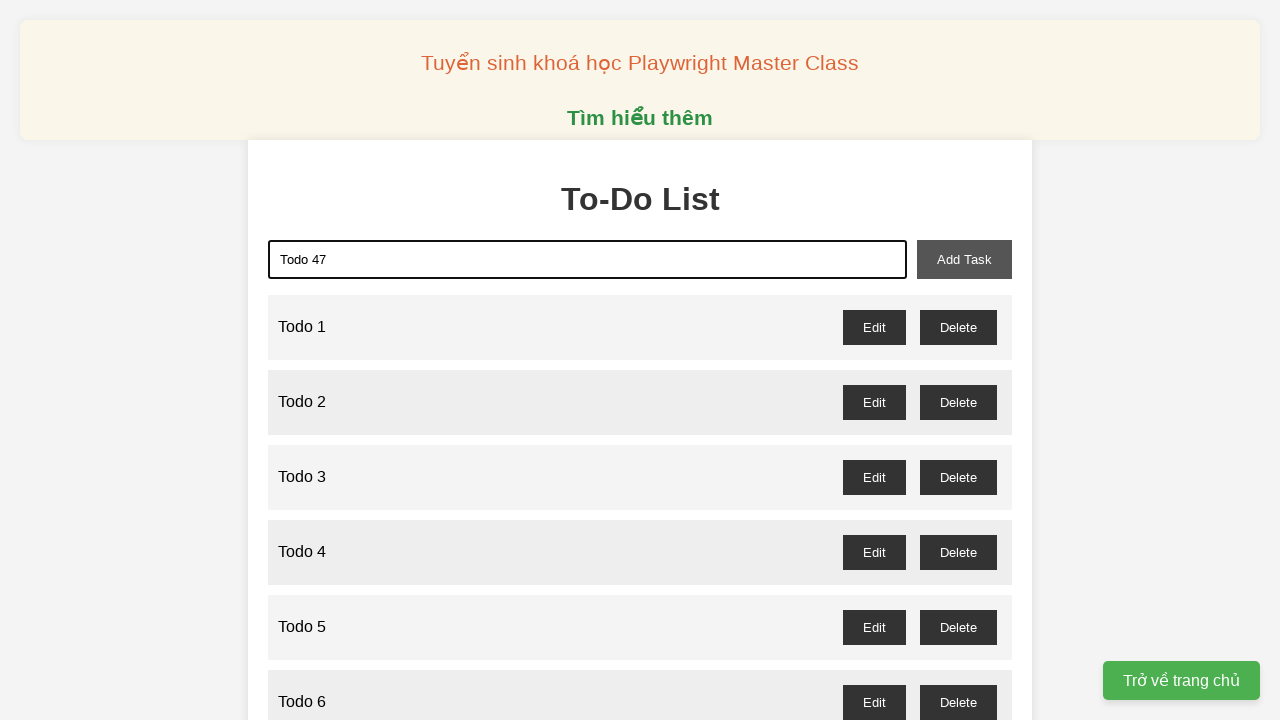

Clicked add task button to add 'Todo 47' at (964, 259) on xpath=//button[@id="add-task"]
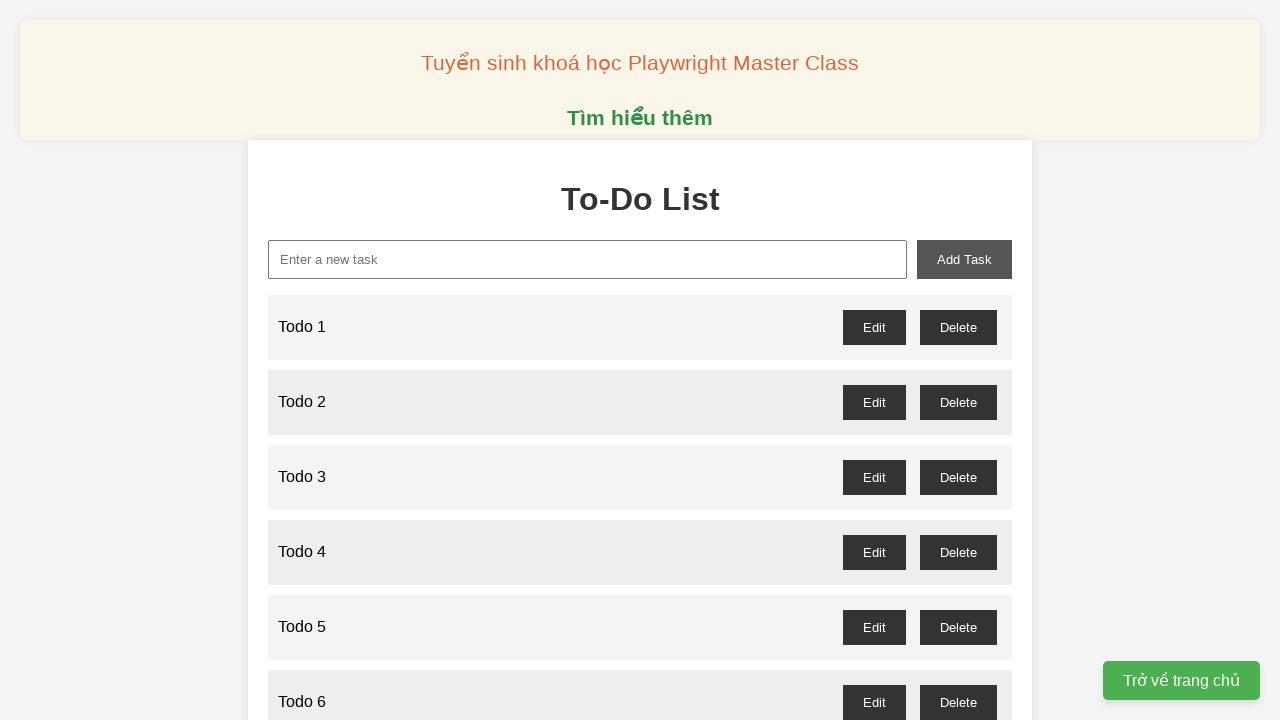

Filled new task input with 'Todo 48' on xpath=//input[@id="new-task"]
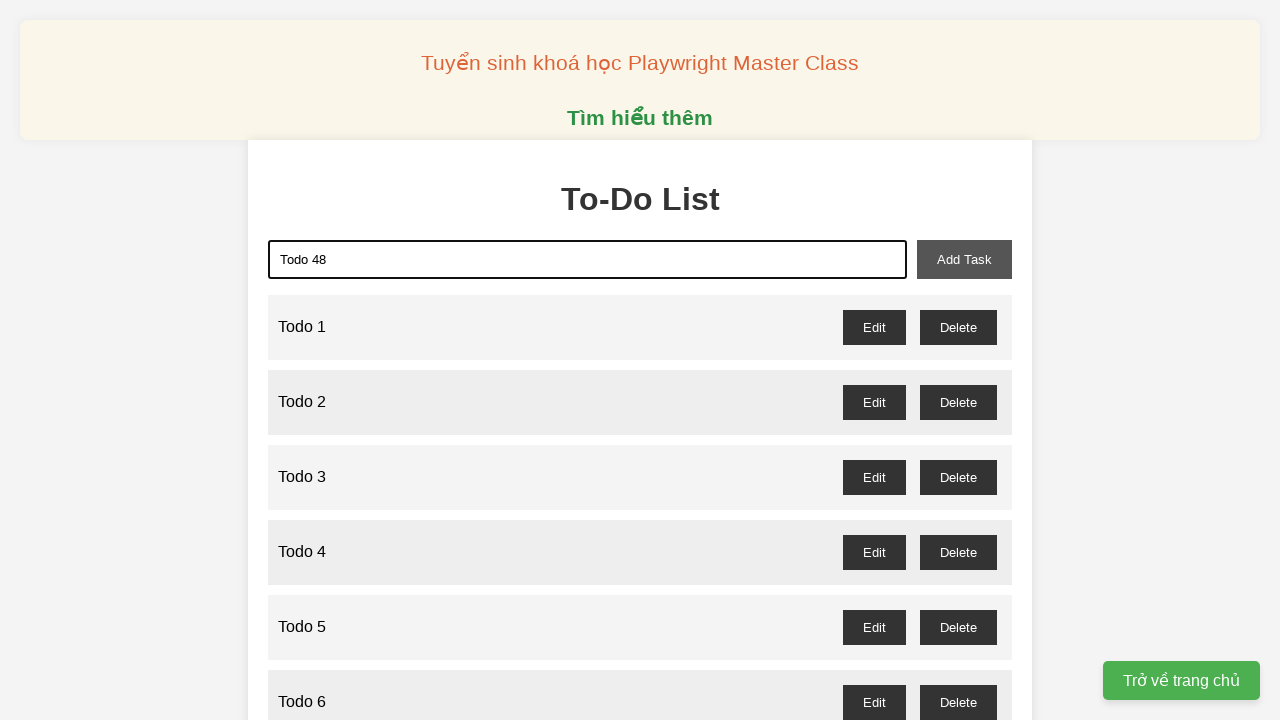

Clicked add task button to add 'Todo 48' at (964, 259) on xpath=//button[@id="add-task"]
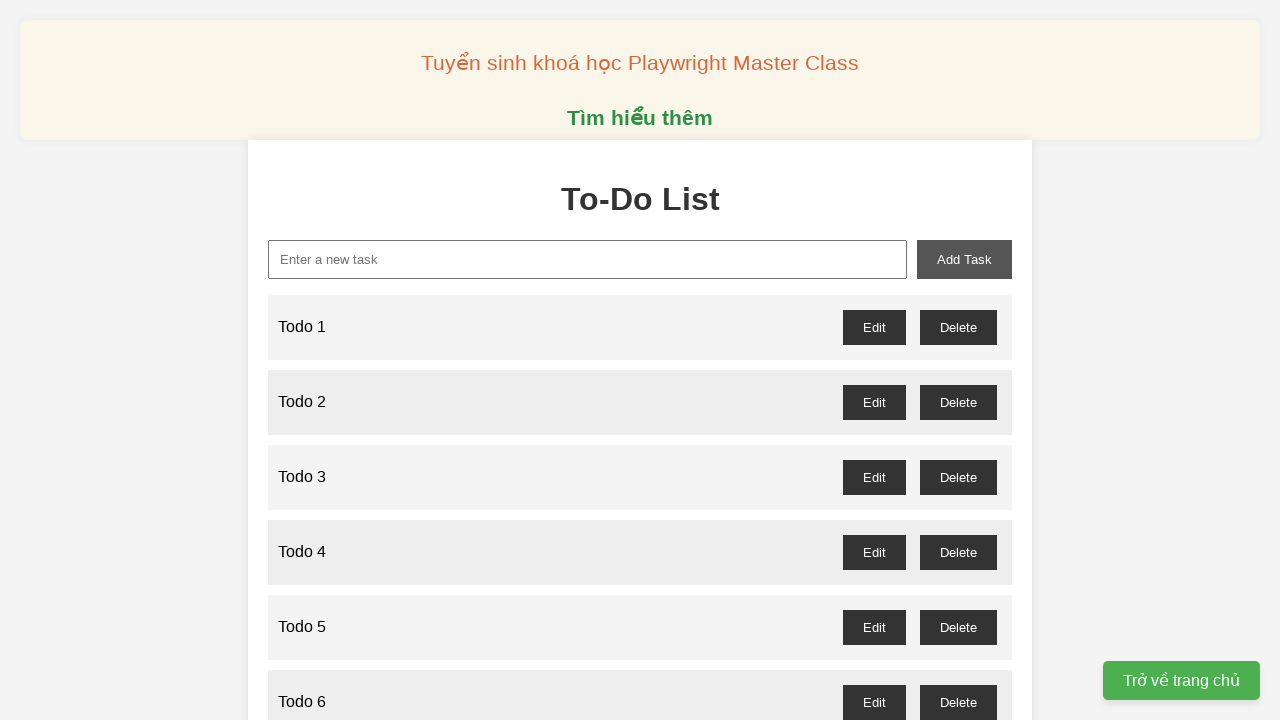

Filled new task input with 'Todo 49' on xpath=//input[@id="new-task"]
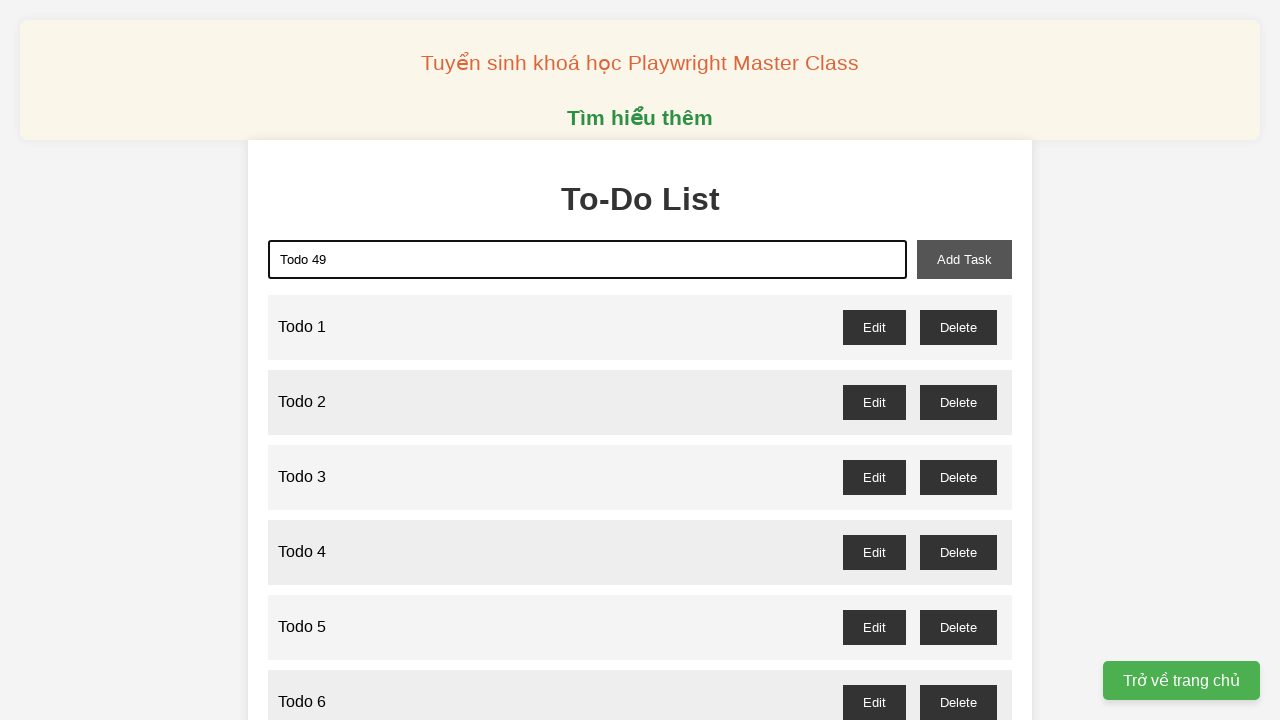

Clicked add task button to add 'Todo 49' at (964, 259) on xpath=//button[@id="add-task"]
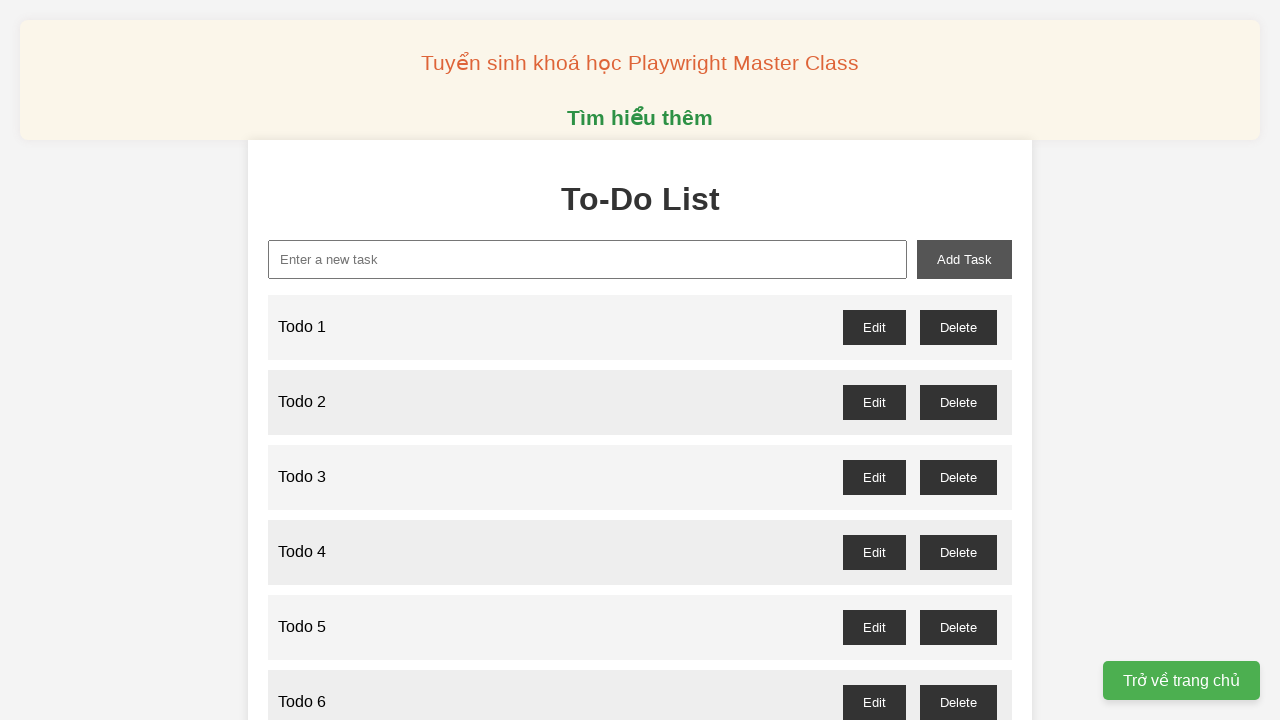

Filled new task input with 'Todo 50' on xpath=//input[@id="new-task"]
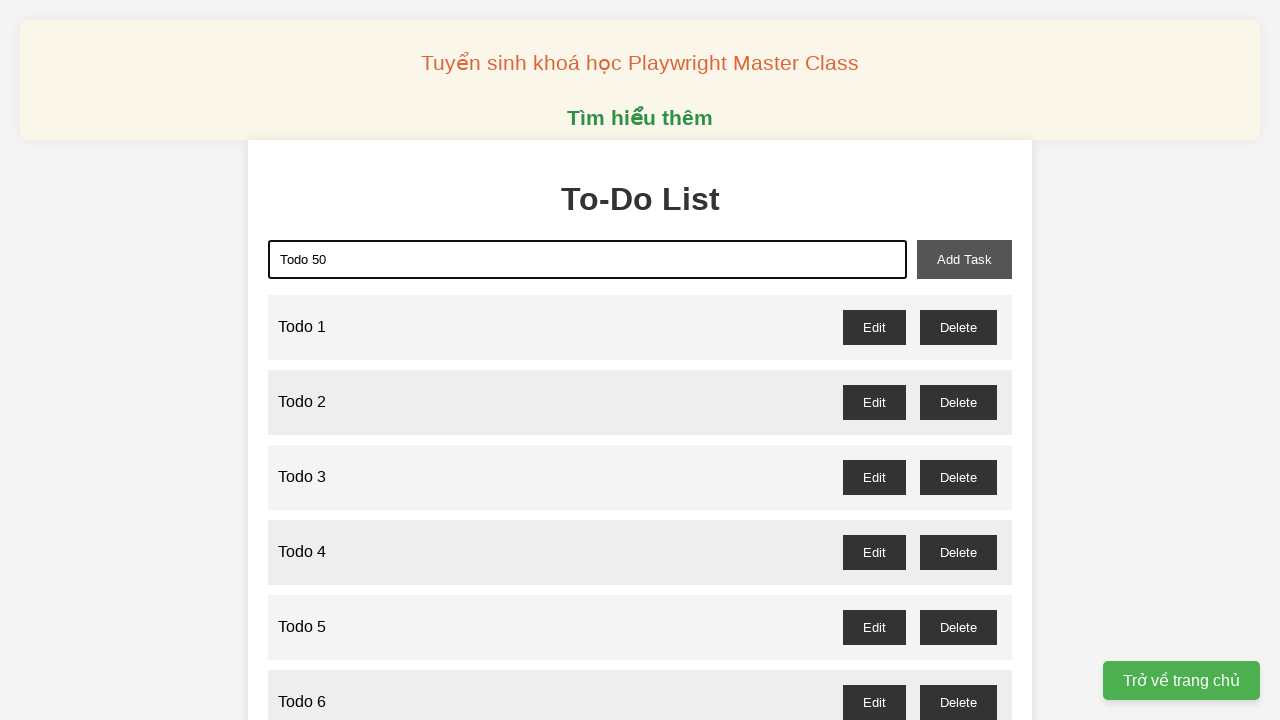

Clicked add task button to add 'Todo 50' at (964, 259) on xpath=//button[@id="add-task"]
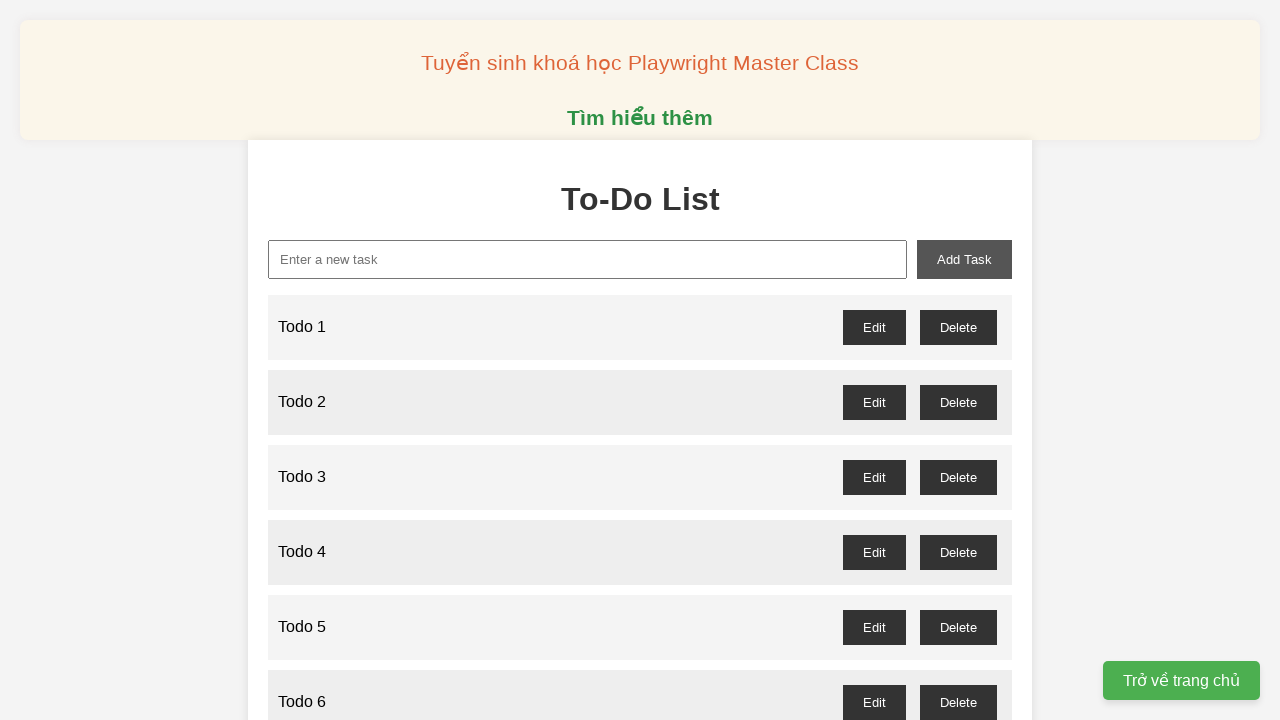

Filled new task input with 'Todo 51' on xpath=//input[@id="new-task"]
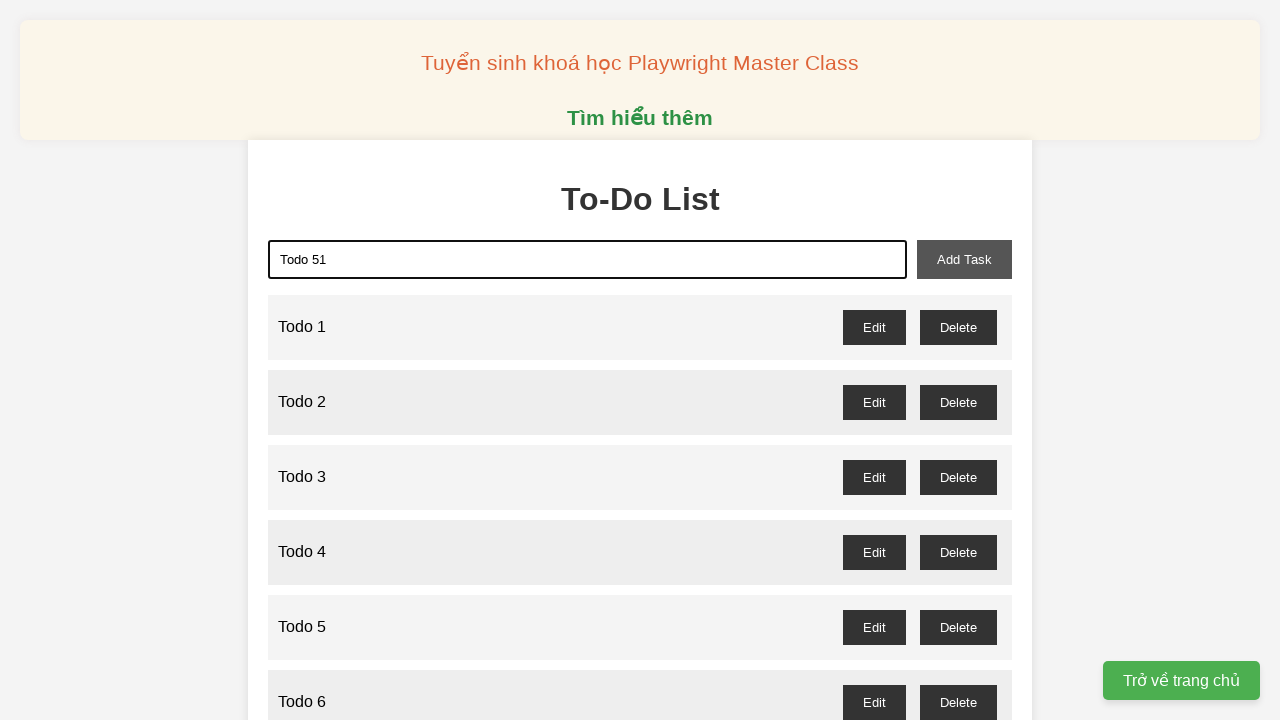

Clicked add task button to add 'Todo 51' at (964, 259) on xpath=//button[@id="add-task"]
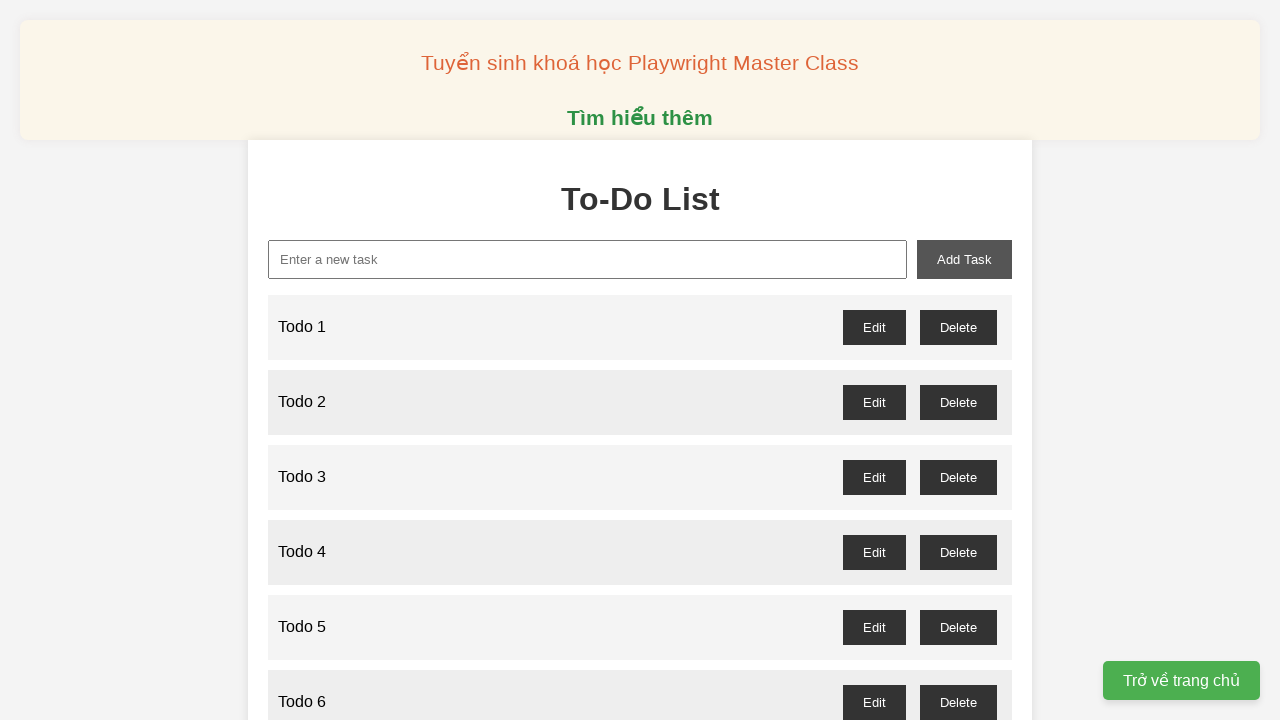

Filled new task input with 'Todo 52' on xpath=//input[@id="new-task"]
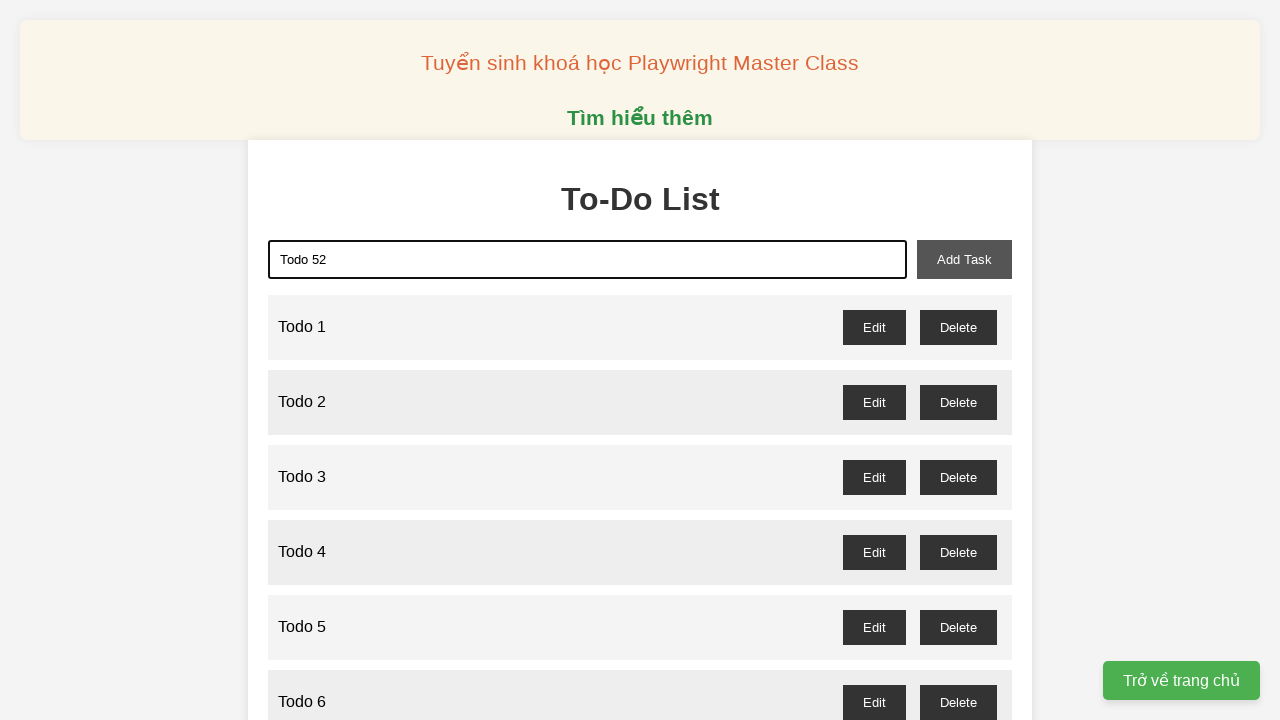

Clicked add task button to add 'Todo 52' at (964, 259) on xpath=//button[@id="add-task"]
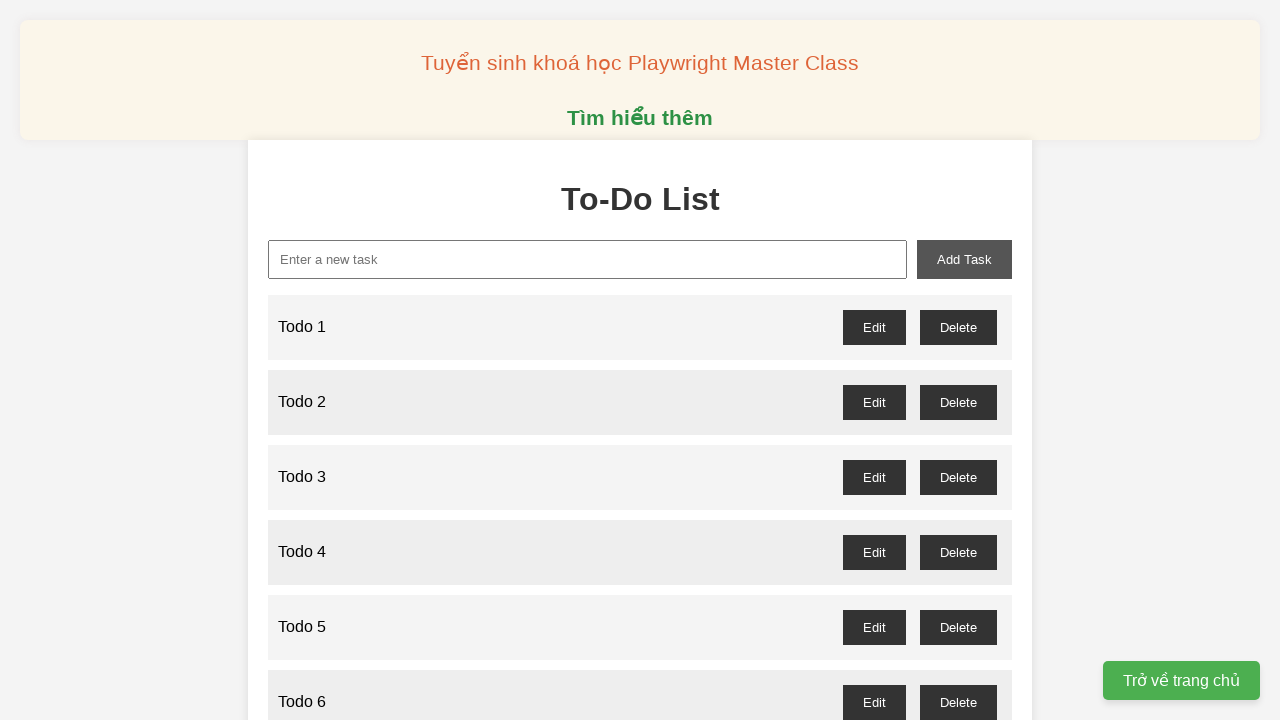

Filled new task input with 'Todo 53' on xpath=//input[@id="new-task"]
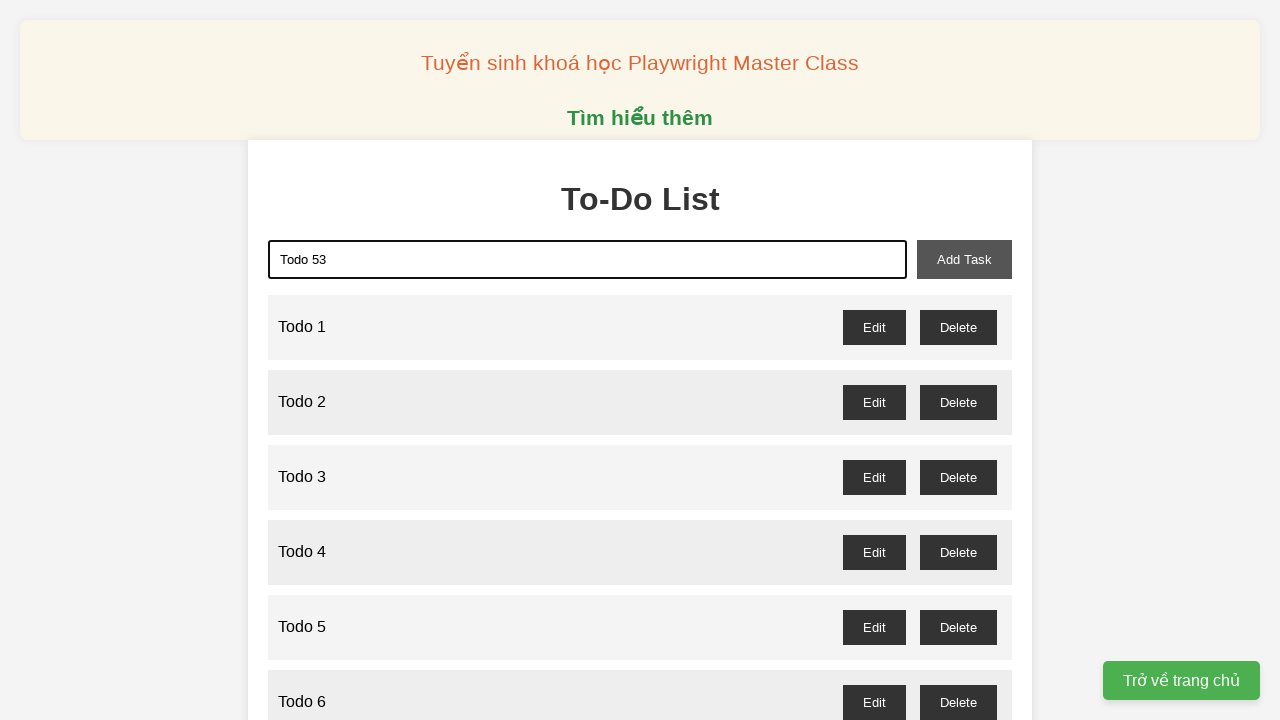

Clicked add task button to add 'Todo 53' at (964, 259) on xpath=//button[@id="add-task"]
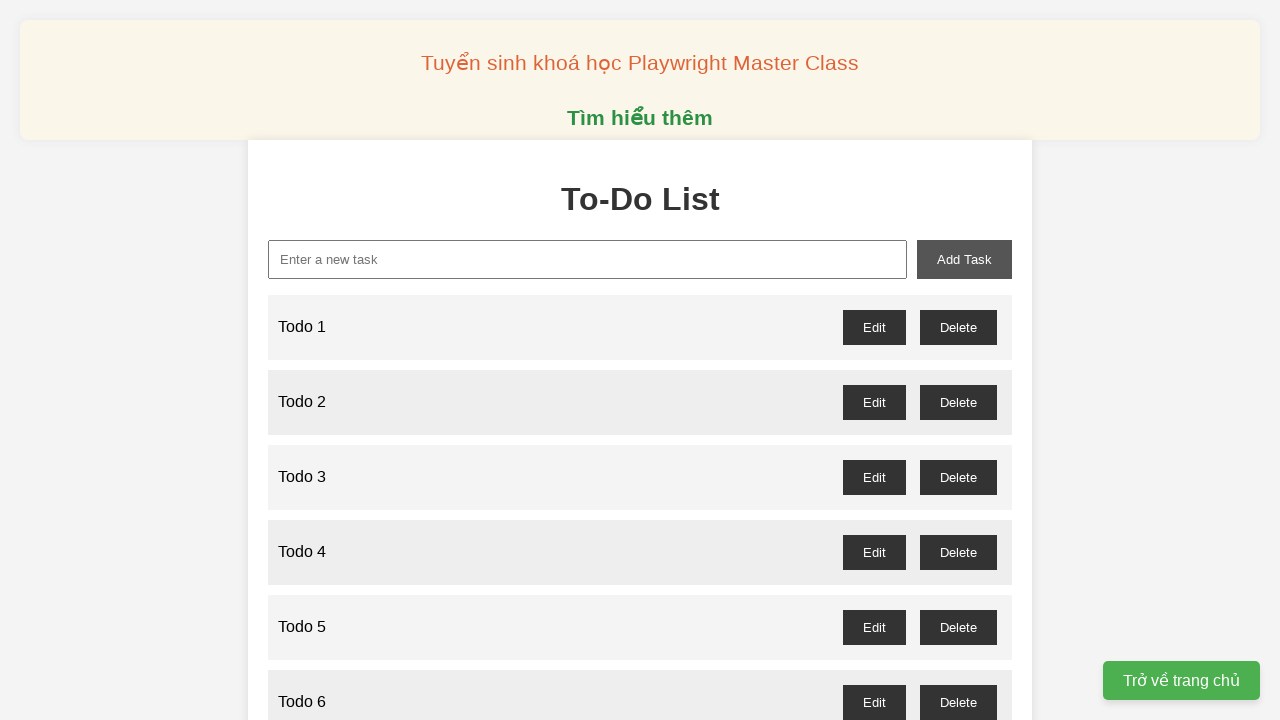

Filled new task input with 'Todo 54' on xpath=//input[@id="new-task"]
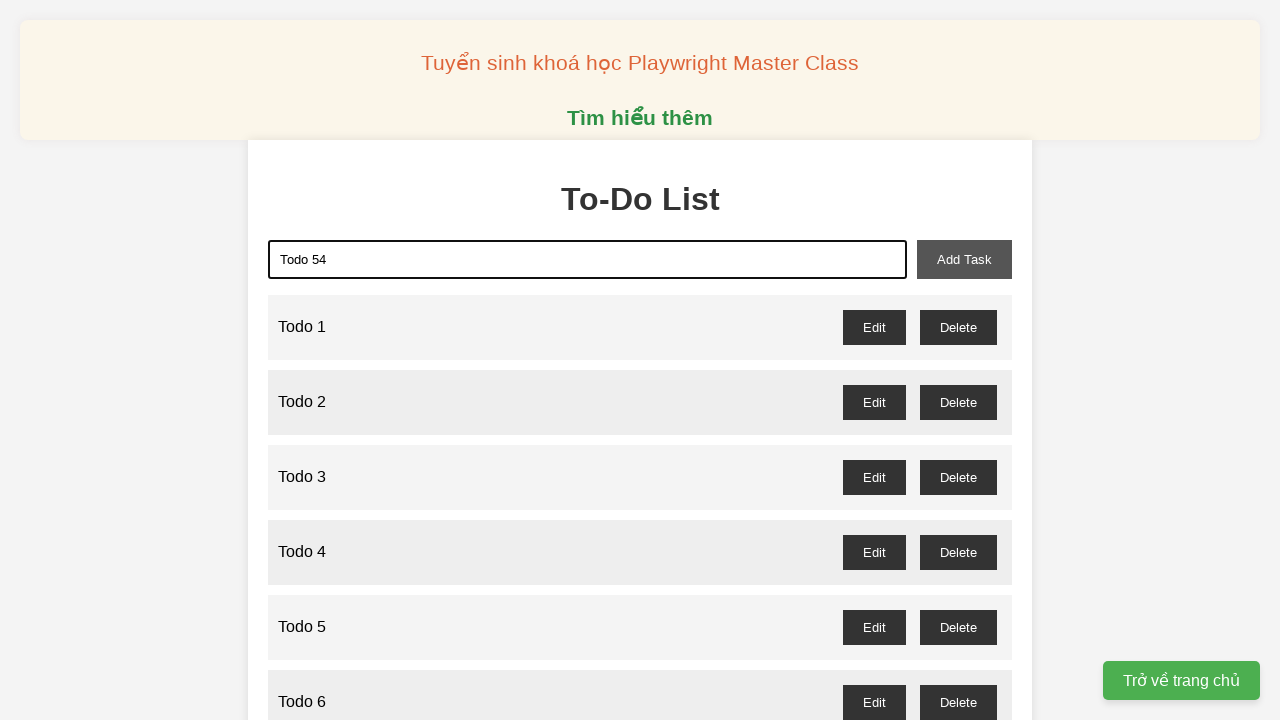

Clicked add task button to add 'Todo 54' at (964, 259) on xpath=//button[@id="add-task"]
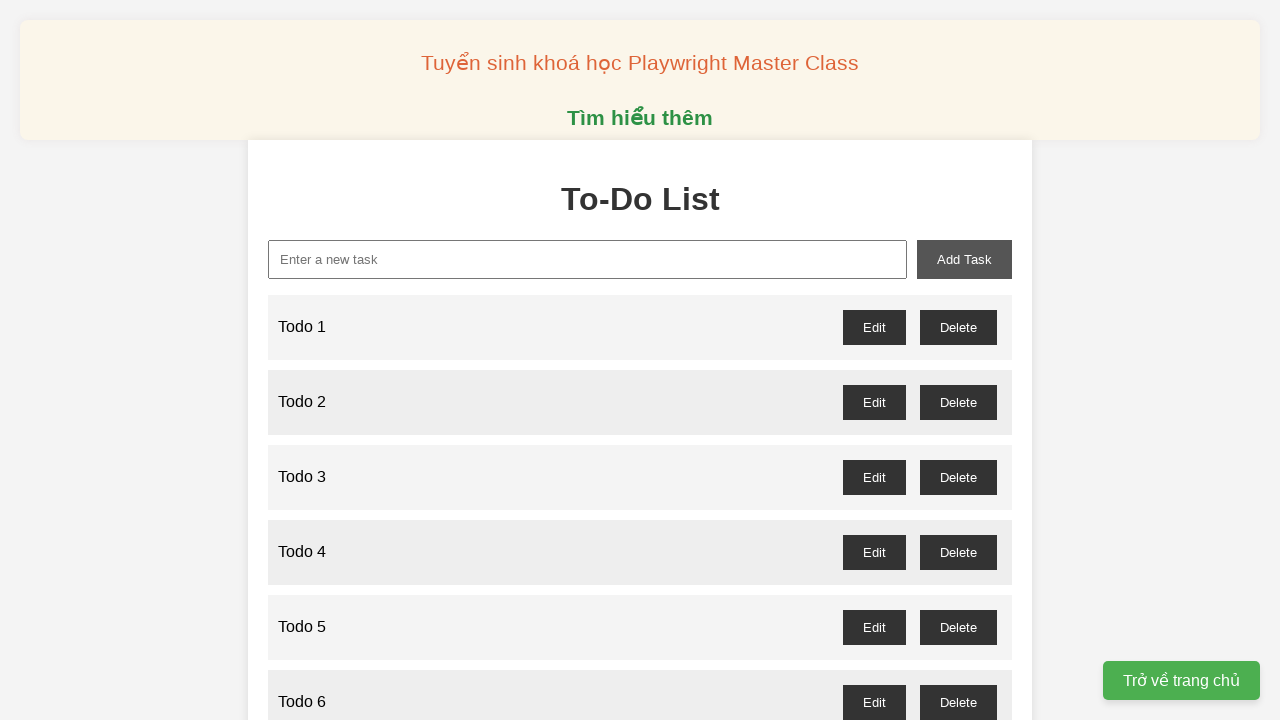

Filled new task input with 'Todo 55' on xpath=//input[@id="new-task"]
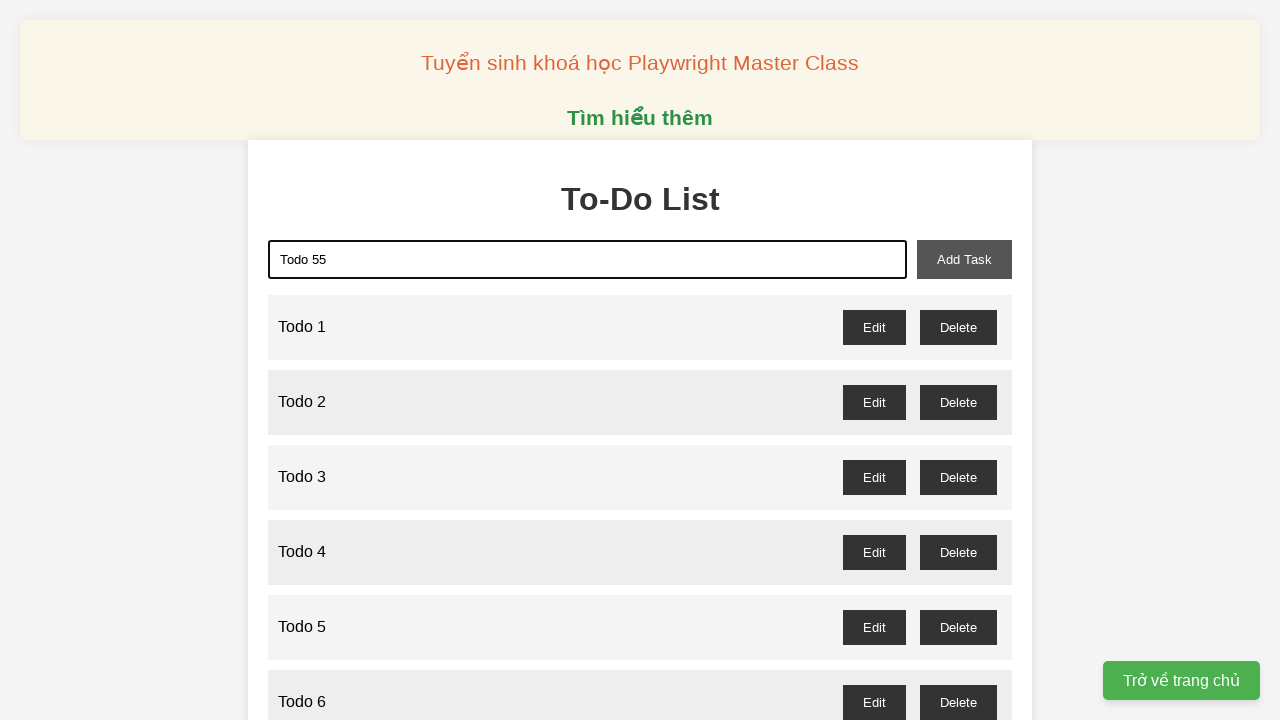

Clicked add task button to add 'Todo 55' at (964, 259) on xpath=//button[@id="add-task"]
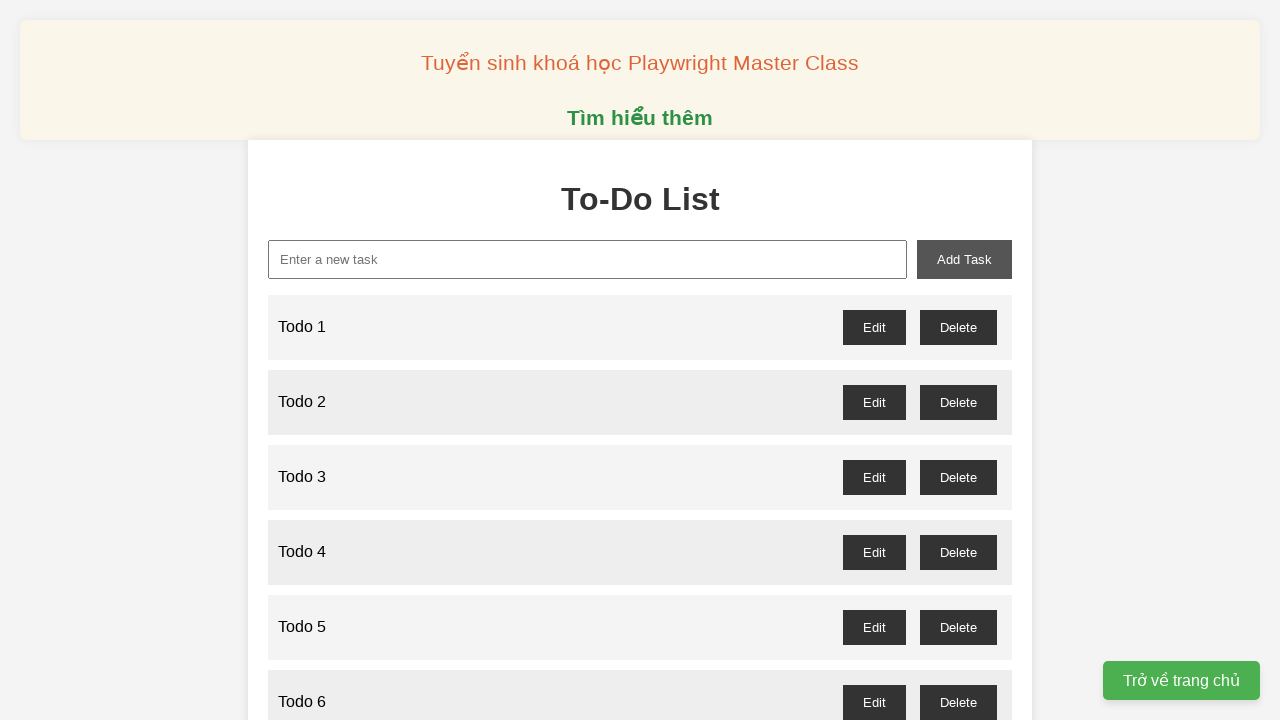

Filled new task input with 'Todo 56' on xpath=//input[@id="new-task"]
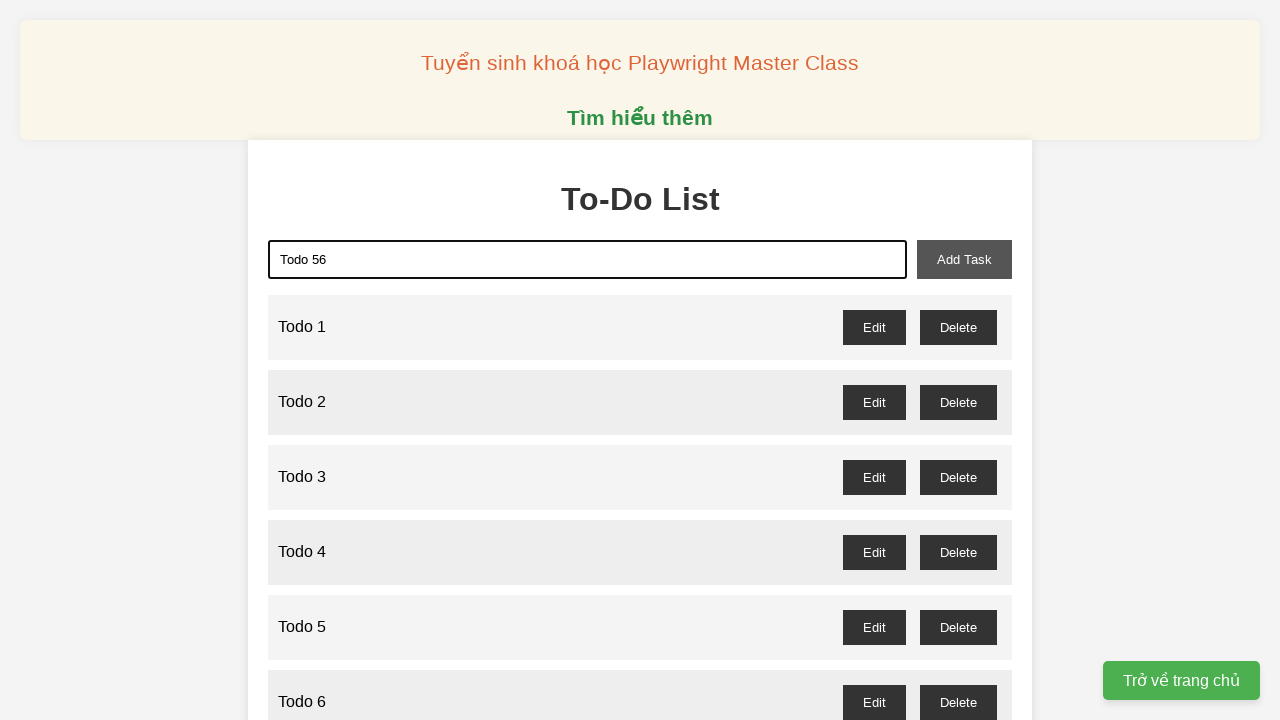

Clicked add task button to add 'Todo 56' at (964, 259) on xpath=//button[@id="add-task"]
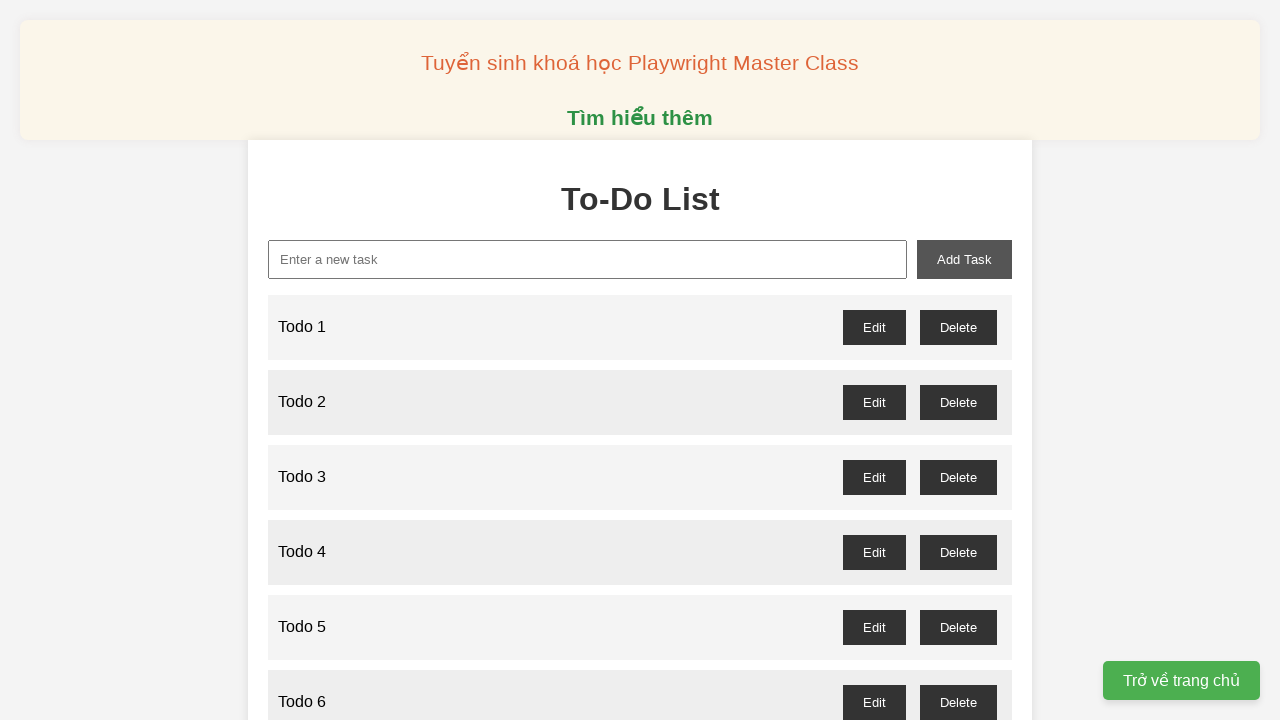

Filled new task input with 'Todo 57' on xpath=//input[@id="new-task"]
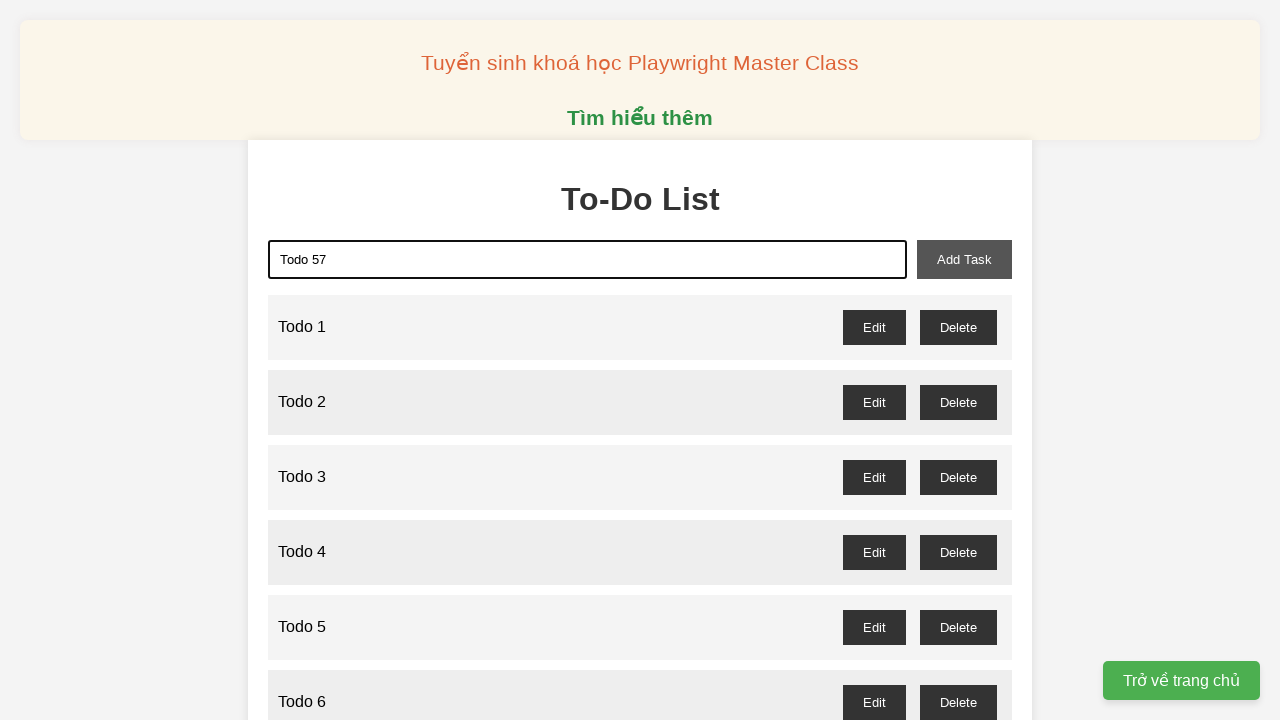

Clicked add task button to add 'Todo 57' at (964, 259) on xpath=//button[@id="add-task"]
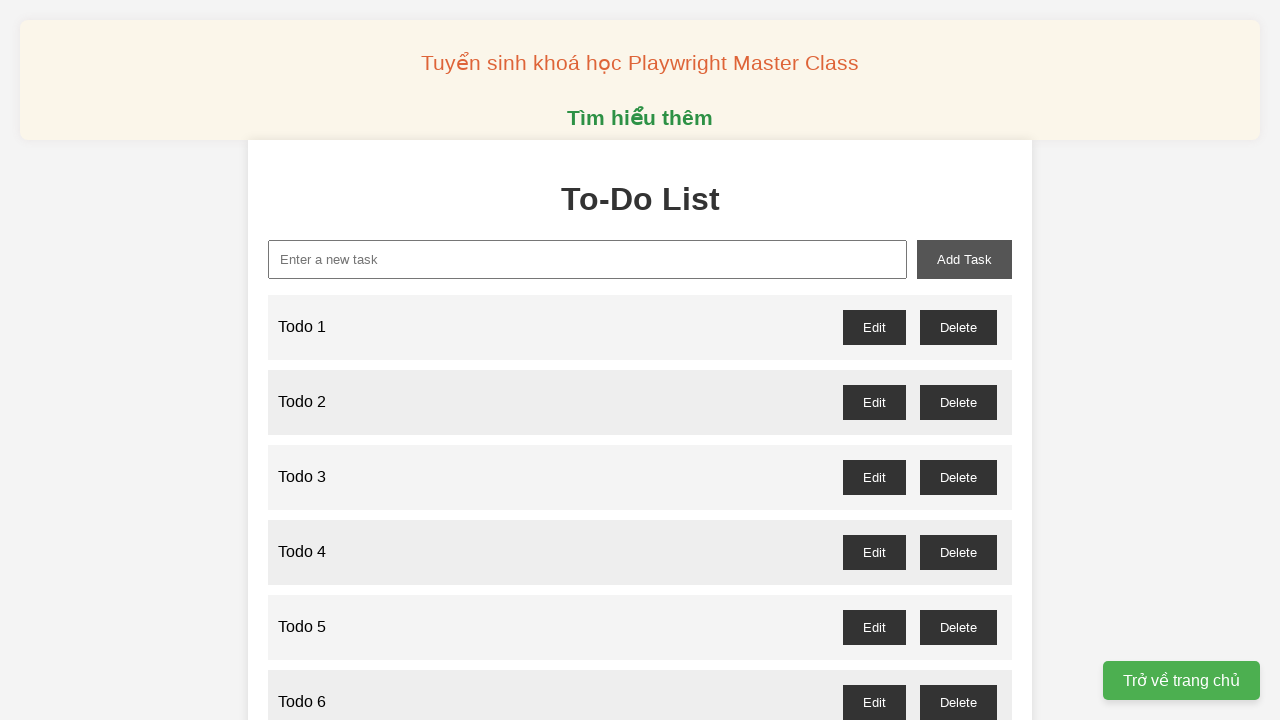

Filled new task input with 'Todo 58' on xpath=//input[@id="new-task"]
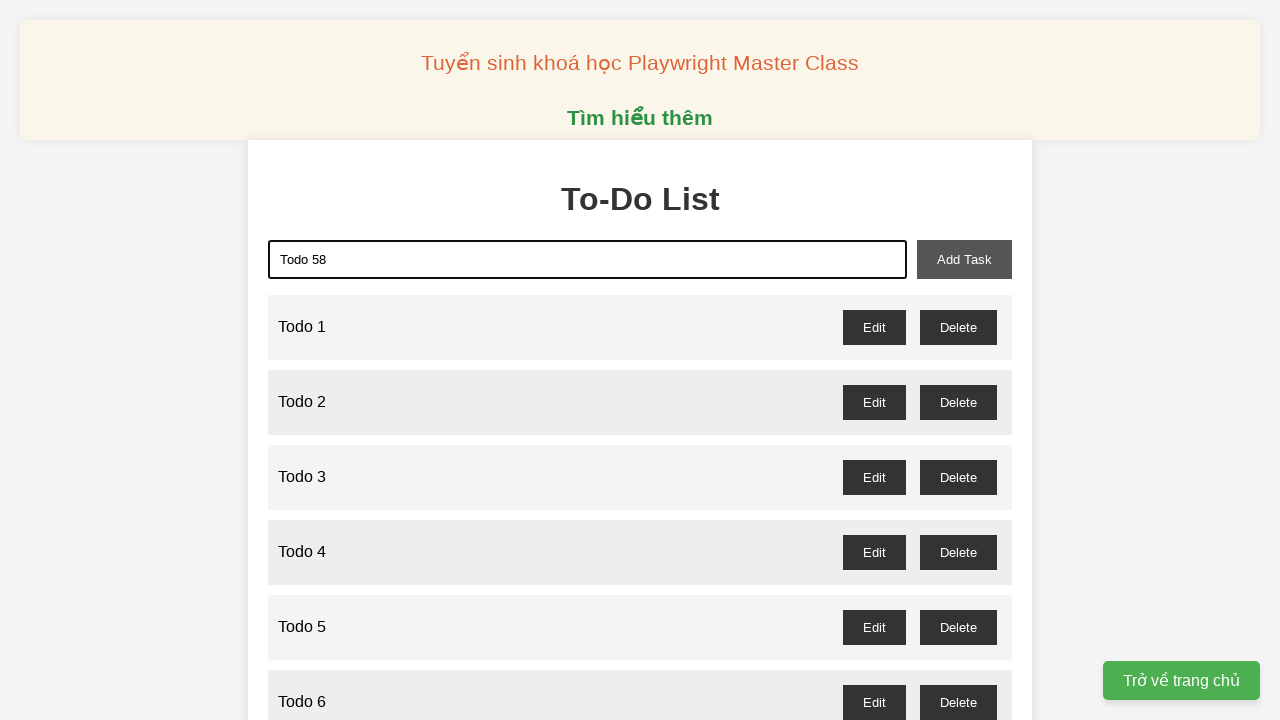

Clicked add task button to add 'Todo 58' at (964, 259) on xpath=//button[@id="add-task"]
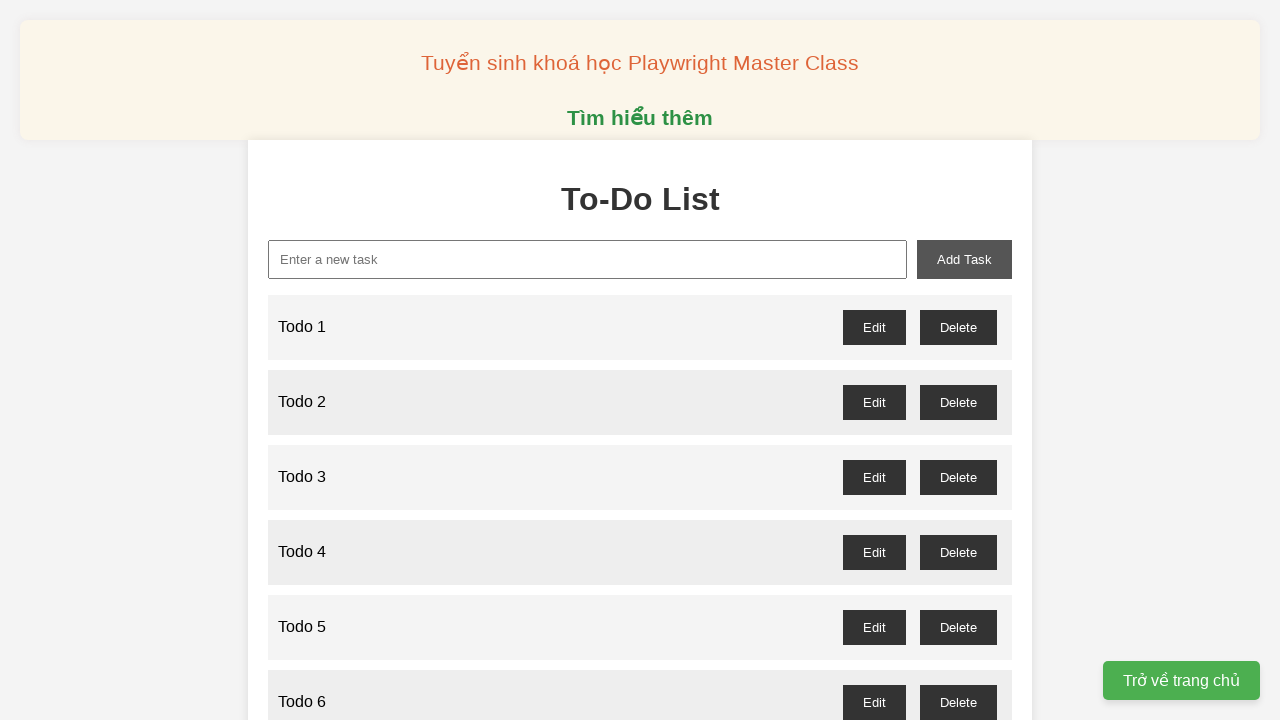

Filled new task input with 'Todo 59' on xpath=//input[@id="new-task"]
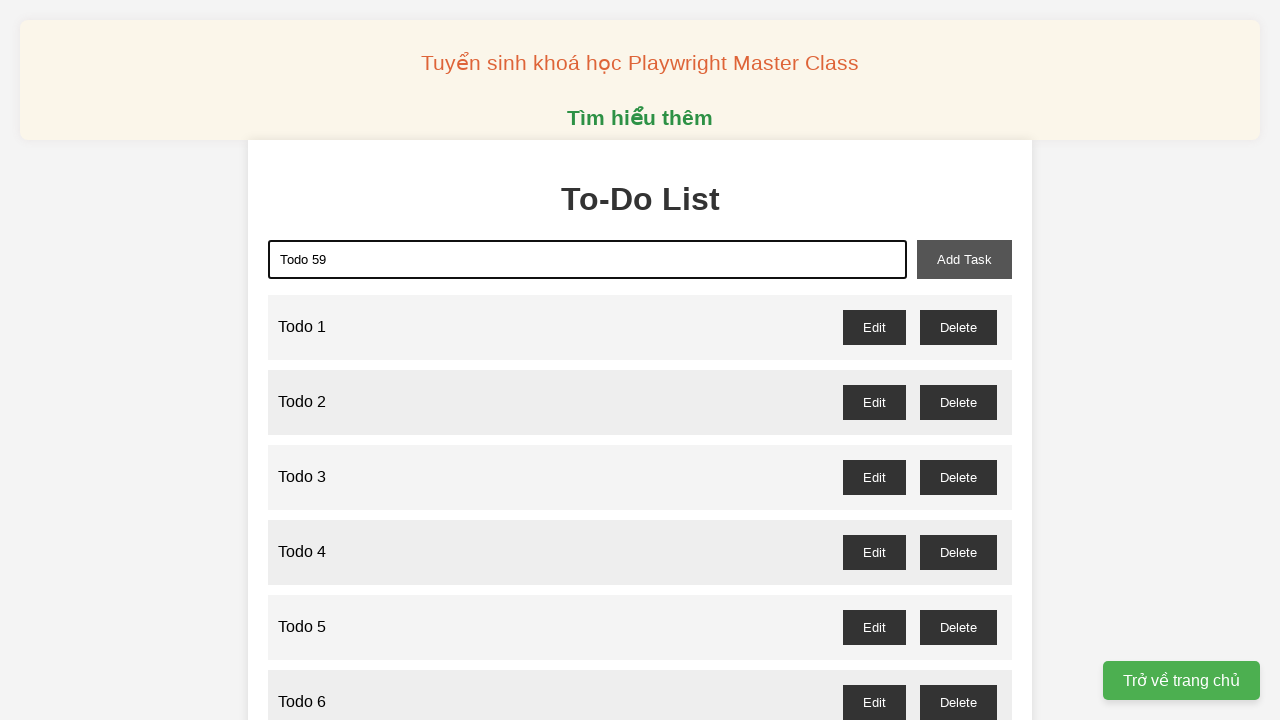

Clicked add task button to add 'Todo 59' at (964, 259) on xpath=//button[@id="add-task"]
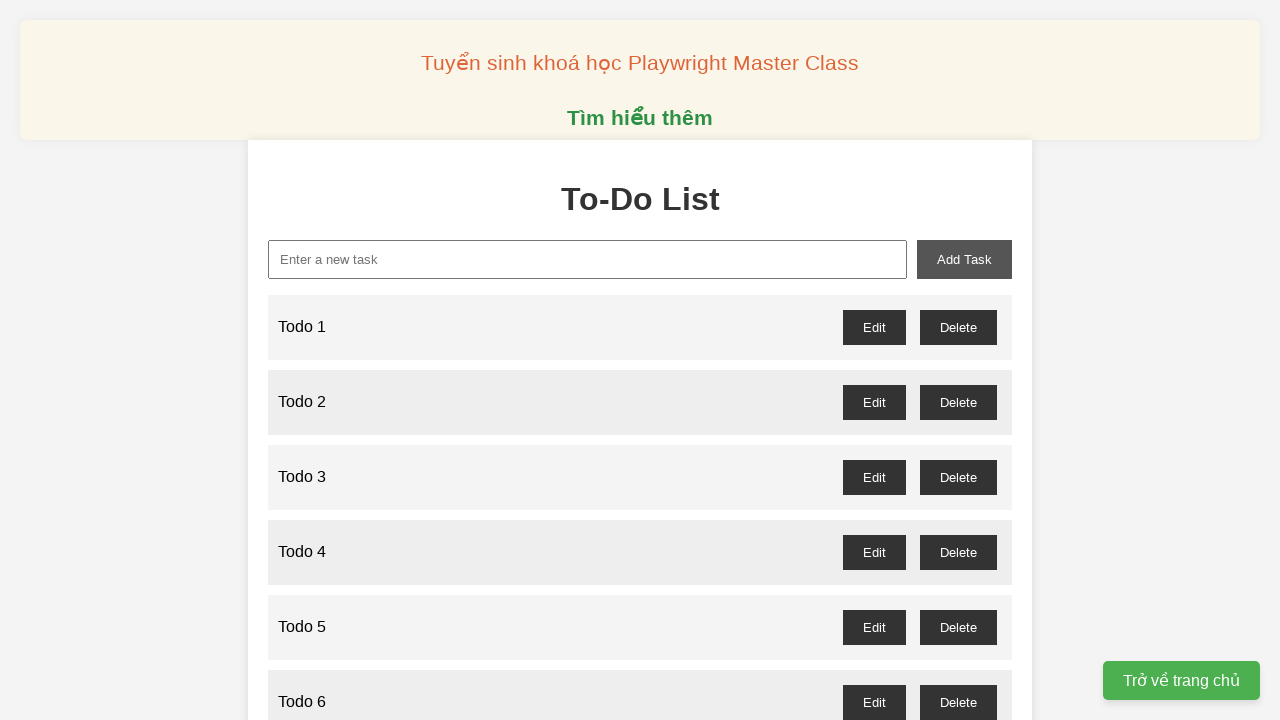

Filled new task input with 'Todo 60' on xpath=//input[@id="new-task"]
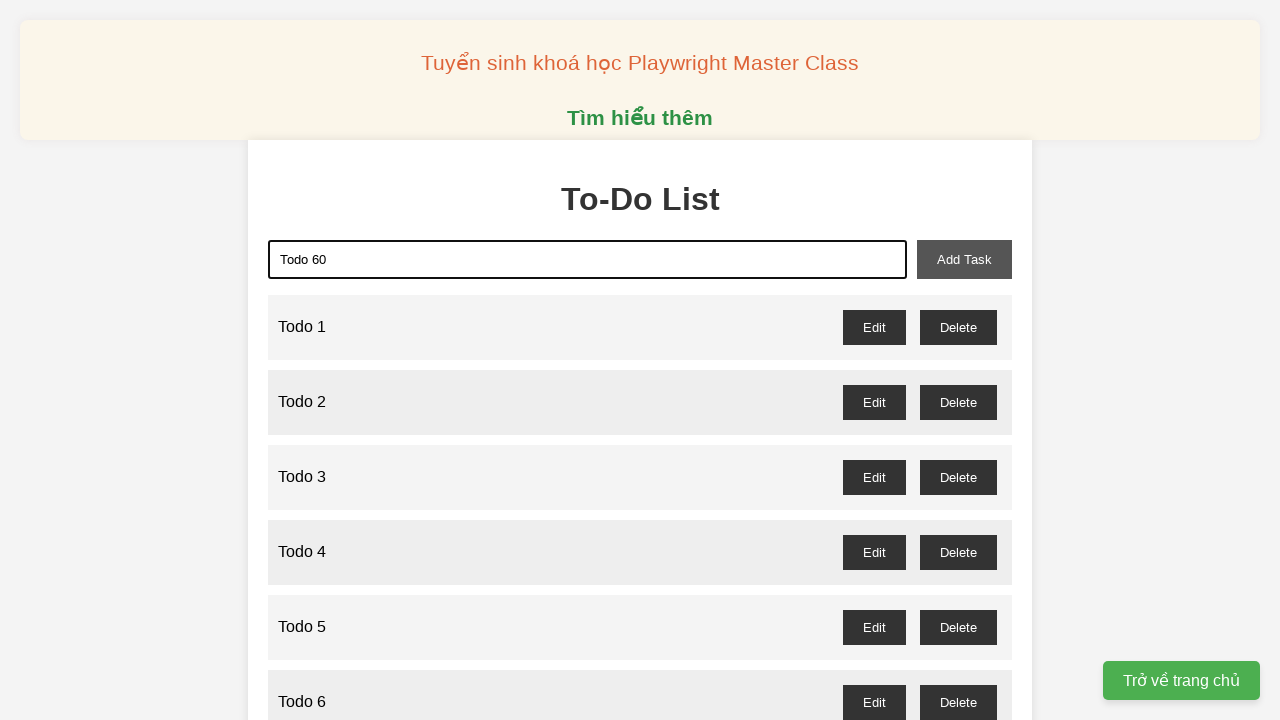

Clicked add task button to add 'Todo 60' at (964, 259) on xpath=//button[@id="add-task"]
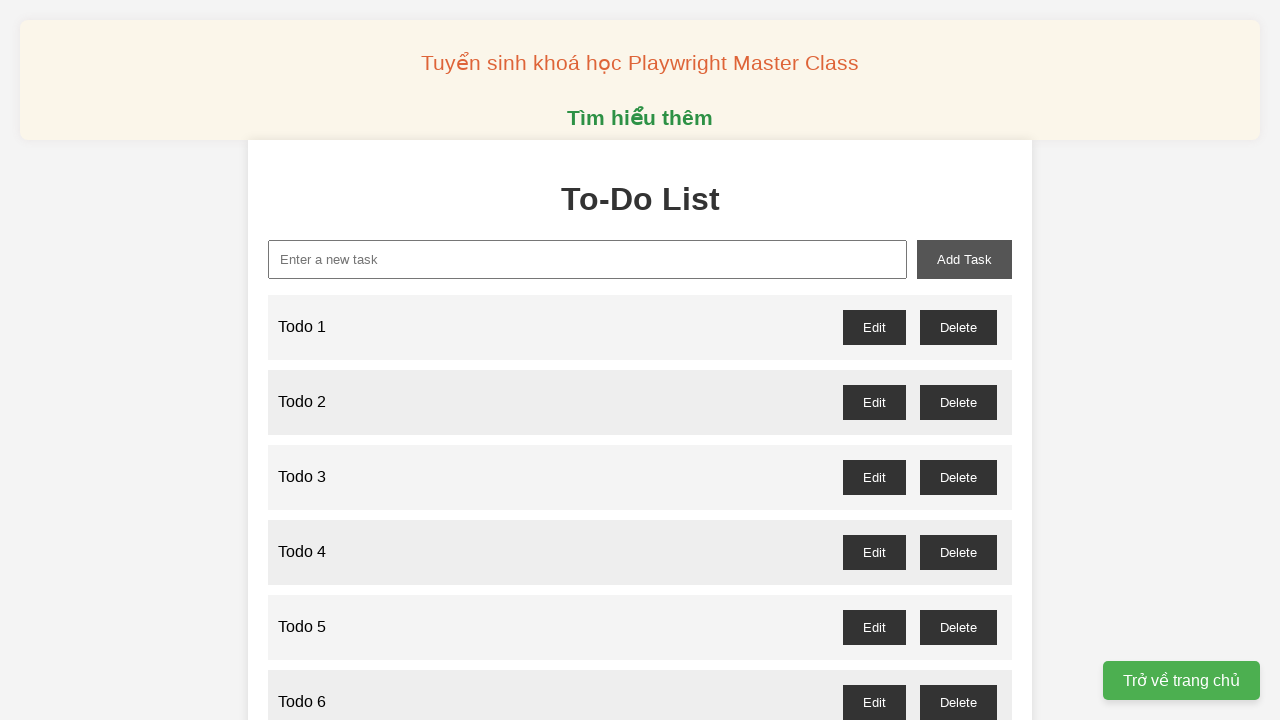

Filled new task input with 'Todo 61' on xpath=//input[@id="new-task"]
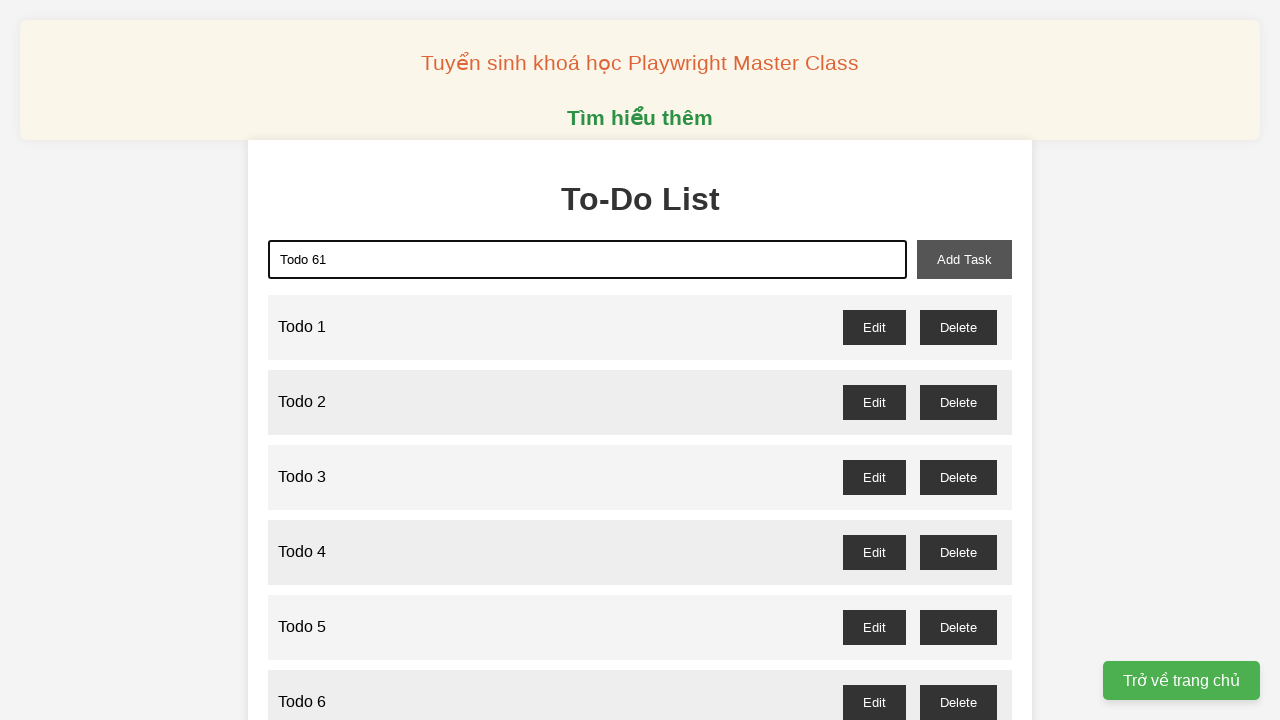

Clicked add task button to add 'Todo 61' at (964, 259) on xpath=//button[@id="add-task"]
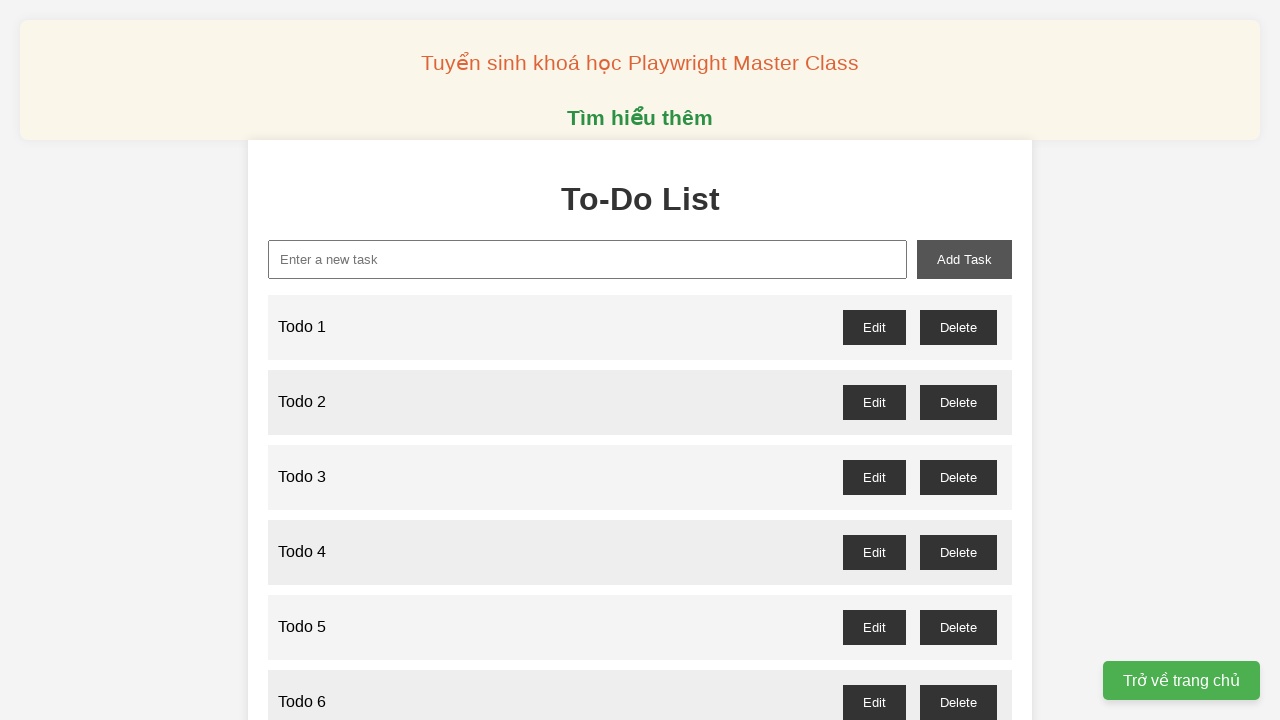

Filled new task input with 'Todo 62' on xpath=//input[@id="new-task"]
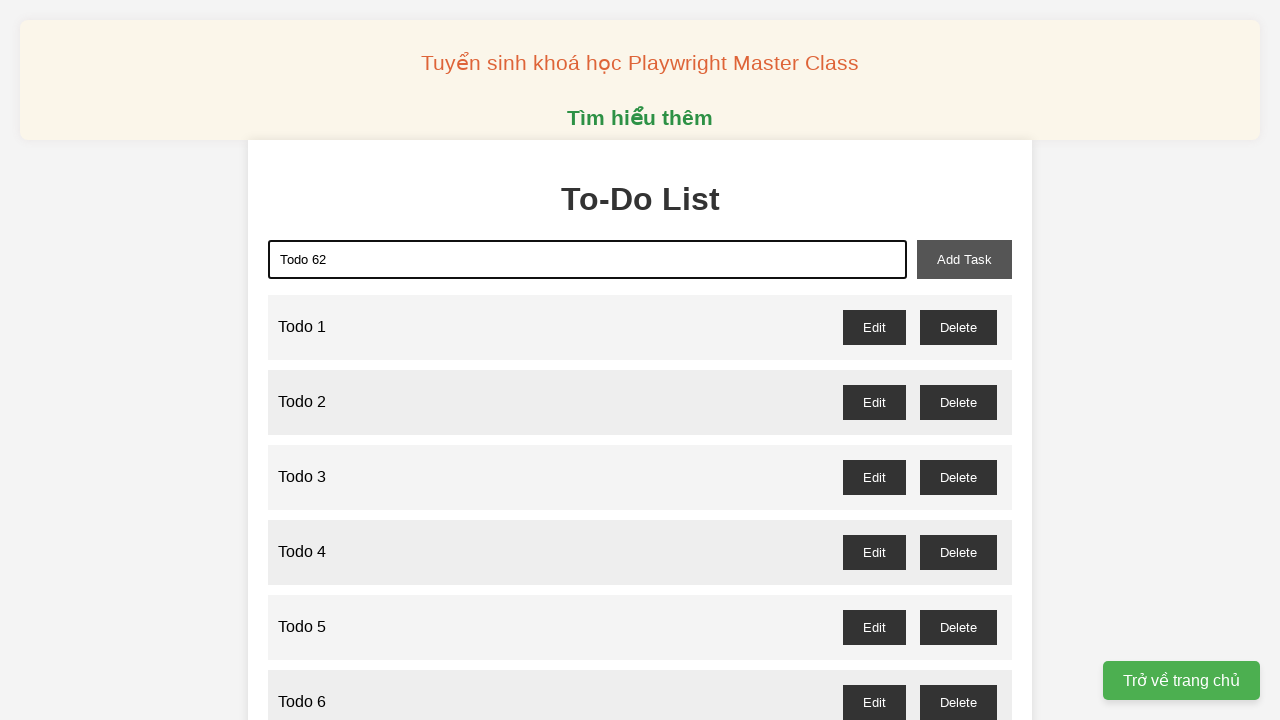

Clicked add task button to add 'Todo 62' at (964, 259) on xpath=//button[@id="add-task"]
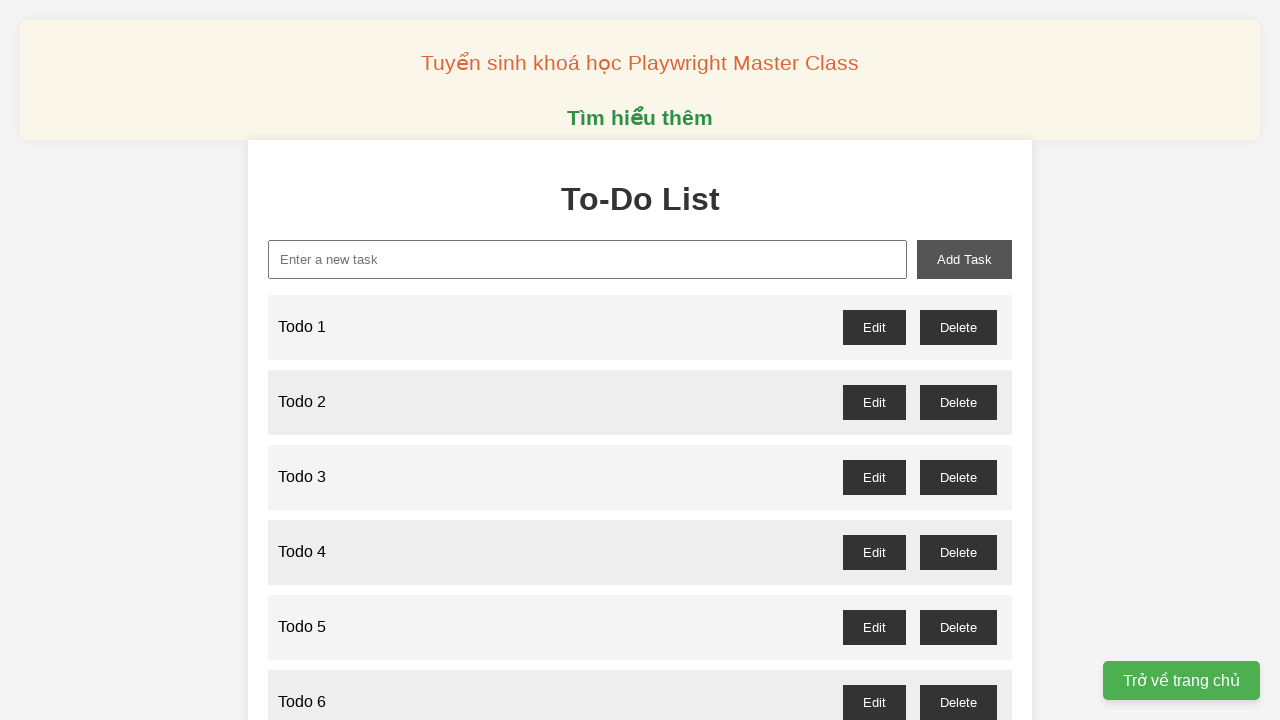

Filled new task input with 'Todo 63' on xpath=//input[@id="new-task"]
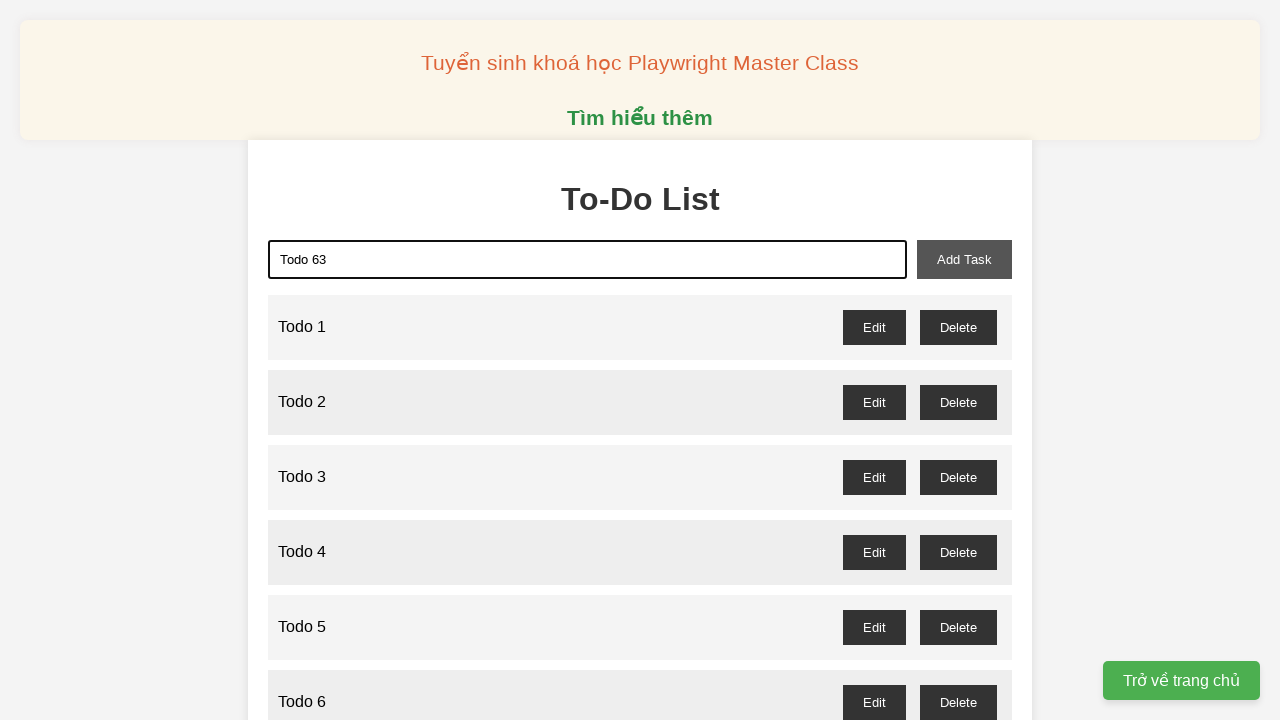

Clicked add task button to add 'Todo 63' at (964, 259) on xpath=//button[@id="add-task"]
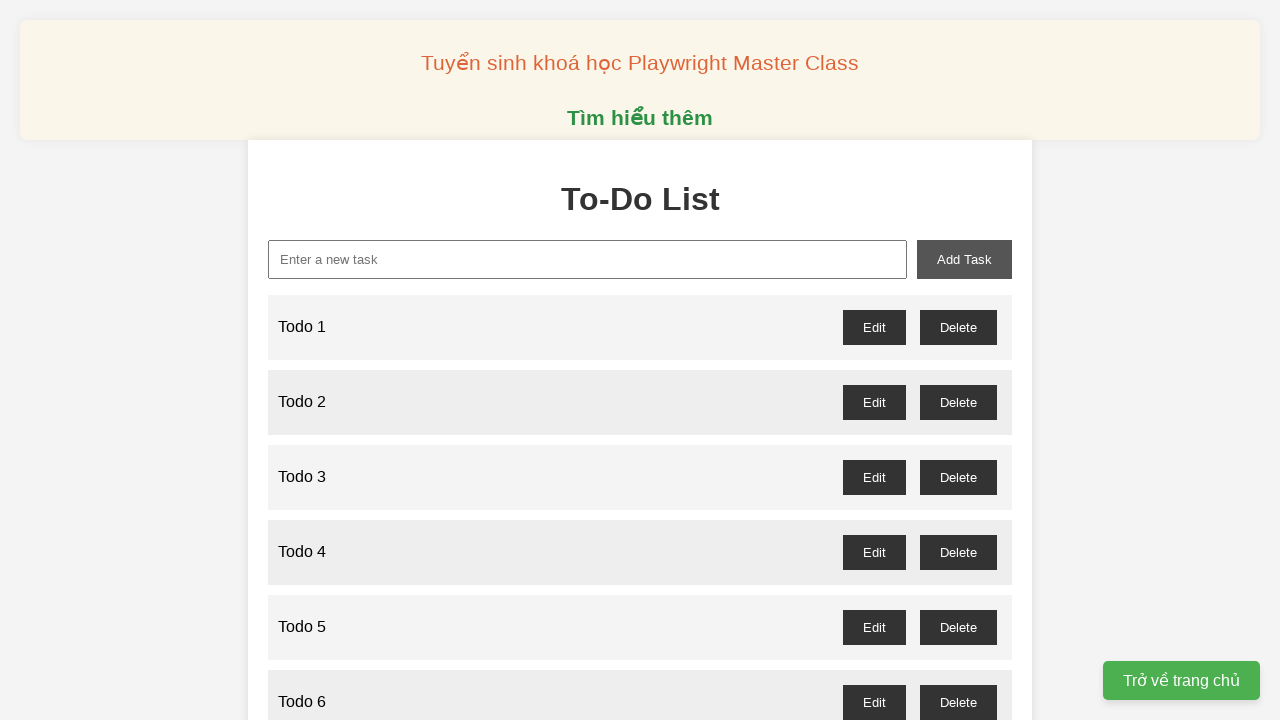

Filled new task input with 'Todo 64' on xpath=//input[@id="new-task"]
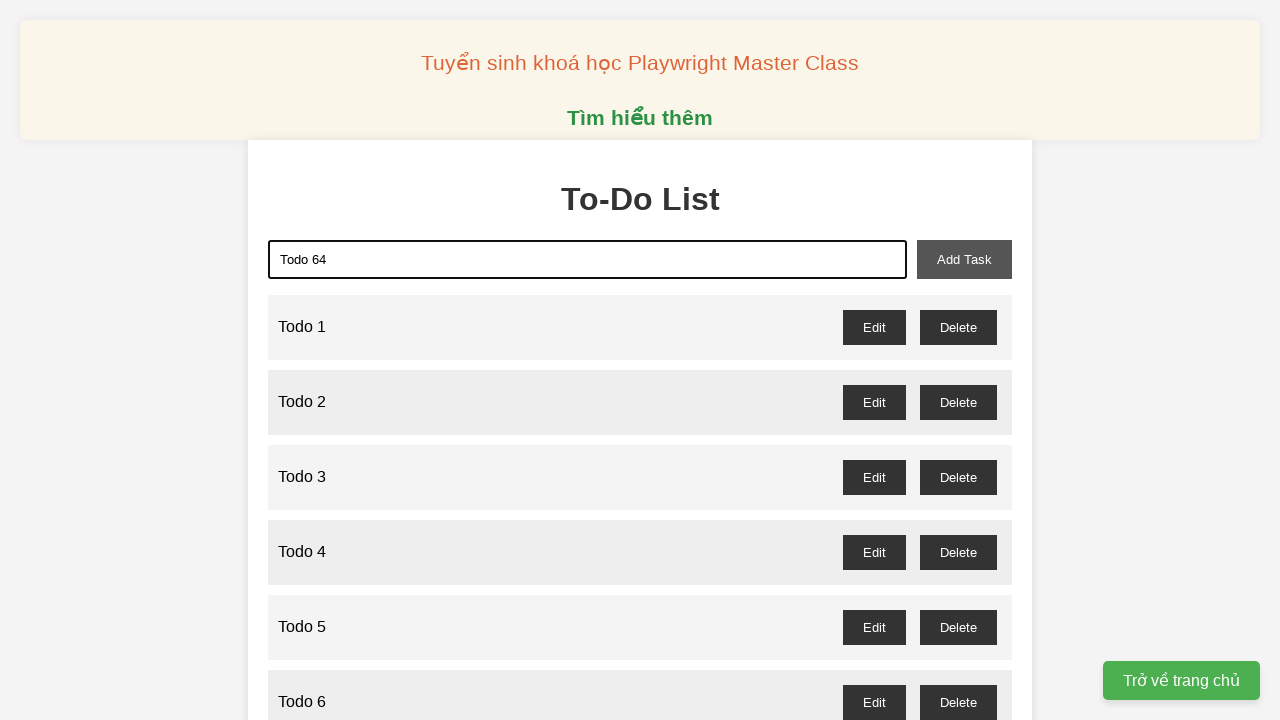

Clicked add task button to add 'Todo 64' at (964, 259) on xpath=//button[@id="add-task"]
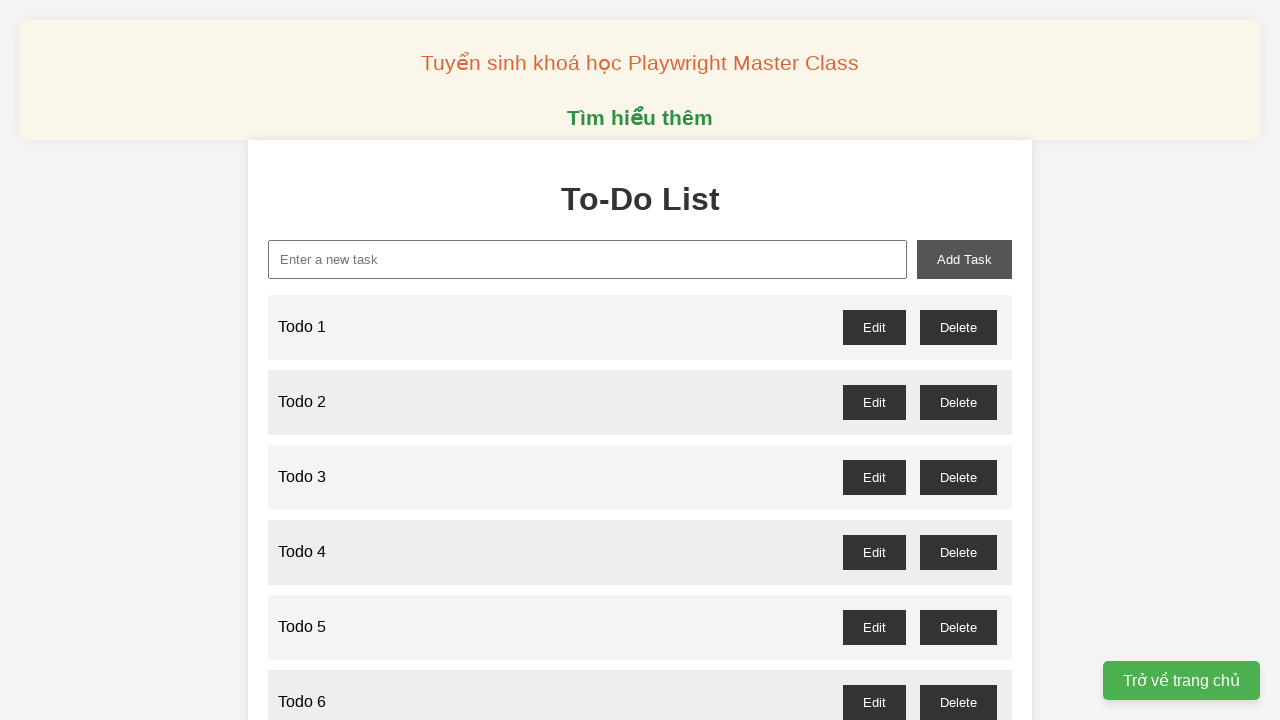

Filled new task input with 'Todo 65' on xpath=//input[@id="new-task"]
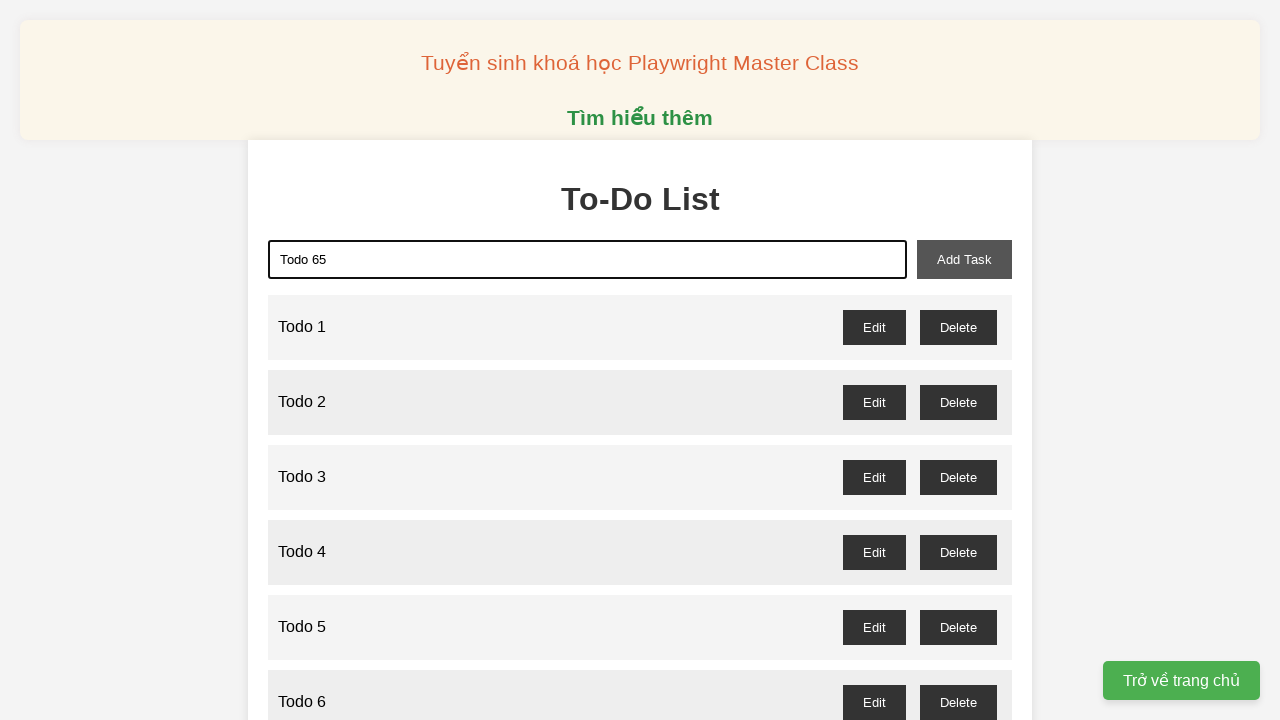

Clicked add task button to add 'Todo 65' at (964, 259) on xpath=//button[@id="add-task"]
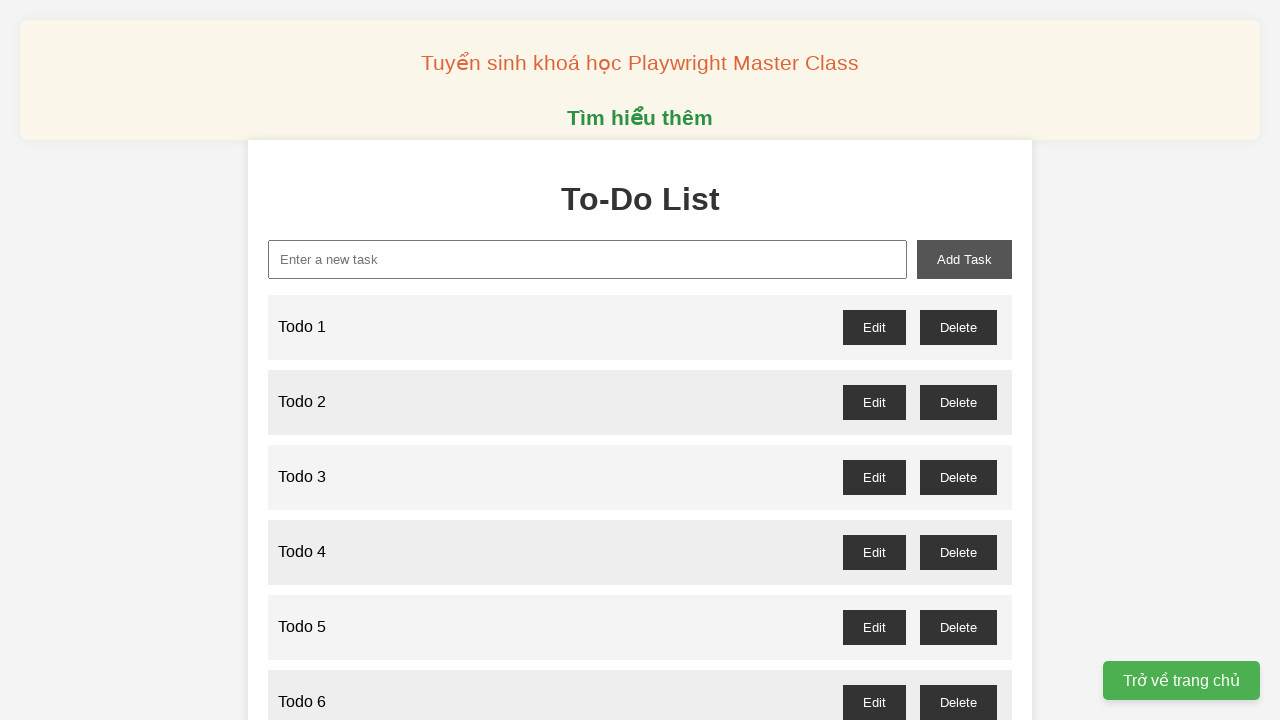

Filled new task input with 'Todo 66' on xpath=//input[@id="new-task"]
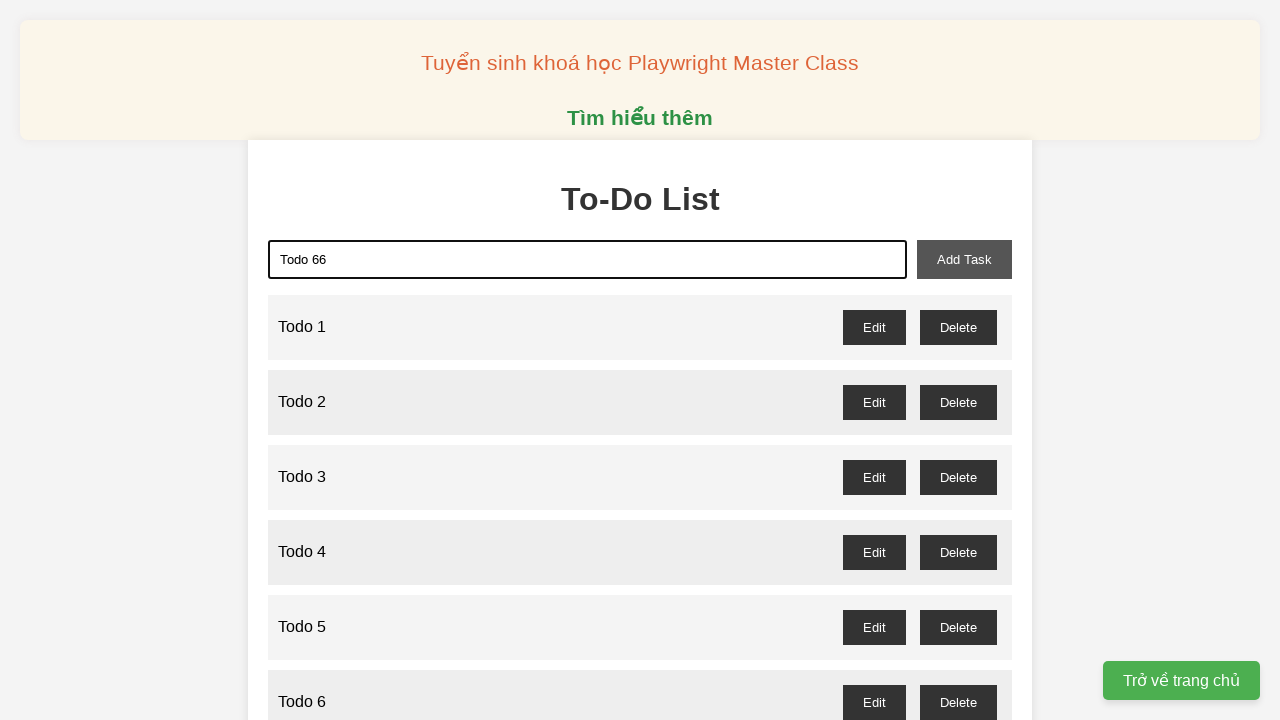

Clicked add task button to add 'Todo 66' at (964, 259) on xpath=//button[@id="add-task"]
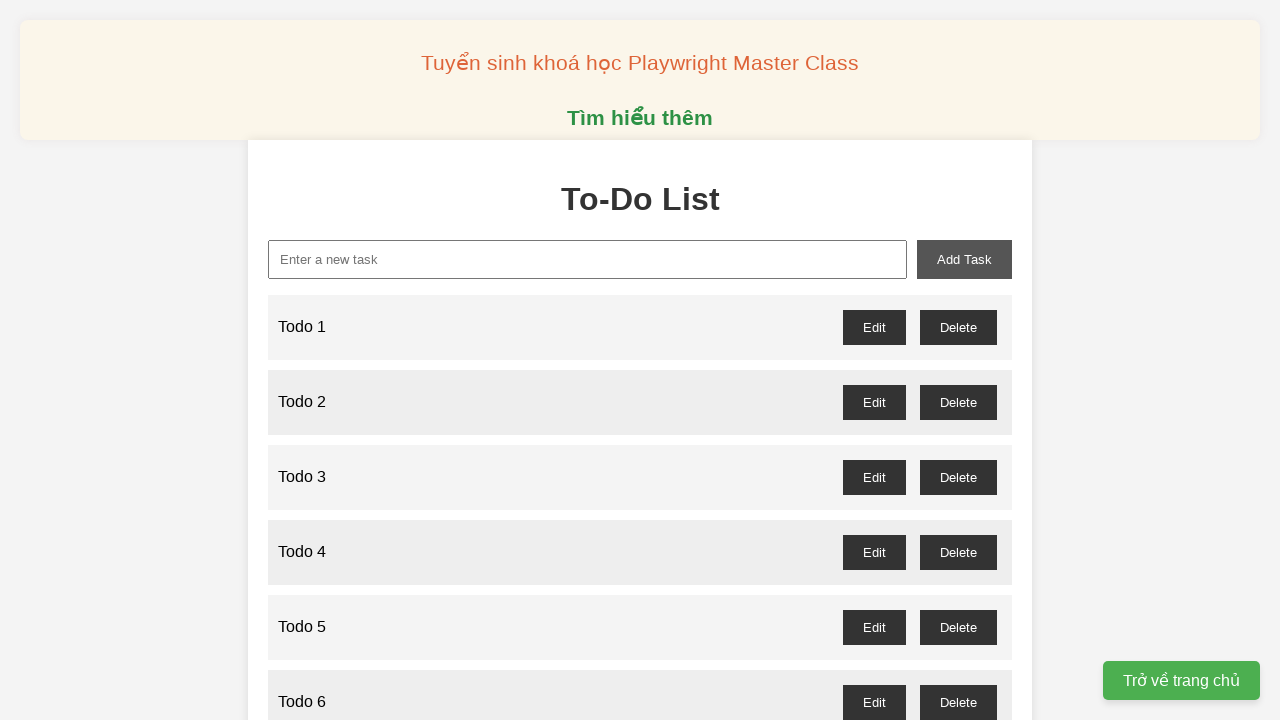

Filled new task input with 'Todo 67' on xpath=//input[@id="new-task"]
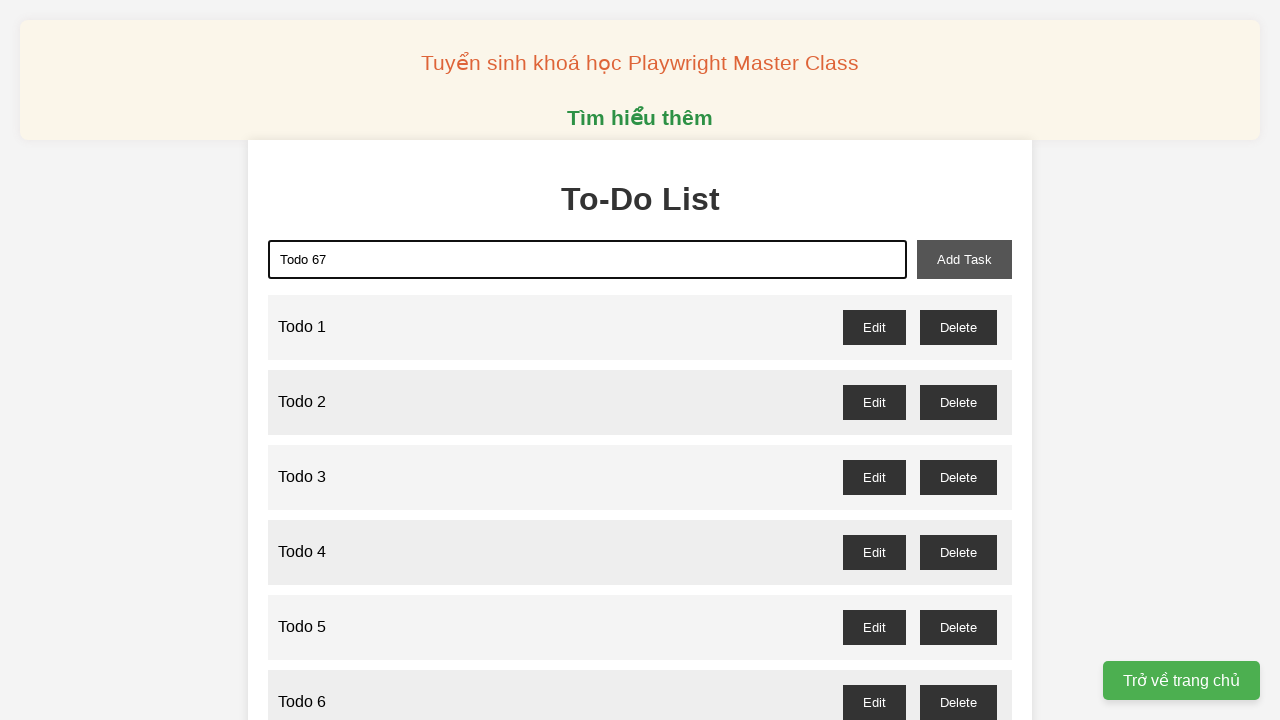

Clicked add task button to add 'Todo 67' at (964, 259) on xpath=//button[@id="add-task"]
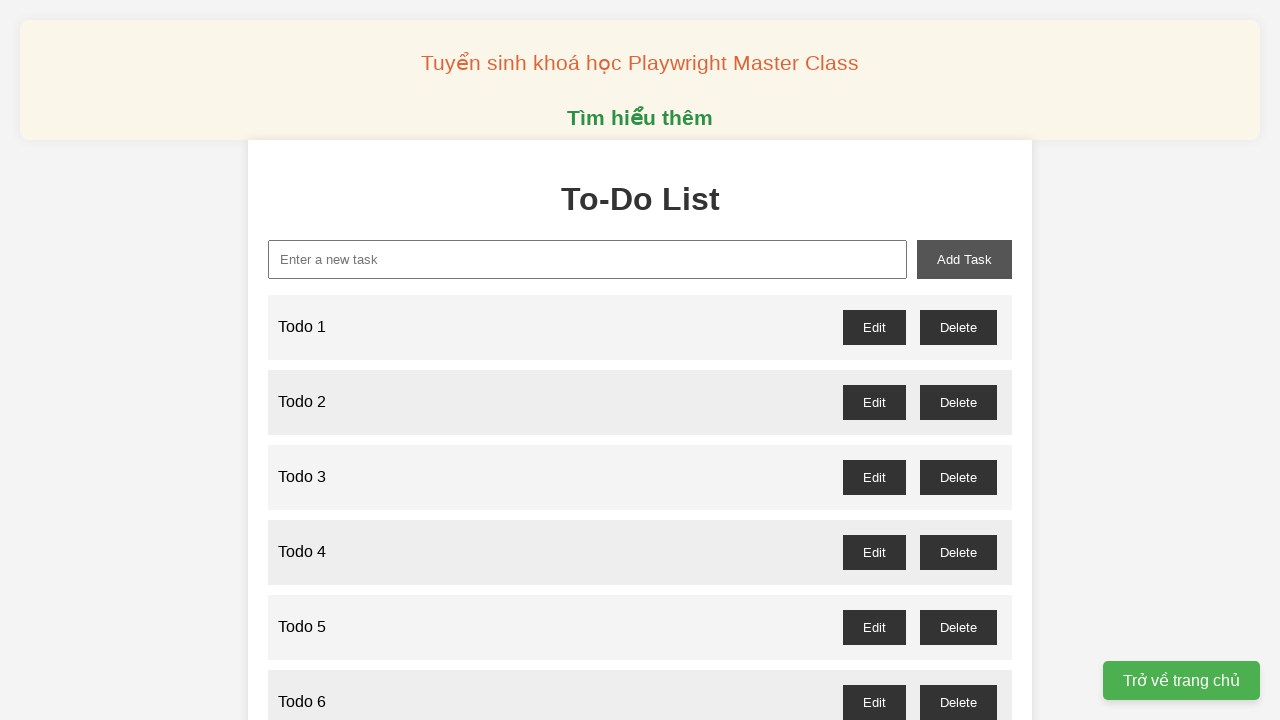

Filled new task input with 'Todo 68' on xpath=//input[@id="new-task"]
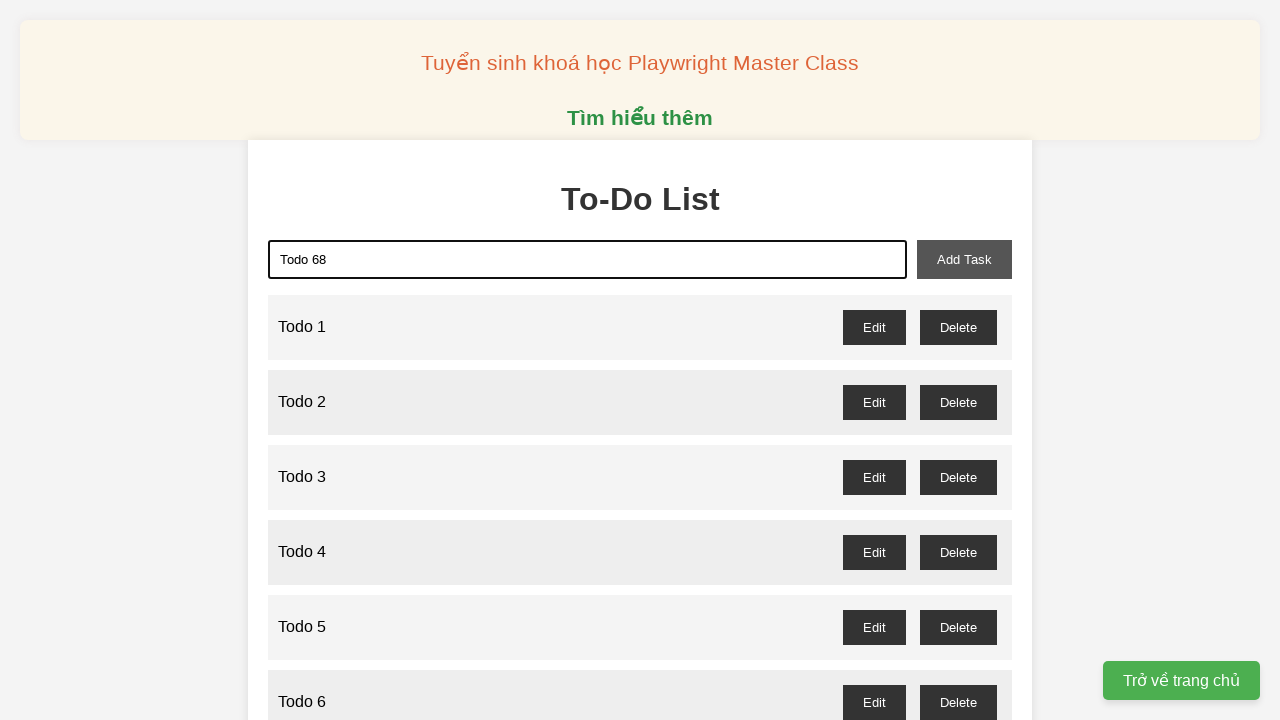

Clicked add task button to add 'Todo 68' at (964, 259) on xpath=//button[@id="add-task"]
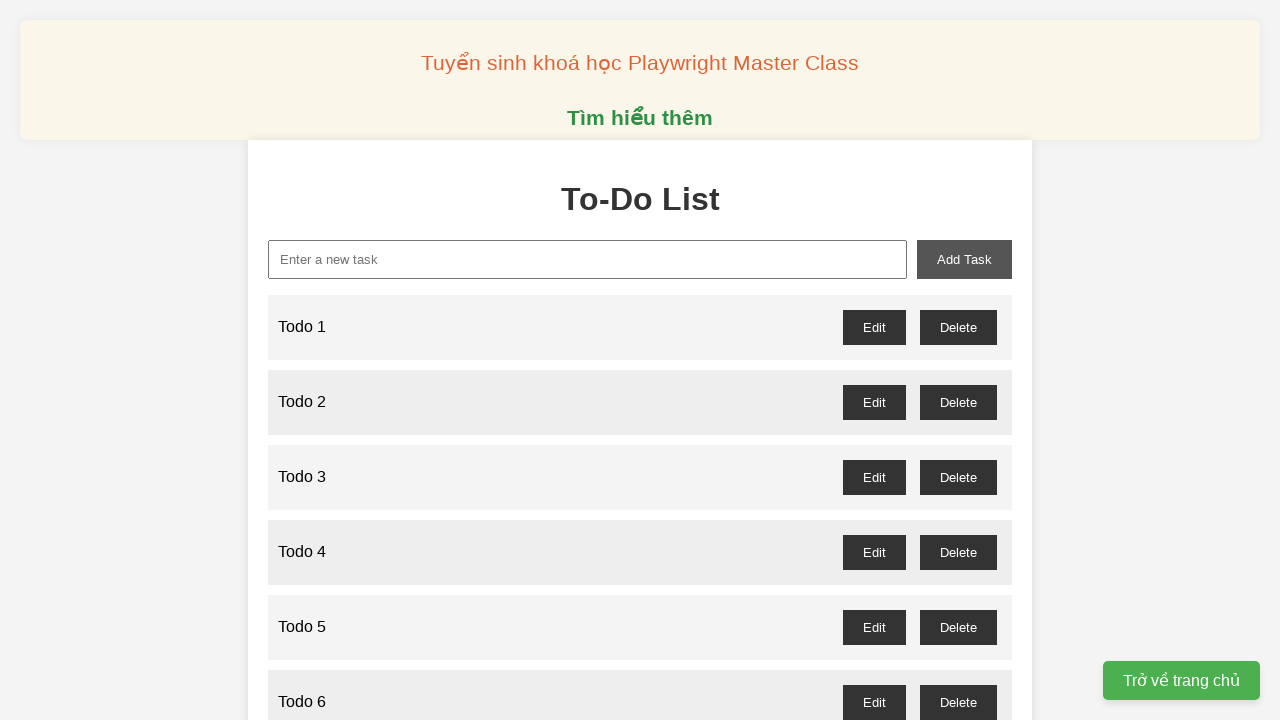

Filled new task input with 'Todo 69' on xpath=//input[@id="new-task"]
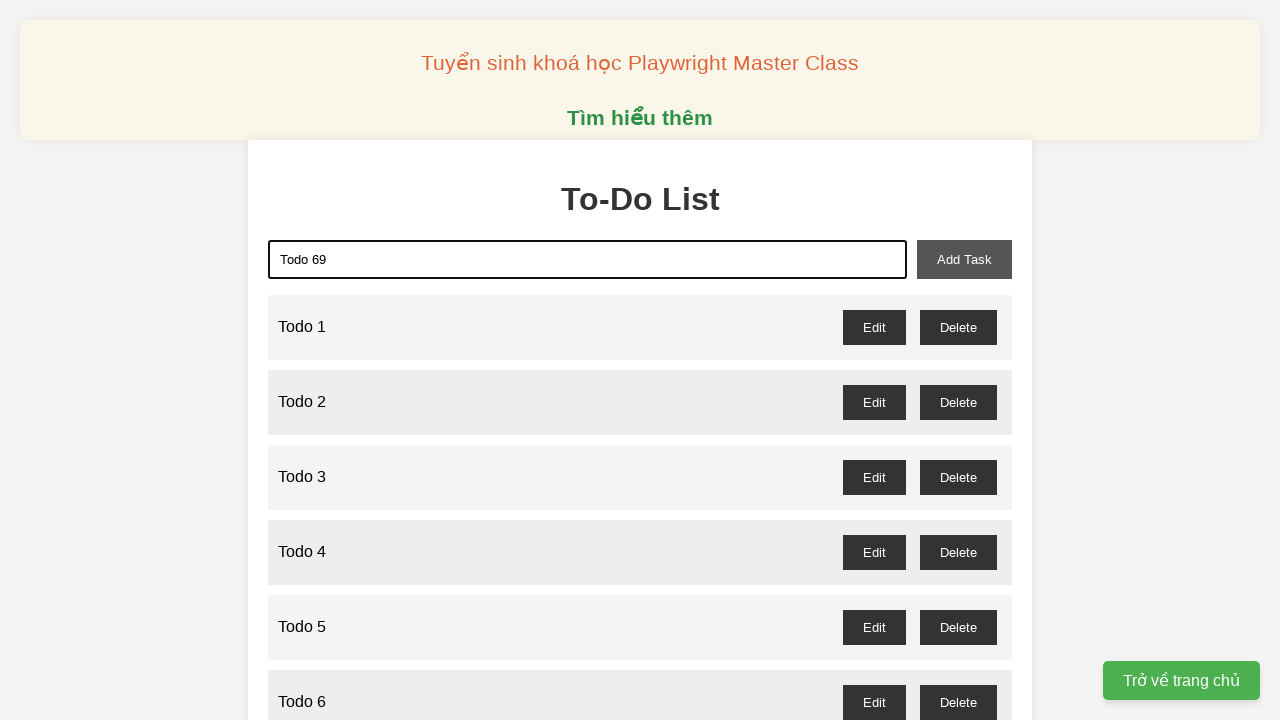

Clicked add task button to add 'Todo 69' at (964, 259) on xpath=//button[@id="add-task"]
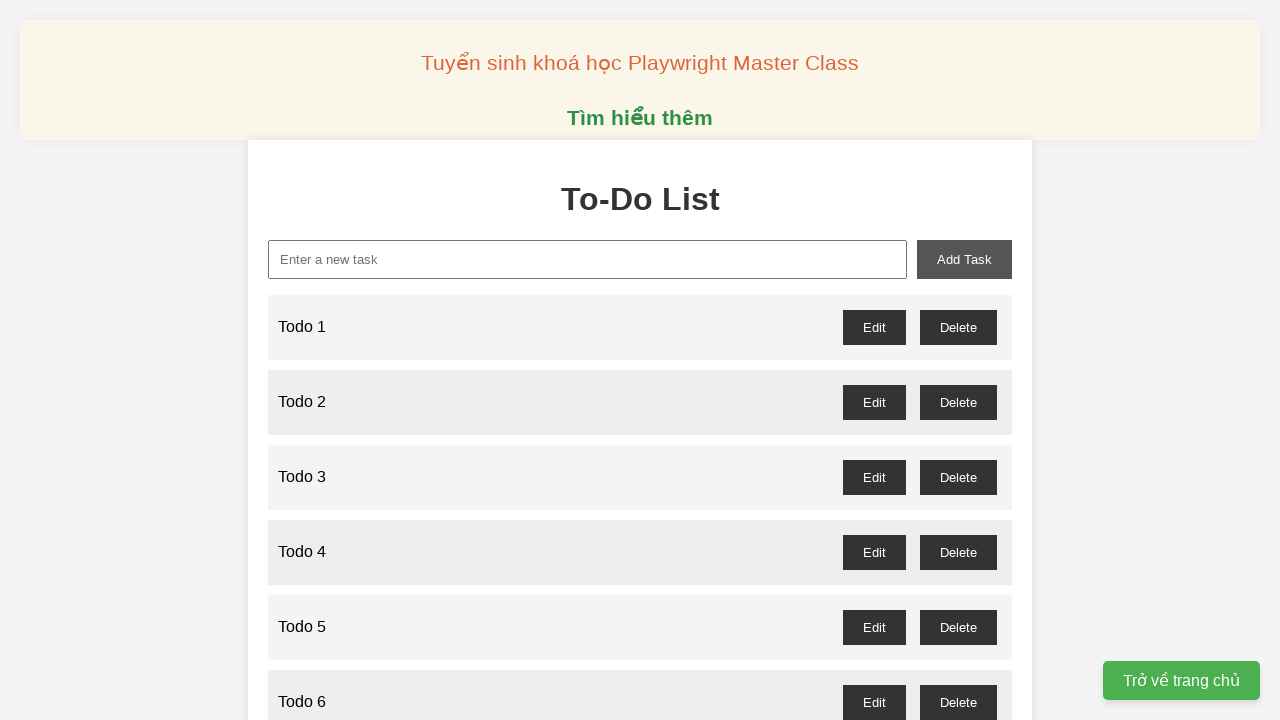

Filled new task input with 'Todo 70' on xpath=//input[@id="new-task"]
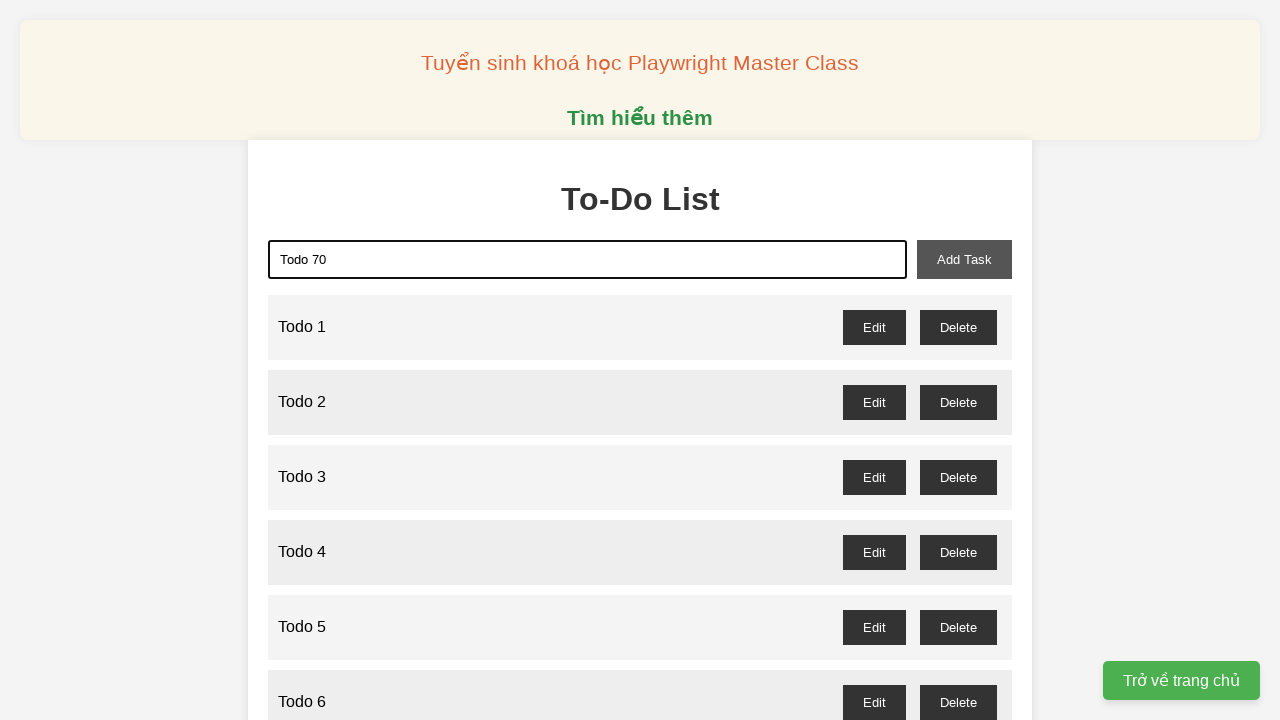

Clicked add task button to add 'Todo 70' at (964, 259) on xpath=//button[@id="add-task"]
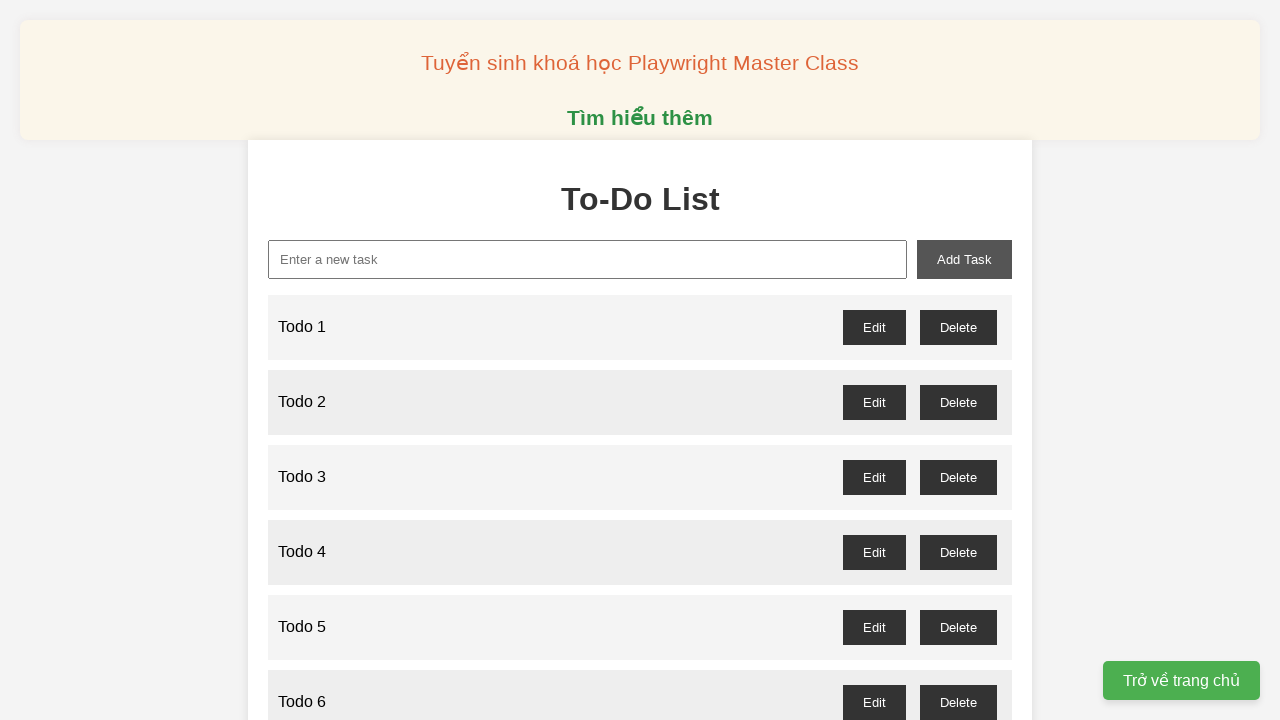

Filled new task input with 'Todo 71' on xpath=//input[@id="new-task"]
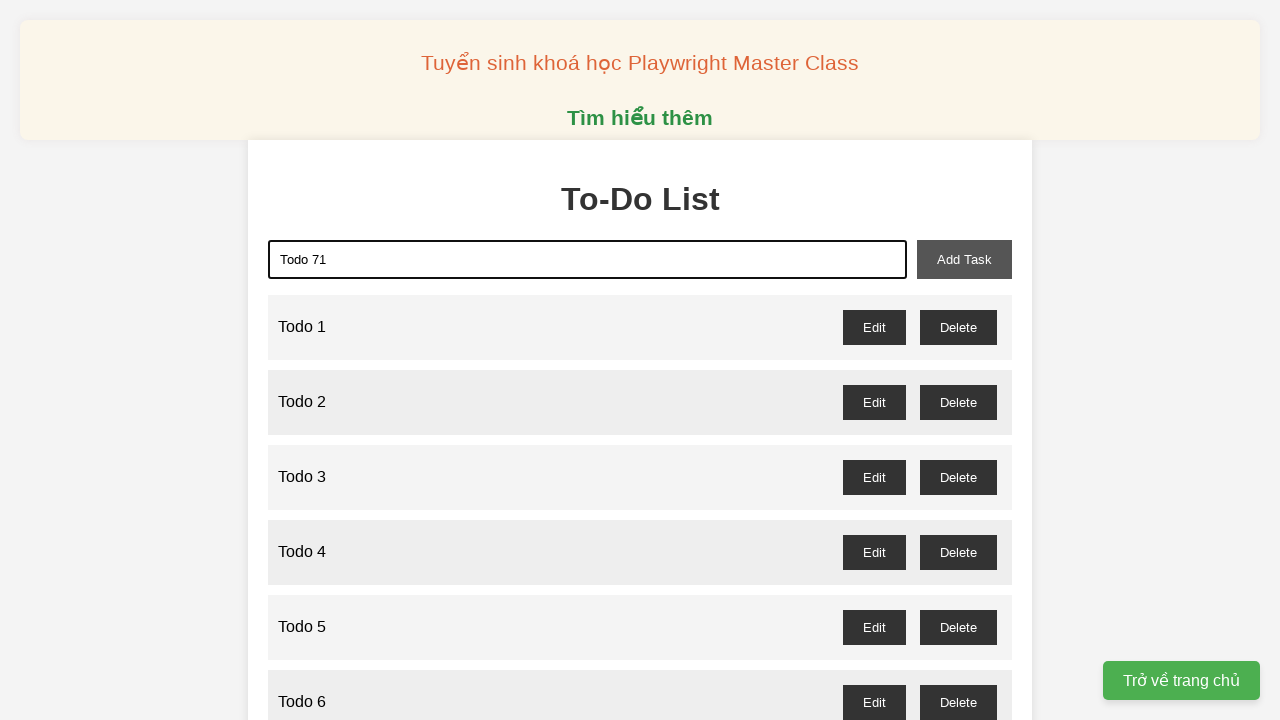

Clicked add task button to add 'Todo 71' at (964, 259) on xpath=//button[@id="add-task"]
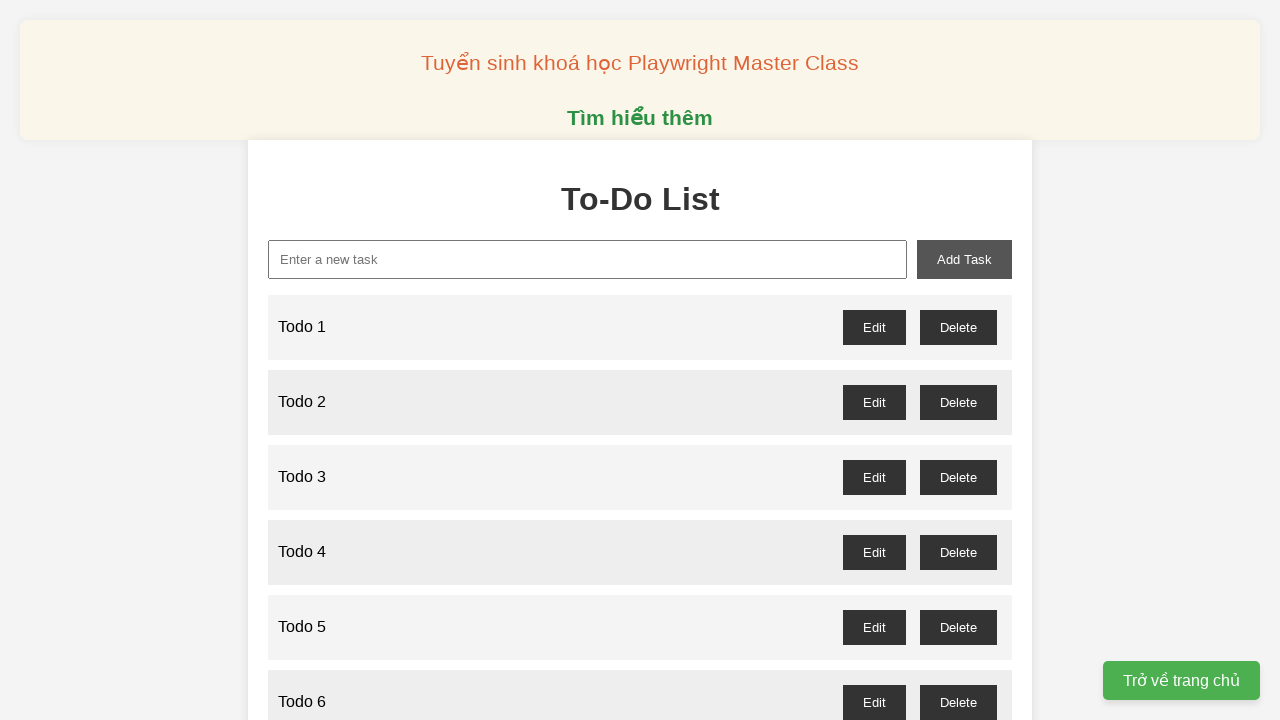

Filled new task input with 'Todo 72' on xpath=//input[@id="new-task"]
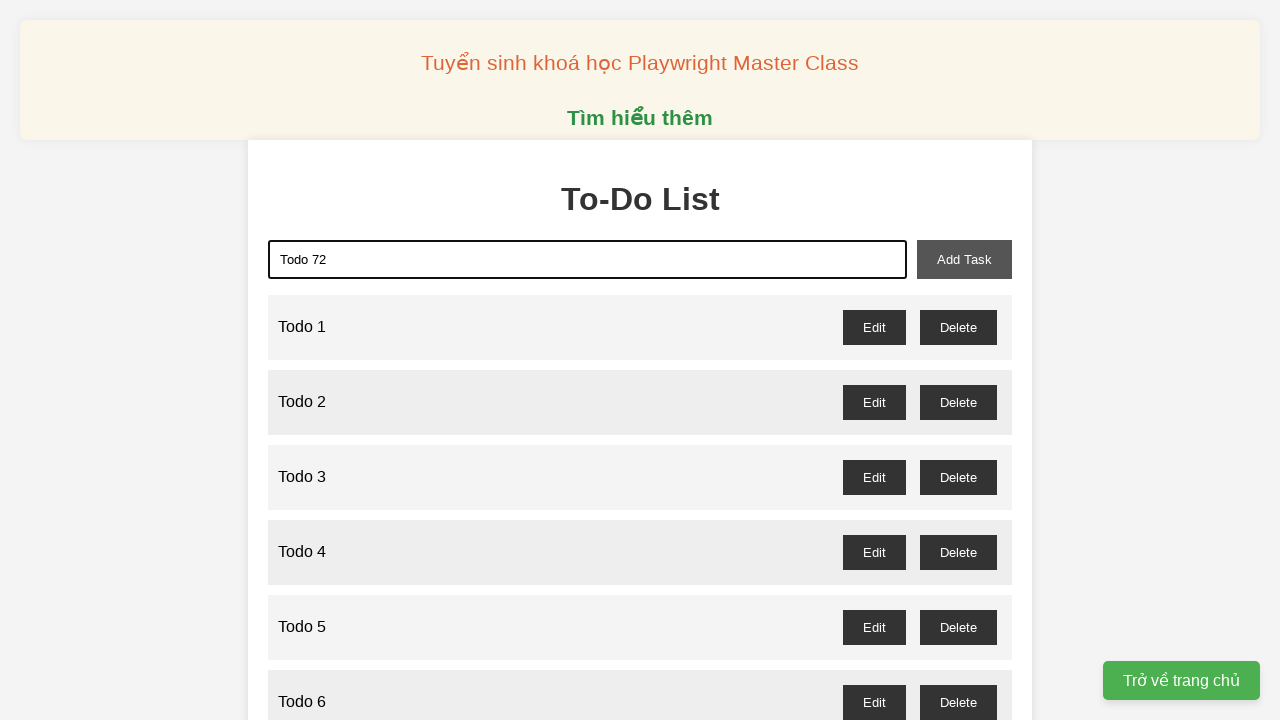

Clicked add task button to add 'Todo 72' at (964, 259) on xpath=//button[@id="add-task"]
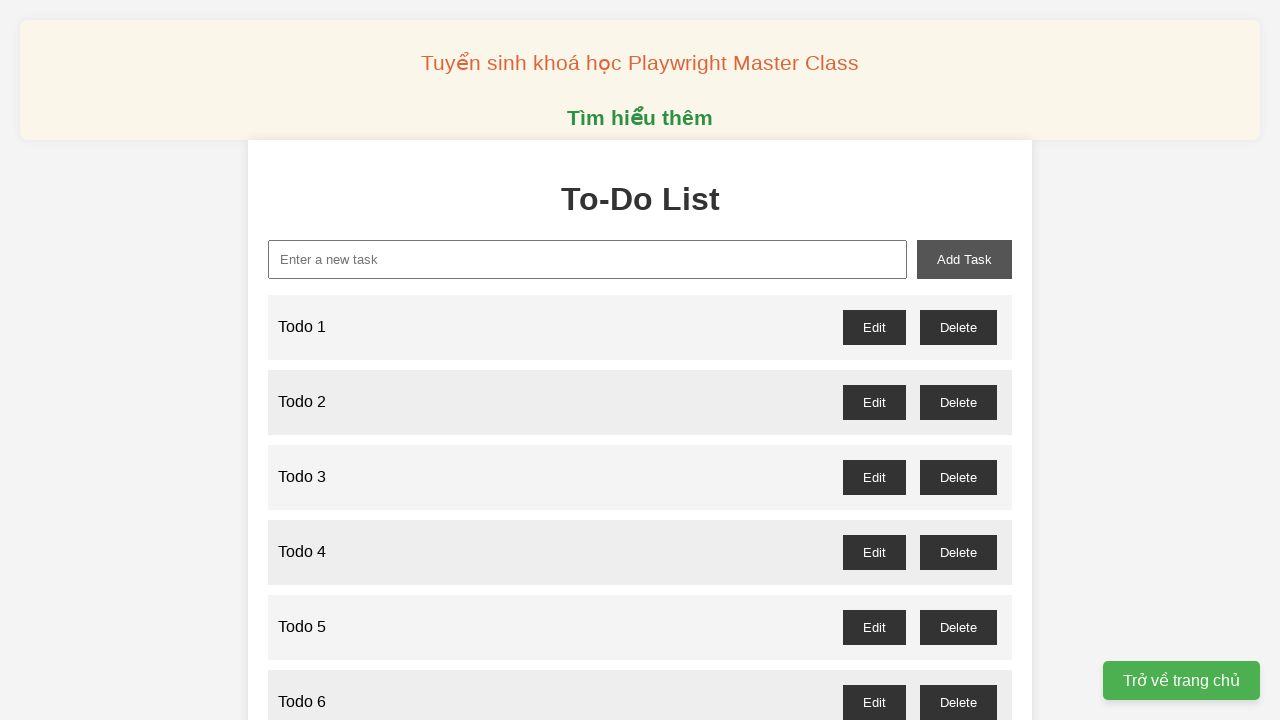

Filled new task input with 'Todo 73' on xpath=//input[@id="new-task"]
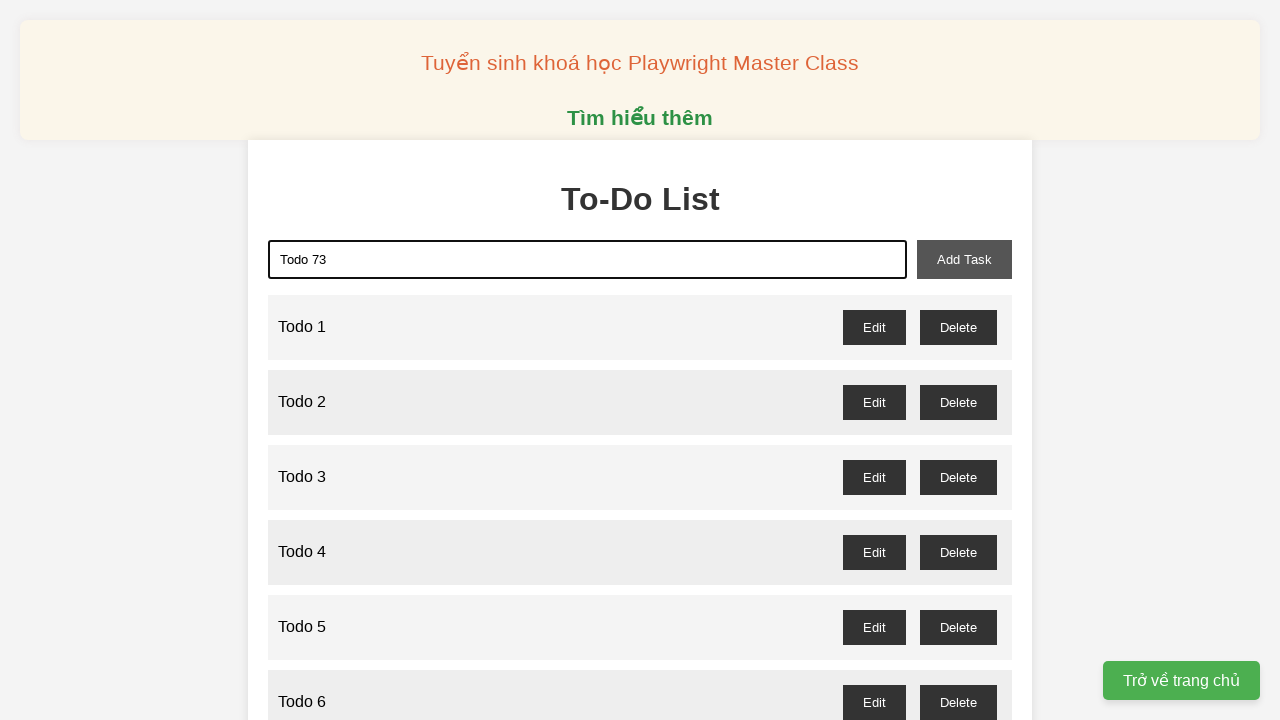

Clicked add task button to add 'Todo 73' at (964, 259) on xpath=//button[@id="add-task"]
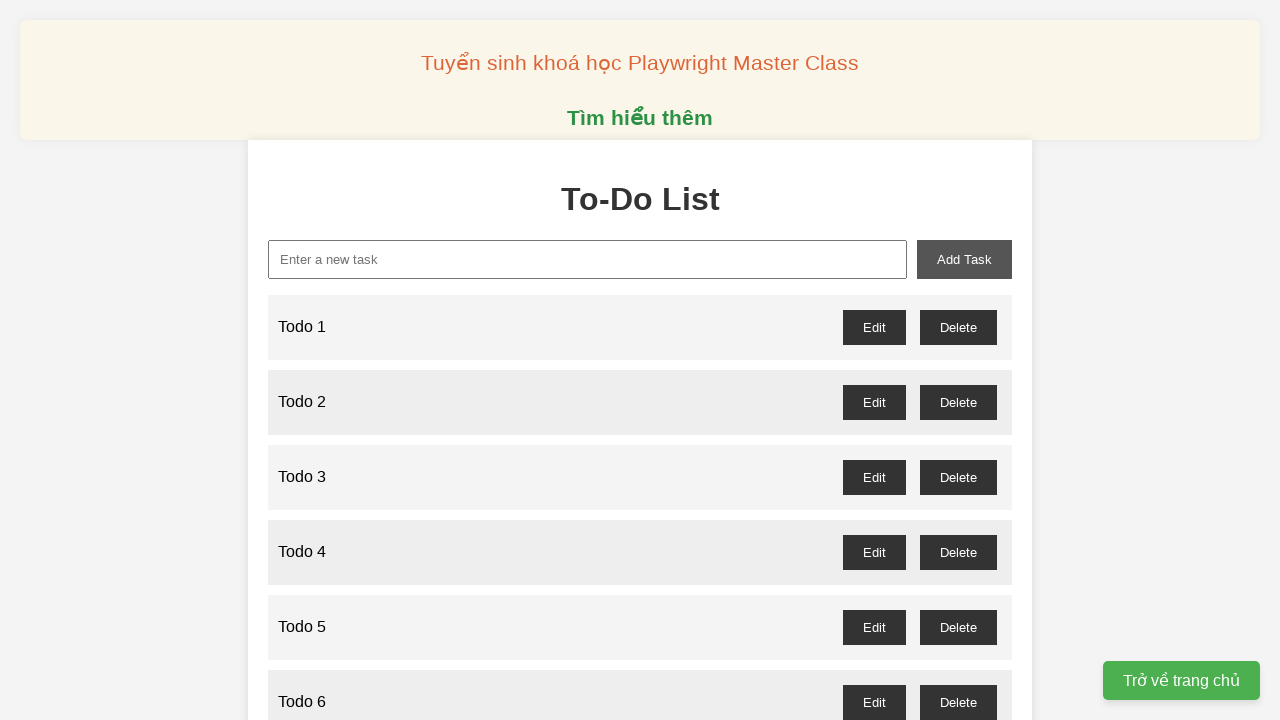

Filled new task input with 'Todo 74' on xpath=//input[@id="new-task"]
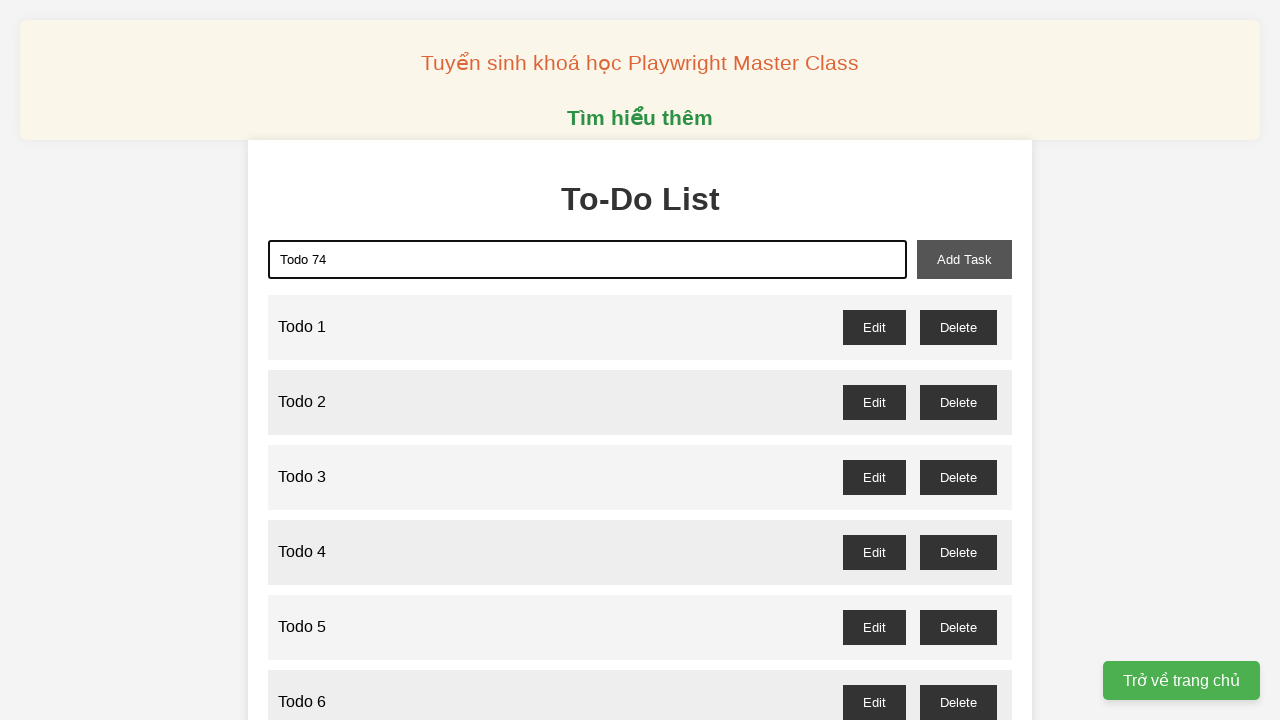

Clicked add task button to add 'Todo 74' at (964, 259) on xpath=//button[@id="add-task"]
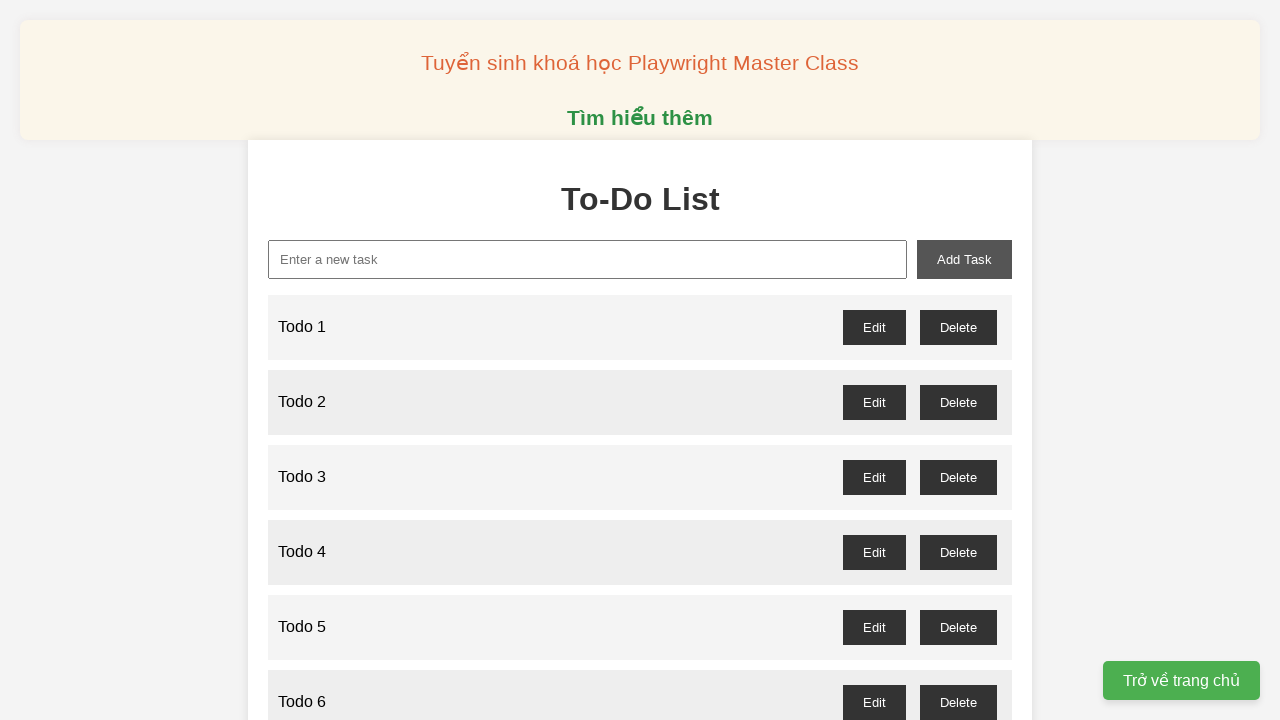

Filled new task input with 'Todo 75' on xpath=//input[@id="new-task"]
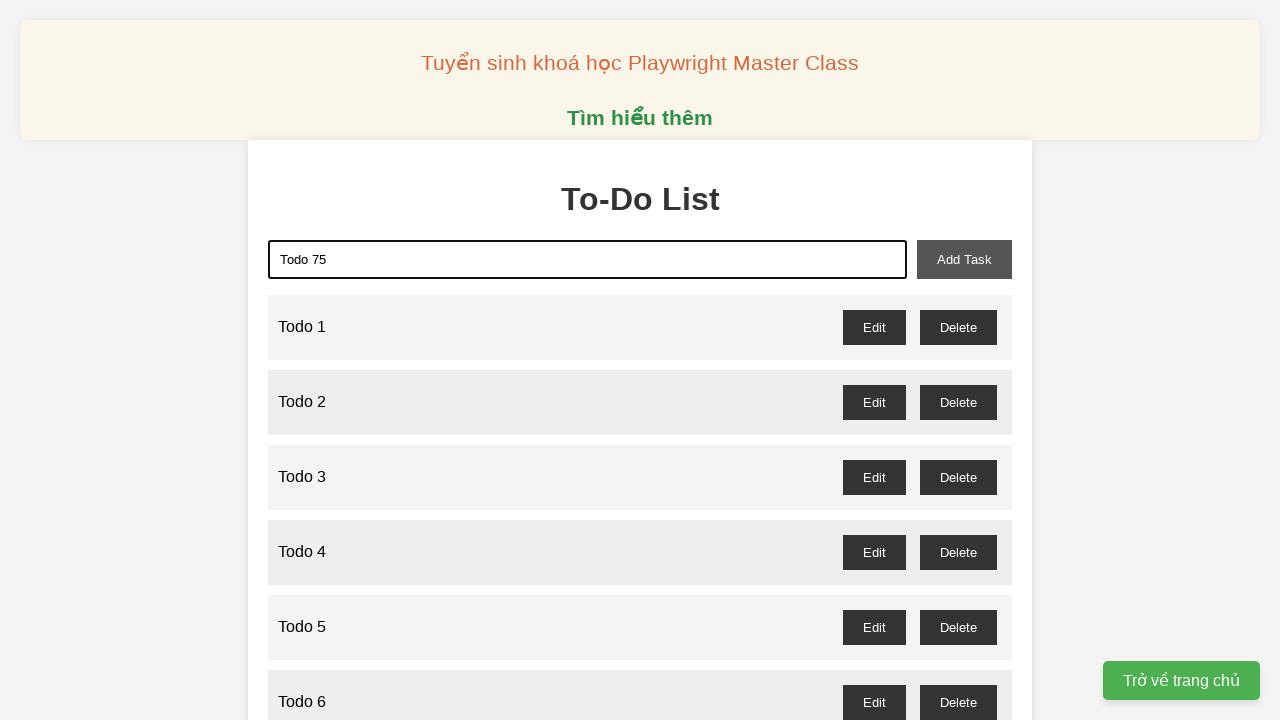

Clicked add task button to add 'Todo 75' at (964, 259) on xpath=//button[@id="add-task"]
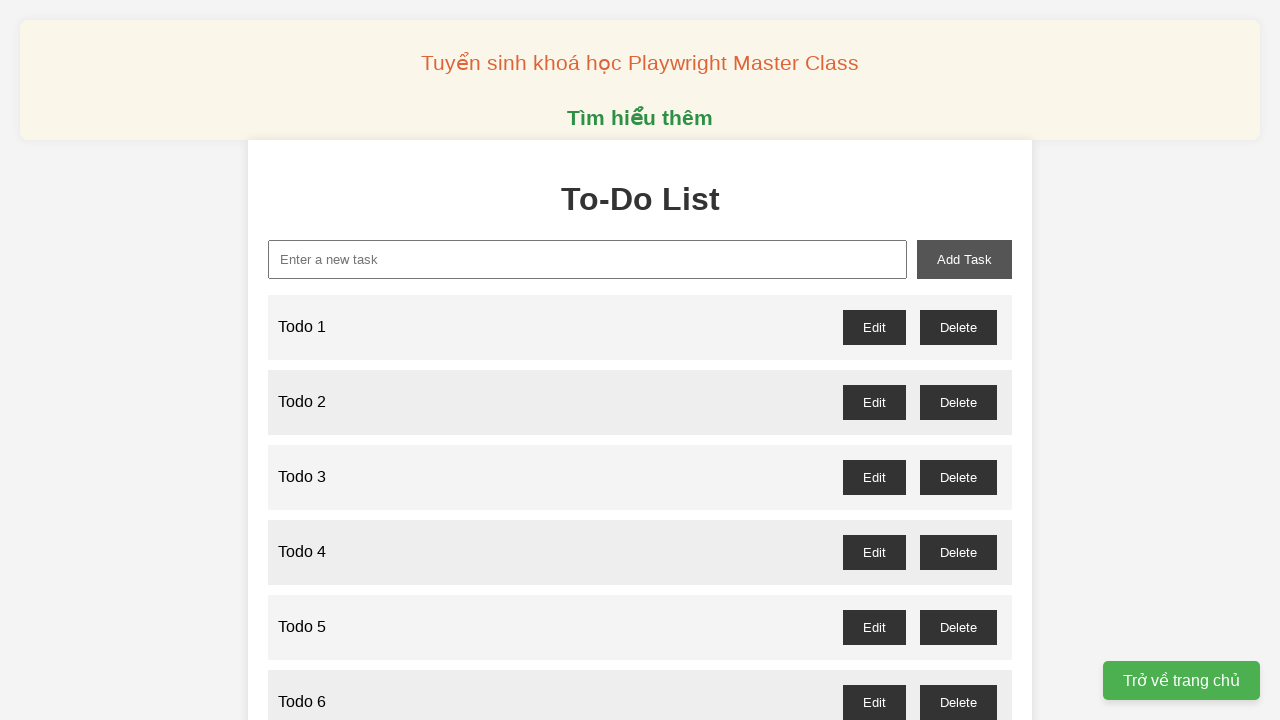

Filled new task input with 'Todo 76' on xpath=//input[@id="new-task"]
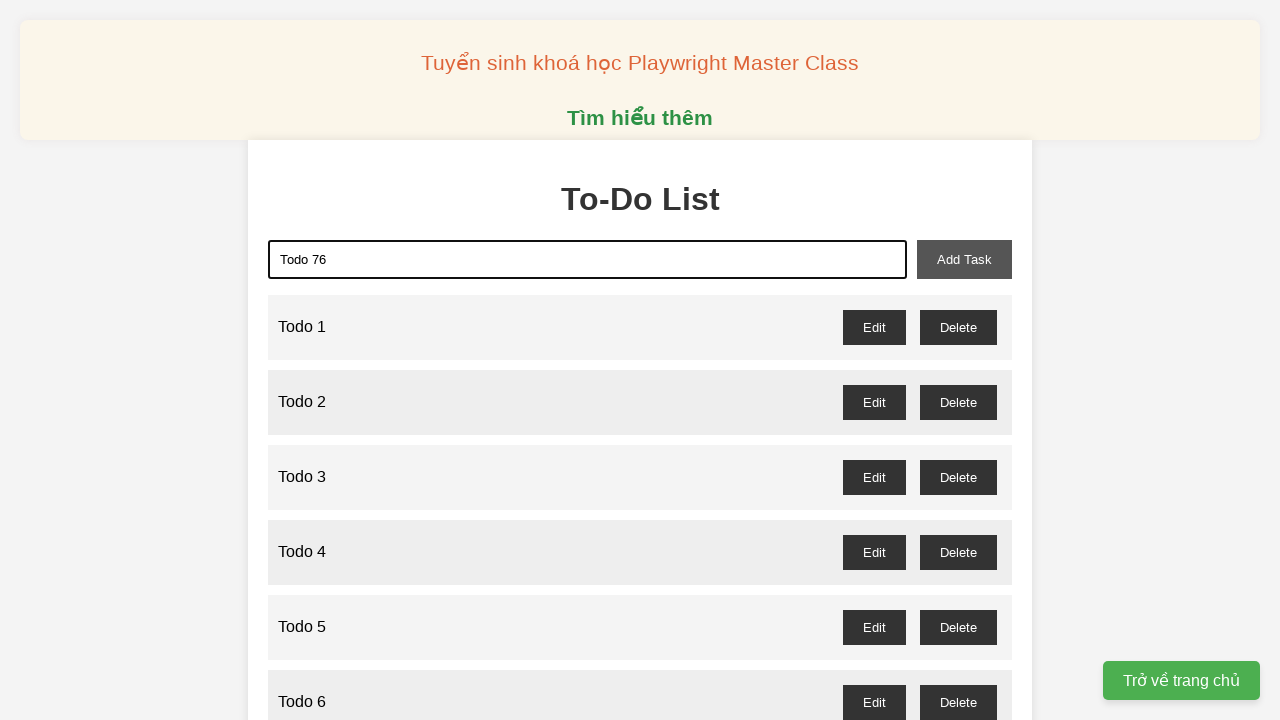

Clicked add task button to add 'Todo 76' at (964, 259) on xpath=//button[@id="add-task"]
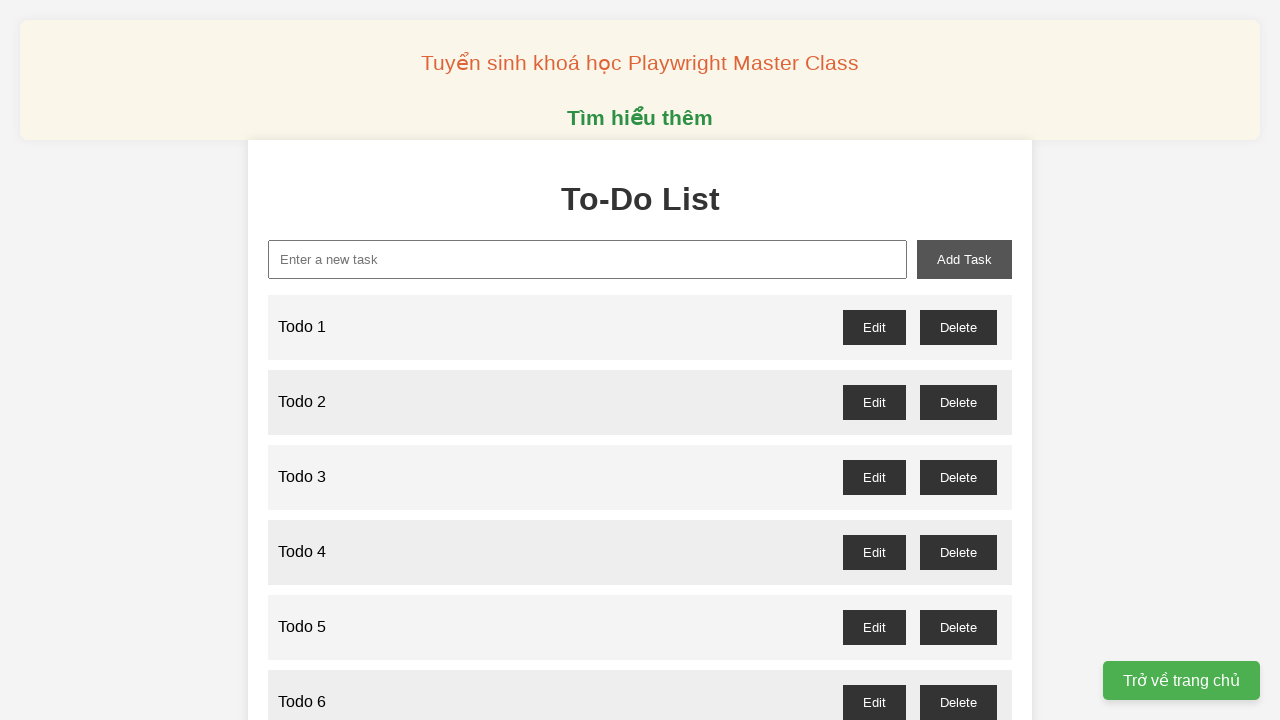

Filled new task input with 'Todo 77' on xpath=//input[@id="new-task"]
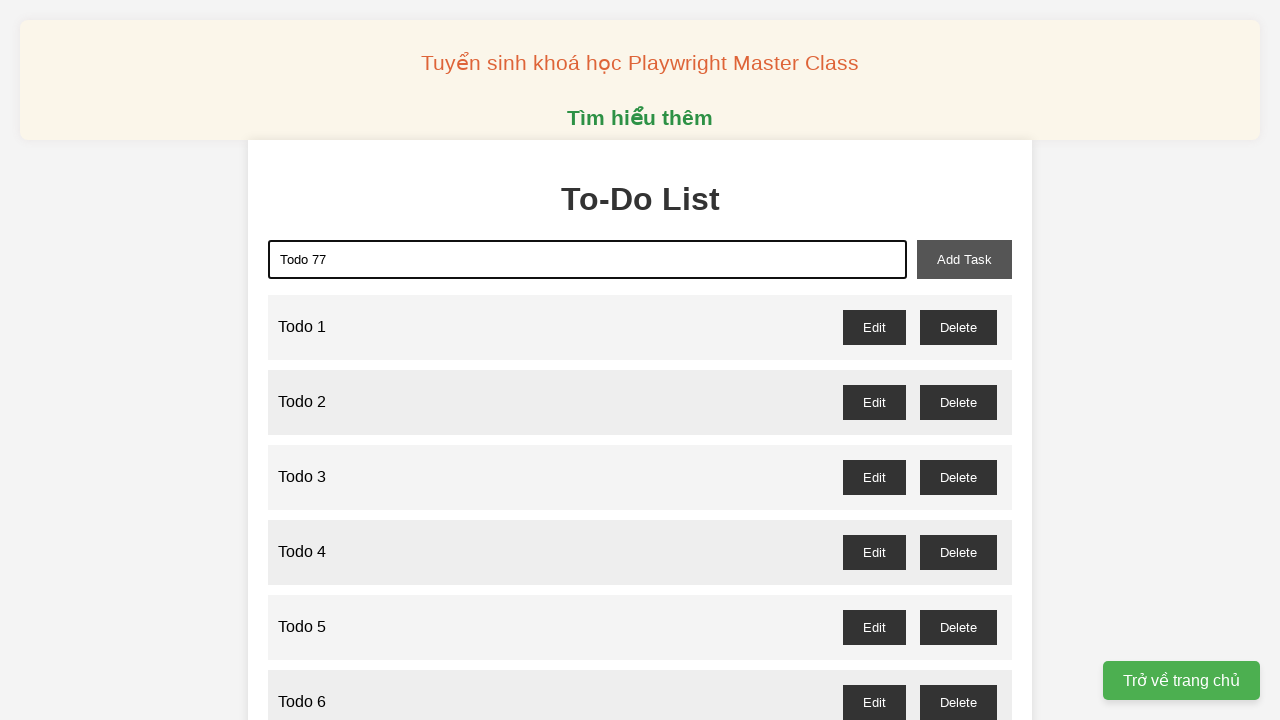

Clicked add task button to add 'Todo 77' at (964, 259) on xpath=//button[@id="add-task"]
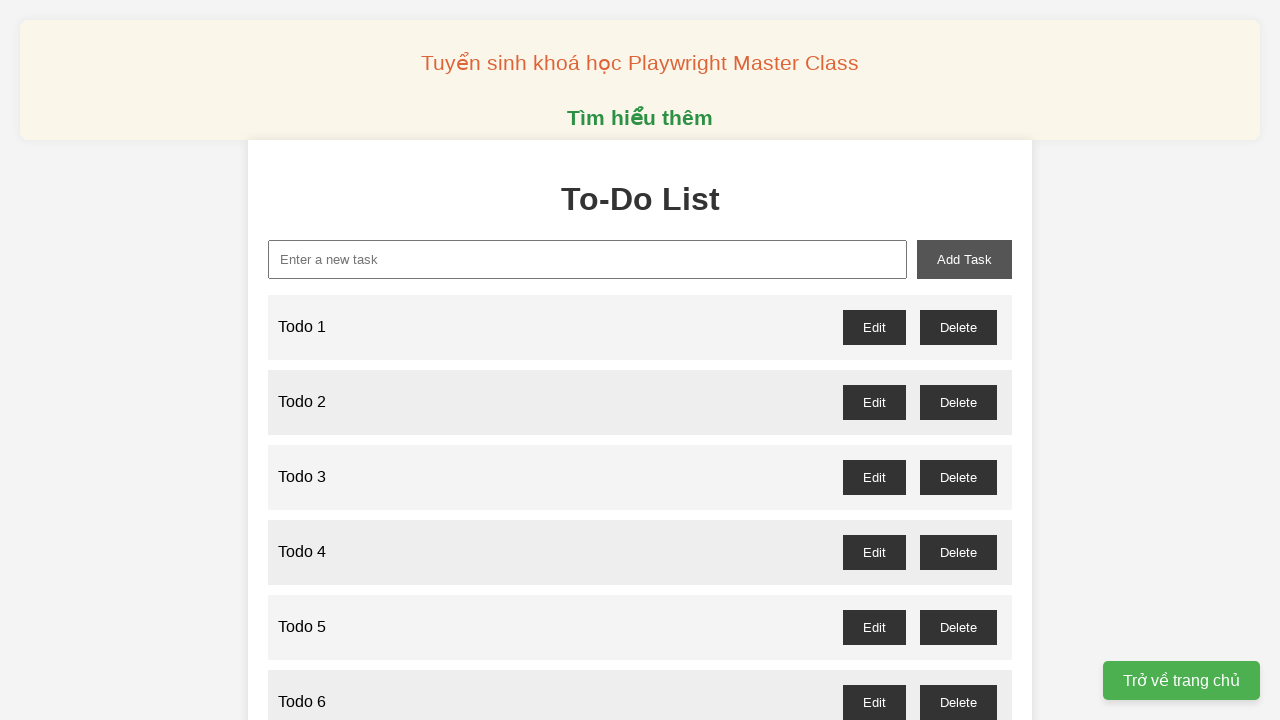

Filled new task input with 'Todo 78' on xpath=//input[@id="new-task"]
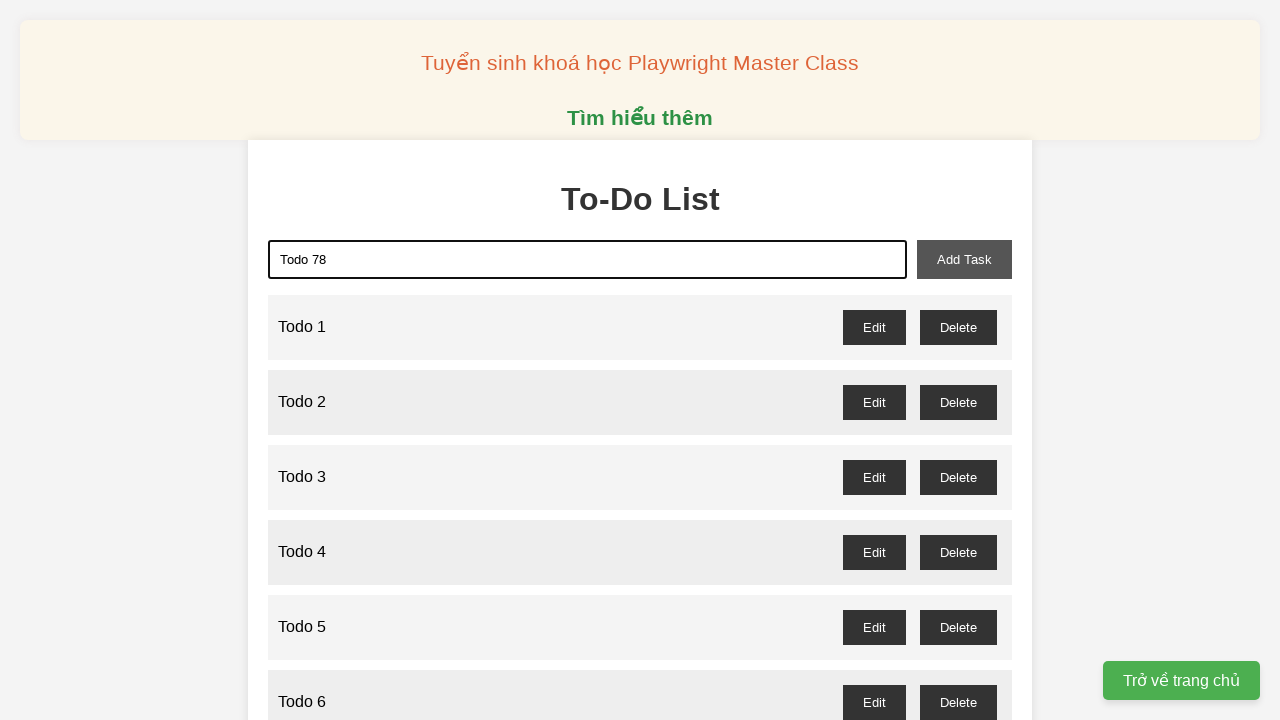

Clicked add task button to add 'Todo 78' at (964, 259) on xpath=//button[@id="add-task"]
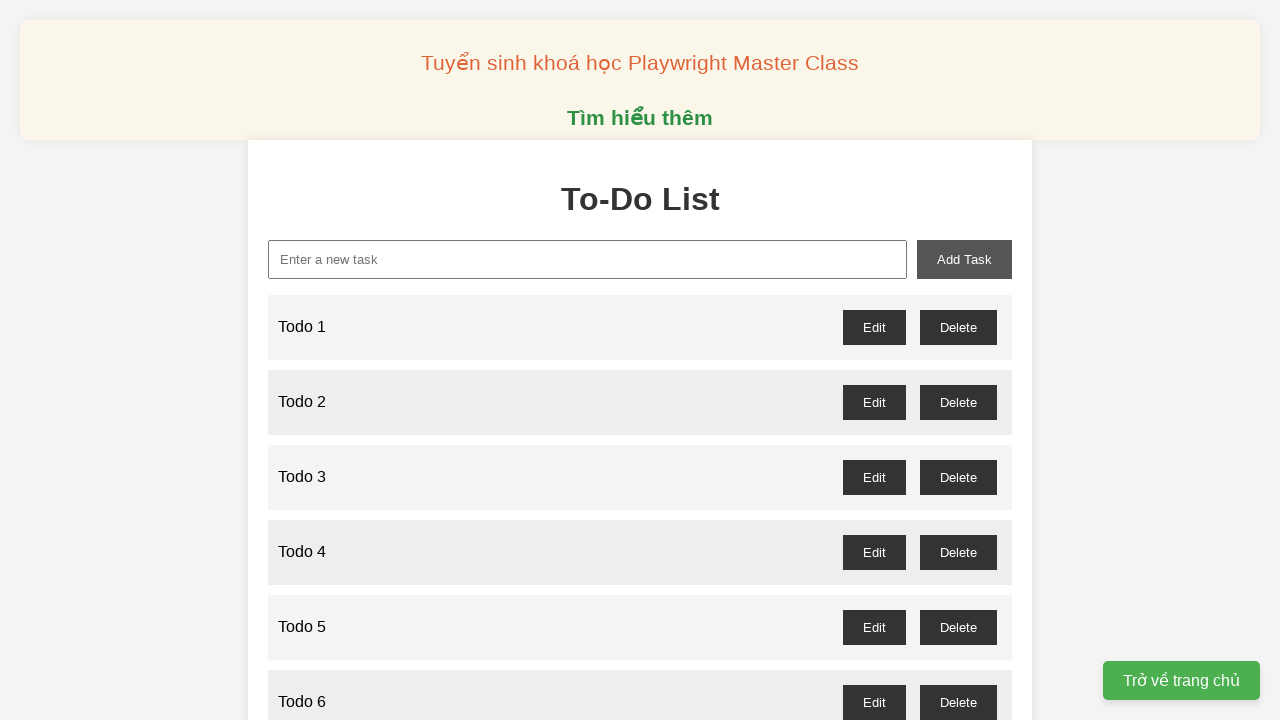

Filled new task input with 'Todo 79' on xpath=//input[@id="new-task"]
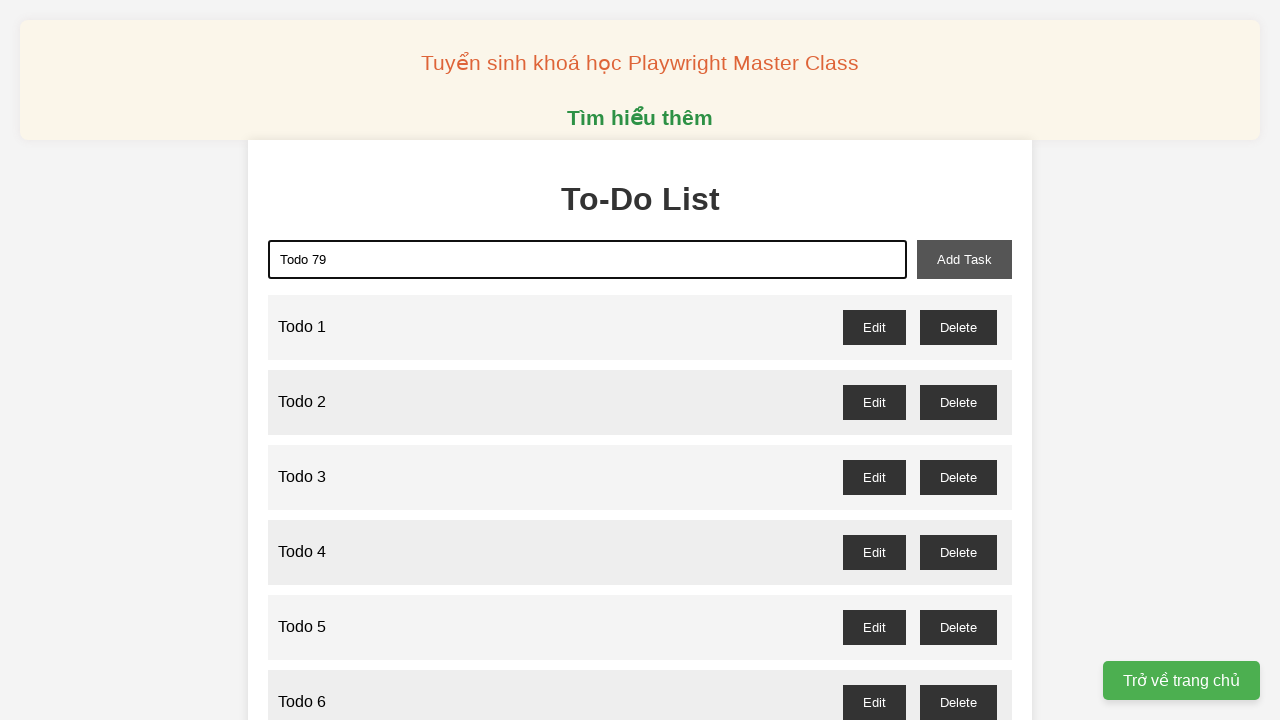

Clicked add task button to add 'Todo 79' at (964, 259) on xpath=//button[@id="add-task"]
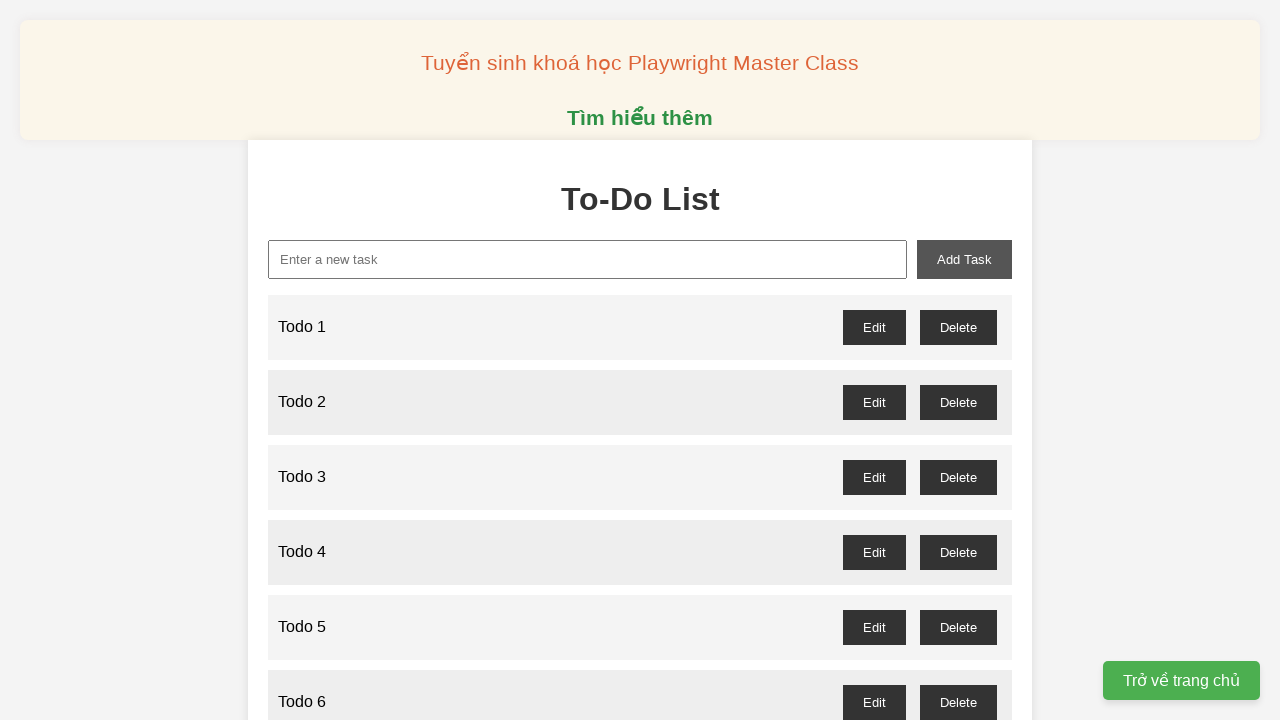

Filled new task input with 'Todo 80' on xpath=//input[@id="new-task"]
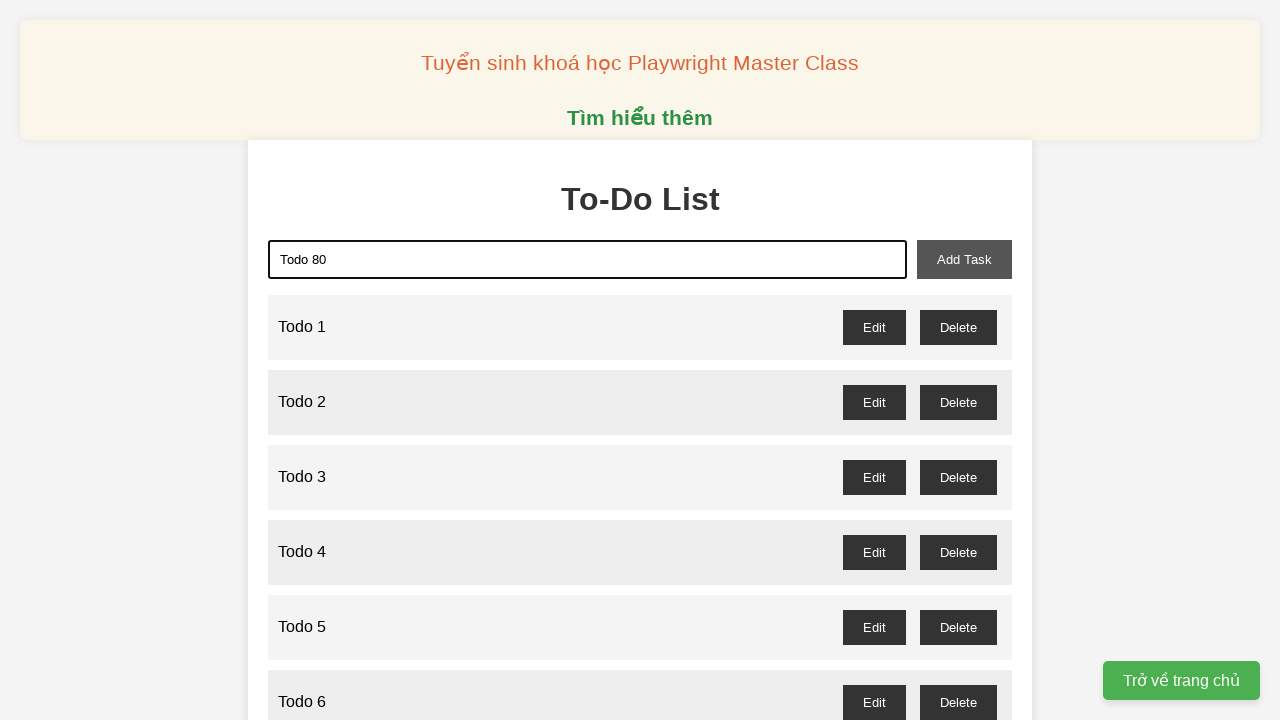

Clicked add task button to add 'Todo 80' at (964, 259) on xpath=//button[@id="add-task"]
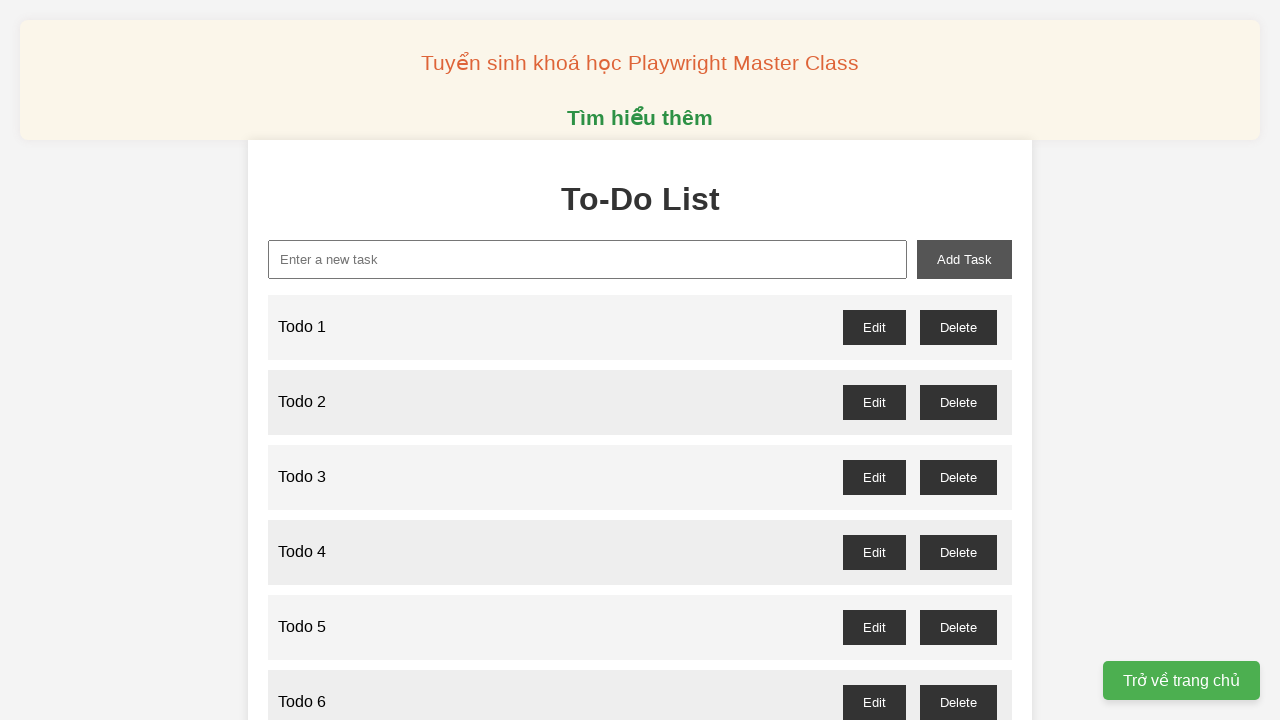

Filled new task input with 'Todo 81' on xpath=//input[@id="new-task"]
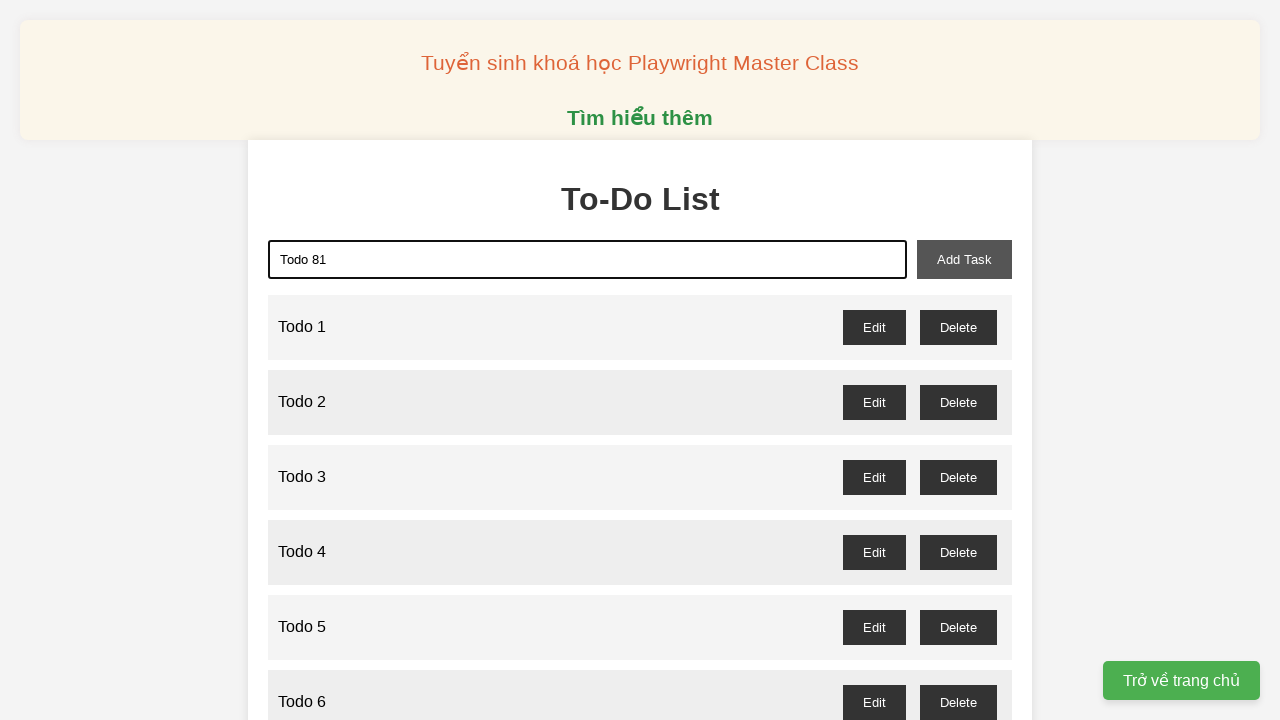

Clicked add task button to add 'Todo 81' at (964, 259) on xpath=//button[@id="add-task"]
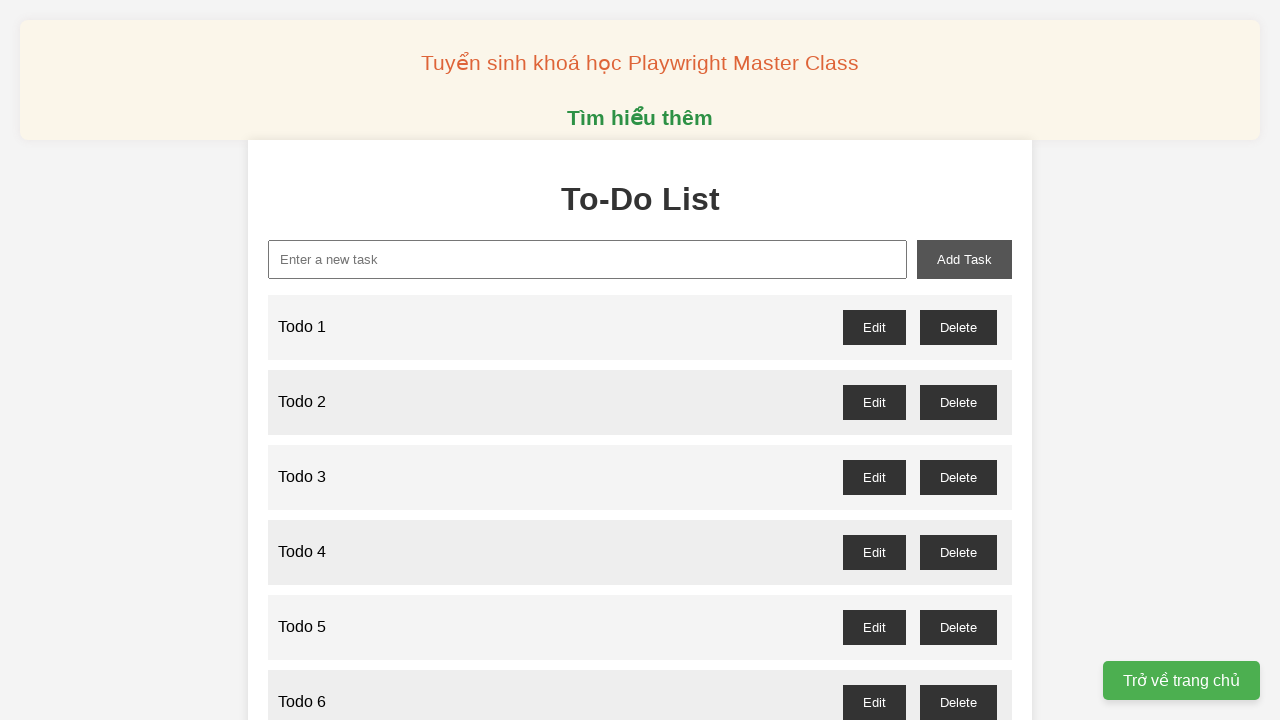

Filled new task input with 'Todo 82' on xpath=//input[@id="new-task"]
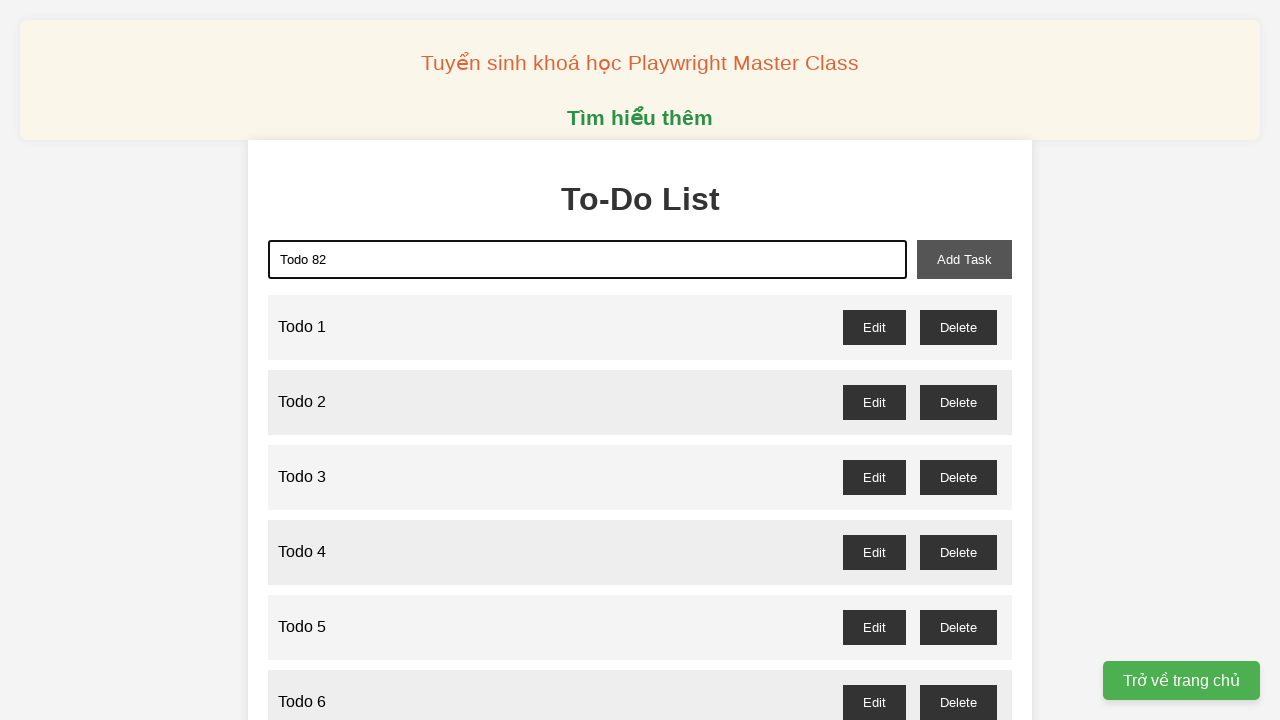

Clicked add task button to add 'Todo 82' at (964, 259) on xpath=//button[@id="add-task"]
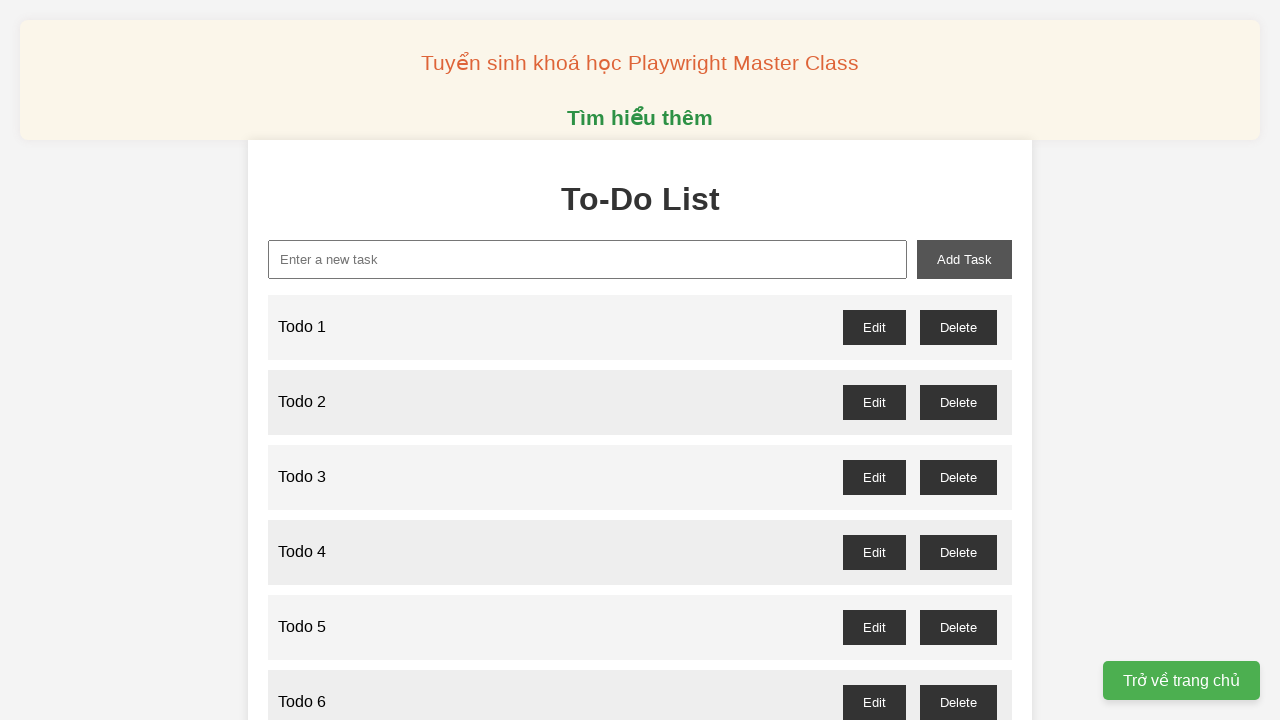

Filled new task input with 'Todo 83' on xpath=//input[@id="new-task"]
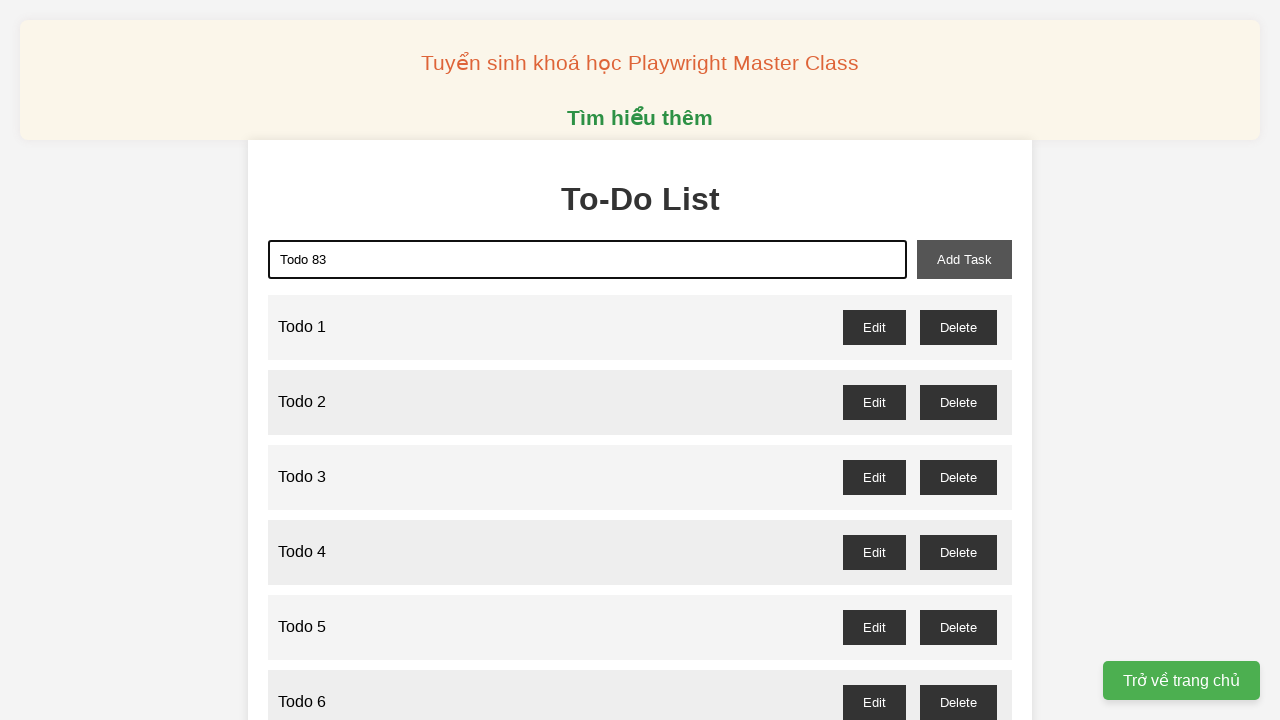

Clicked add task button to add 'Todo 83' at (964, 259) on xpath=//button[@id="add-task"]
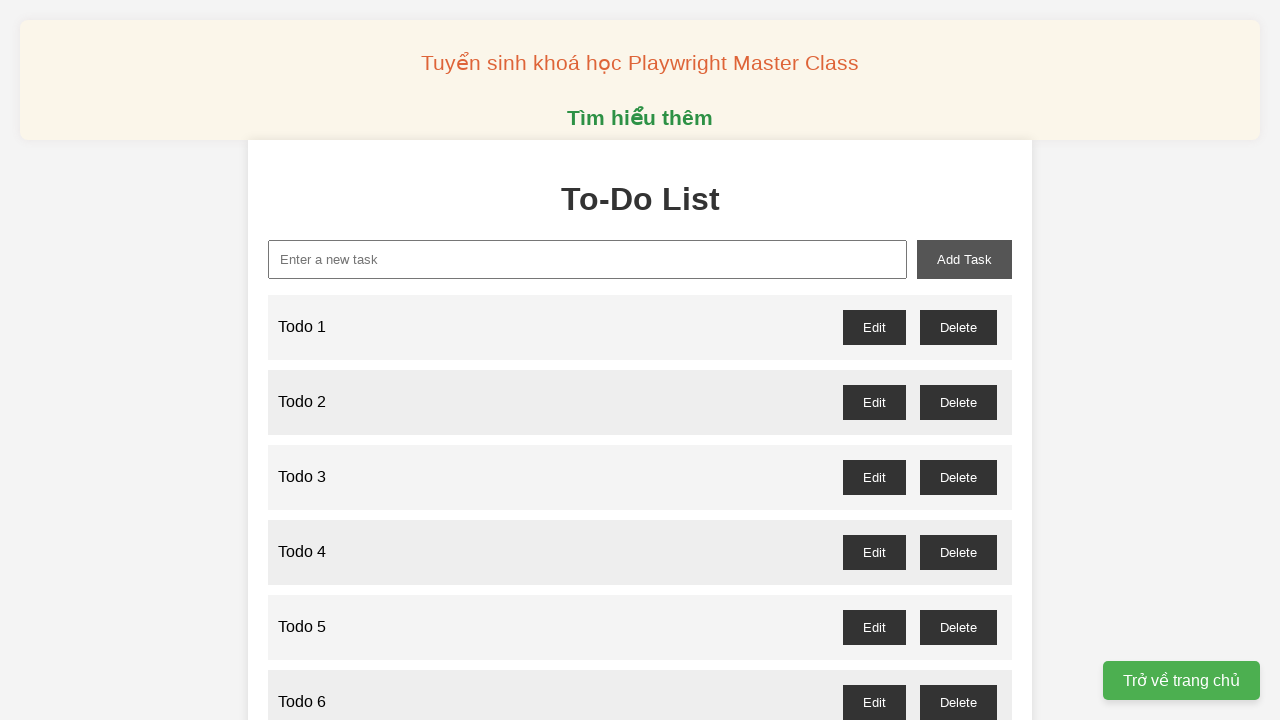

Filled new task input with 'Todo 84' on xpath=//input[@id="new-task"]
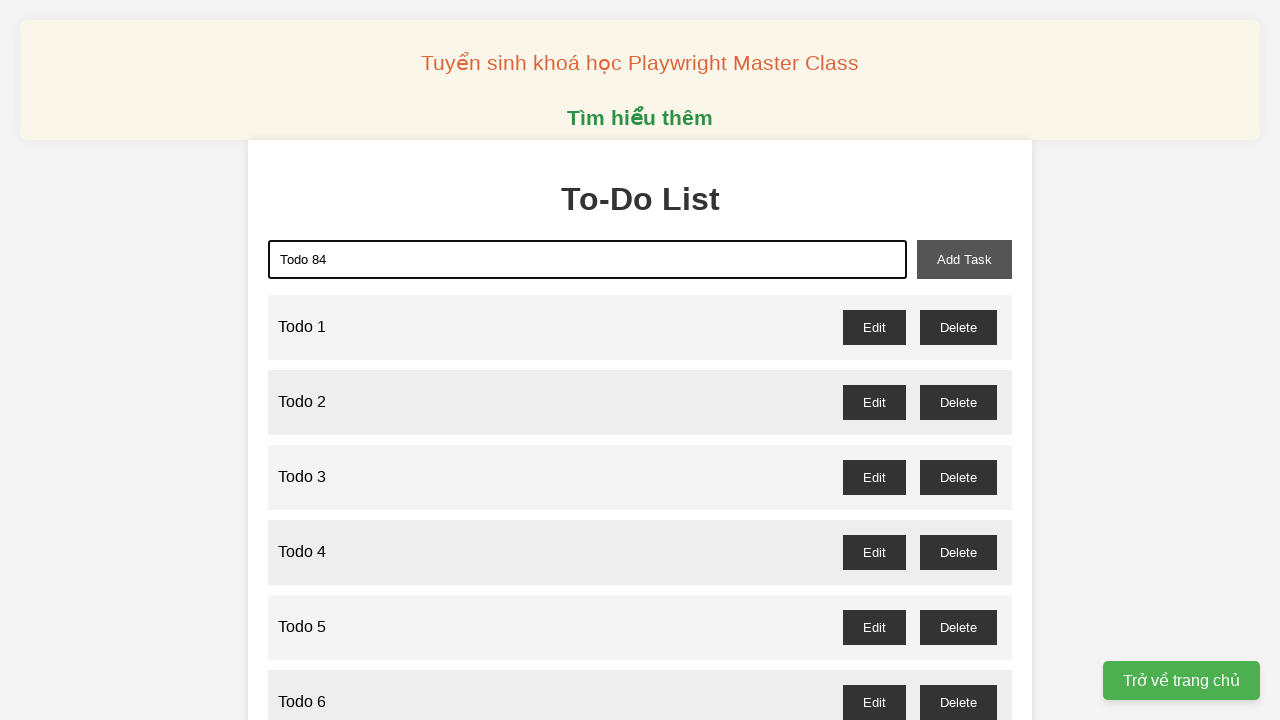

Clicked add task button to add 'Todo 84' at (964, 259) on xpath=//button[@id="add-task"]
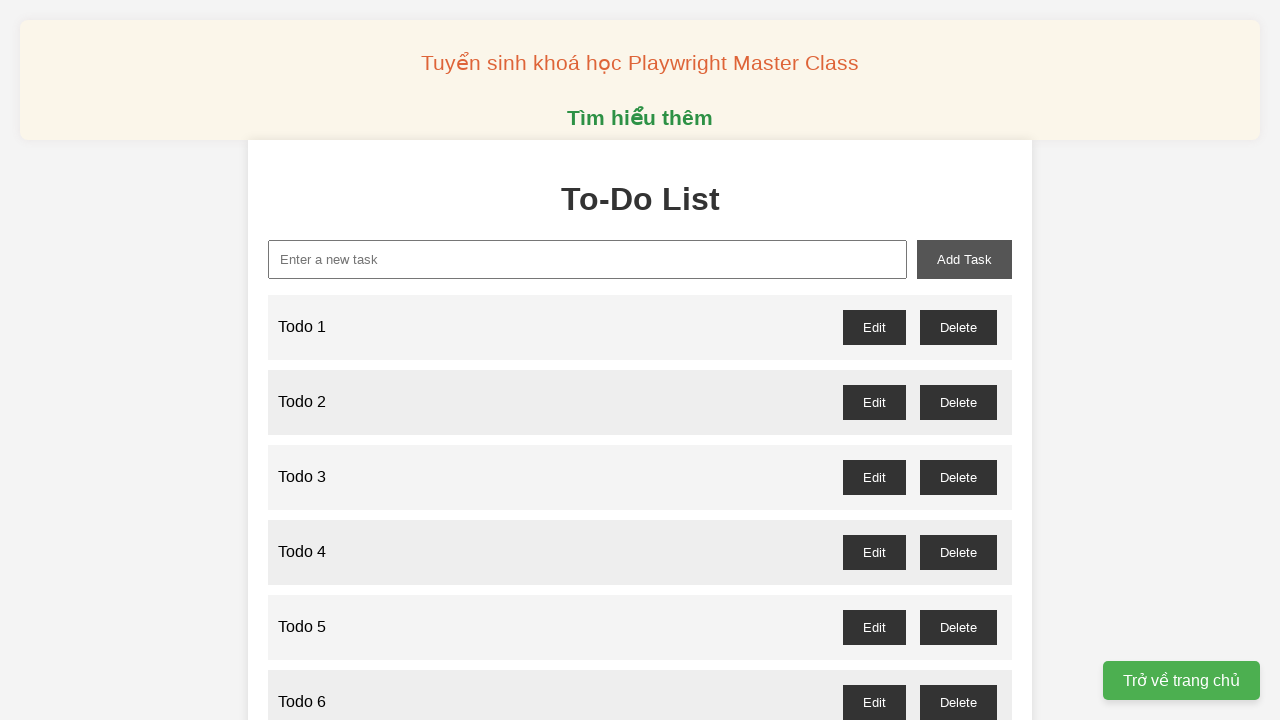

Filled new task input with 'Todo 85' on xpath=//input[@id="new-task"]
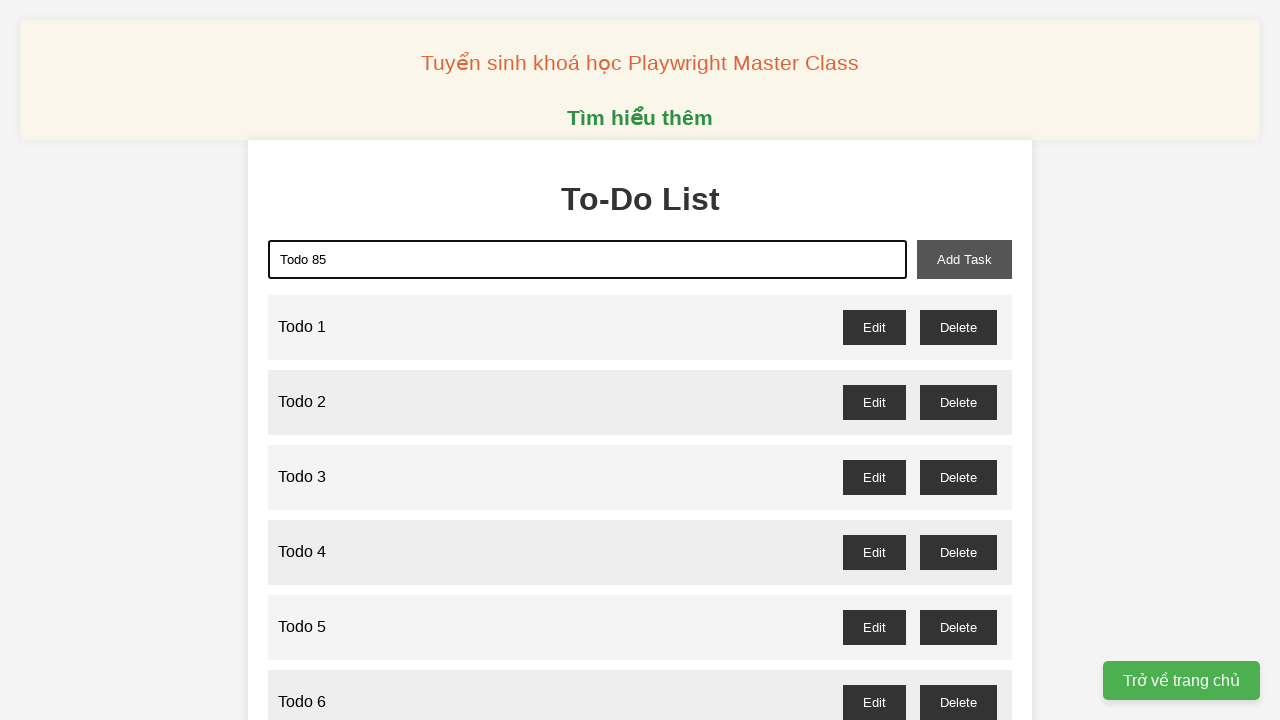

Clicked add task button to add 'Todo 85' at (964, 259) on xpath=//button[@id="add-task"]
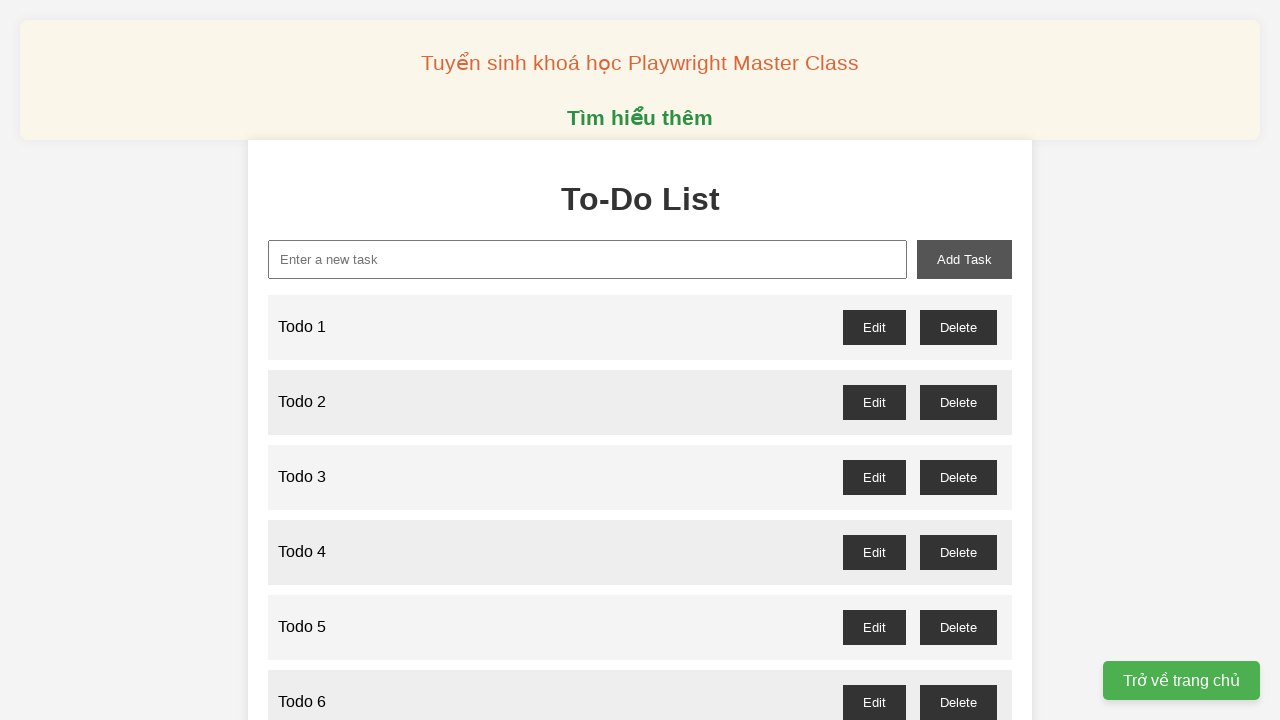

Filled new task input with 'Todo 86' on xpath=//input[@id="new-task"]
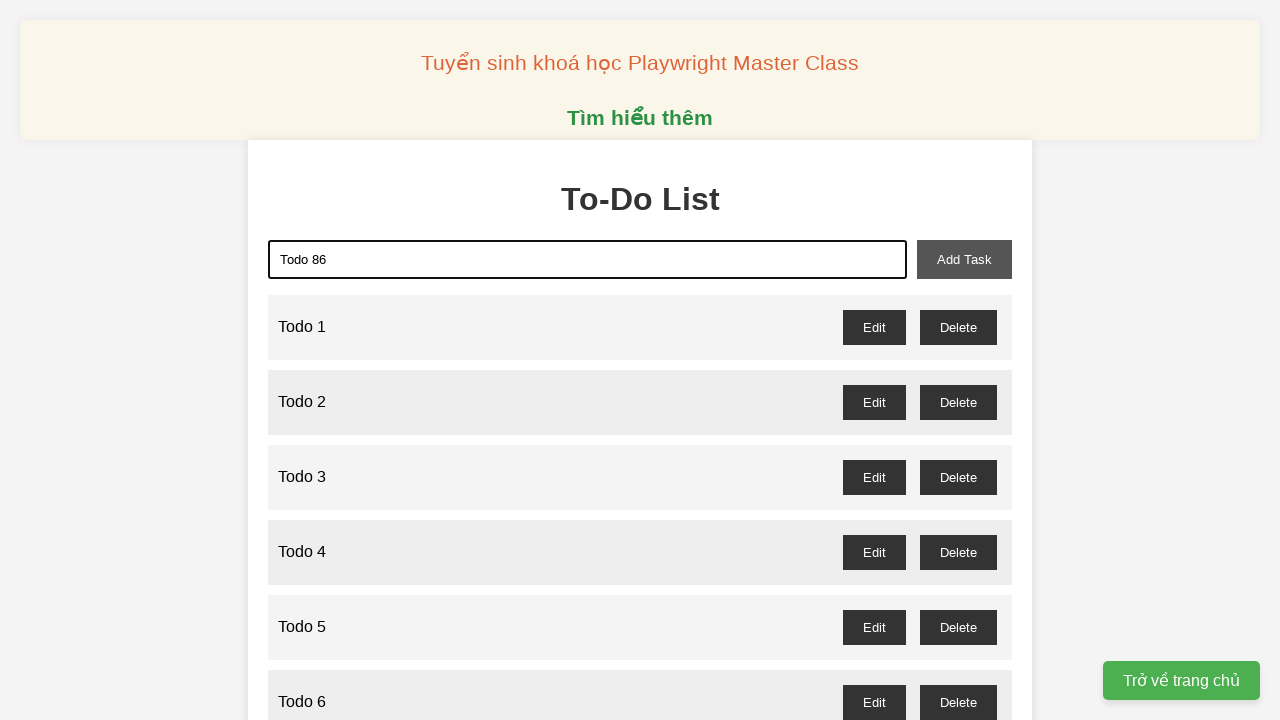

Clicked add task button to add 'Todo 86' at (964, 259) on xpath=//button[@id="add-task"]
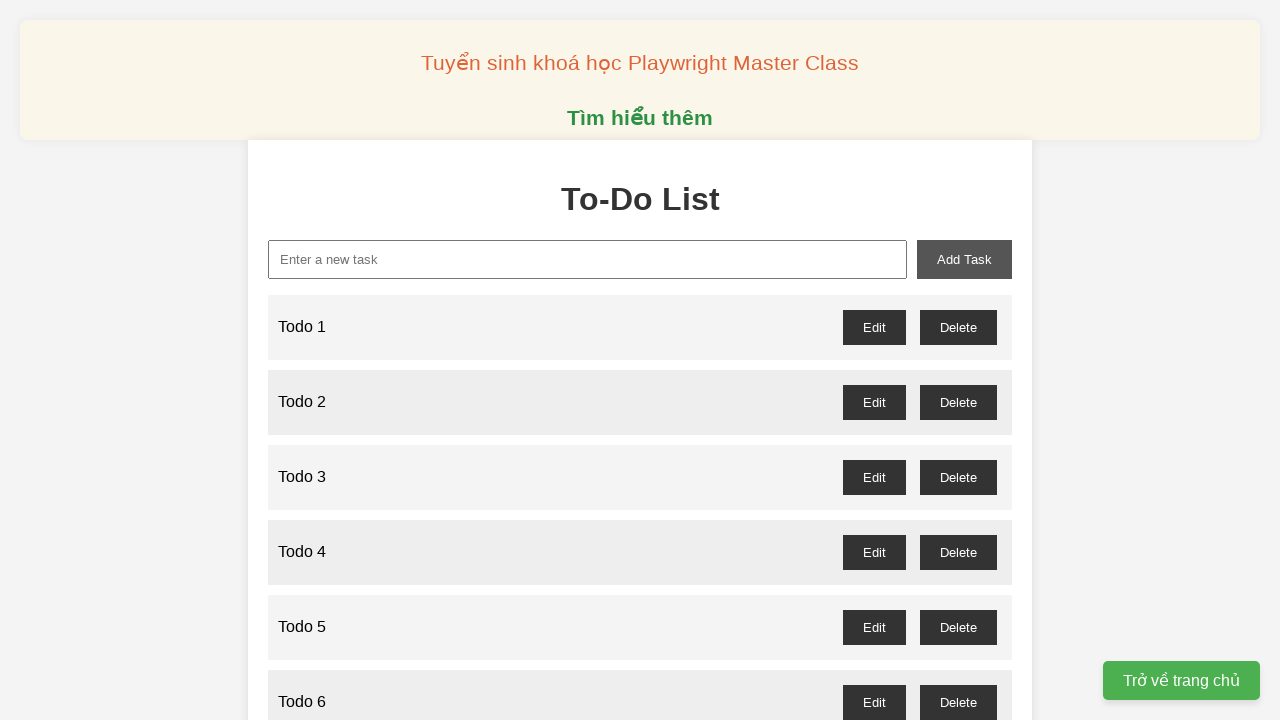

Filled new task input with 'Todo 87' on xpath=//input[@id="new-task"]
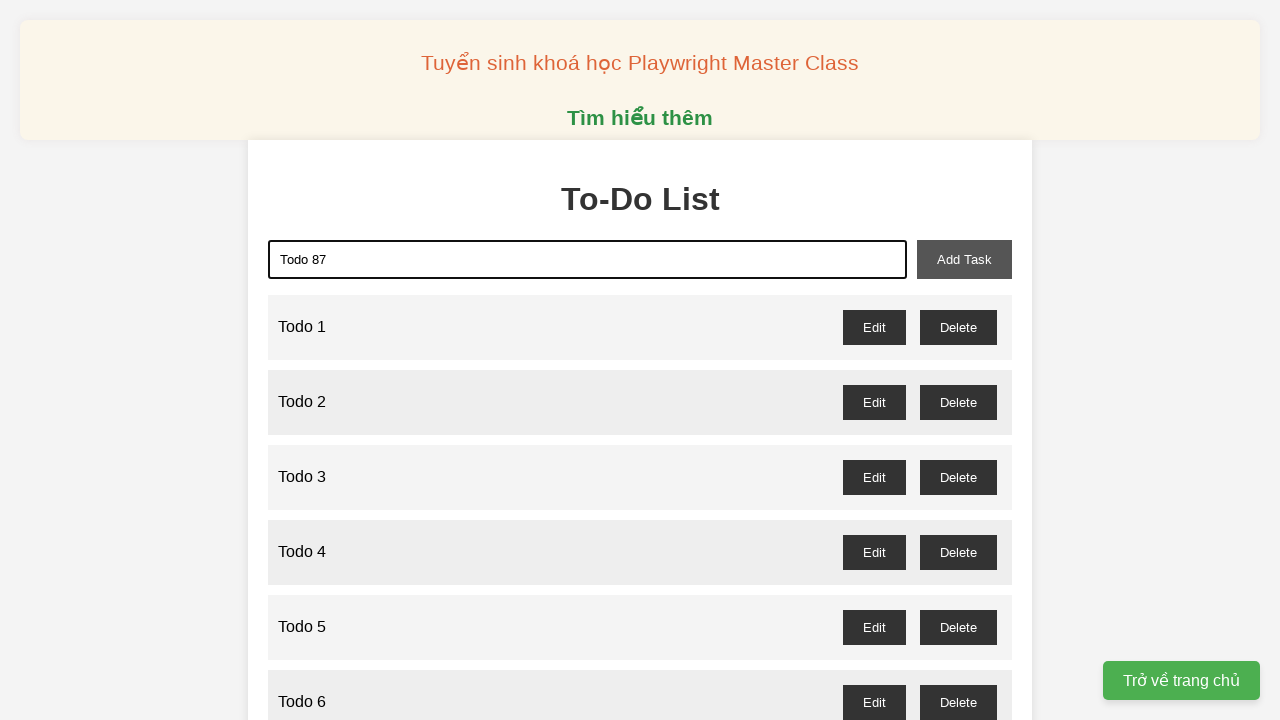

Clicked add task button to add 'Todo 87' at (964, 259) on xpath=//button[@id="add-task"]
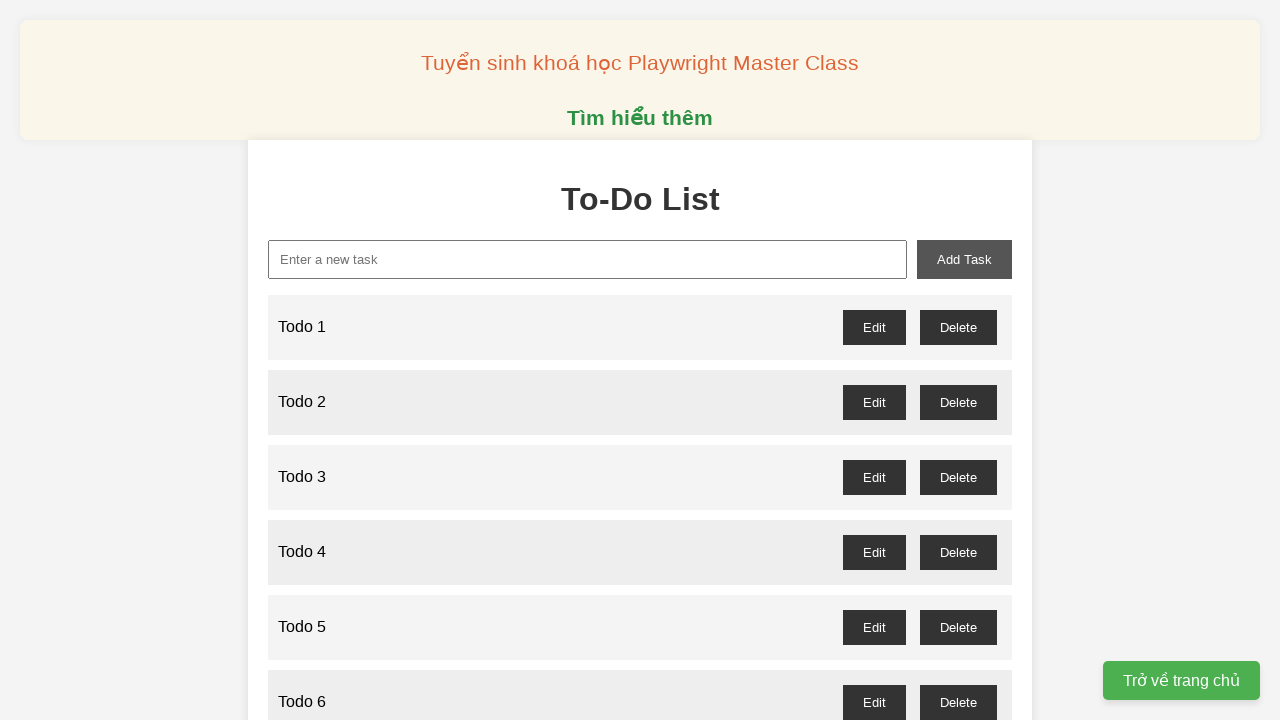

Filled new task input with 'Todo 88' on xpath=//input[@id="new-task"]
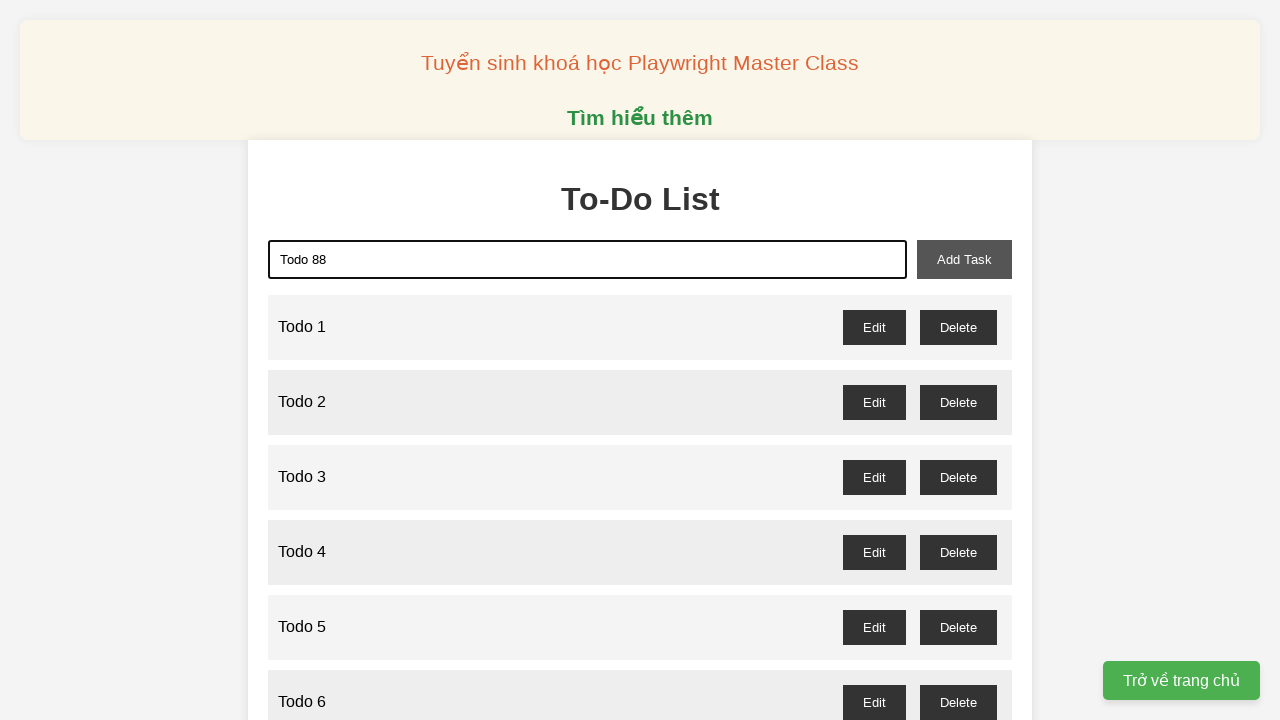

Clicked add task button to add 'Todo 88' at (964, 259) on xpath=//button[@id="add-task"]
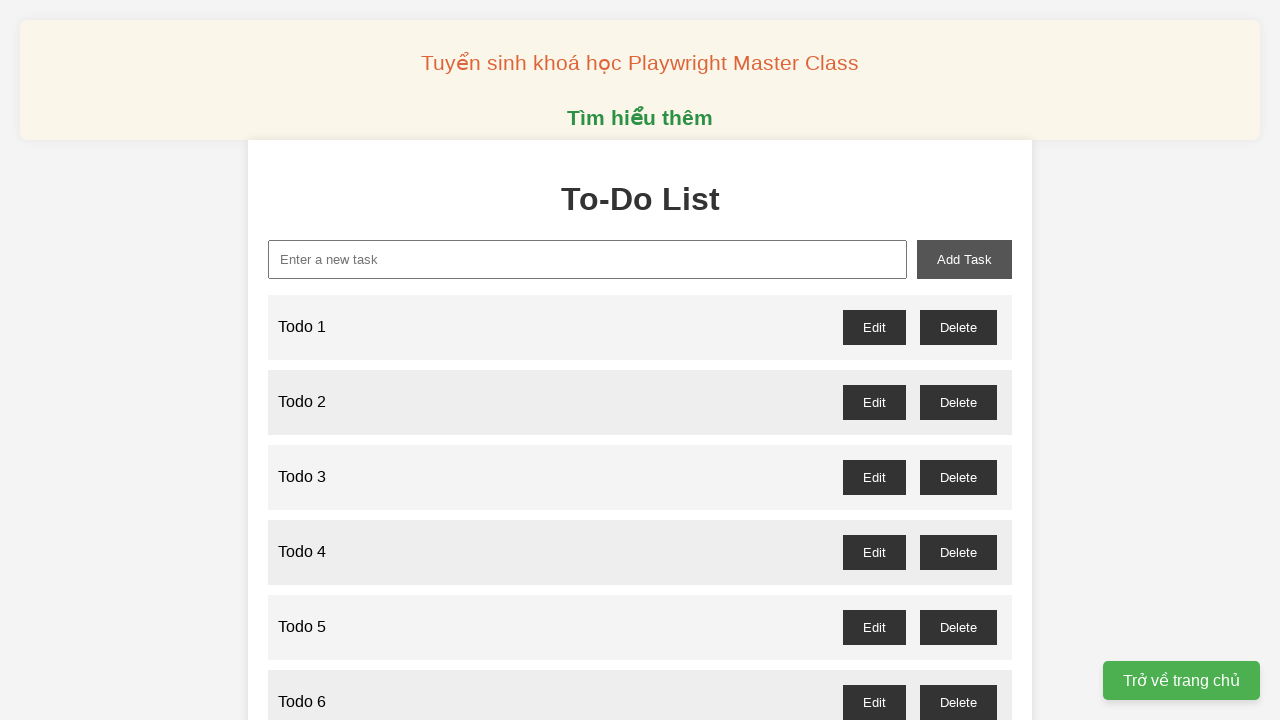

Filled new task input with 'Todo 89' on xpath=//input[@id="new-task"]
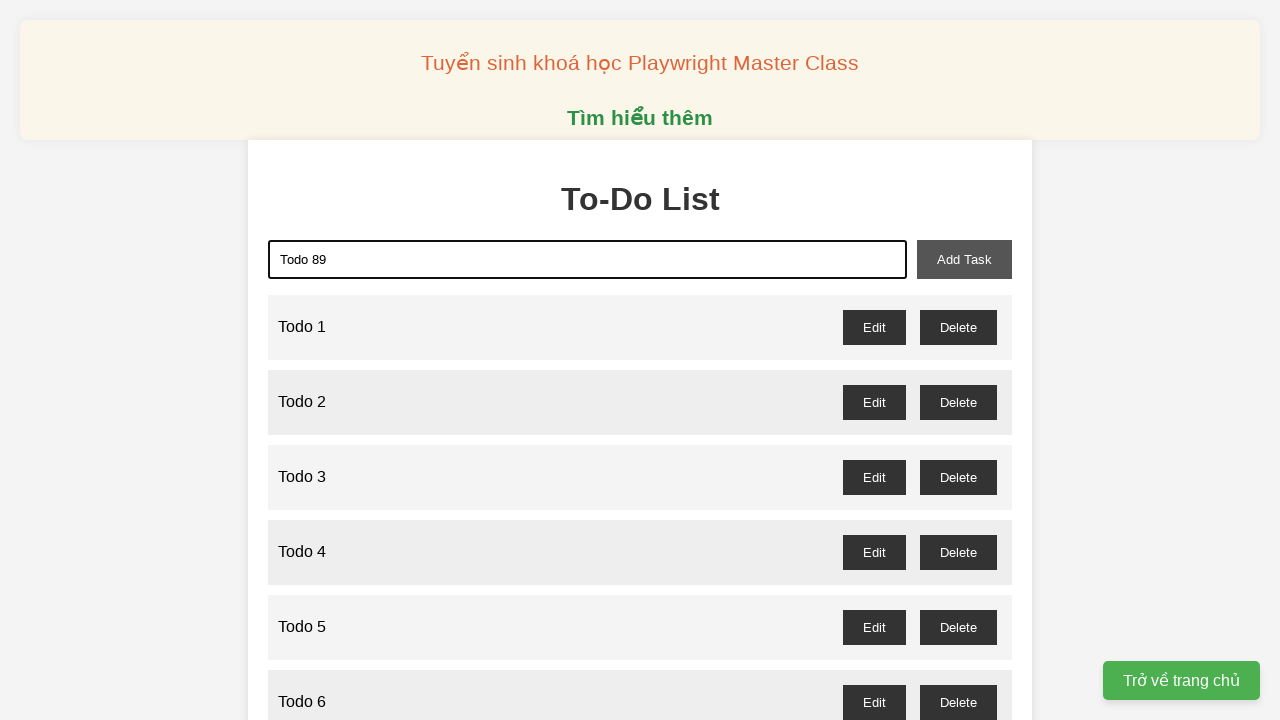

Clicked add task button to add 'Todo 89' at (964, 259) on xpath=//button[@id="add-task"]
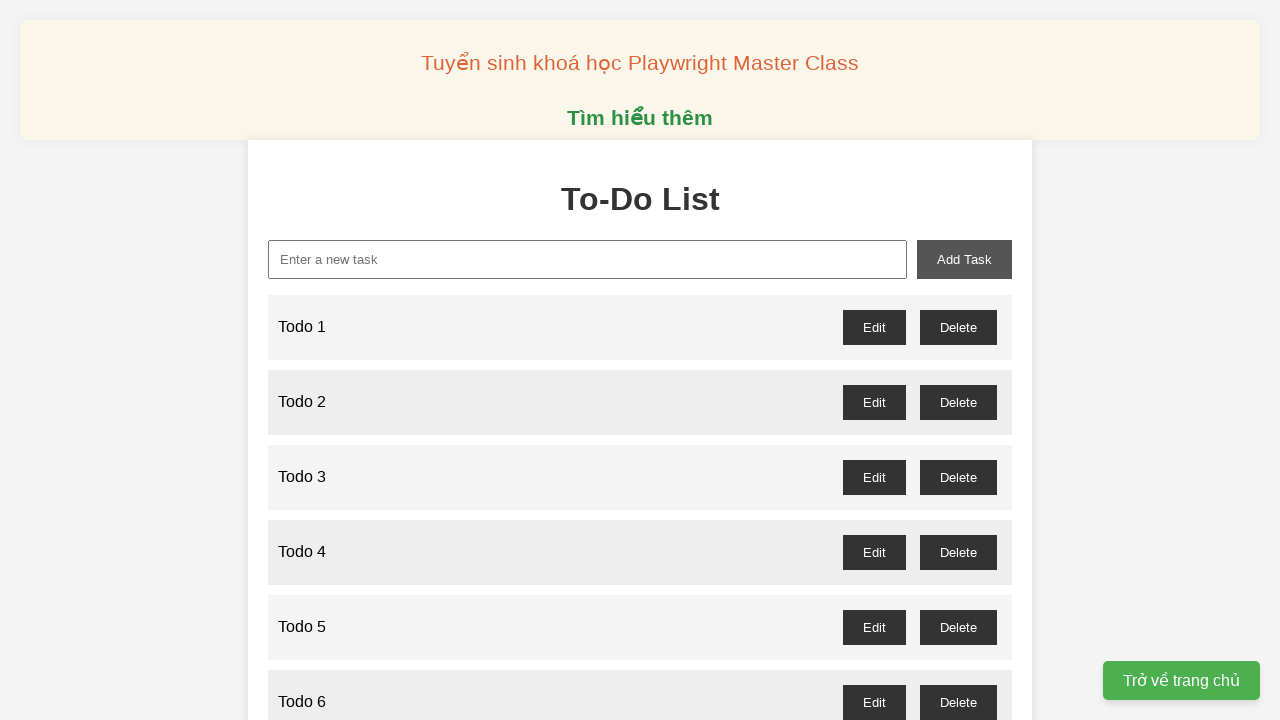

Filled new task input with 'Todo 90' on xpath=//input[@id="new-task"]
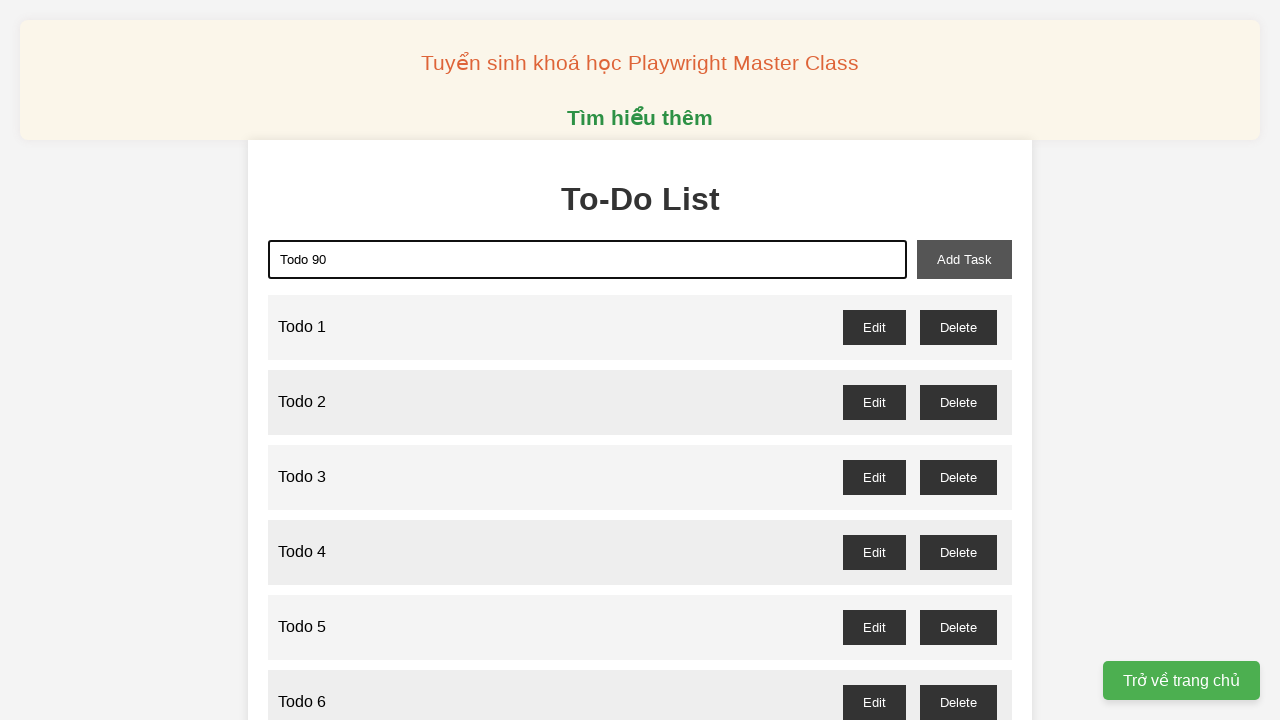

Clicked add task button to add 'Todo 90' at (964, 259) on xpath=//button[@id="add-task"]
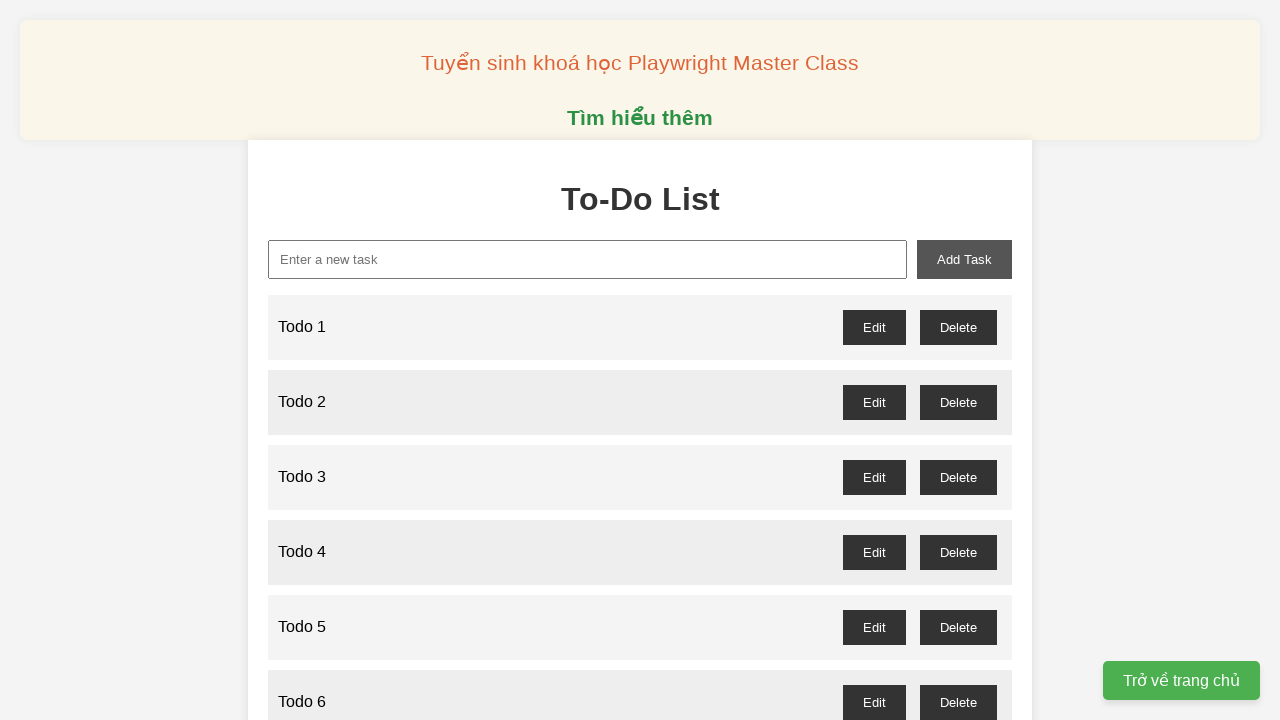

Filled new task input with 'Todo 91' on xpath=//input[@id="new-task"]
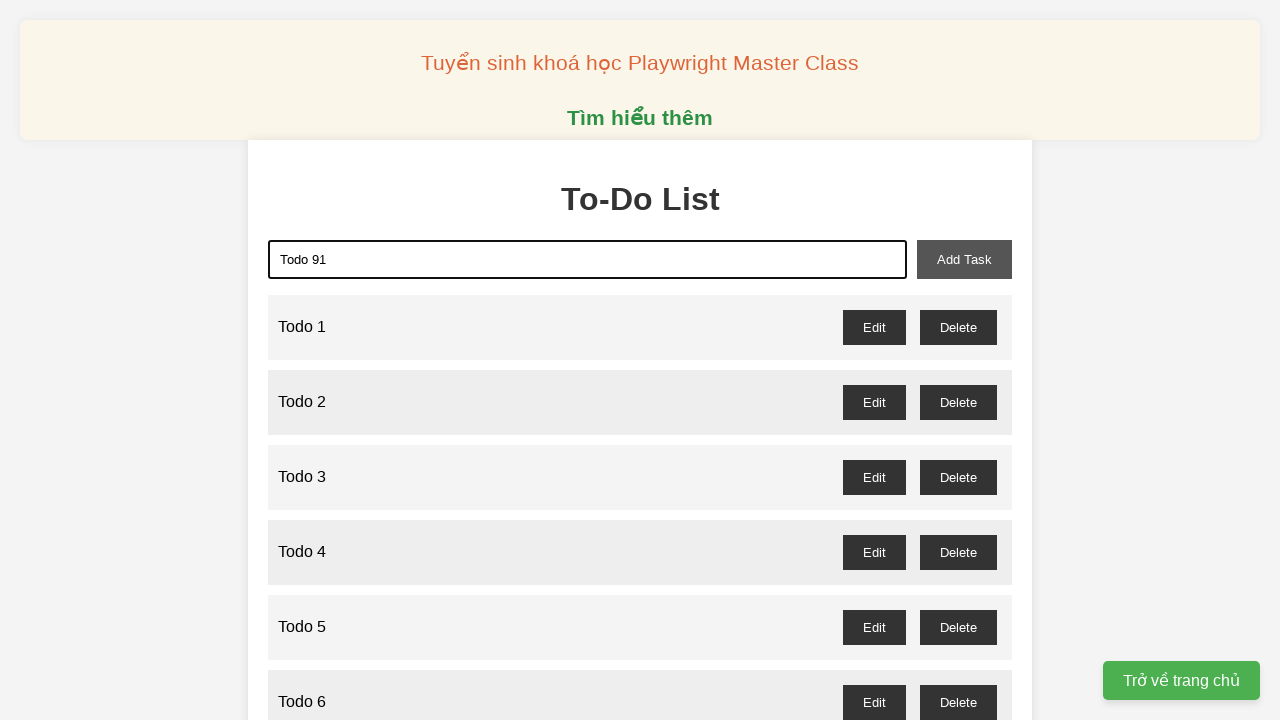

Clicked add task button to add 'Todo 91' at (964, 259) on xpath=//button[@id="add-task"]
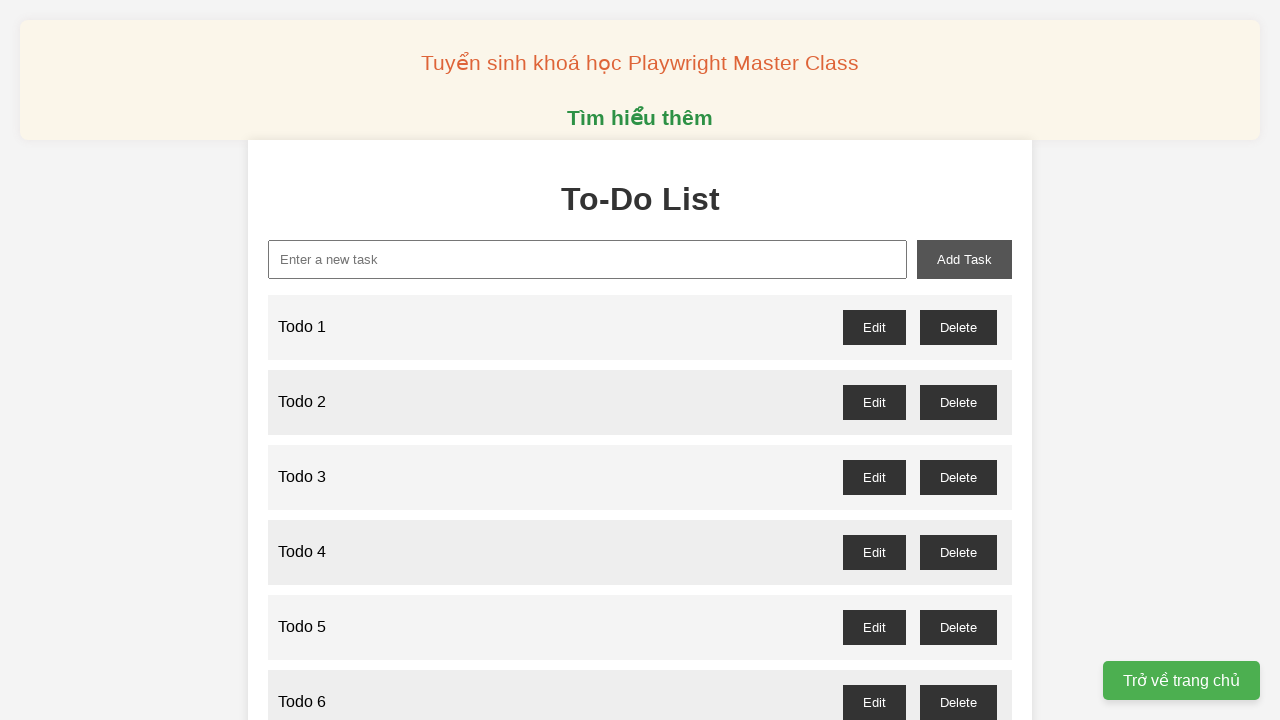

Filled new task input with 'Todo 92' on xpath=//input[@id="new-task"]
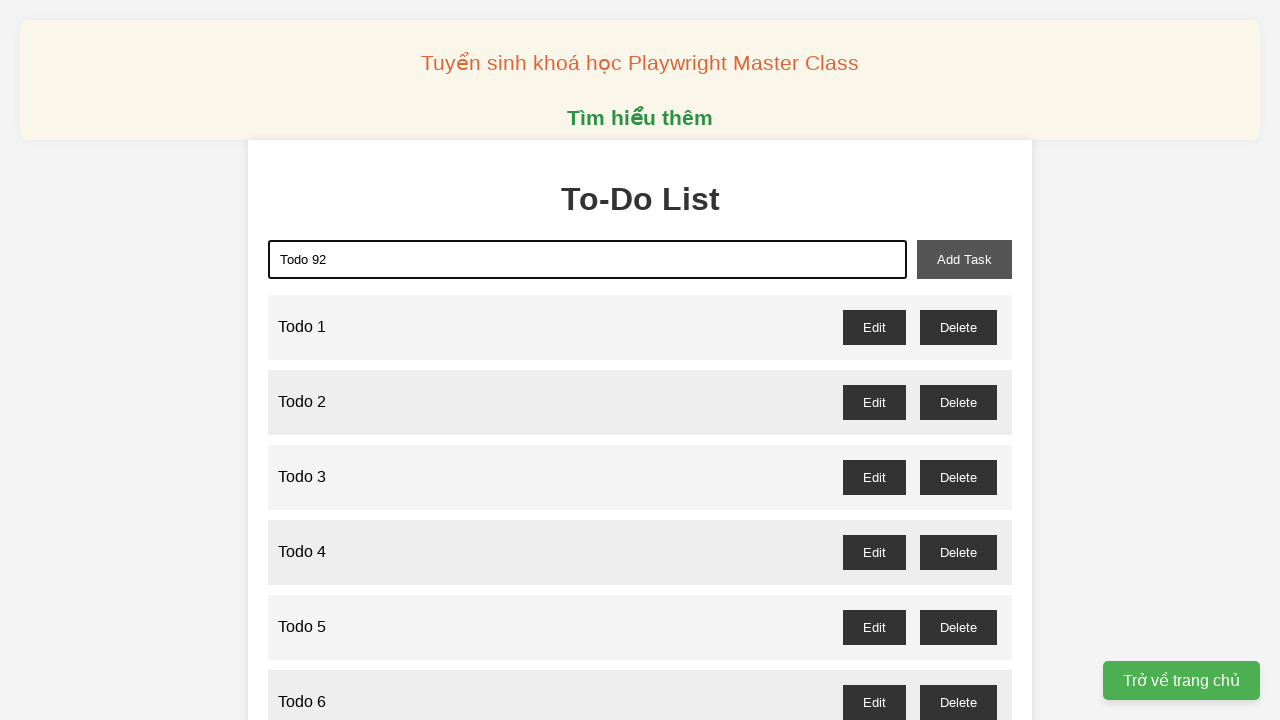

Clicked add task button to add 'Todo 92' at (964, 259) on xpath=//button[@id="add-task"]
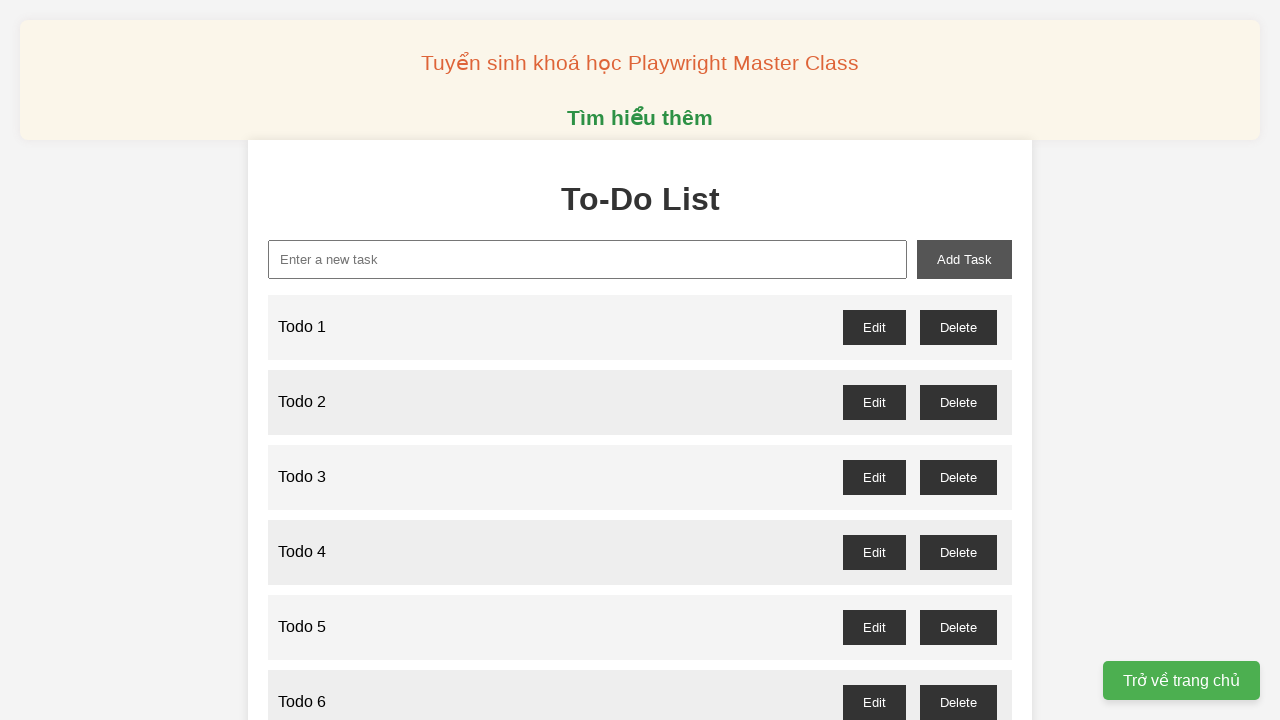

Filled new task input with 'Todo 93' on xpath=//input[@id="new-task"]
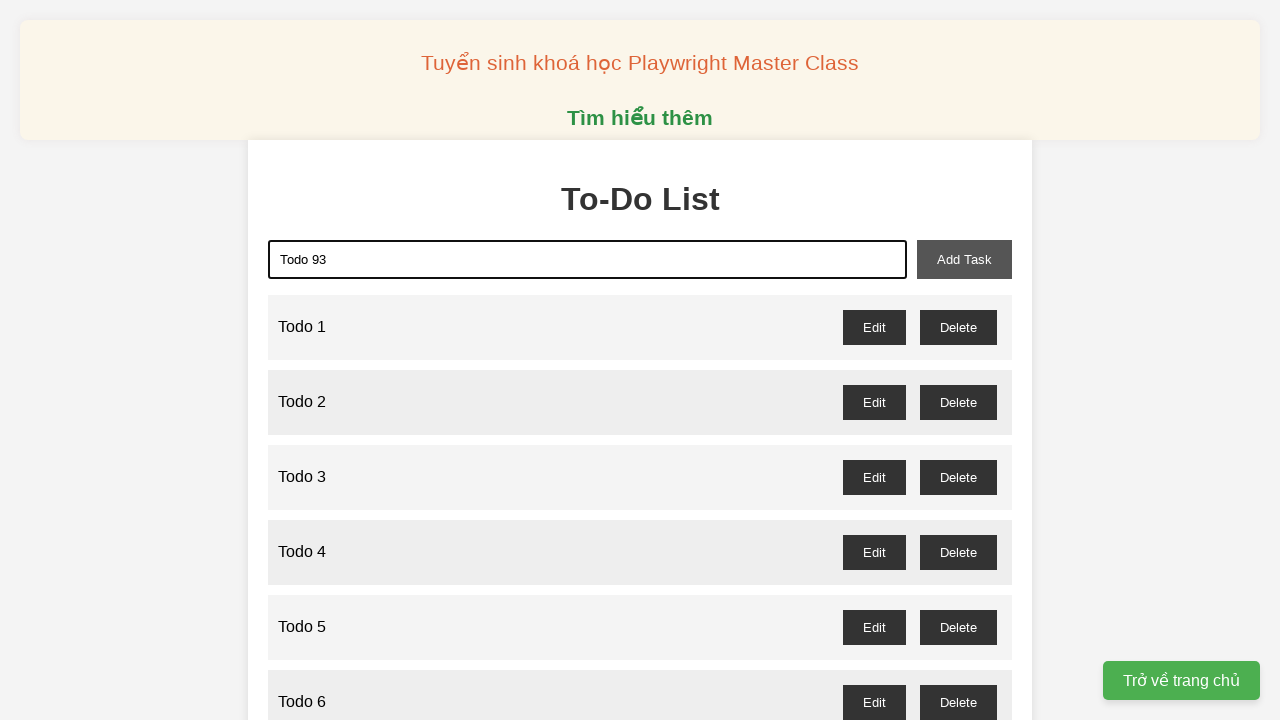

Clicked add task button to add 'Todo 93' at (964, 259) on xpath=//button[@id="add-task"]
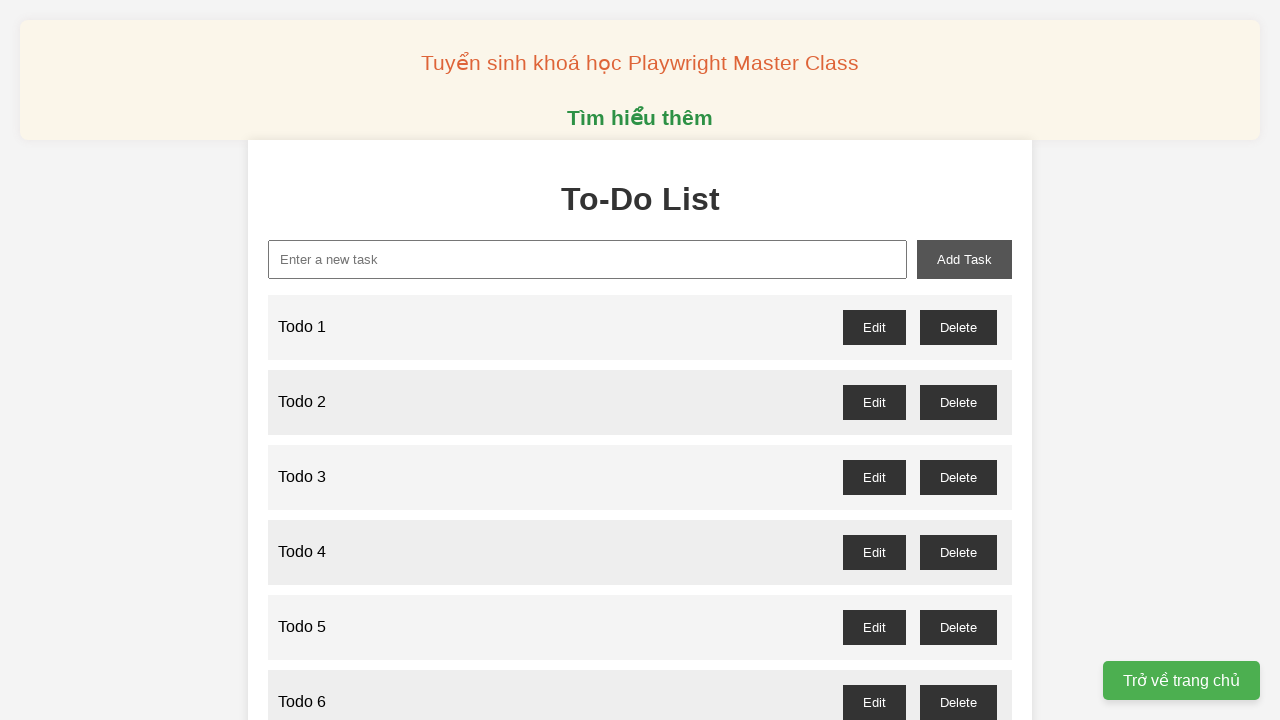

Filled new task input with 'Todo 94' on xpath=//input[@id="new-task"]
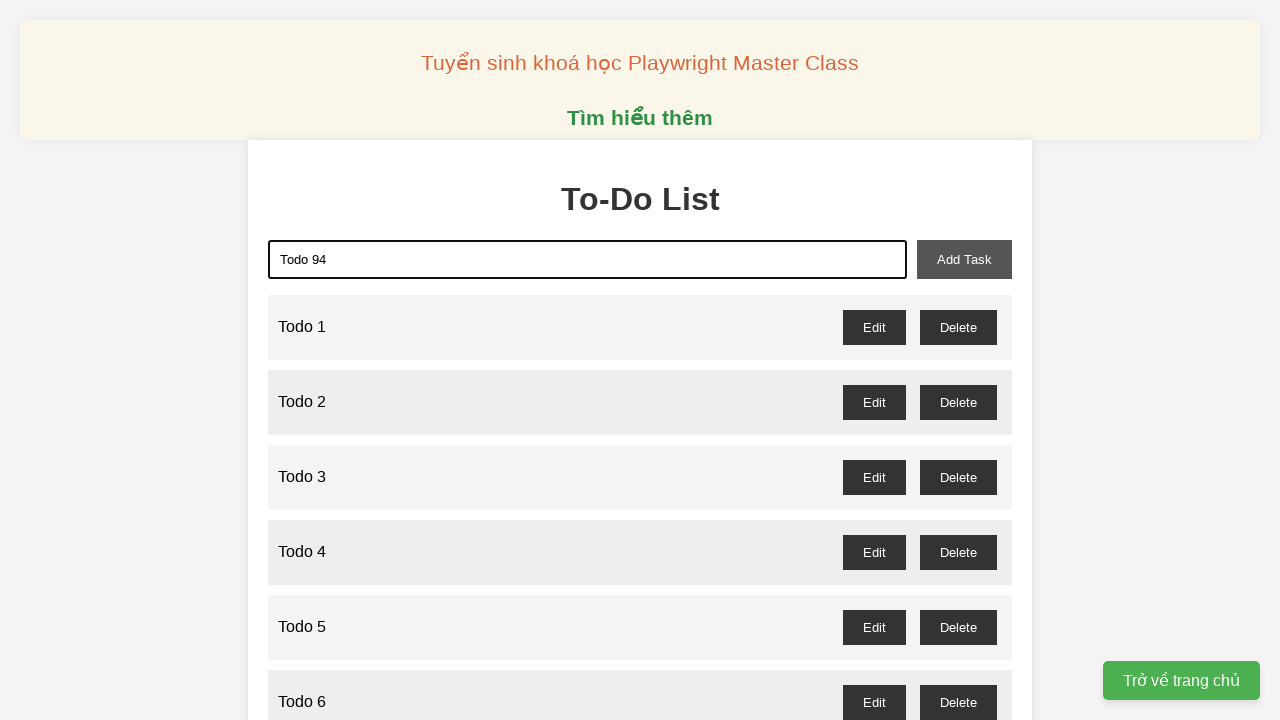

Clicked add task button to add 'Todo 94' at (964, 259) on xpath=//button[@id="add-task"]
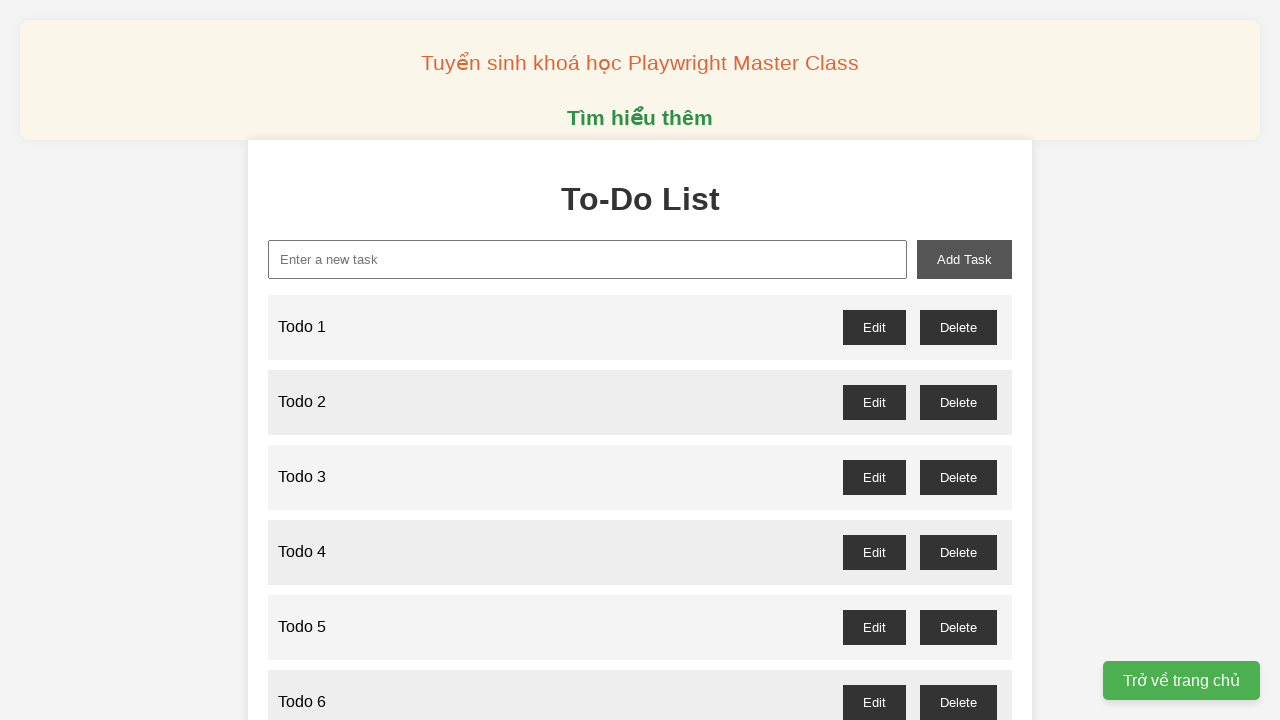

Filled new task input with 'Todo 95' on xpath=//input[@id="new-task"]
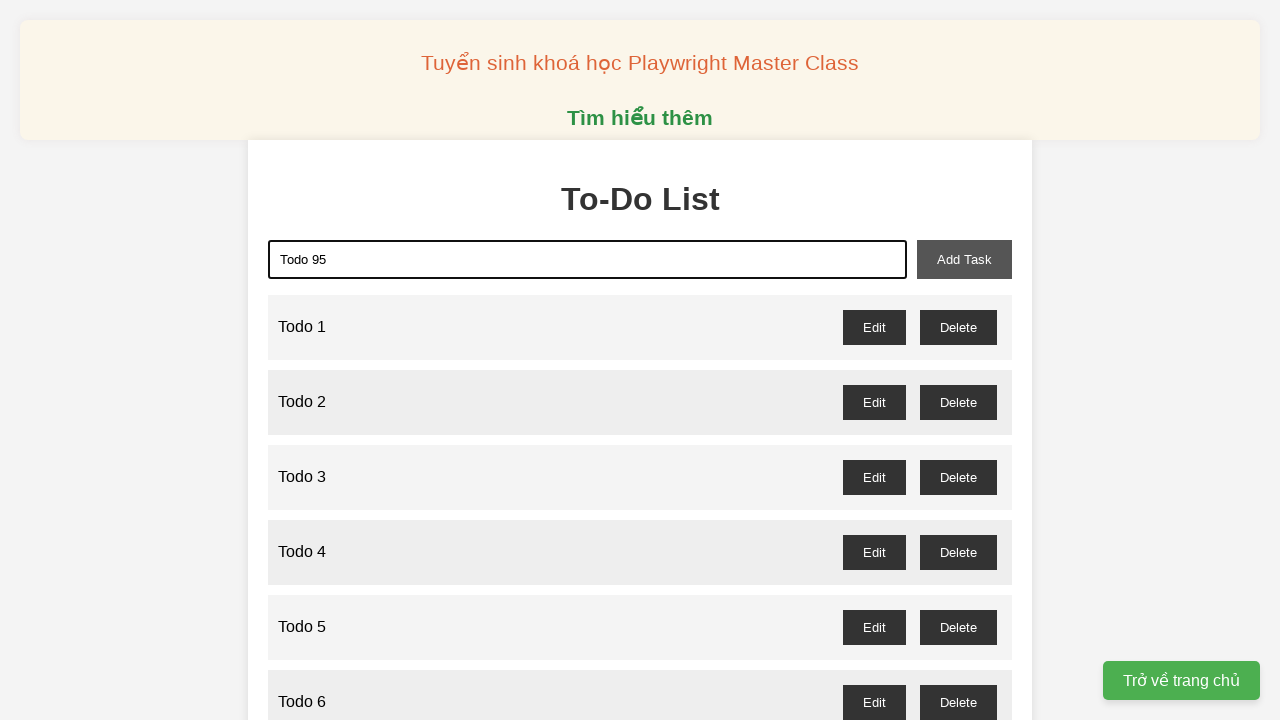

Clicked add task button to add 'Todo 95' at (964, 259) on xpath=//button[@id="add-task"]
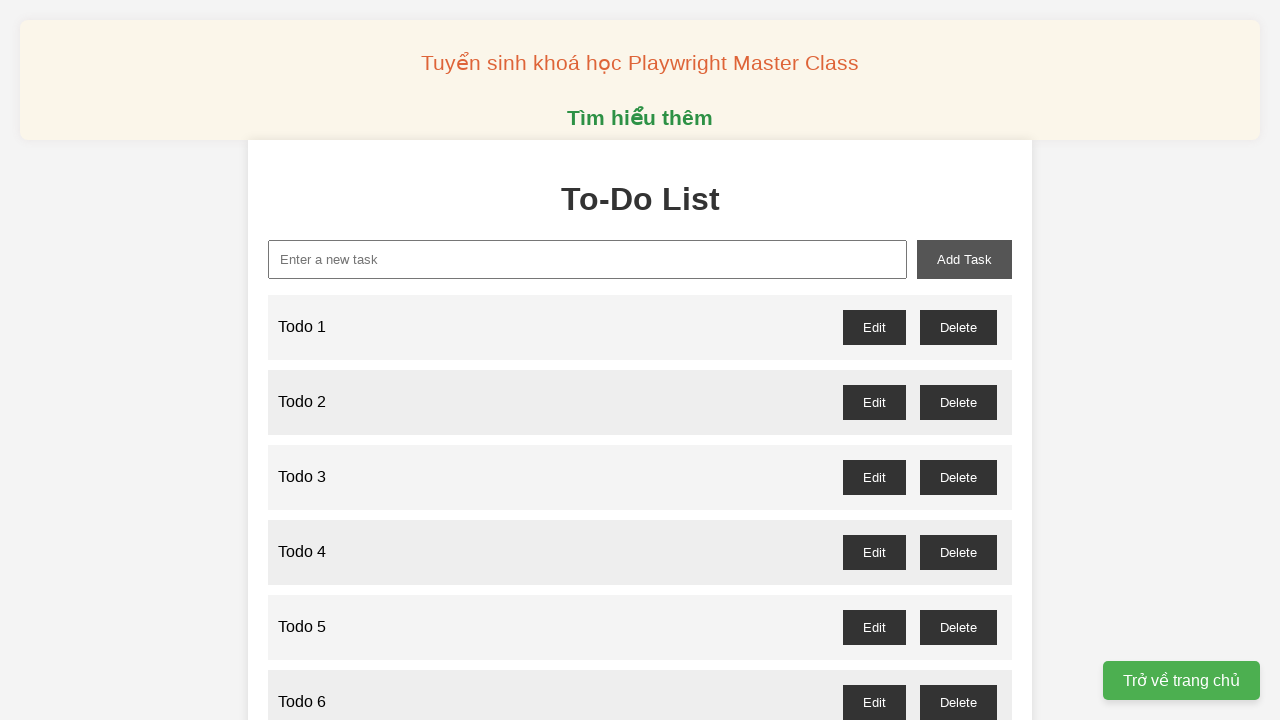

Filled new task input with 'Todo 96' on xpath=//input[@id="new-task"]
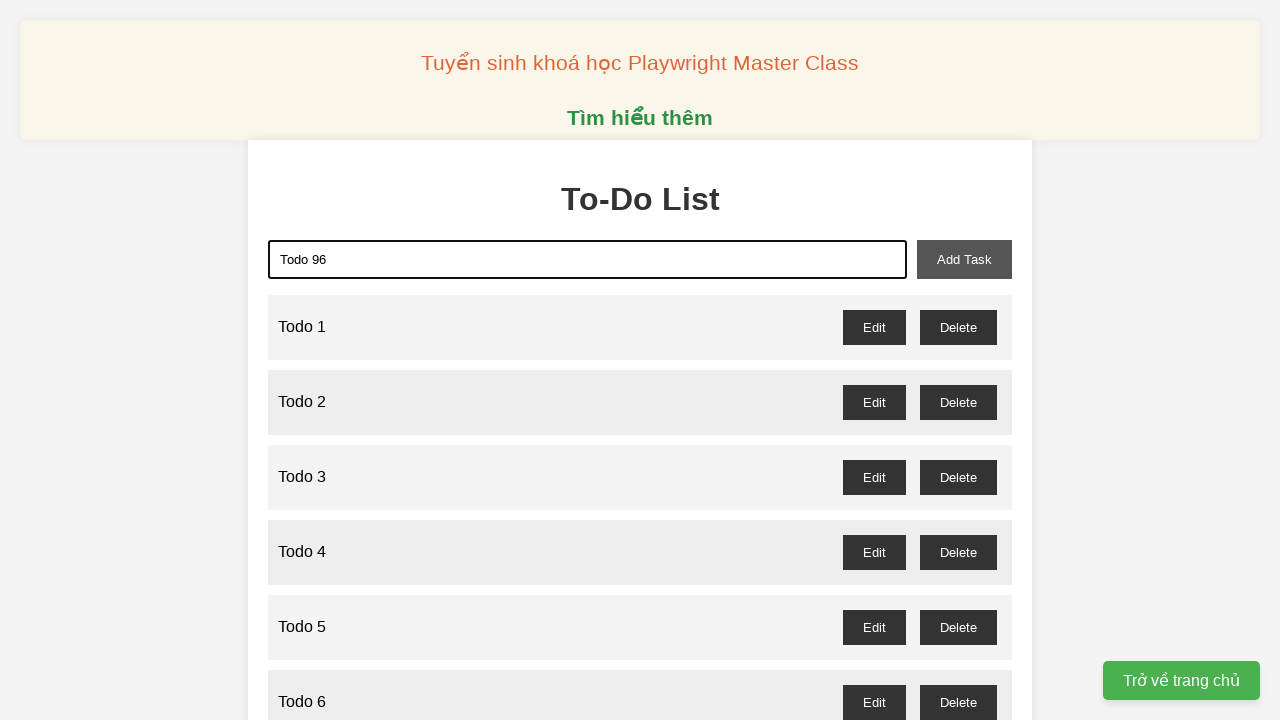

Clicked add task button to add 'Todo 96' at (964, 259) on xpath=//button[@id="add-task"]
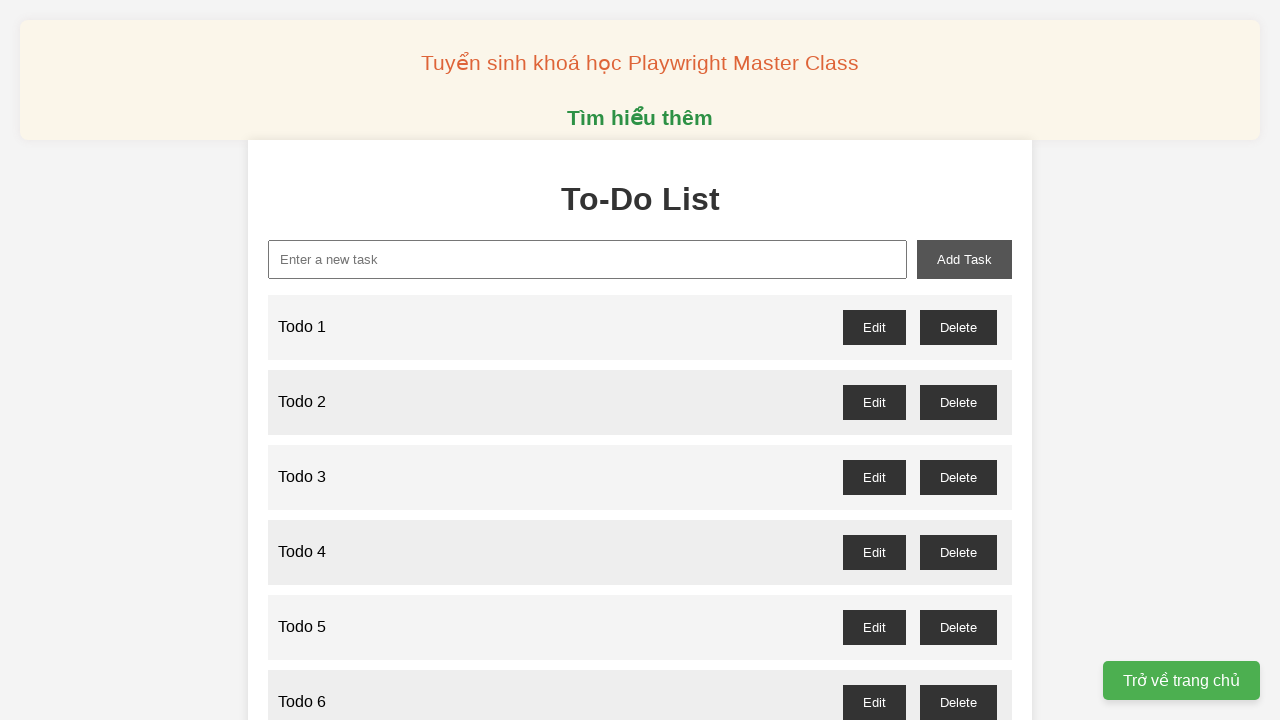

Filled new task input with 'Todo 97' on xpath=//input[@id="new-task"]
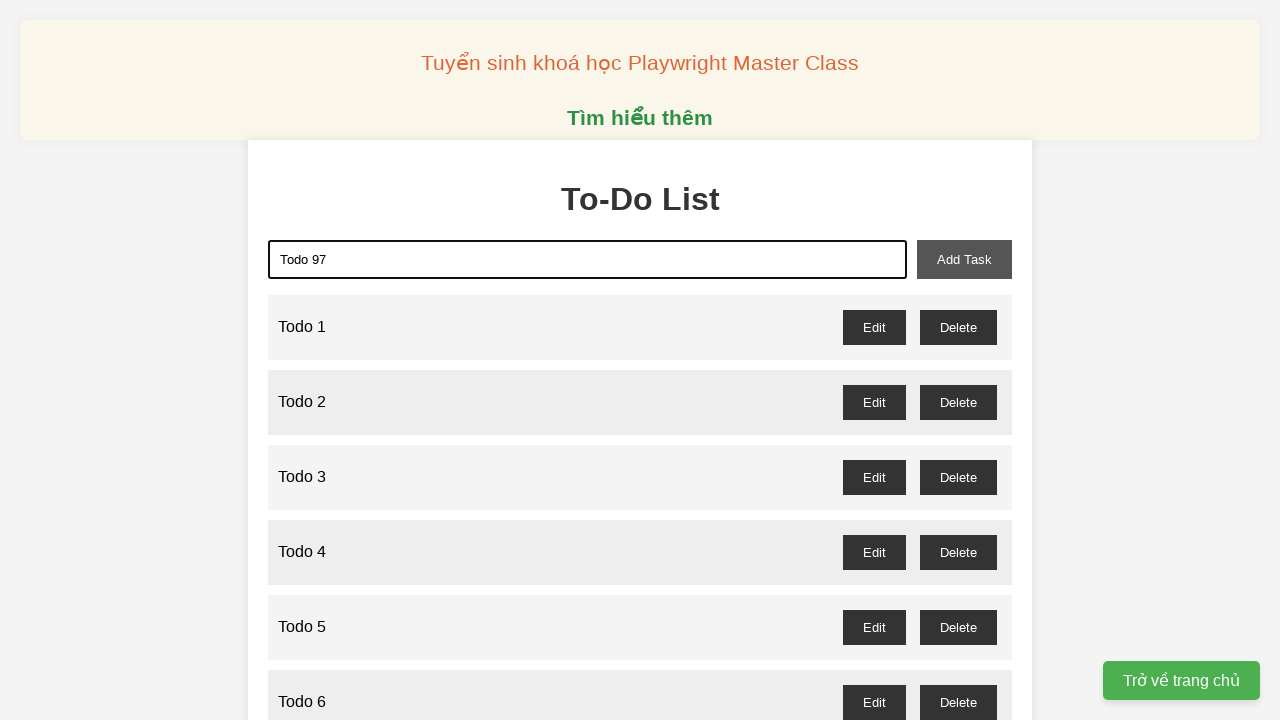

Clicked add task button to add 'Todo 97' at (964, 259) on xpath=//button[@id="add-task"]
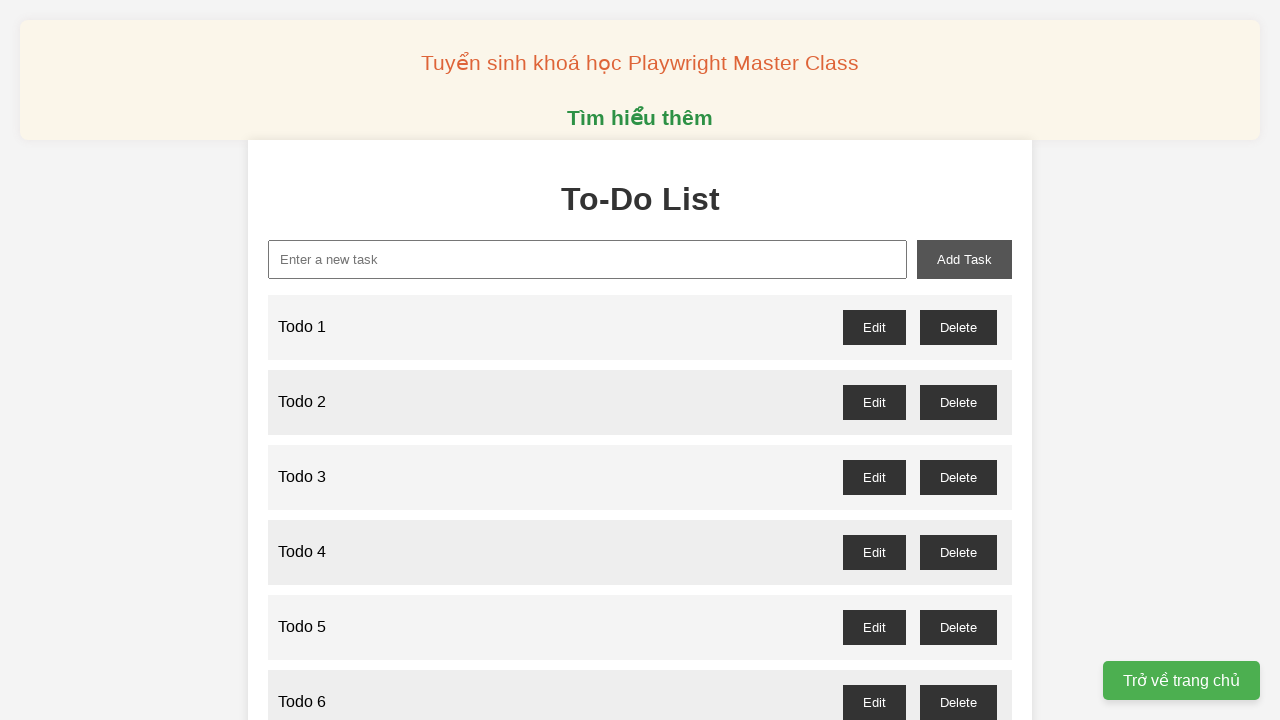

Filled new task input with 'Todo 98' on xpath=//input[@id="new-task"]
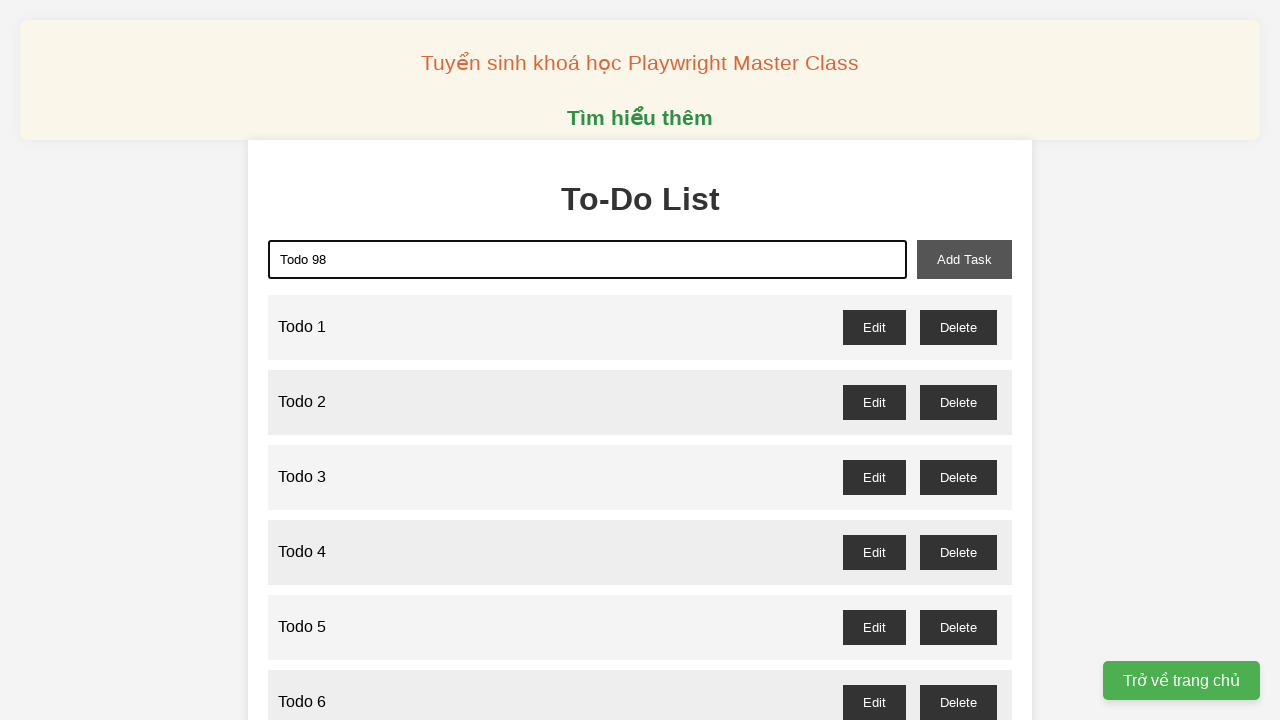

Clicked add task button to add 'Todo 98' at (964, 259) on xpath=//button[@id="add-task"]
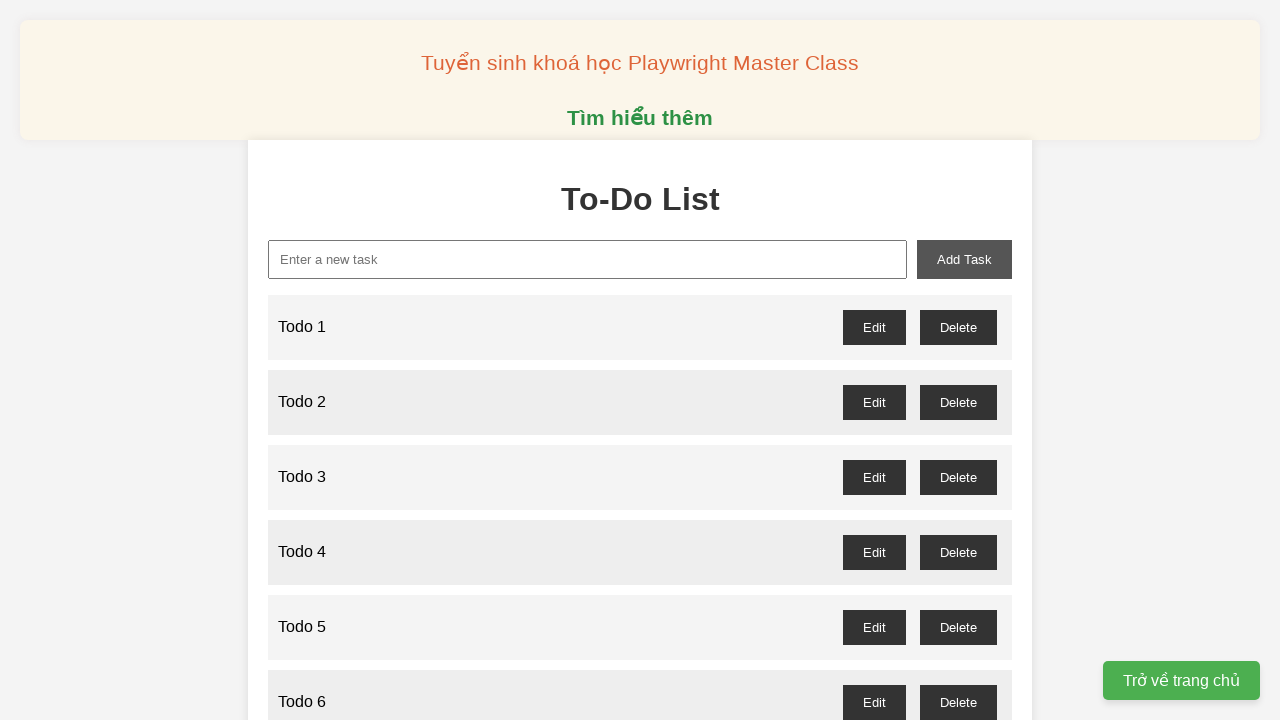

Filled new task input with 'Todo 99' on xpath=//input[@id="new-task"]
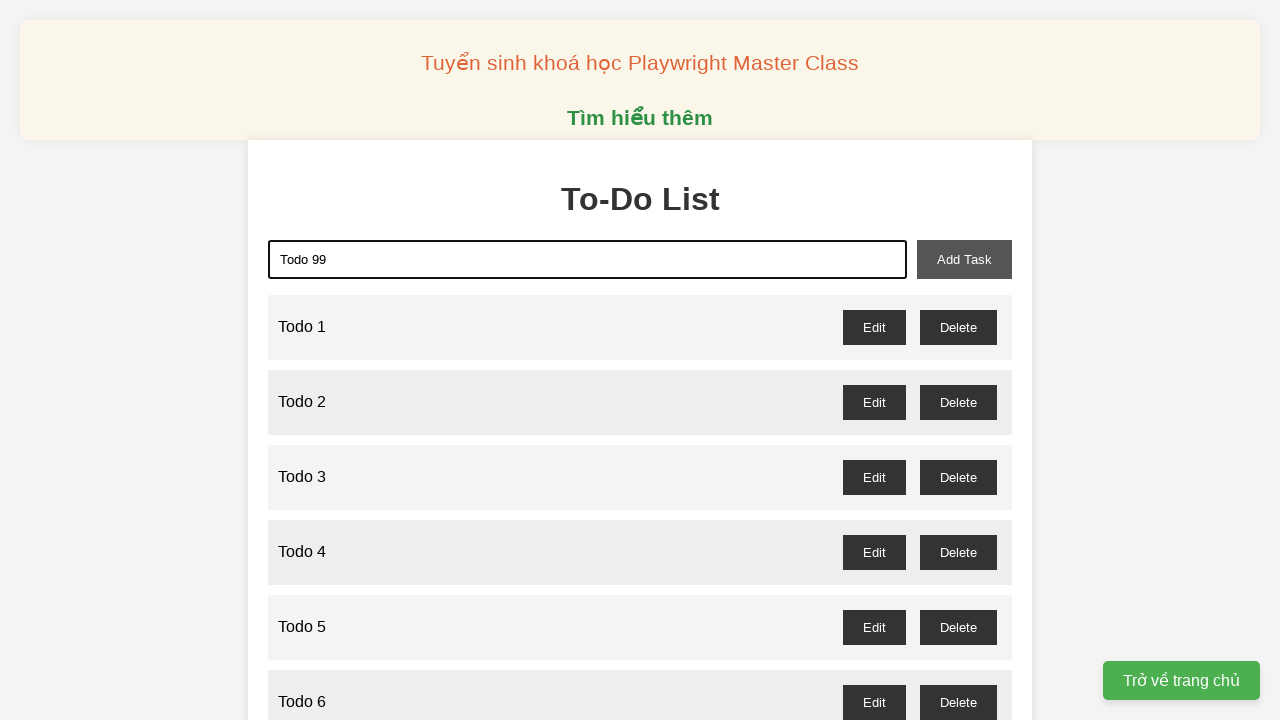

Clicked add task button to add 'Todo 99' at (964, 259) on xpath=//button[@id="add-task"]
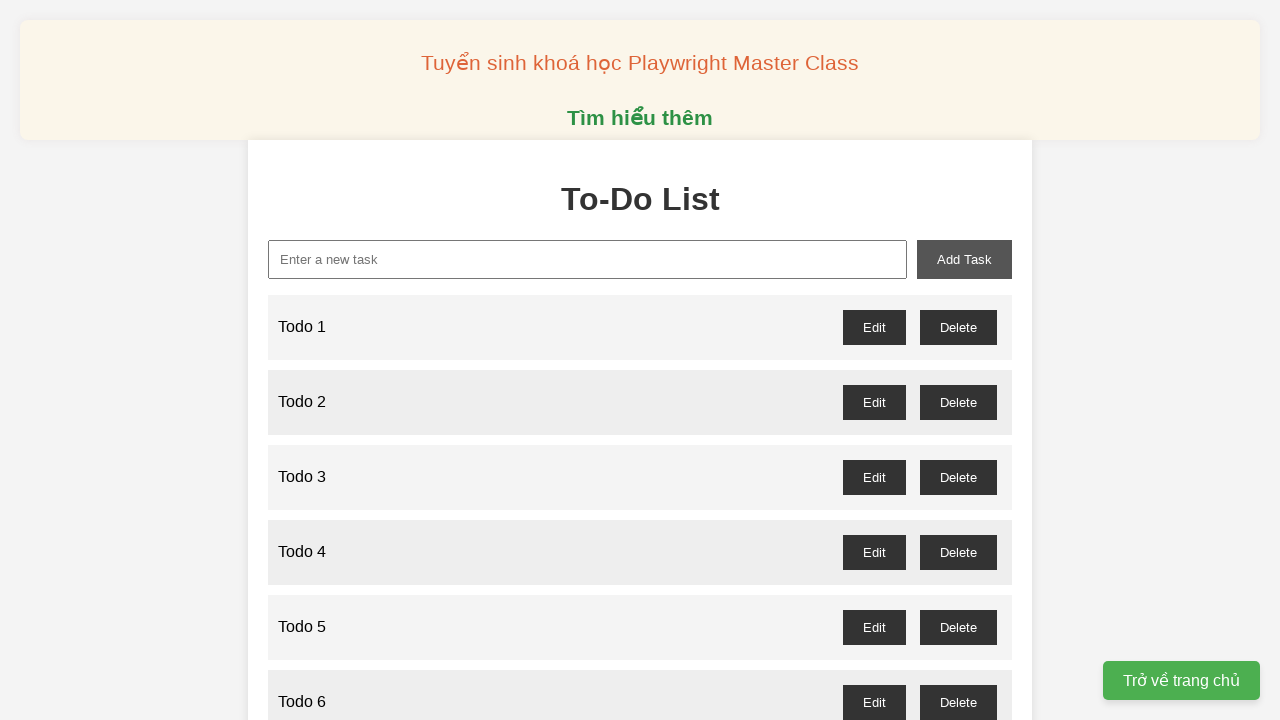

Filled new task input with 'Todo 100' on xpath=//input[@id="new-task"]
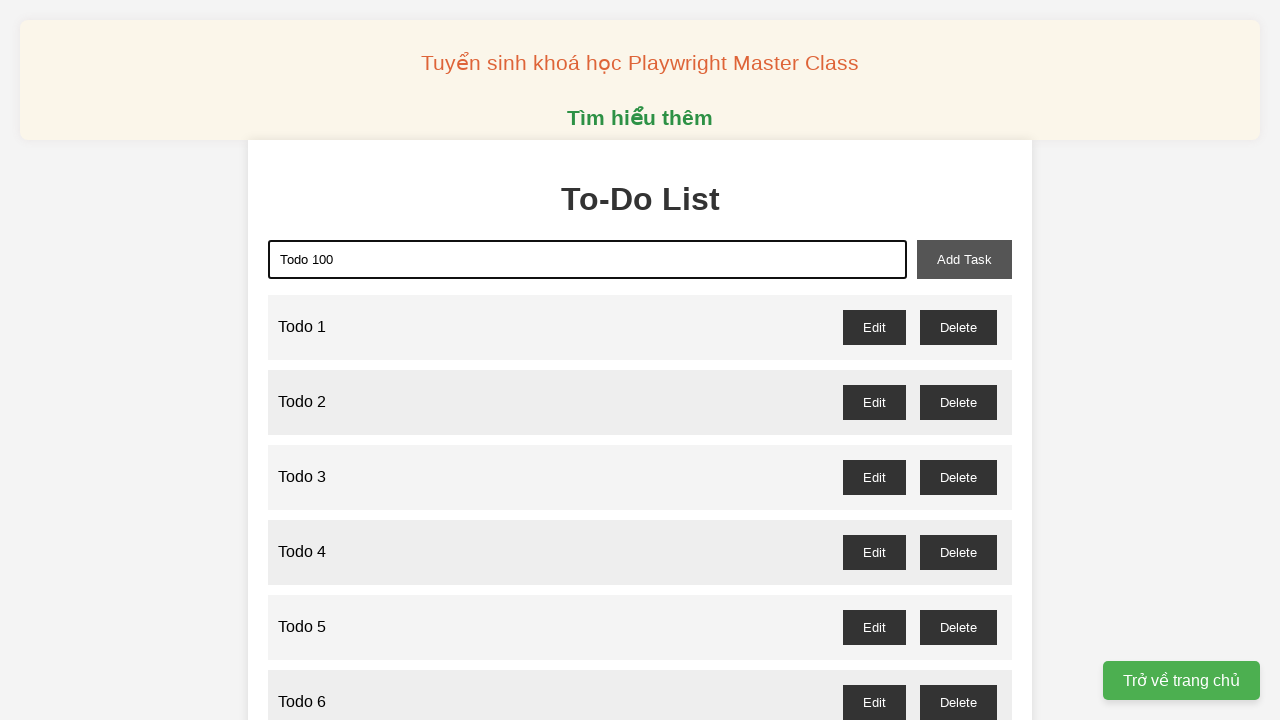

Clicked add task button to add 'Todo 100' at (964, 259) on xpath=//button[@id="add-task"]
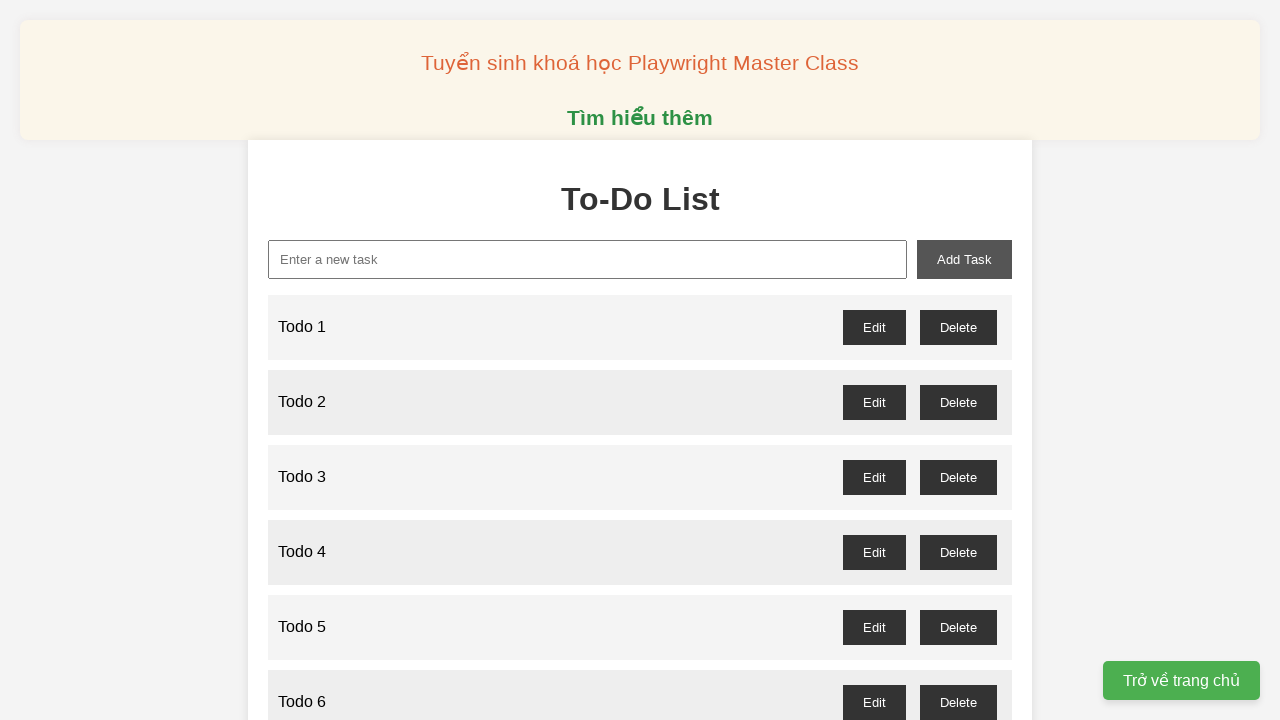

Clicked delete button for 'Todo 1' (odd number) at (958, 327) on //li[span[normalize-space(text())="Todo 1"]]//button[normalize-space(text())="De
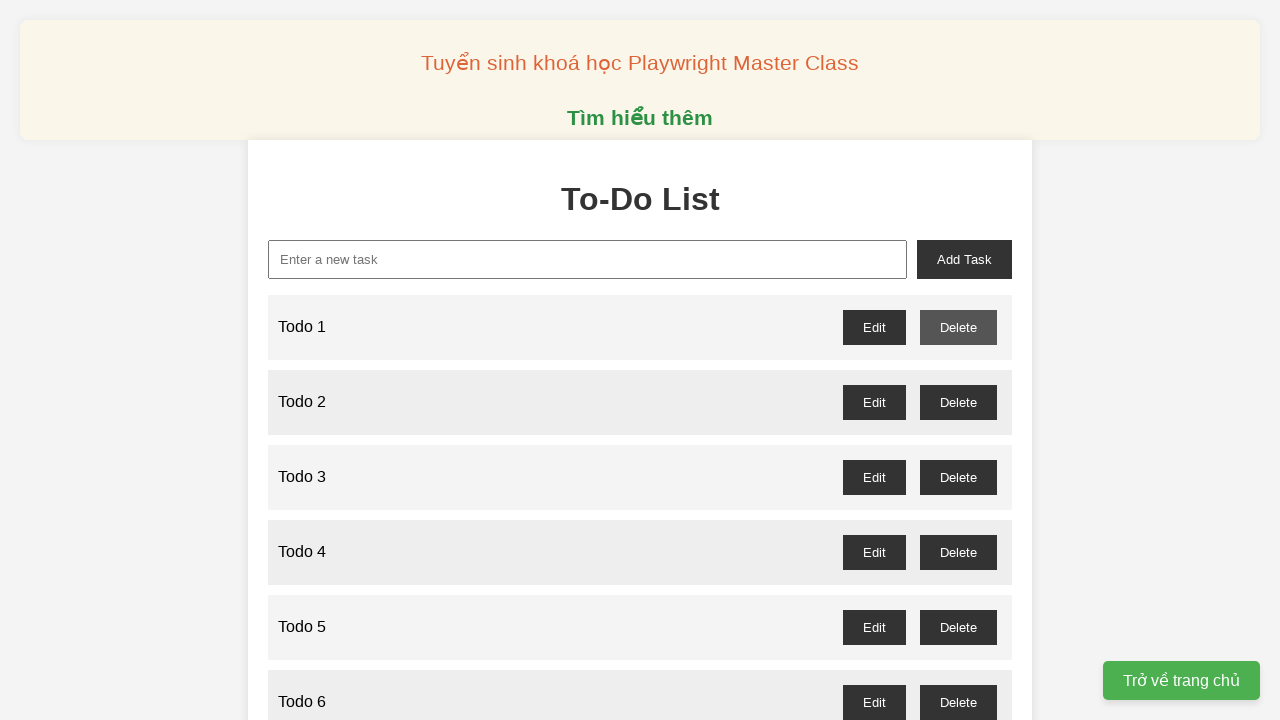

Clicked delete button for 'Todo 3' (odd number) at (958, 477) on //li[span[normalize-space(text())="Todo 3"]]//button[normalize-space(text())="De
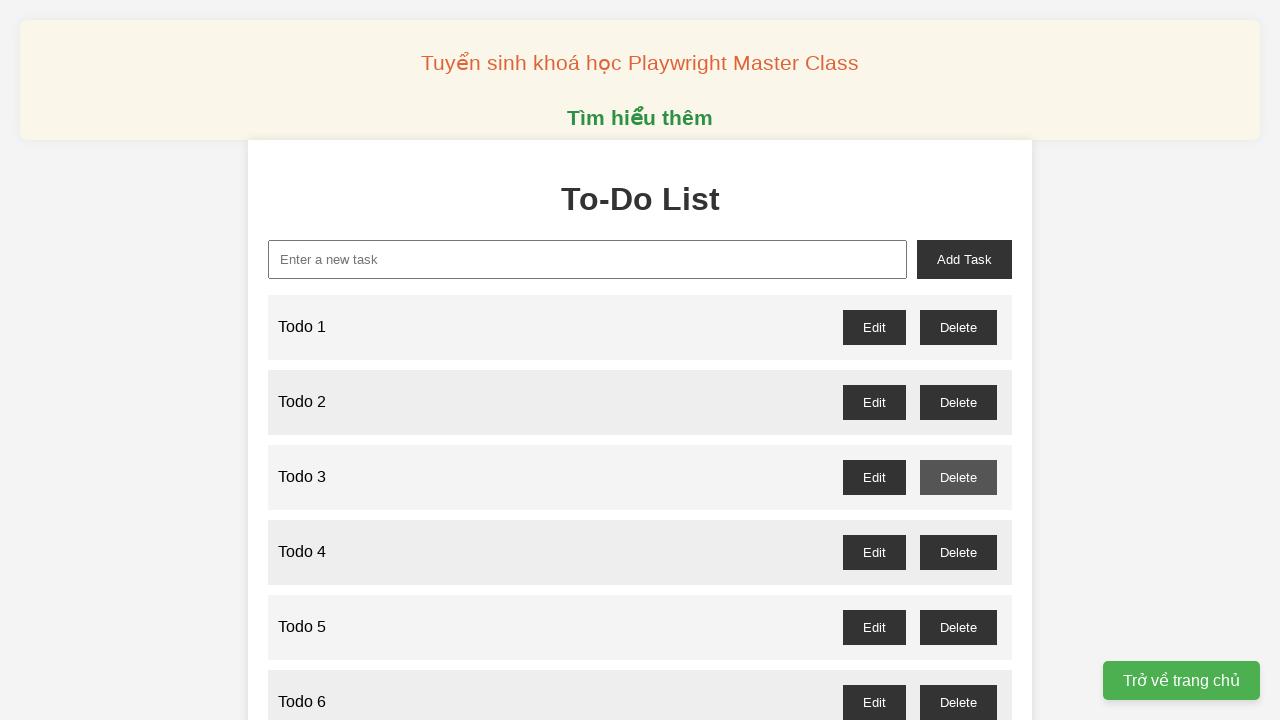

Clicked delete button for 'Todo 5' (odd number) at (958, 627) on //li[span[normalize-space(text())="Todo 5"]]//button[normalize-space(text())="De
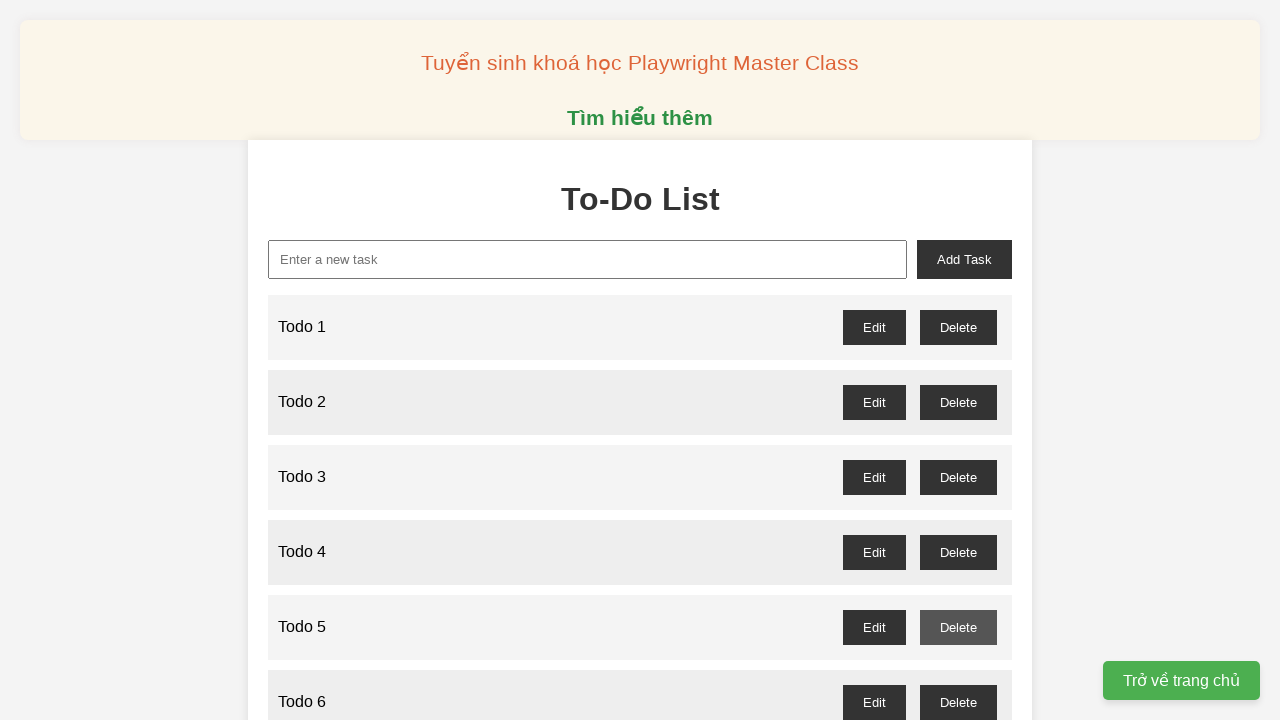

Clicked delete button for 'Todo 7' (odd number) at (958, 360) on //li[span[normalize-space(text())="Todo 7"]]//button[normalize-space(text())="De
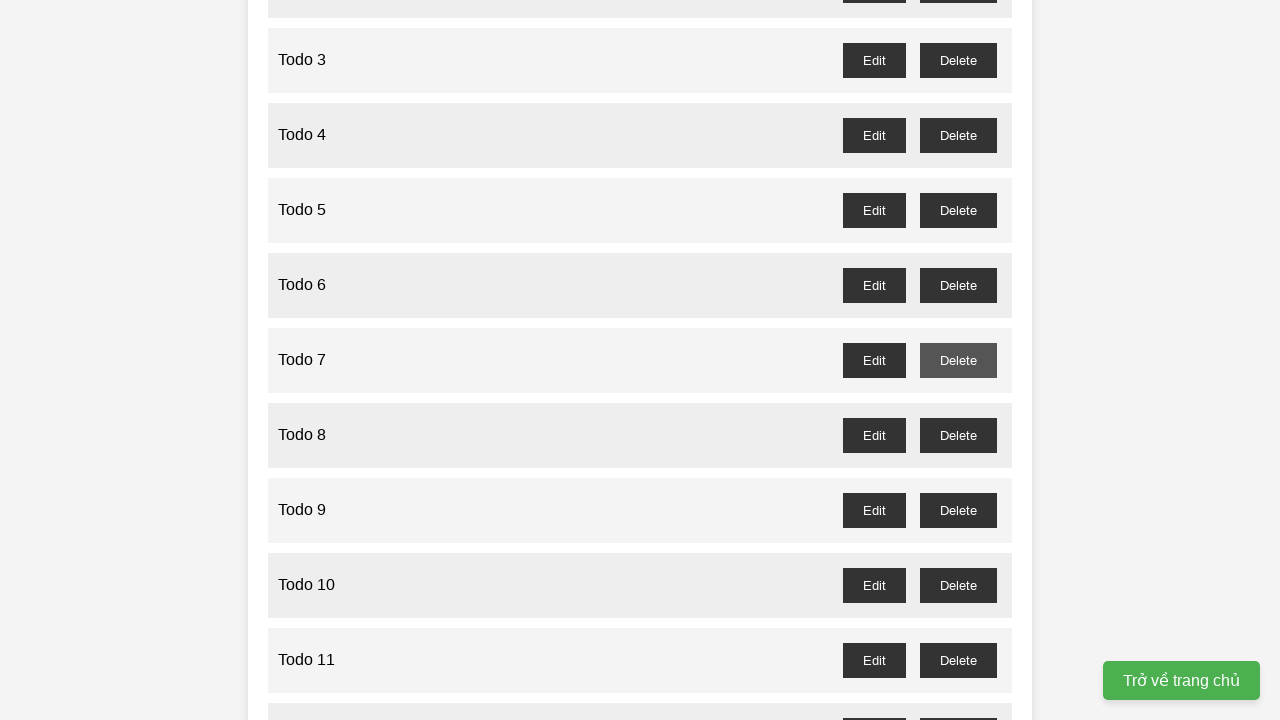

Clicked delete button for 'Todo 9' (odd number) at (958, 510) on //li[span[normalize-space(text())="Todo 9"]]//button[normalize-space(text())="De
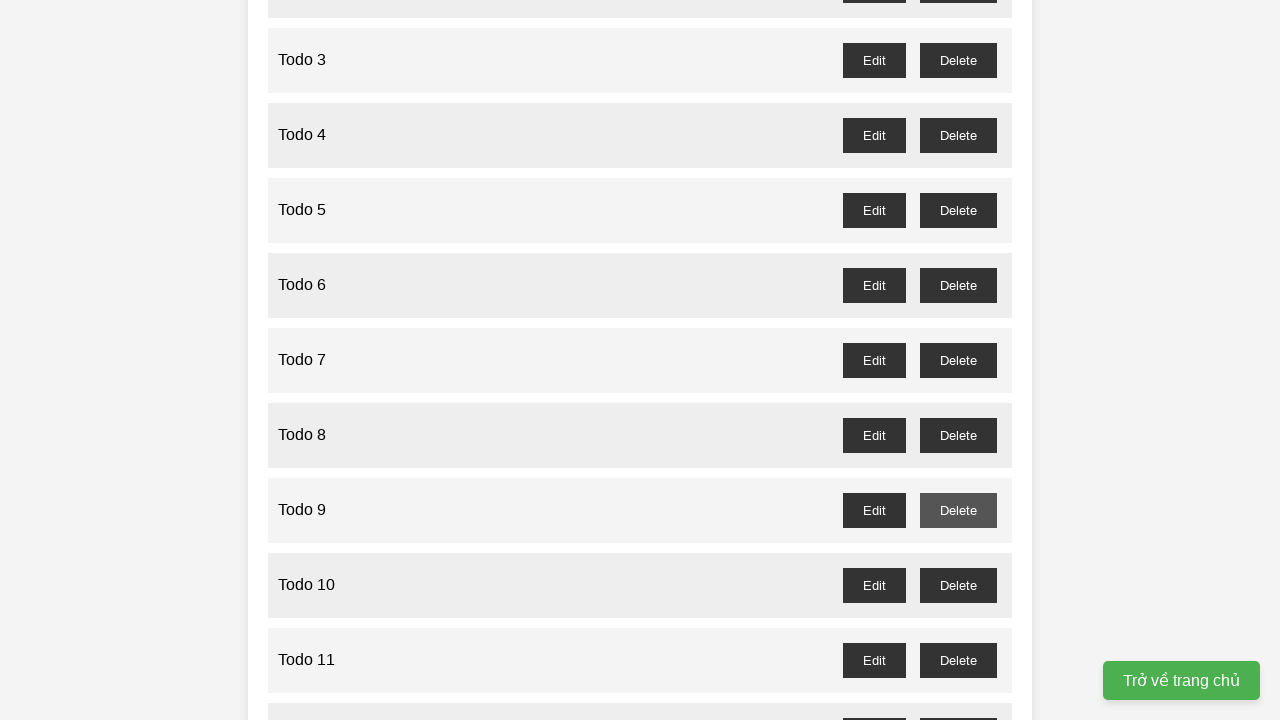

Clicked delete button for 'Todo 11' (odd number) at (958, 660) on //li[span[normalize-space(text())="Todo 11"]]//button[normalize-space(text())="D
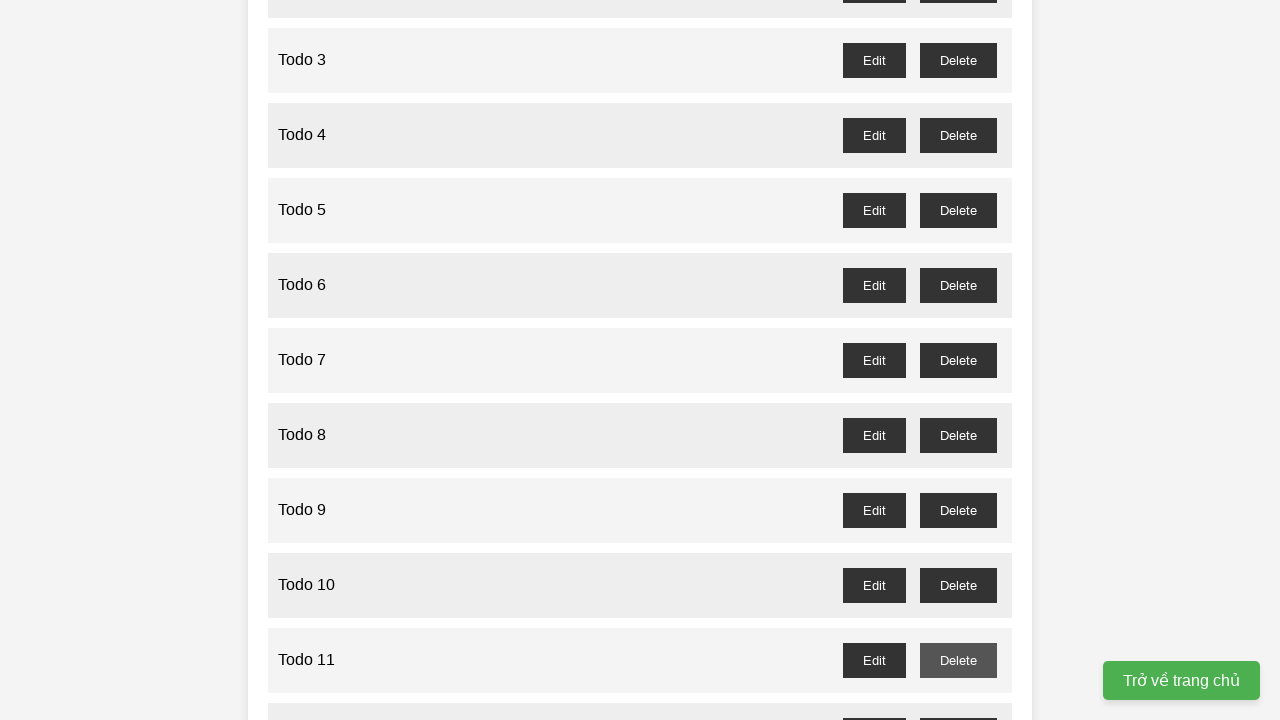

Clicked delete button for 'Todo 13' (odd number) at (958, 360) on //li[span[normalize-space(text())="Todo 13"]]//button[normalize-space(text())="D
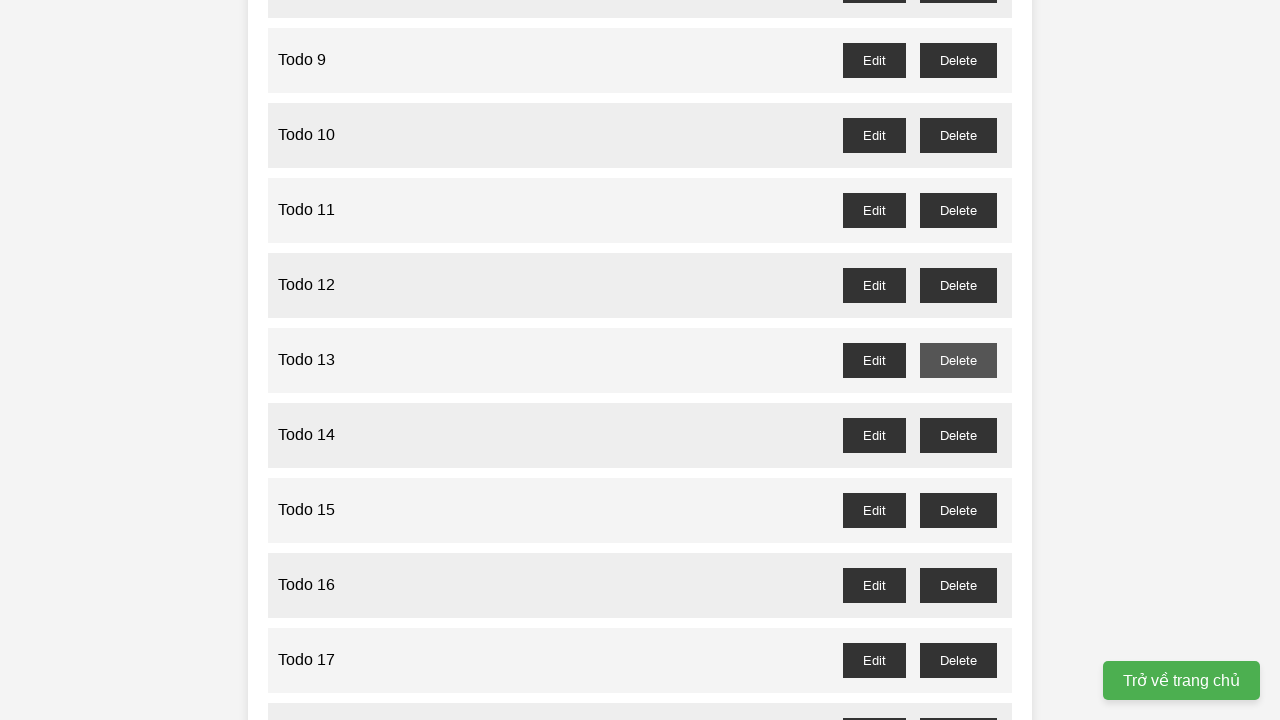

Clicked delete button for 'Todo 15' (odd number) at (958, 510) on //li[span[normalize-space(text())="Todo 15"]]//button[normalize-space(text())="D
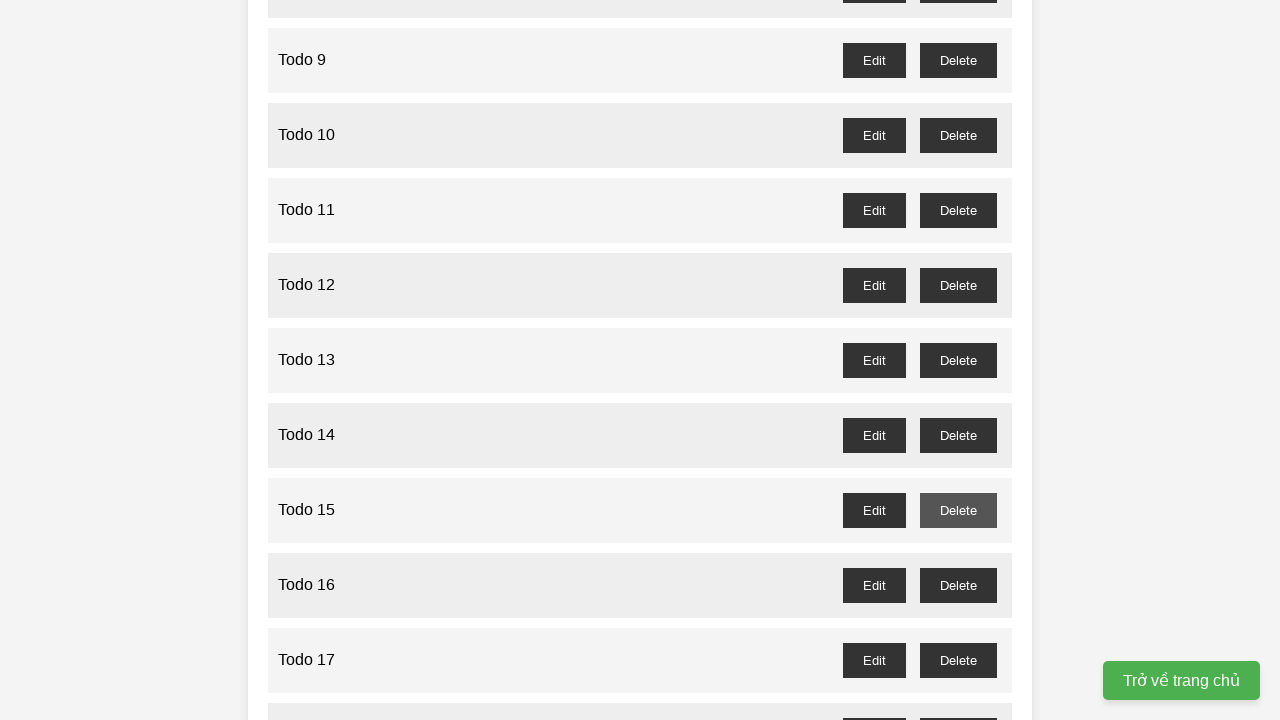

Clicked delete button for 'Todo 17' (odd number) at (958, 660) on //li[span[normalize-space(text())="Todo 17"]]//button[normalize-space(text())="D
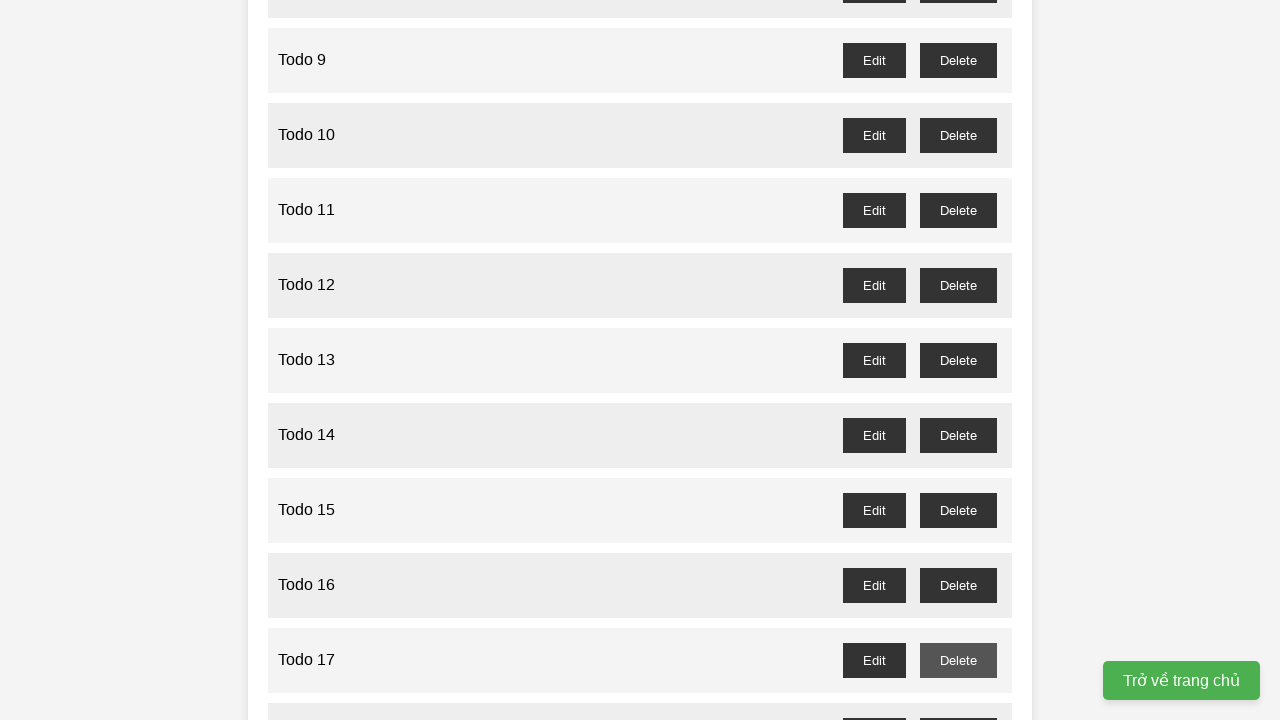

Clicked delete button for 'Todo 19' (odd number) at (958, 360) on //li[span[normalize-space(text())="Todo 19"]]//button[normalize-space(text())="D
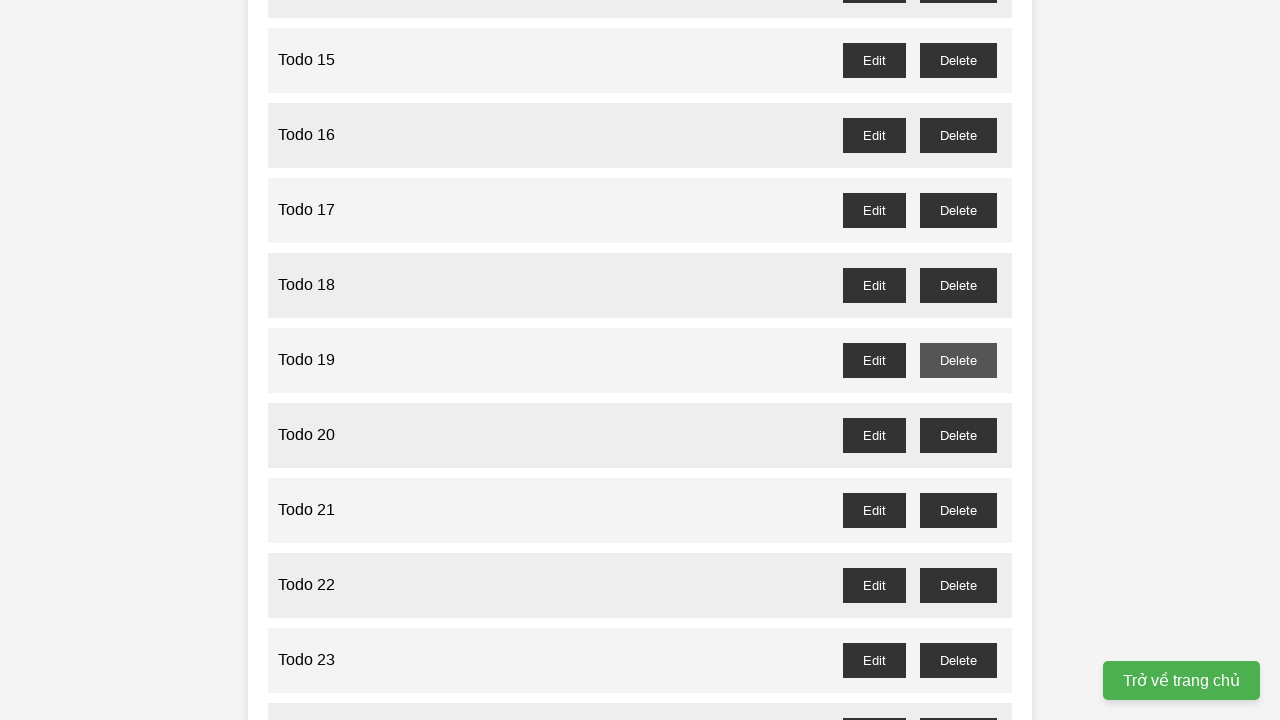

Clicked delete button for 'Todo 21' (odd number) at (958, 510) on //li[span[normalize-space(text())="Todo 21"]]//button[normalize-space(text())="D
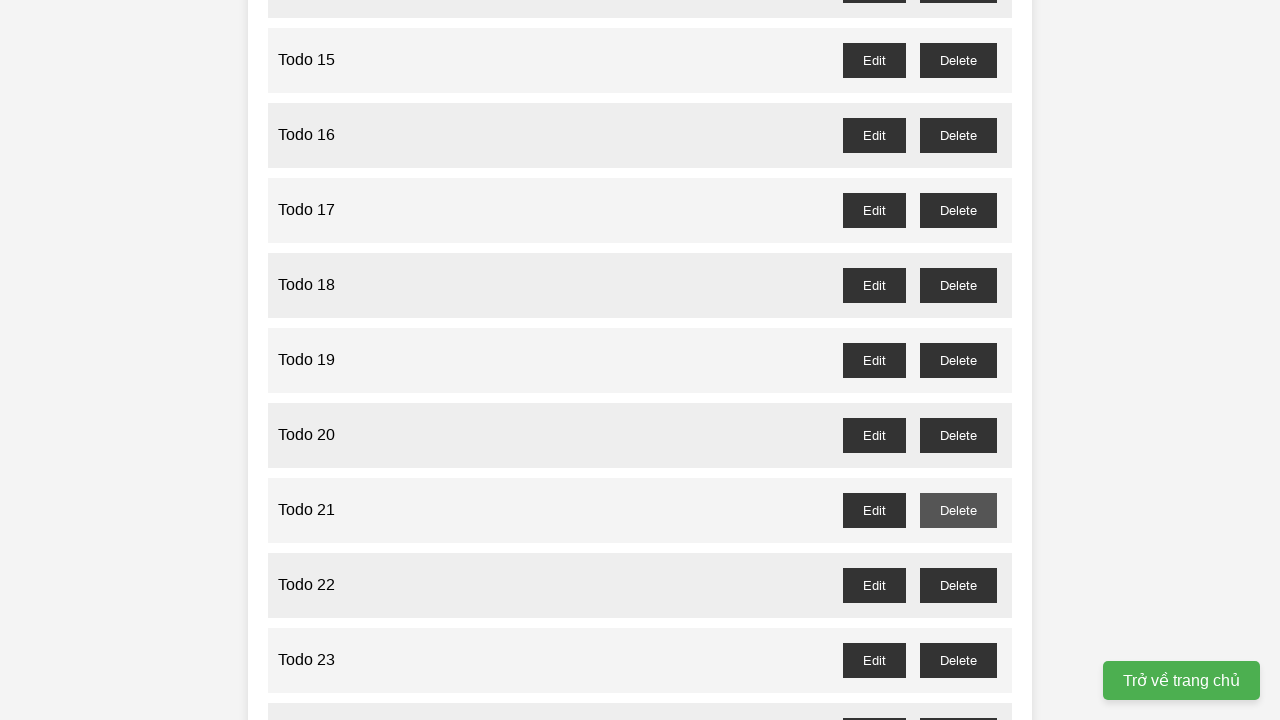

Clicked delete button for 'Todo 23' (odd number) at (958, 660) on //li[span[normalize-space(text())="Todo 23"]]//button[normalize-space(text())="D
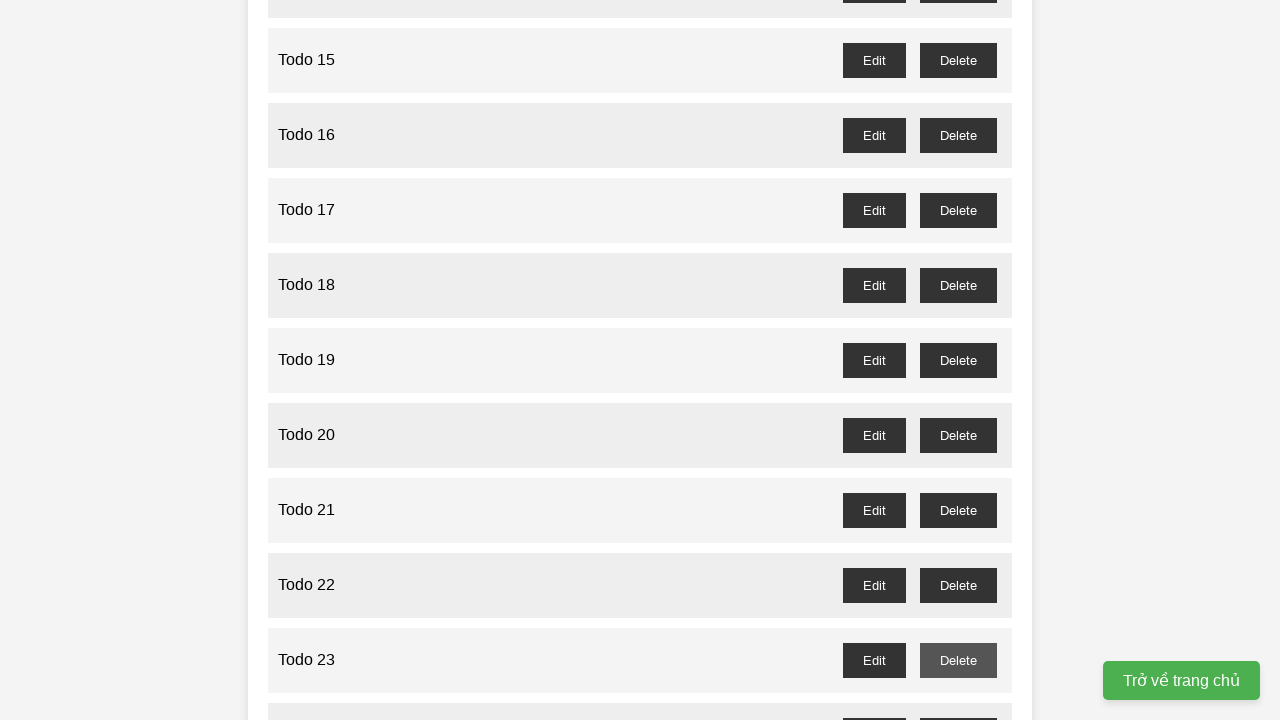

Clicked delete button for 'Todo 25' (odd number) at (958, 360) on //li[span[normalize-space(text())="Todo 25"]]//button[normalize-space(text())="D
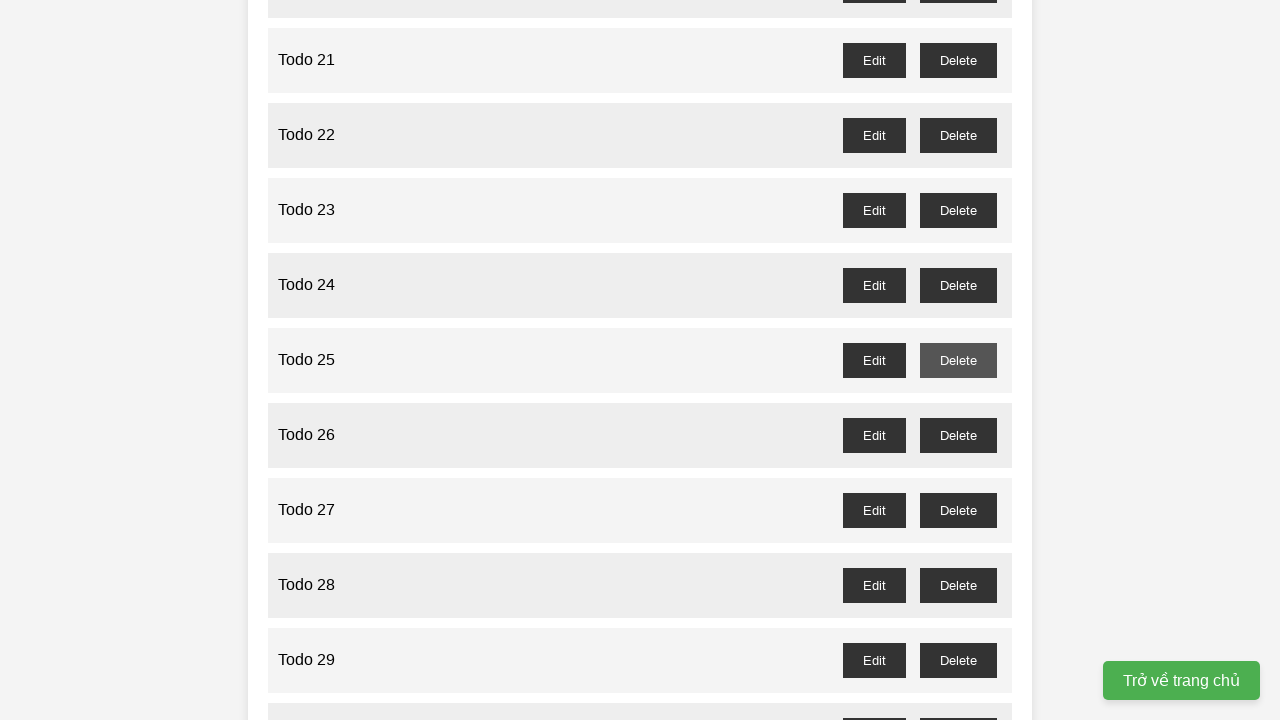

Clicked delete button for 'Todo 27' (odd number) at (958, 510) on //li[span[normalize-space(text())="Todo 27"]]//button[normalize-space(text())="D
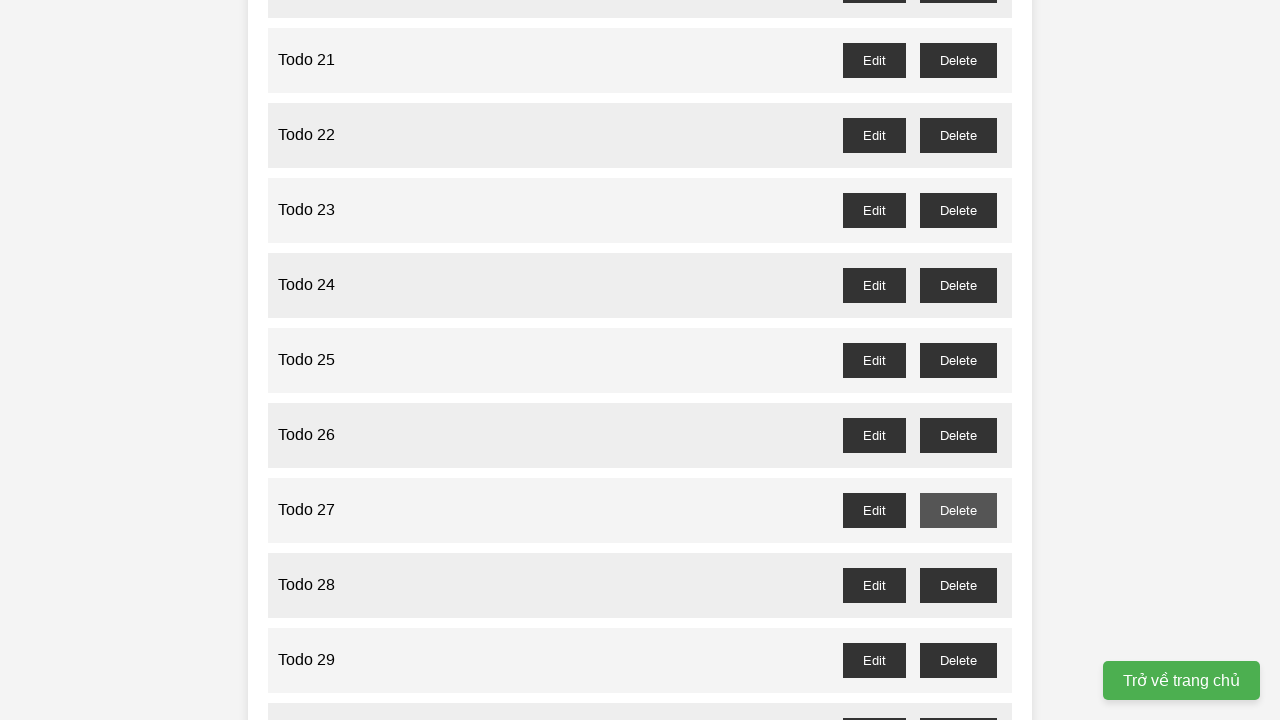

Clicked delete button for 'Todo 29' (odd number) at (958, 660) on //li[span[normalize-space(text())="Todo 29"]]//button[normalize-space(text())="D
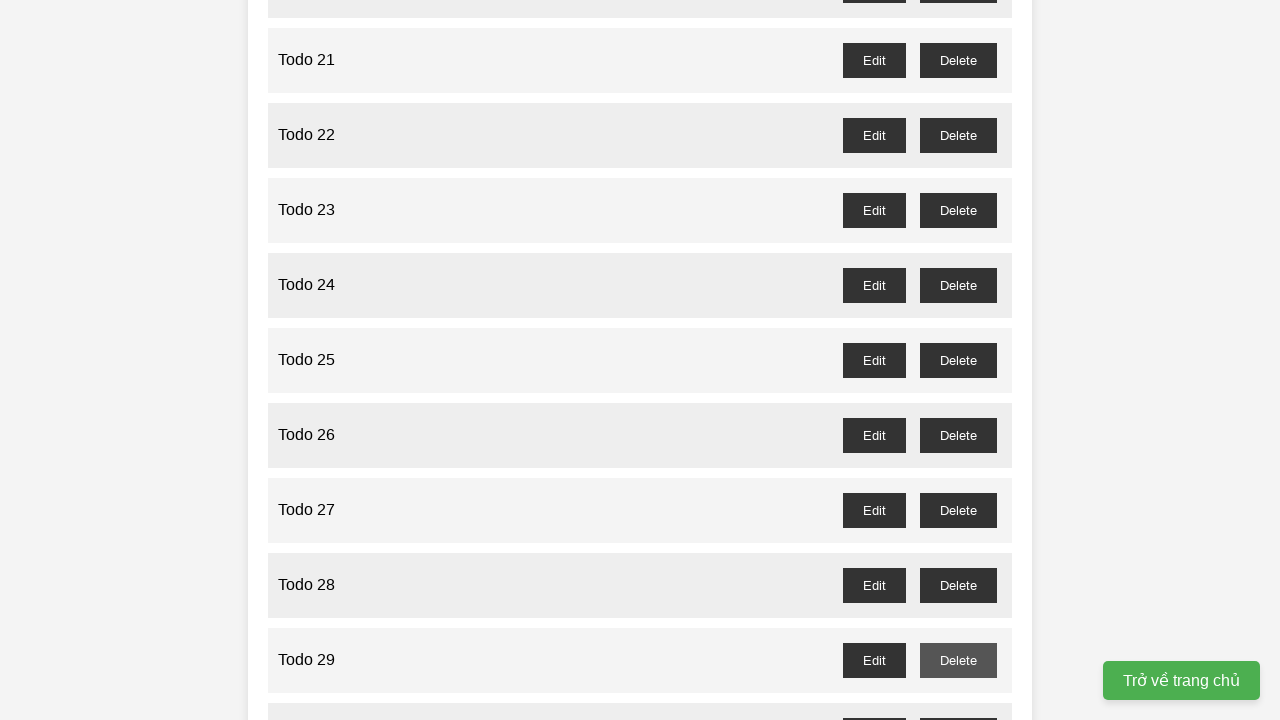

Clicked delete button for 'Todo 31' (odd number) at (958, 360) on //li[span[normalize-space(text())="Todo 31"]]//button[normalize-space(text())="D
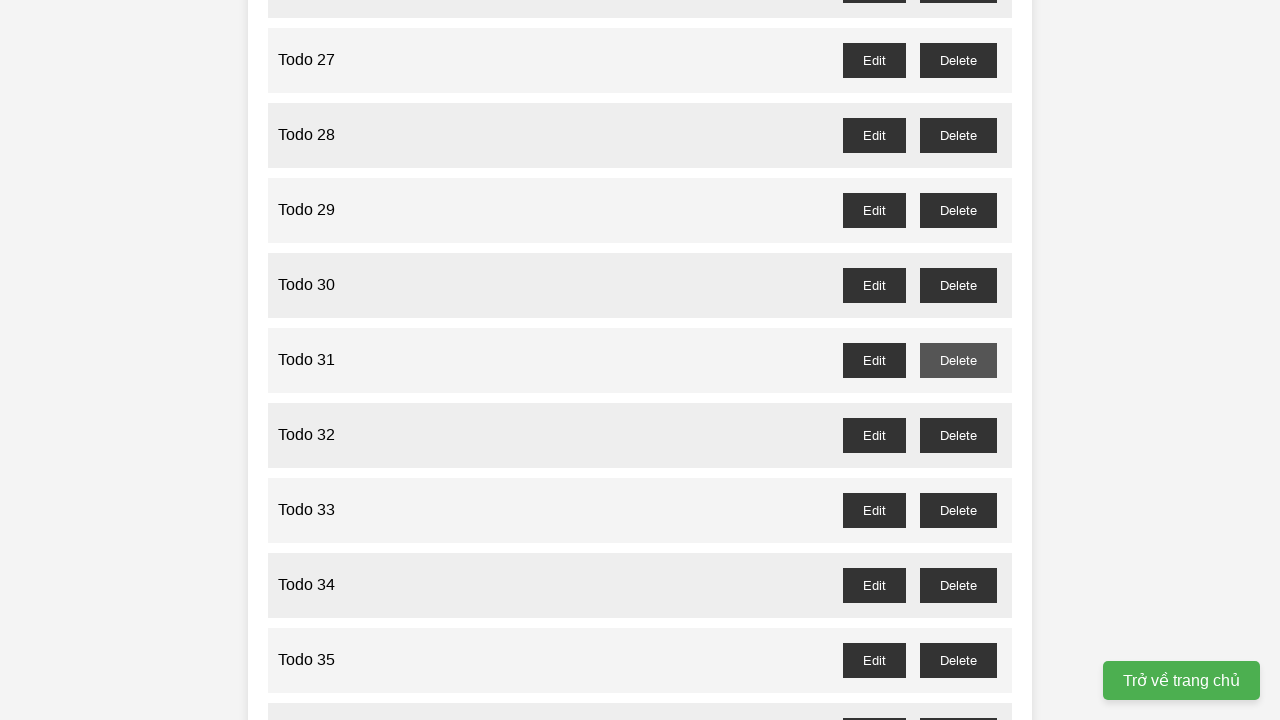

Clicked delete button for 'Todo 33' (odd number) at (958, 510) on //li[span[normalize-space(text())="Todo 33"]]//button[normalize-space(text())="D
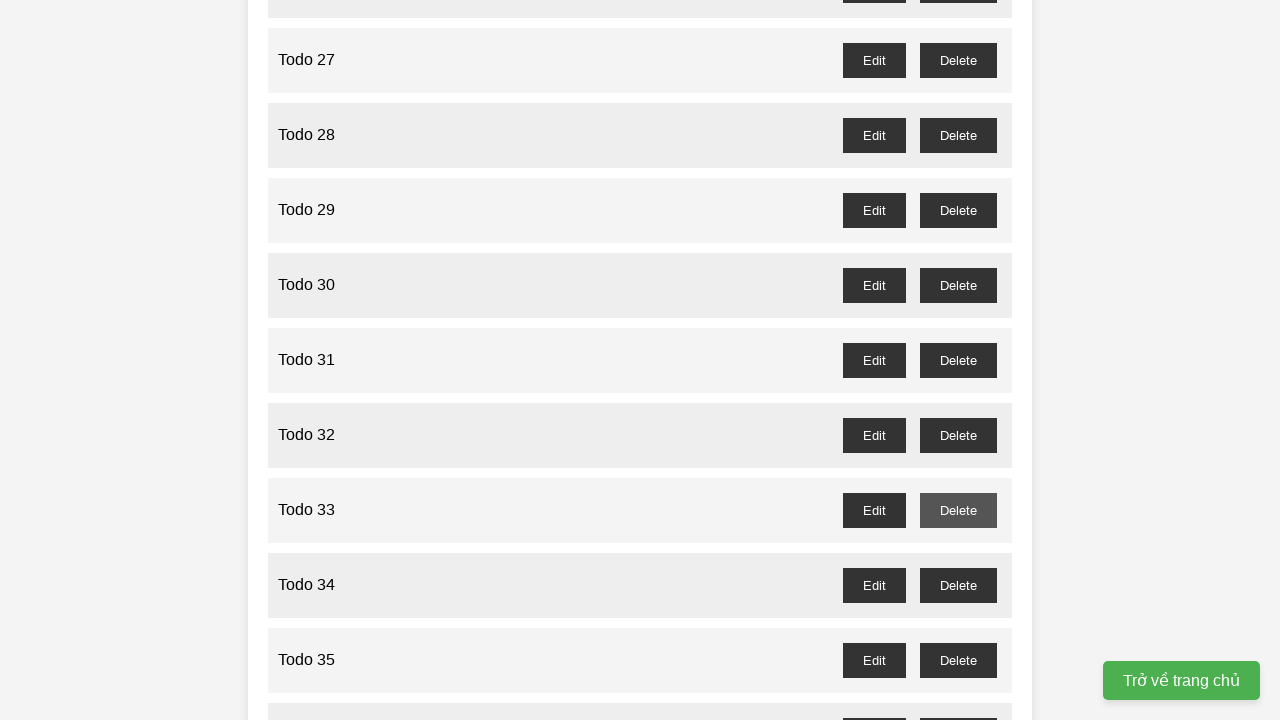

Clicked delete button for 'Todo 35' (odd number) at (958, 660) on //li[span[normalize-space(text())="Todo 35"]]//button[normalize-space(text())="D
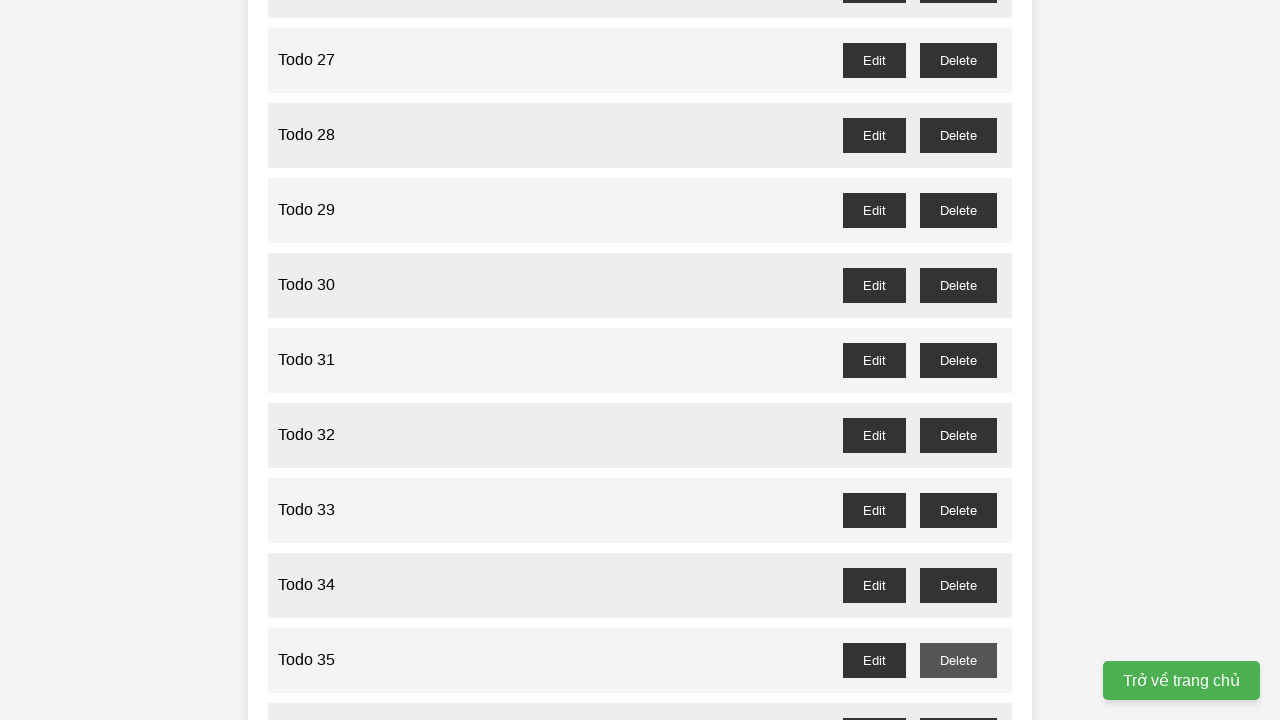

Clicked delete button for 'Todo 37' (odd number) at (958, 360) on //li[span[normalize-space(text())="Todo 37"]]//button[normalize-space(text())="D
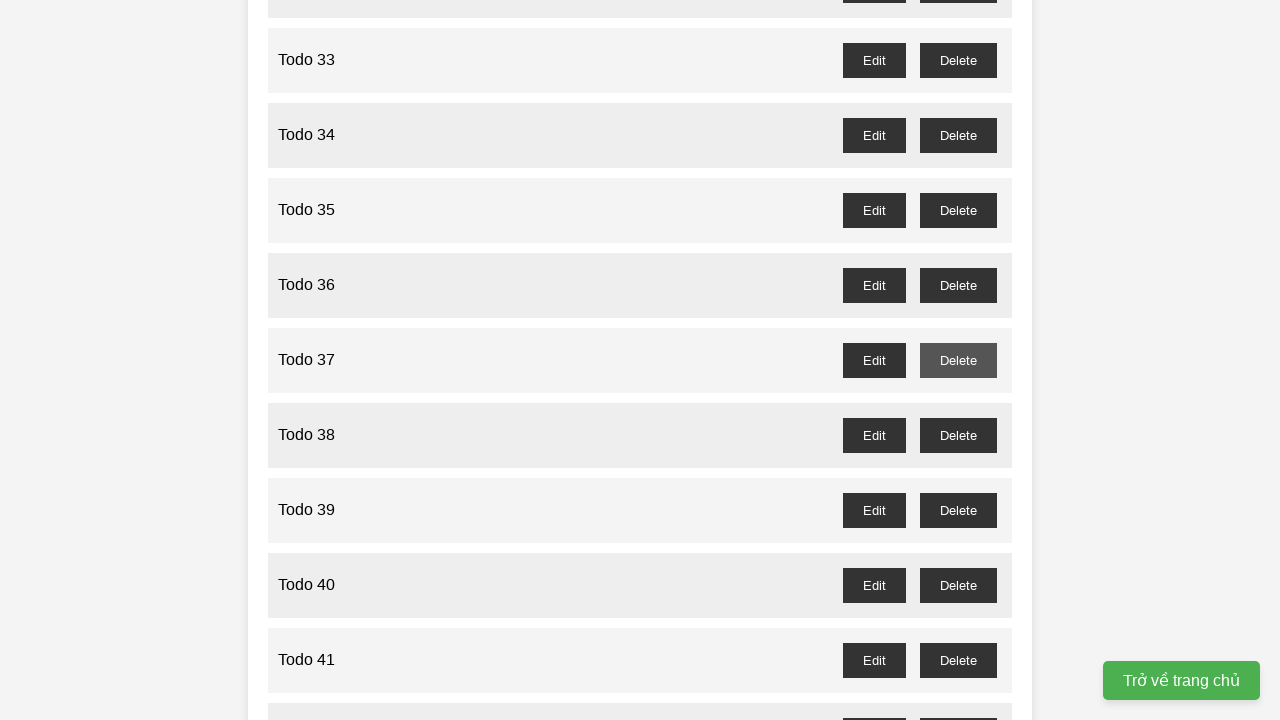

Clicked delete button for 'Todo 39' (odd number) at (958, 510) on //li[span[normalize-space(text())="Todo 39"]]//button[normalize-space(text())="D
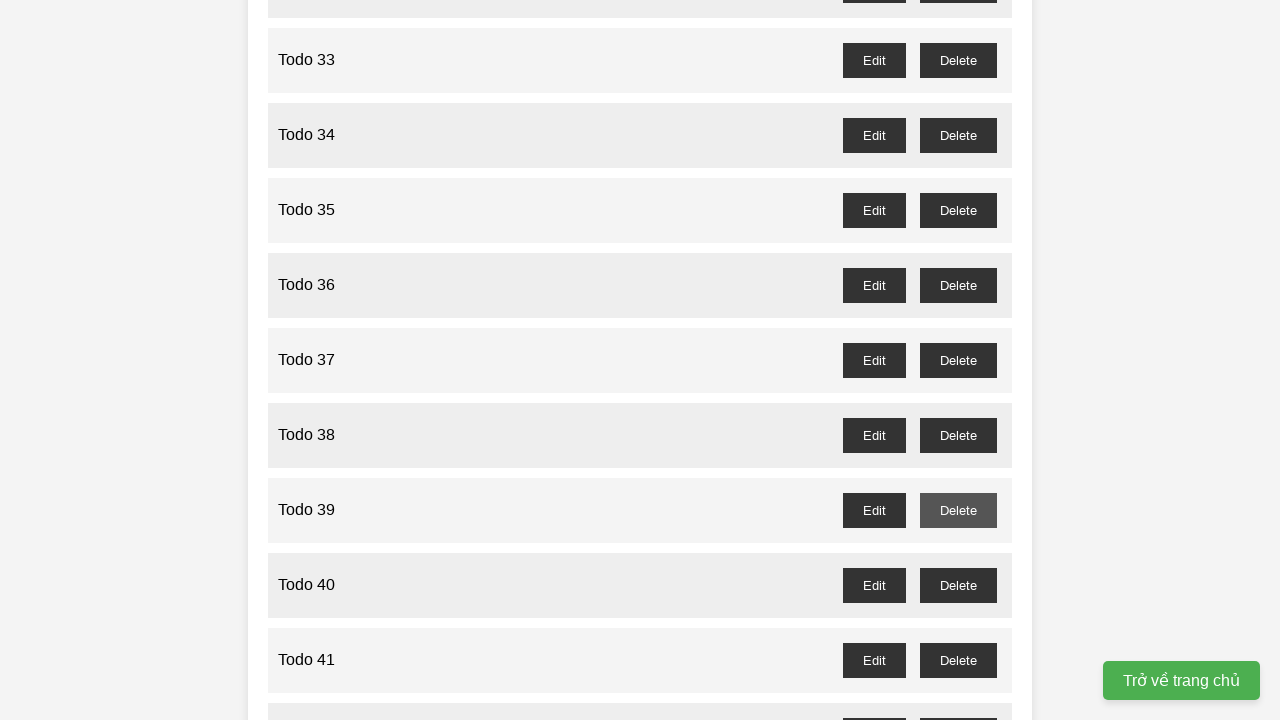

Clicked delete button for 'Todo 41' (odd number) at (958, 660) on //li[span[normalize-space(text())="Todo 41"]]//button[normalize-space(text())="D
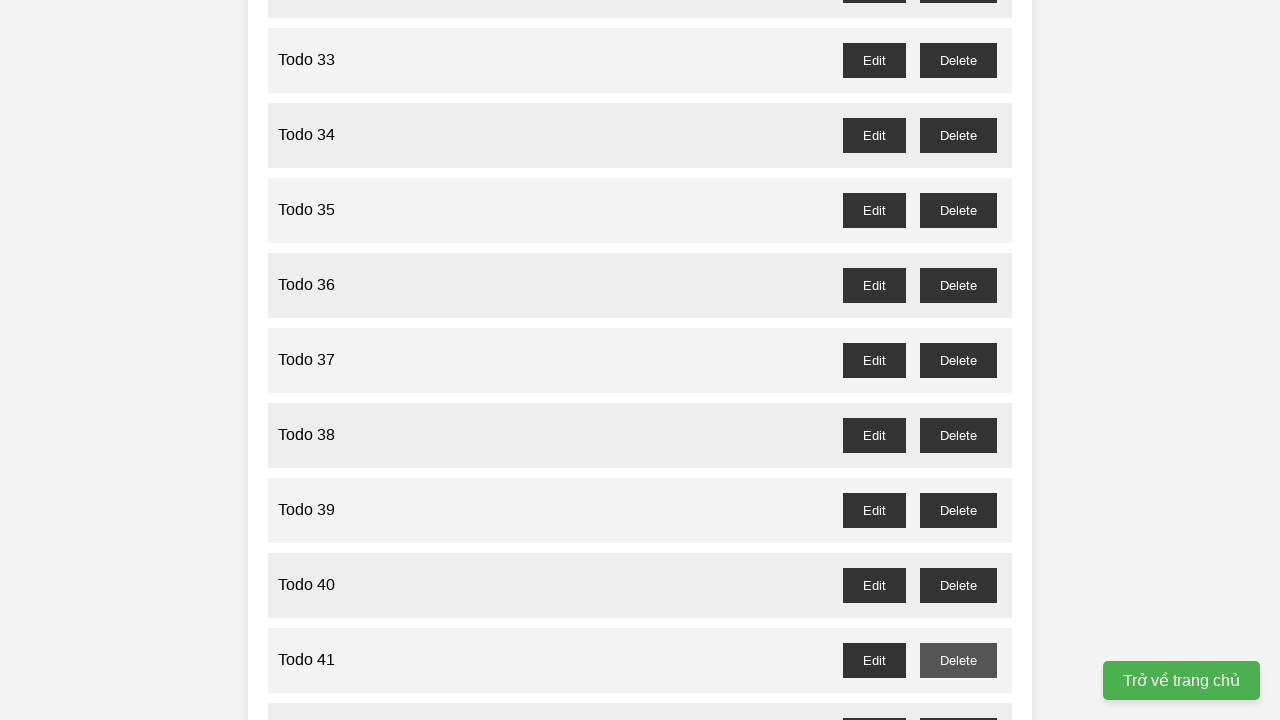

Clicked delete button for 'Todo 43' (odd number) at (958, 360) on //li[span[normalize-space(text())="Todo 43"]]//button[normalize-space(text())="D
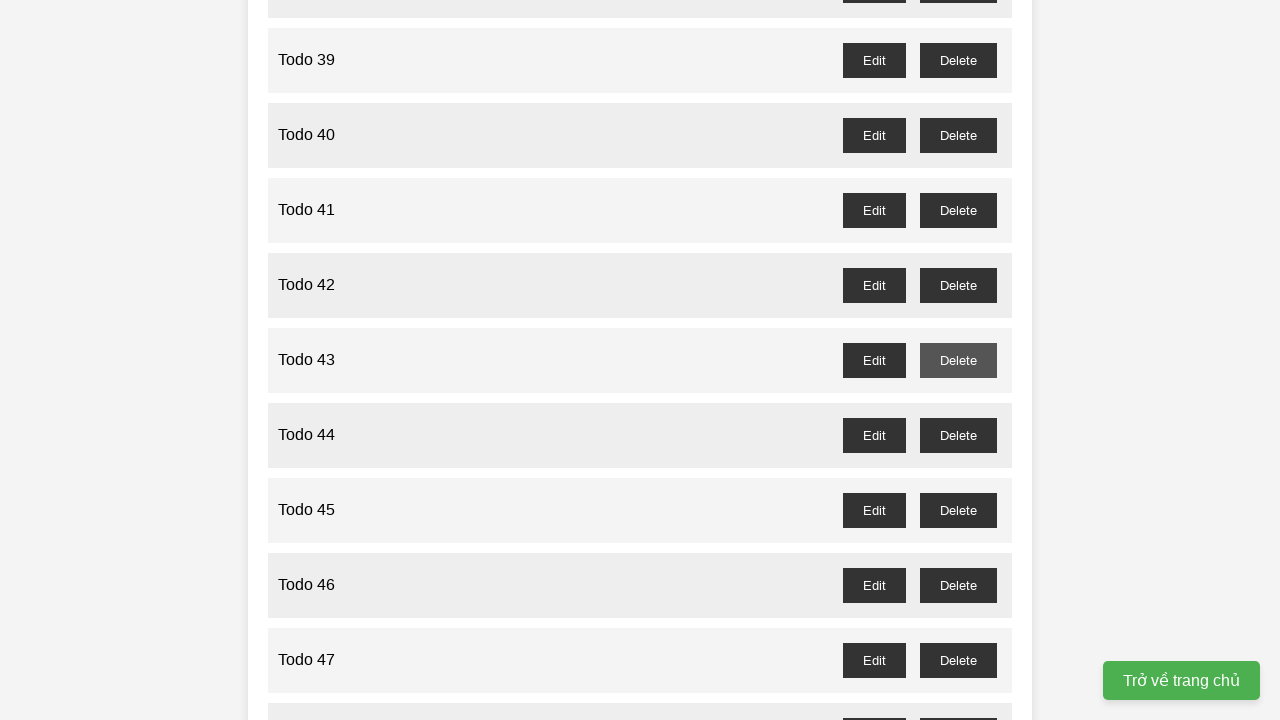

Clicked delete button for 'Todo 45' (odd number) at (958, 510) on //li[span[normalize-space(text())="Todo 45"]]//button[normalize-space(text())="D
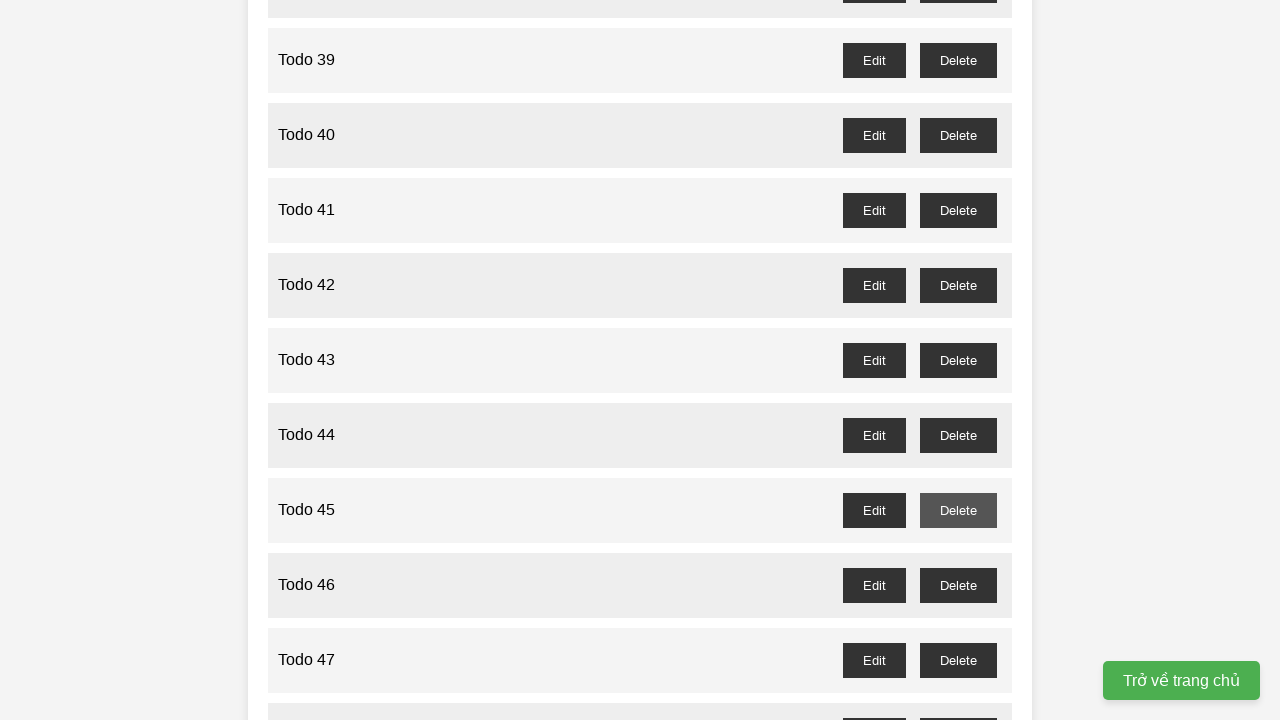

Clicked delete button for 'Todo 47' (odd number) at (958, 660) on //li[span[normalize-space(text())="Todo 47"]]//button[normalize-space(text())="D
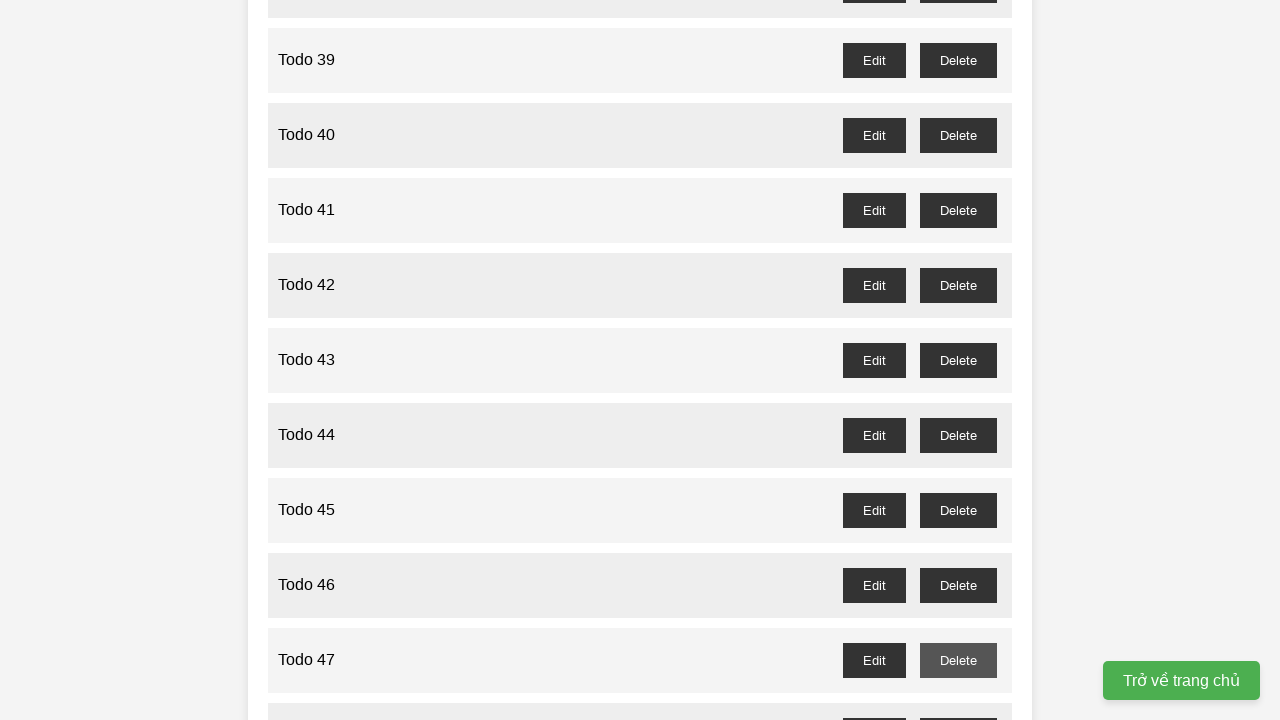

Clicked delete button for 'Todo 49' (odd number) at (958, 360) on //li[span[normalize-space(text())="Todo 49"]]//button[normalize-space(text())="D
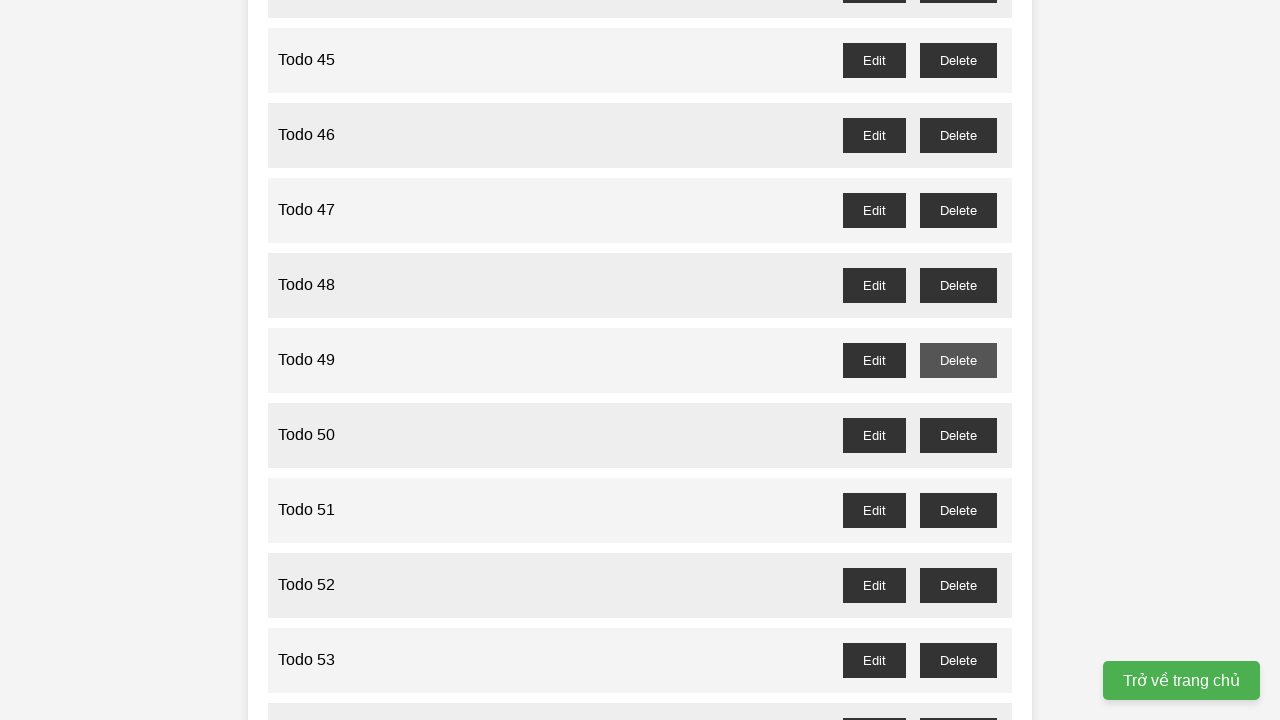

Clicked delete button for 'Todo 51' (odd number) at (958, 510) on //li[span[normalize-space(text())="Todo 51"]]//button[normalize-space(text())="D
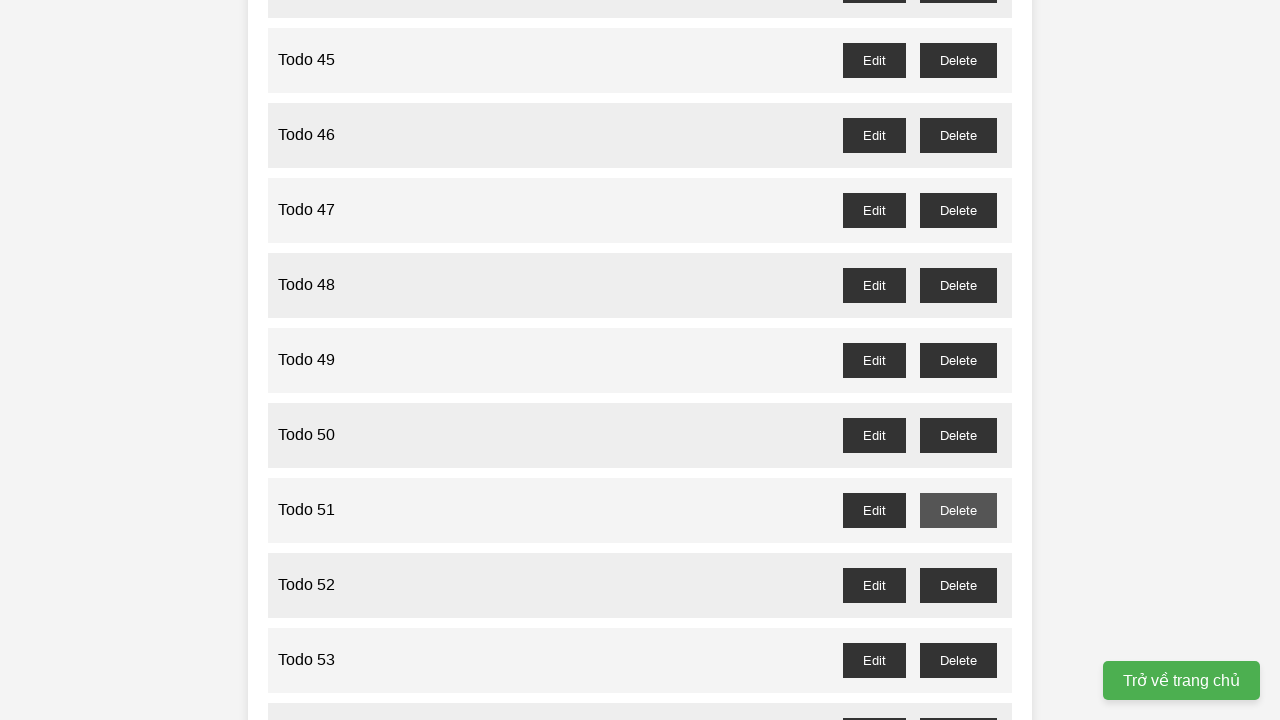

Clicked delete button for 'Todo 53' (odd number) at (958, 660) on //li[span[normalize-space(text())="Todo 53"]]//button[normalize-space(text())="D
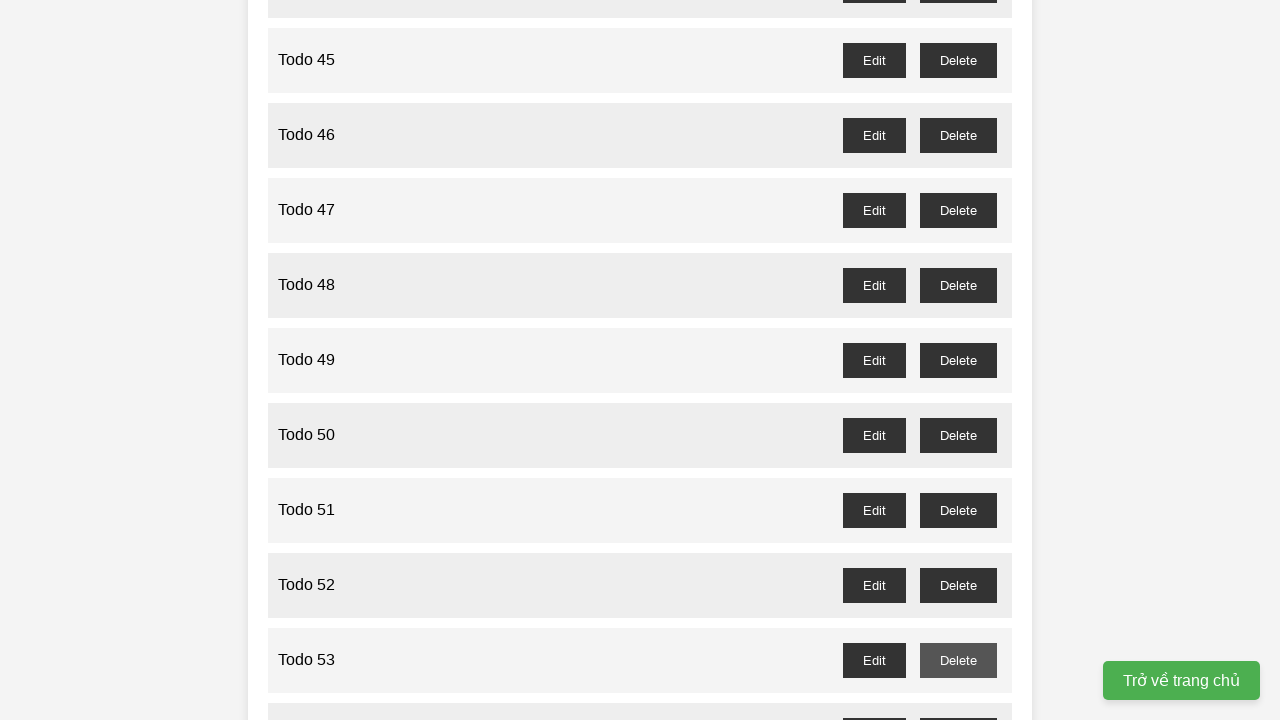

Clicked delete button for 'Todo 55' (odd number) at (958, 360) on //li[span[normalize-space(text())="Todo 55"]]//button[normalize-space(text())="D
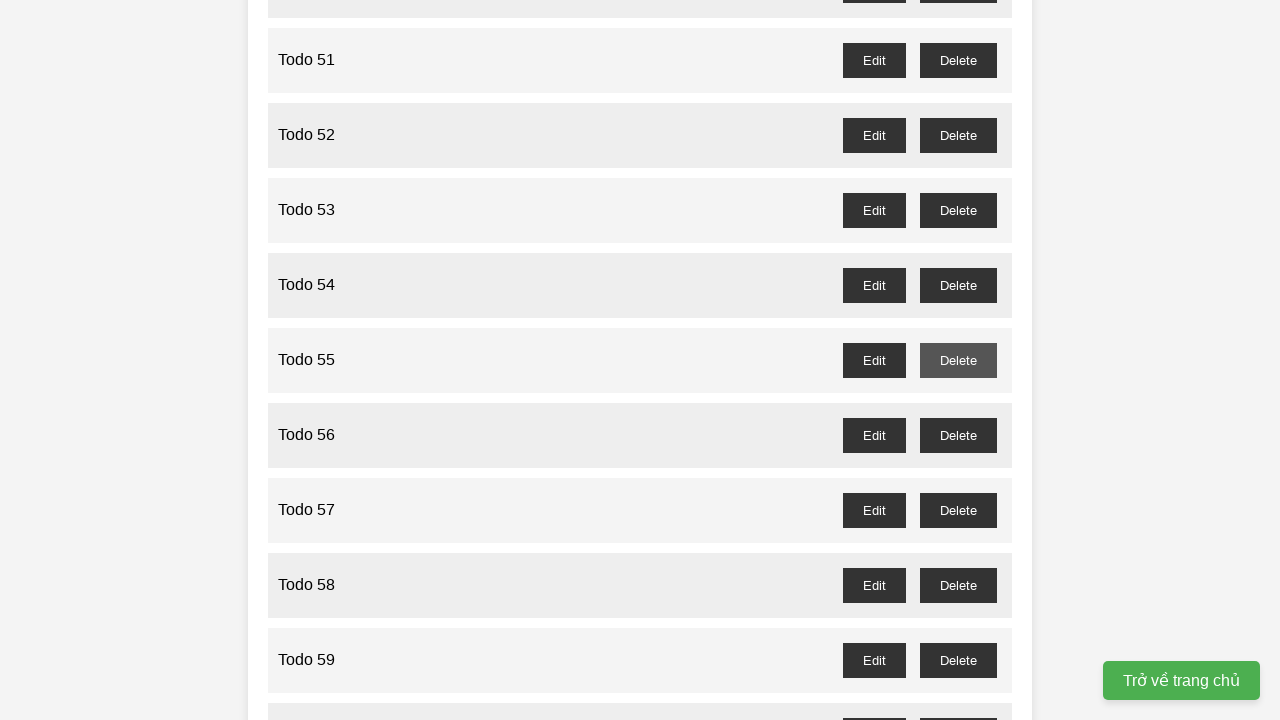

Clicked delete button for 'Todo 57' (odd number) at (958, 510) on //li[span[normalize-space(text())="Todo 57"]]//button[normalize-space(text())="D
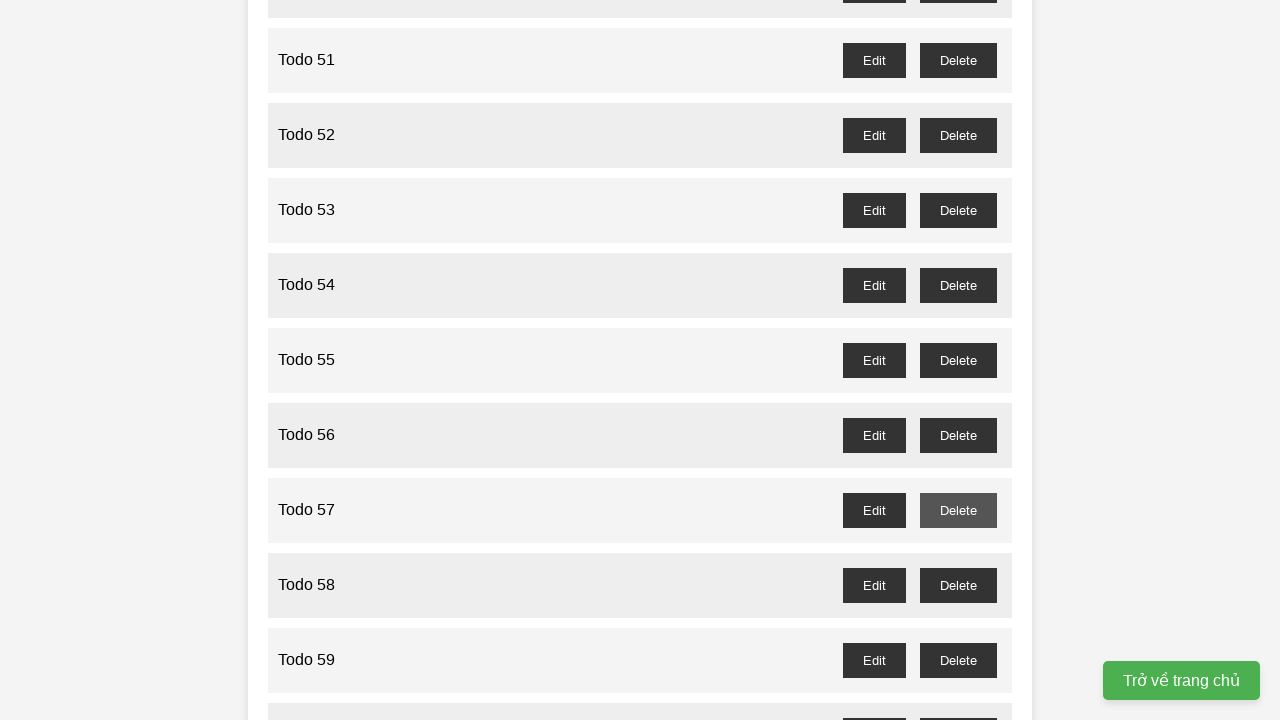

Clicked delete button for 'Todo 59' (odd number) at (958, 660) on //li[span[normalize-space(text())="Todo 59"]]//button[normalize-space(text())="D
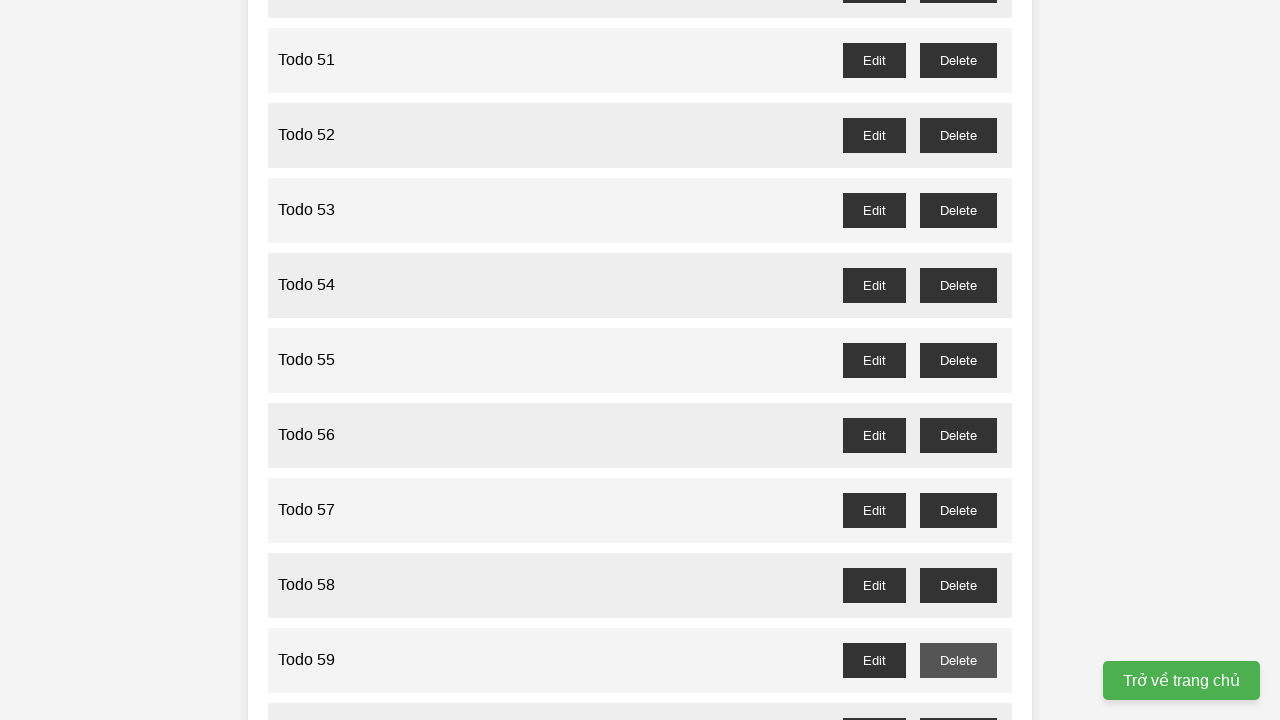

Clicked delete button for 'Todo 61' (odd number) at (958, 360) on //li[span[normalize-space(text())="Todo 61"]]//button[normalize-space(text())="D
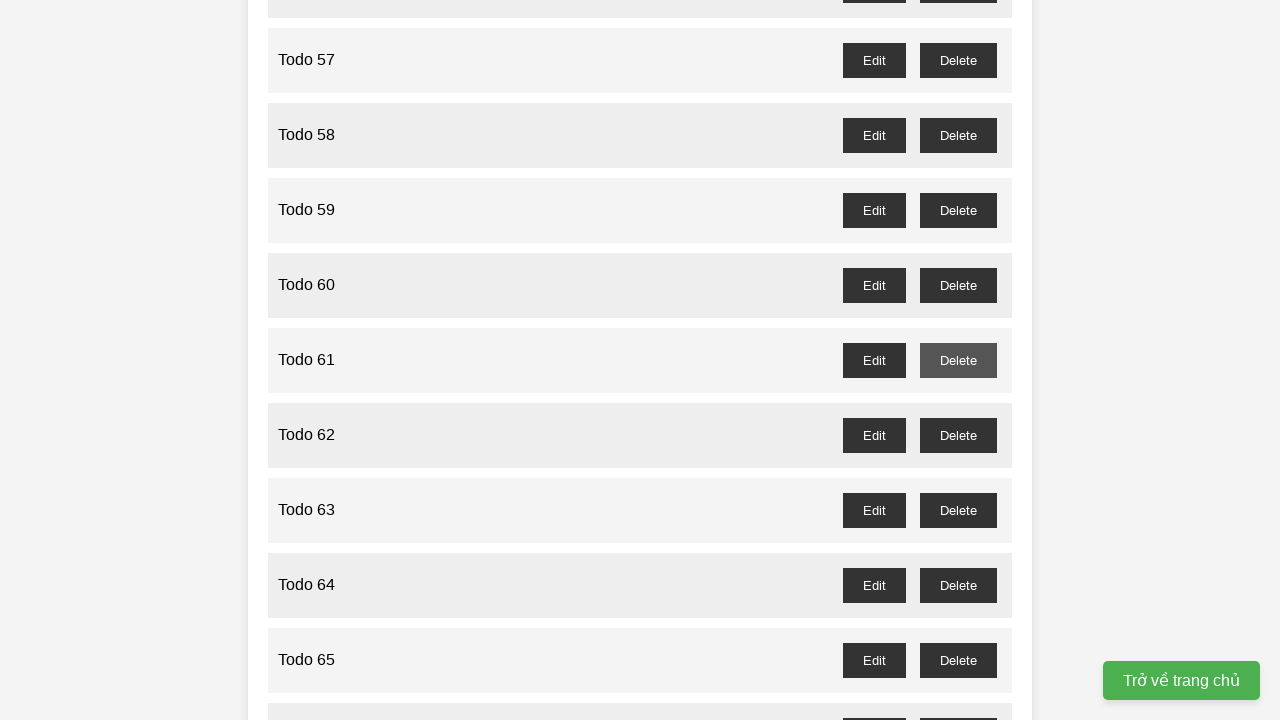

Clicked delete button for 'Todo 63' (odd number) at (958, 510) on //li[span[normalize-space(text())="Todo 63"]]//button[normalize-space(text())="D
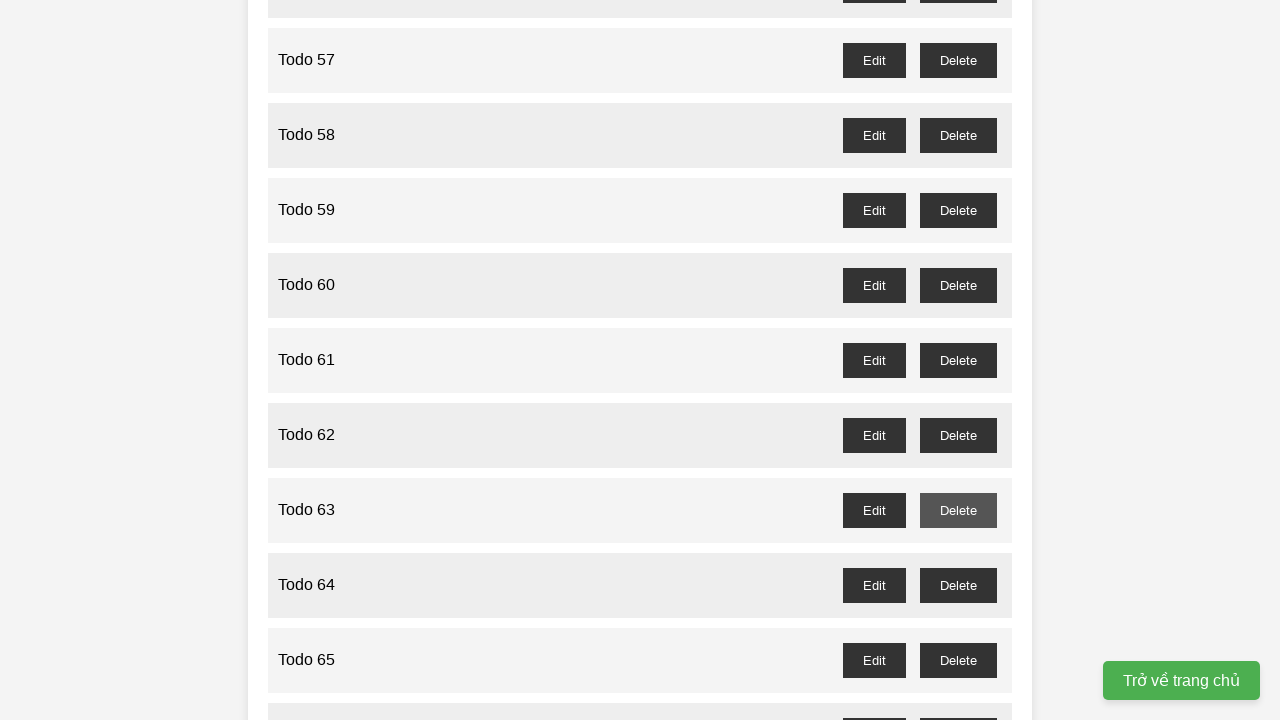

Clicked delete button for 'Todo 65' (odd number) at (958, 660) on //li[span[normalize-space(text())="Todo 65"]]//button[normalize-space(text())="D
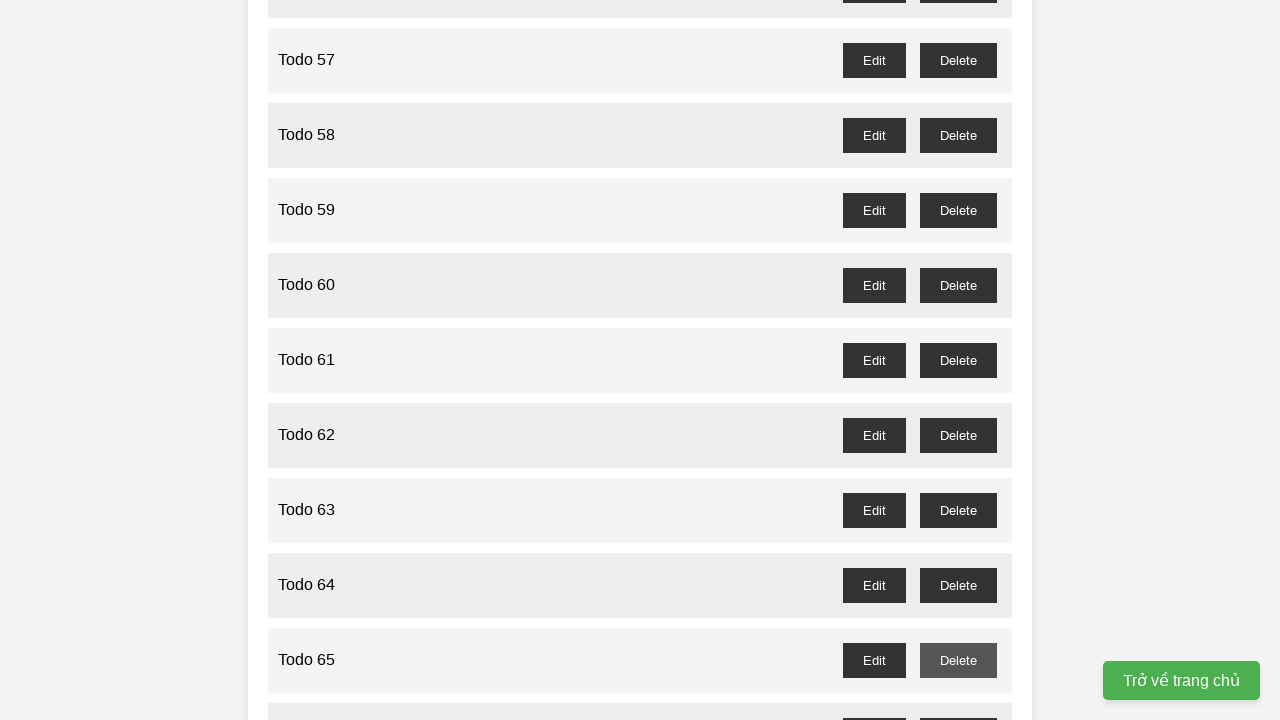

Clicked delete button for 'Todo 67' (odd number) at (958, 360) on //li[span[normalize-space(text())="Todo 67"]]//button[normalize-space(text())="D
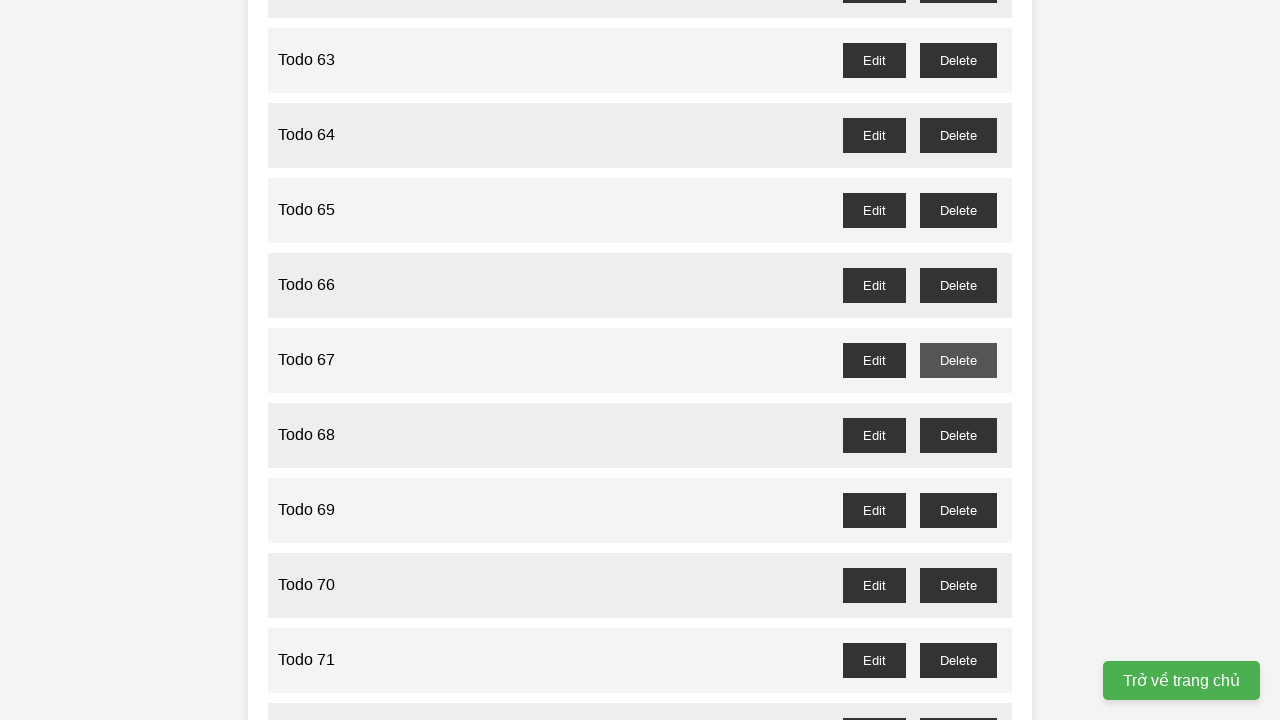

Clicked delete button for 'Todo 69' (odd number) at (958, 510) on //li[span[normalize-space(text())="Todo 69"]]//button[normalize-space(text())="D
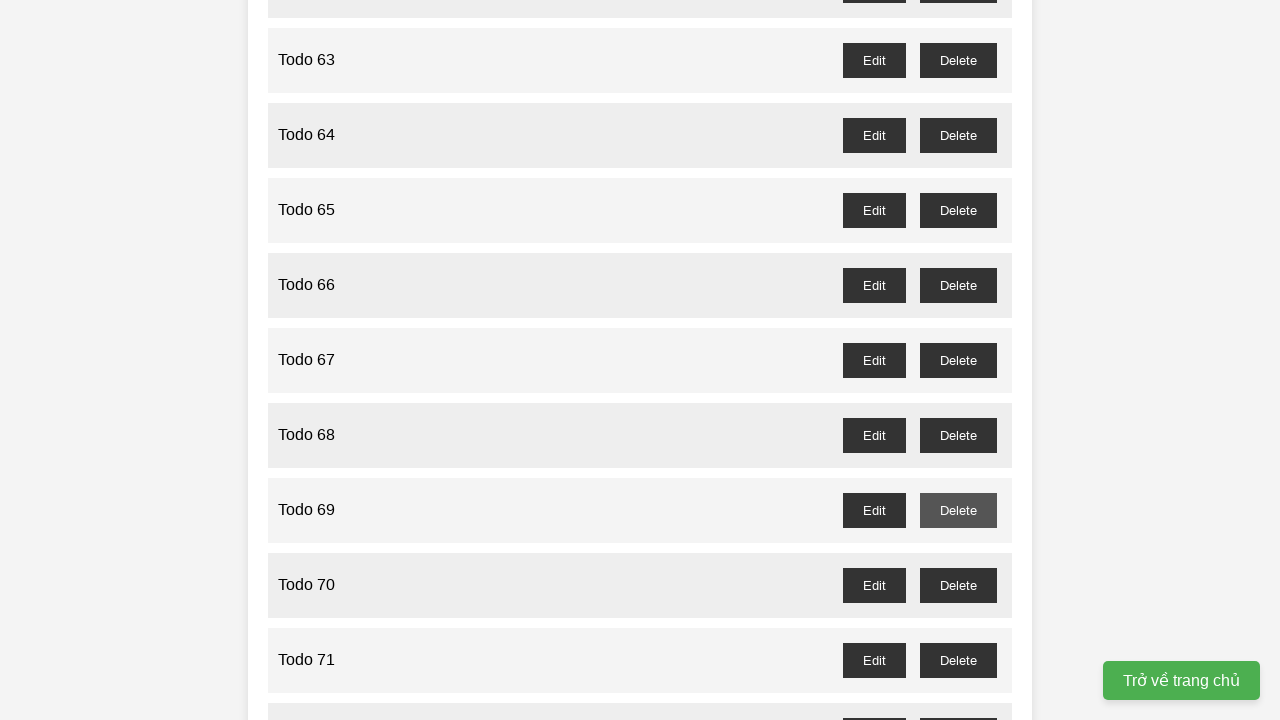

Clicked delete button for 'Todo 71' (odd number) at (958, 660) on //li[span[normalize-space(text())="Todo 71"]]//button[normalize-space(text())="D
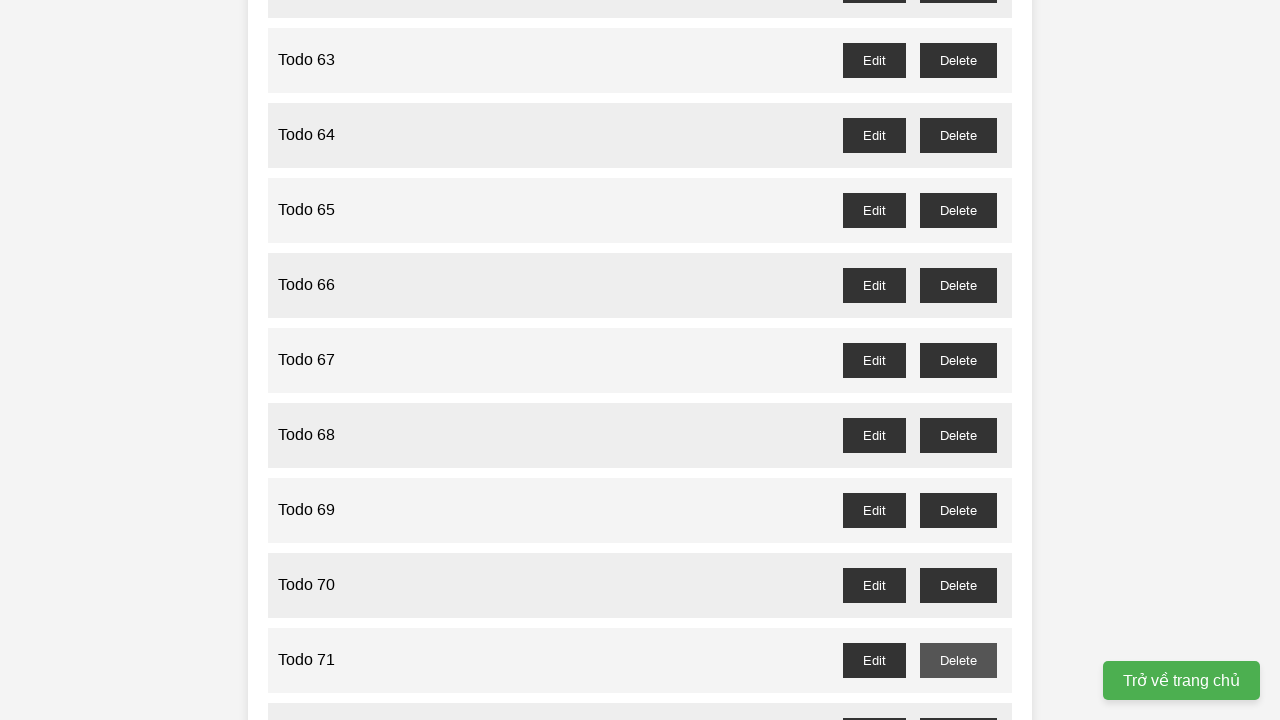

Clicked delete button for 'Todo 73' (odd number) at (958, 360) on //li[span[normalize-space(text())="Todo 73"]]//button[normalize-space(text())="D
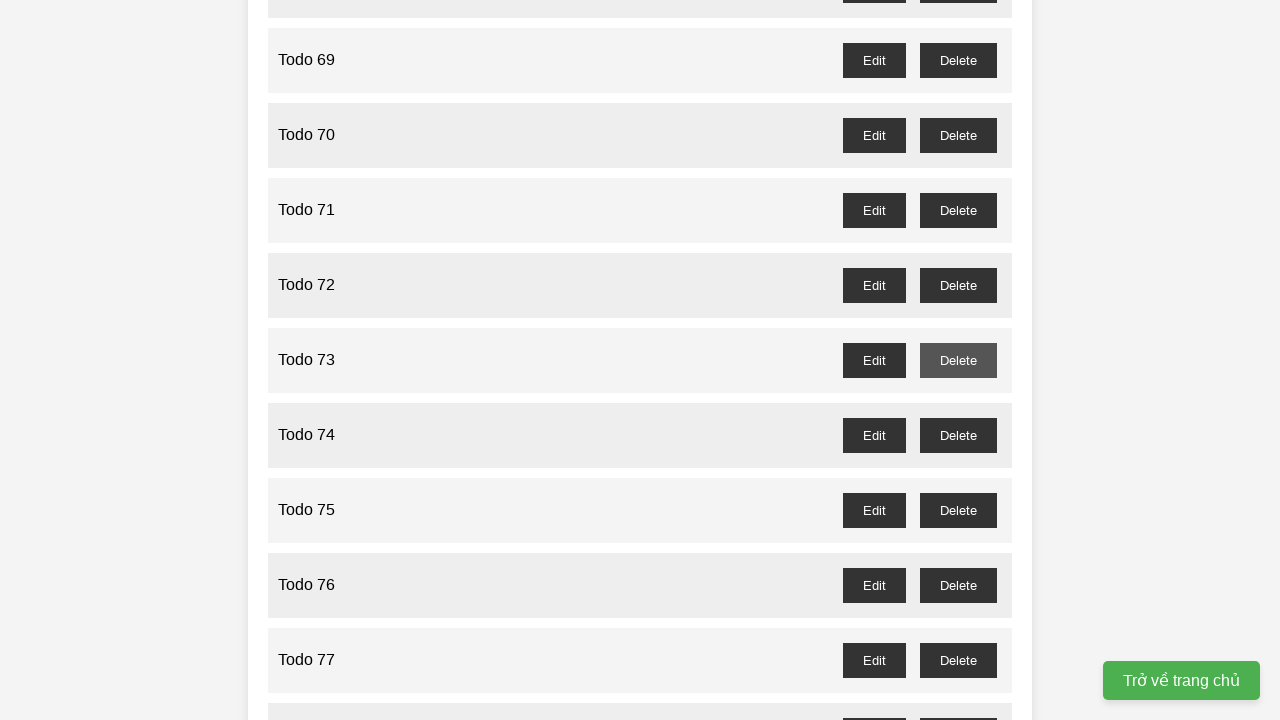

Clicked delete button for 'Todo 75' (odd number) at (958, 510) on //li[span[normalize-space(text())="Todo 75"]]//button[normalize-space(text())="D
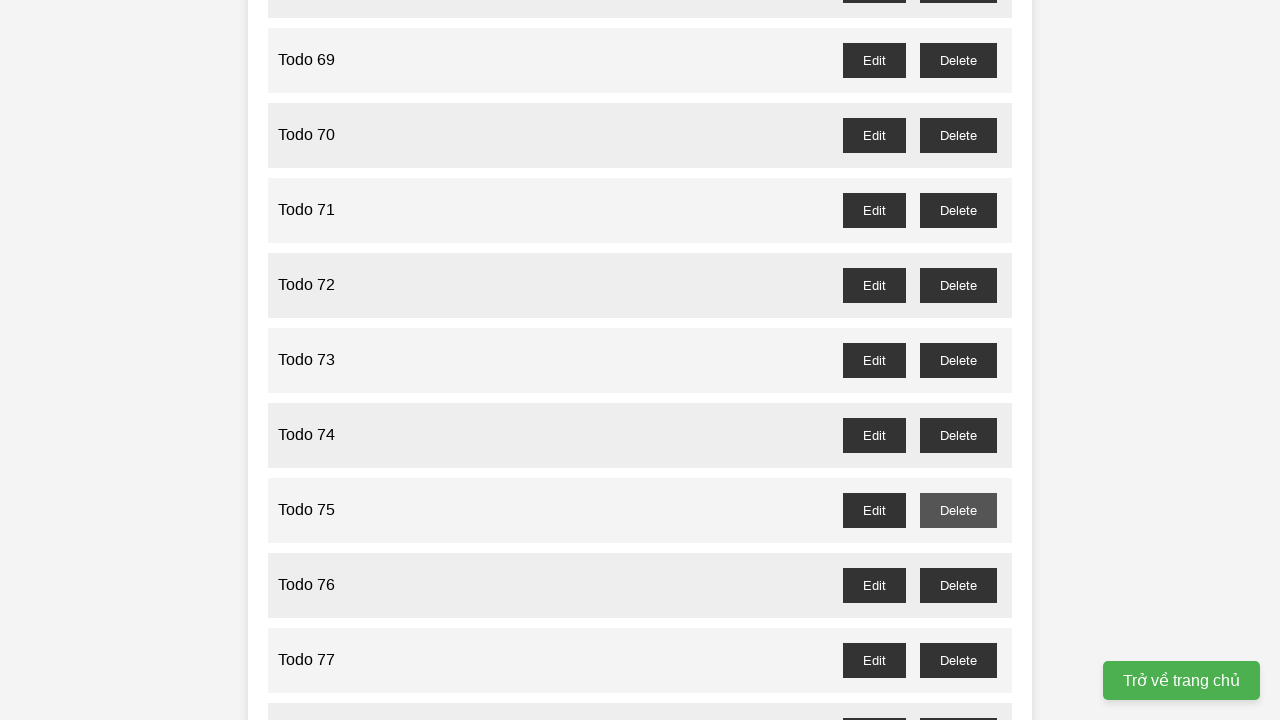

Clicked delete button for 'Todo 77' (odd number) at (958, 660) on //li[span[normalize-space(text())="Todo 77"]]//button[normalize-space(text())="D
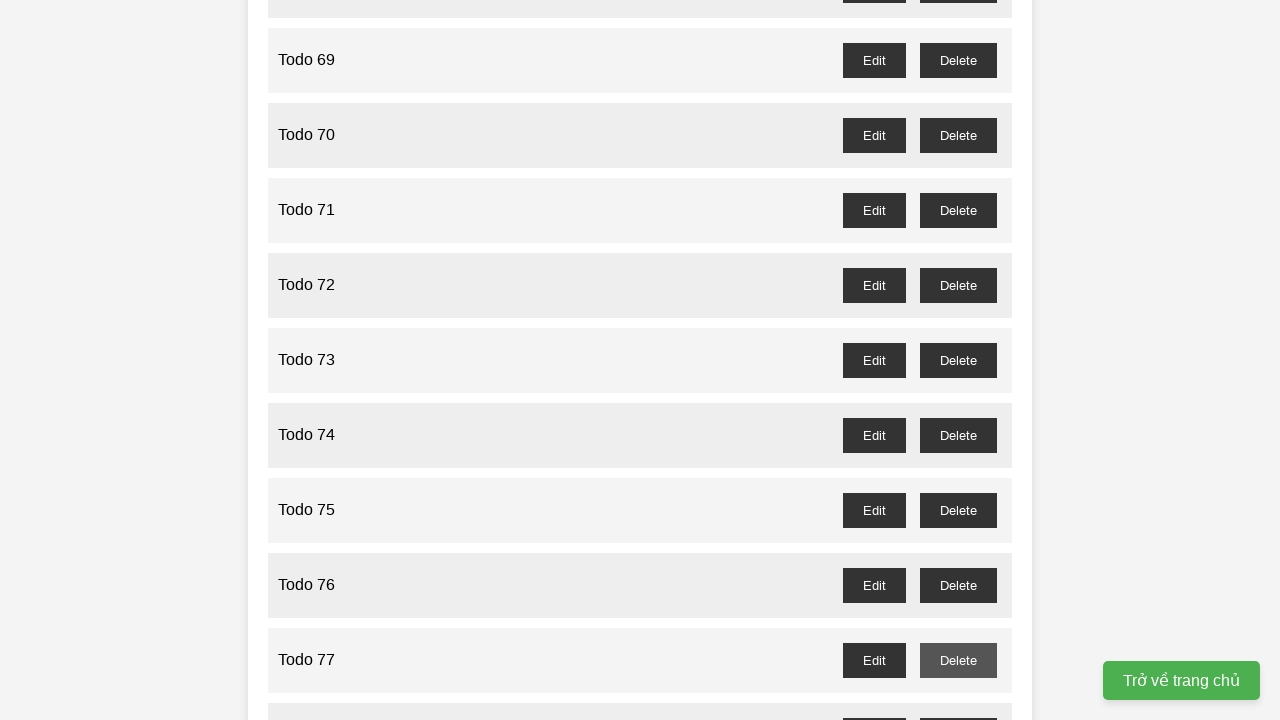

Clicked delete button for 'Todo 79' (odd number) at (958, 360) on //li[span[normalize-space(text())="Todo 79"]]//button[normalize-space(text())="D
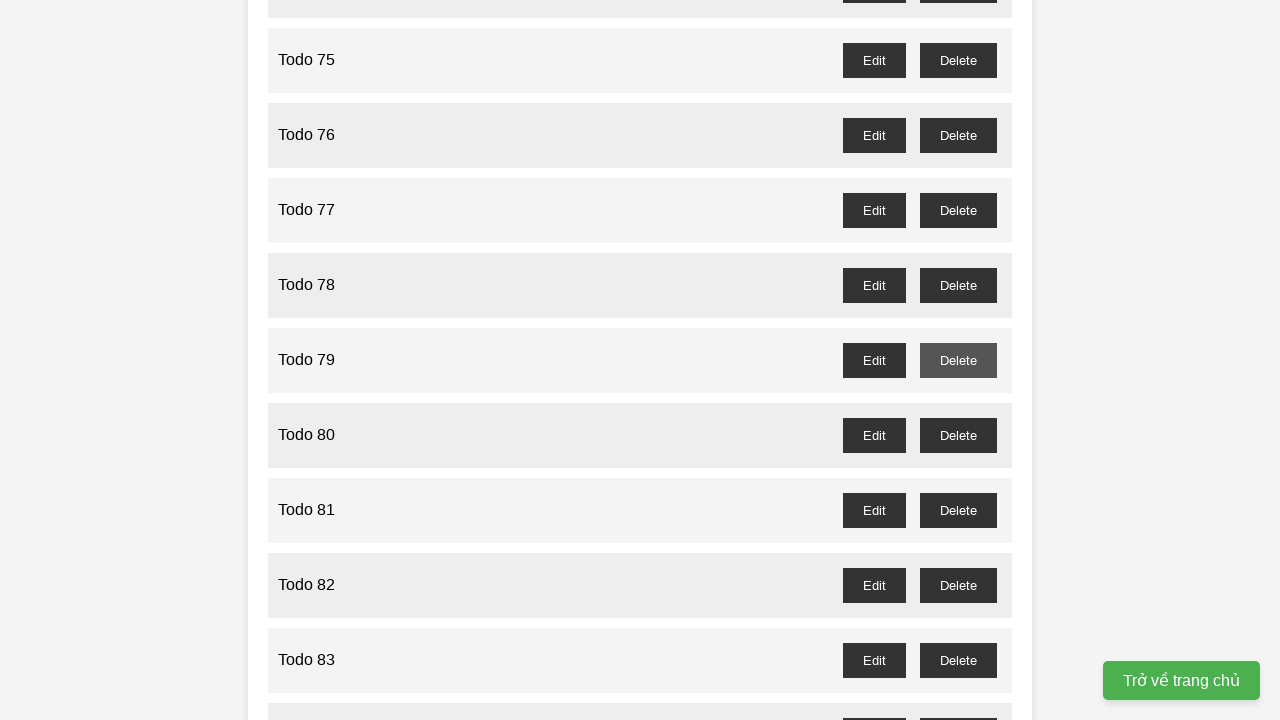

Clicked delete button for 'Todo 81' (odd number) at (958, 510) on //li[span[normalize-space(text())="Todo 81"]]//button[normalize-space(text())="D
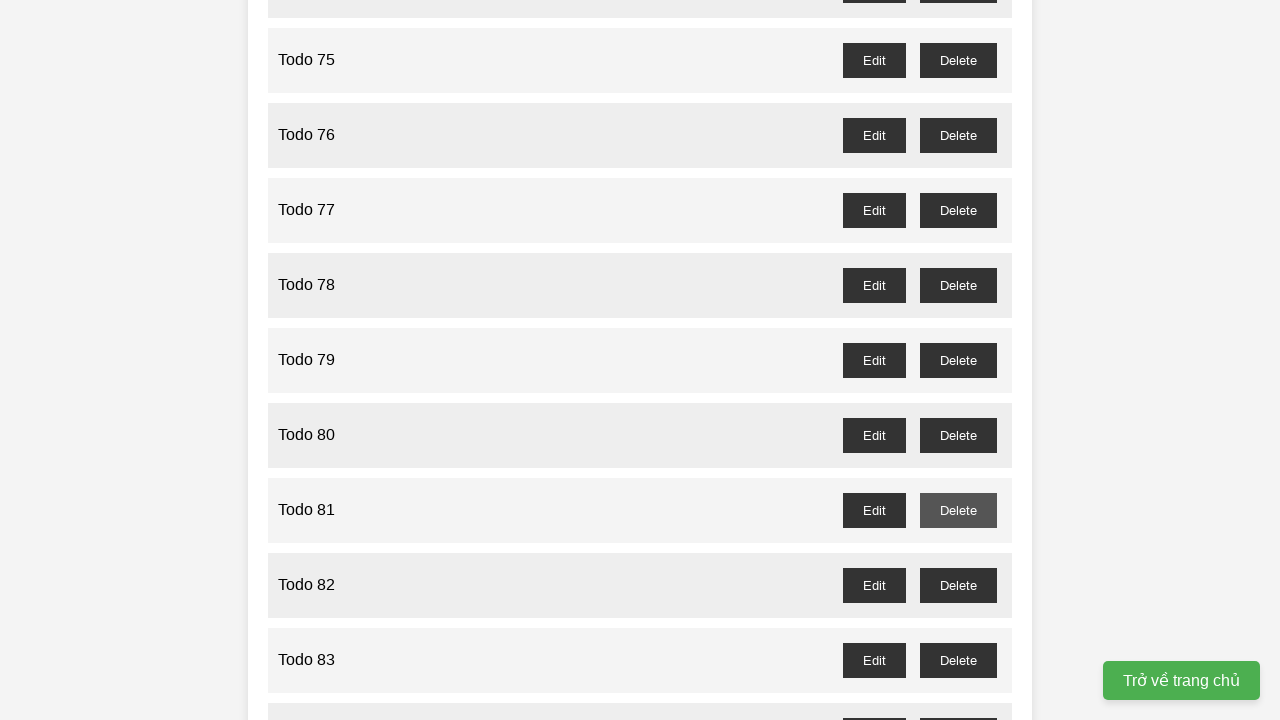

Clicked delete button for 'Todo 83' (odd number) at (958, 660) on //li[span[normalize-space(text())="Todo 83"]]//button[normalize-space(text())="D
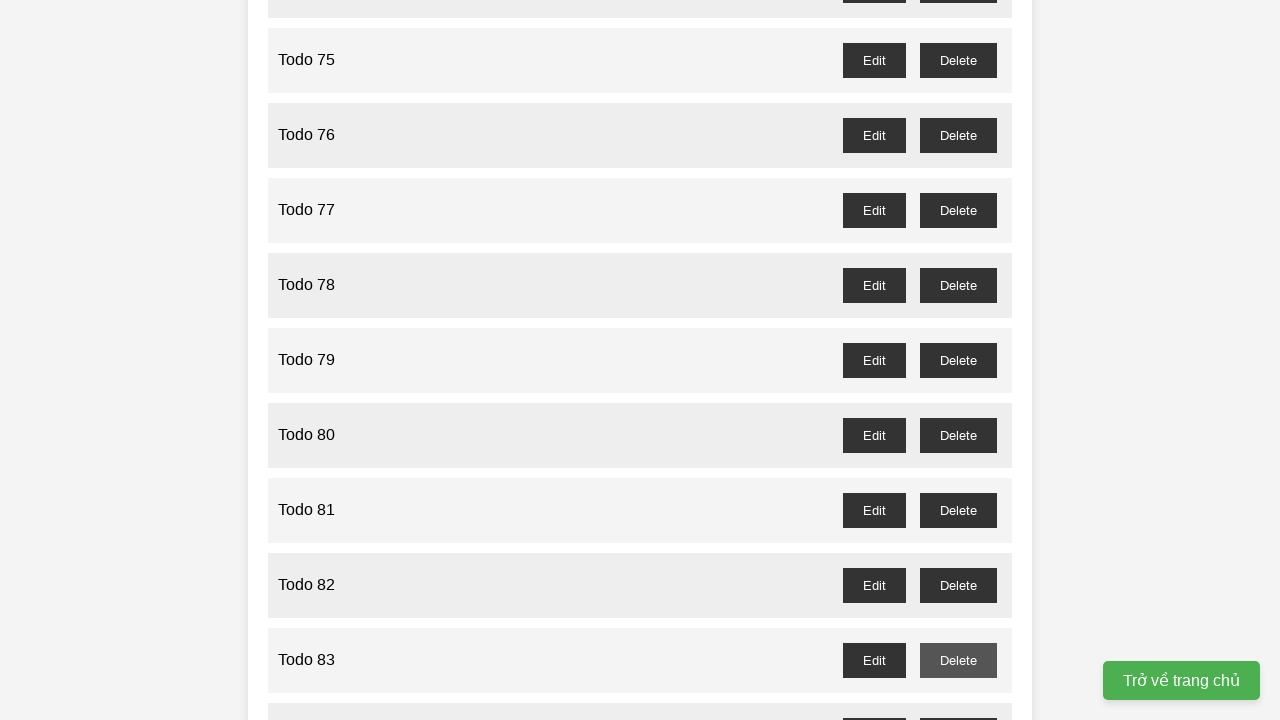

Clicked delete button for 'Todo 85' (odd number) at (958, 360) on //li[span[normalize-space(text())="Todo 85"]]//button[normalize-space(text())="D
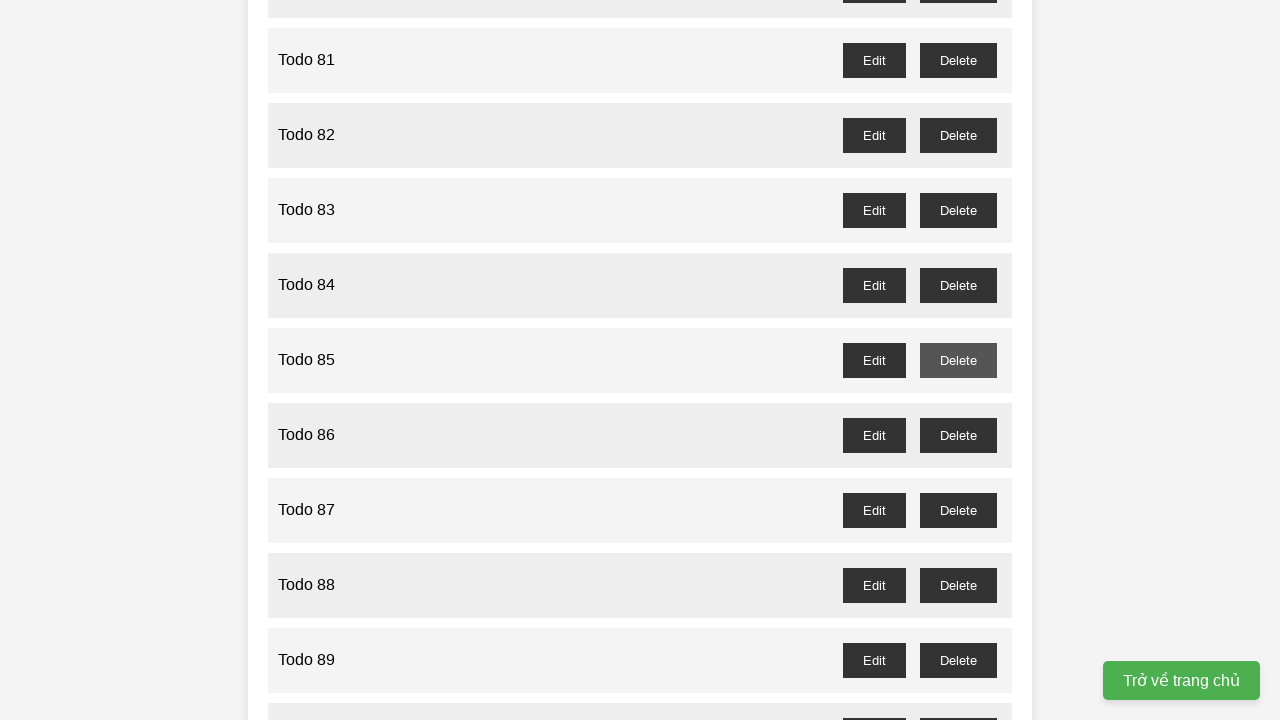

Clicked delete button for 'Todo 87' (odd number) at (958, 510) on //li[span[normalize-space(text())="Todo 87"]]//button[normalize-space(text())="D
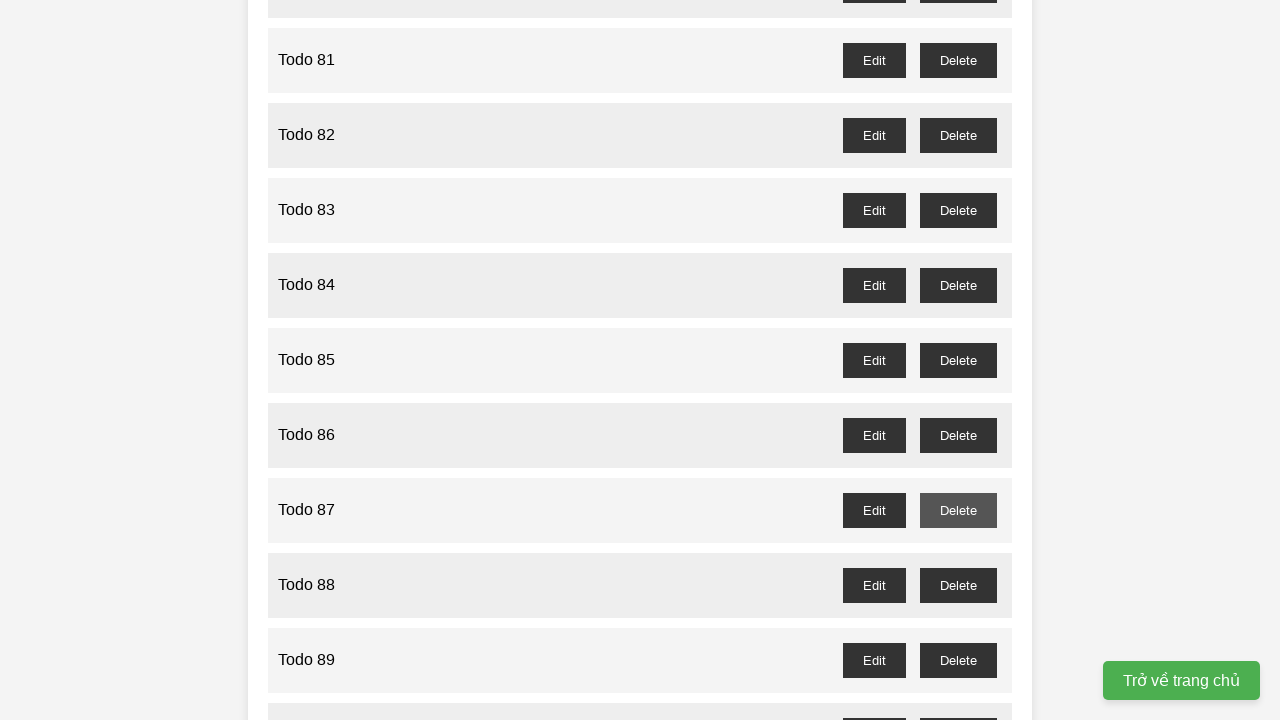

Clicked delete button for 'Todo 89' (odd number) at (958, 660) on //li[span[normalize-space(text())="Todo 89"]]//button[normalize-space(text())="D
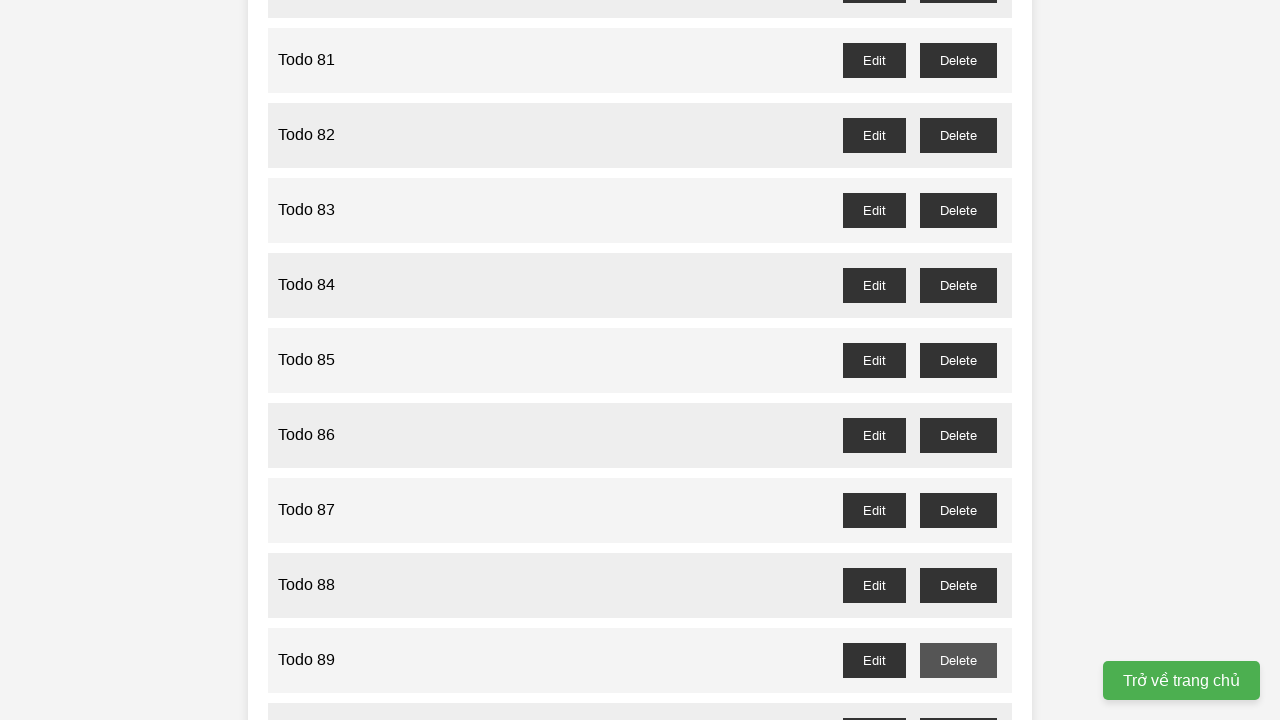

Clicked delete button for 'Todo 91' (odd number) at (958, 360) on //li[span[normalize-space(text())="Todo 91"]]//button[normalize-space(text())="D
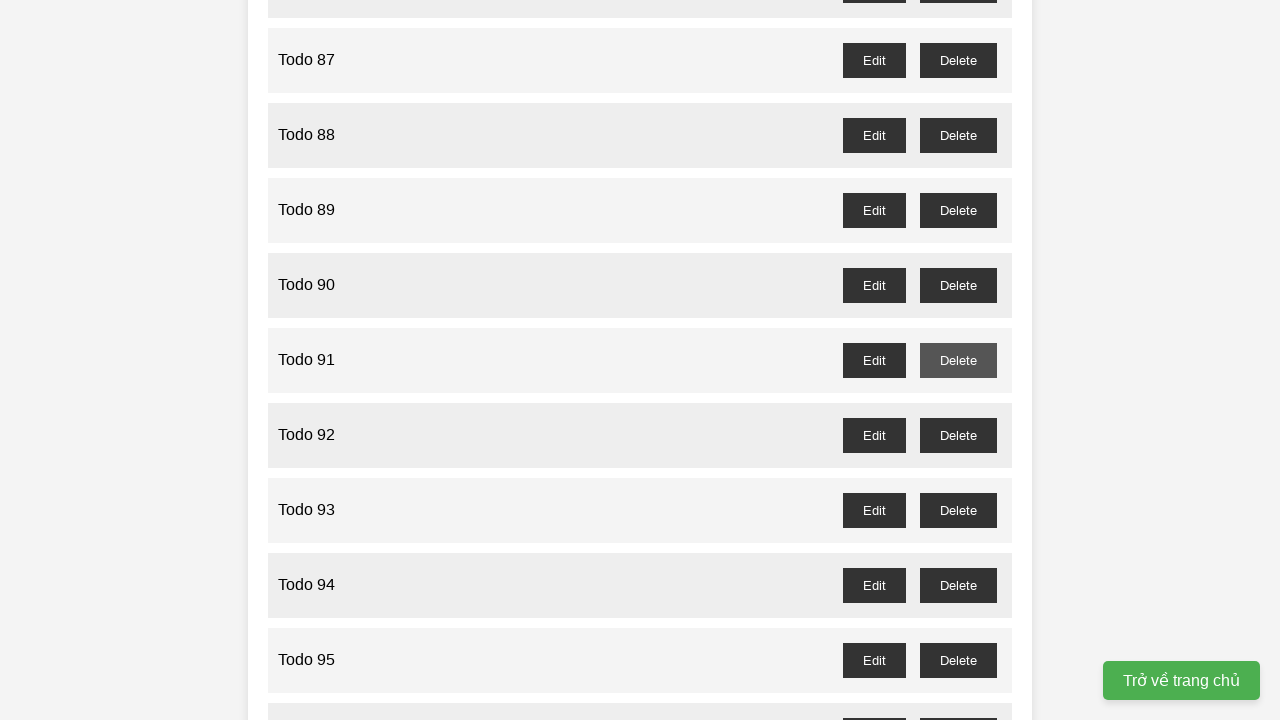

Clicked delete button for 'Todo 93' (odd number) at (958, 510) on //li[span[normalize-space(text())="Todo 93"]]//button[normalize-space(text())="D
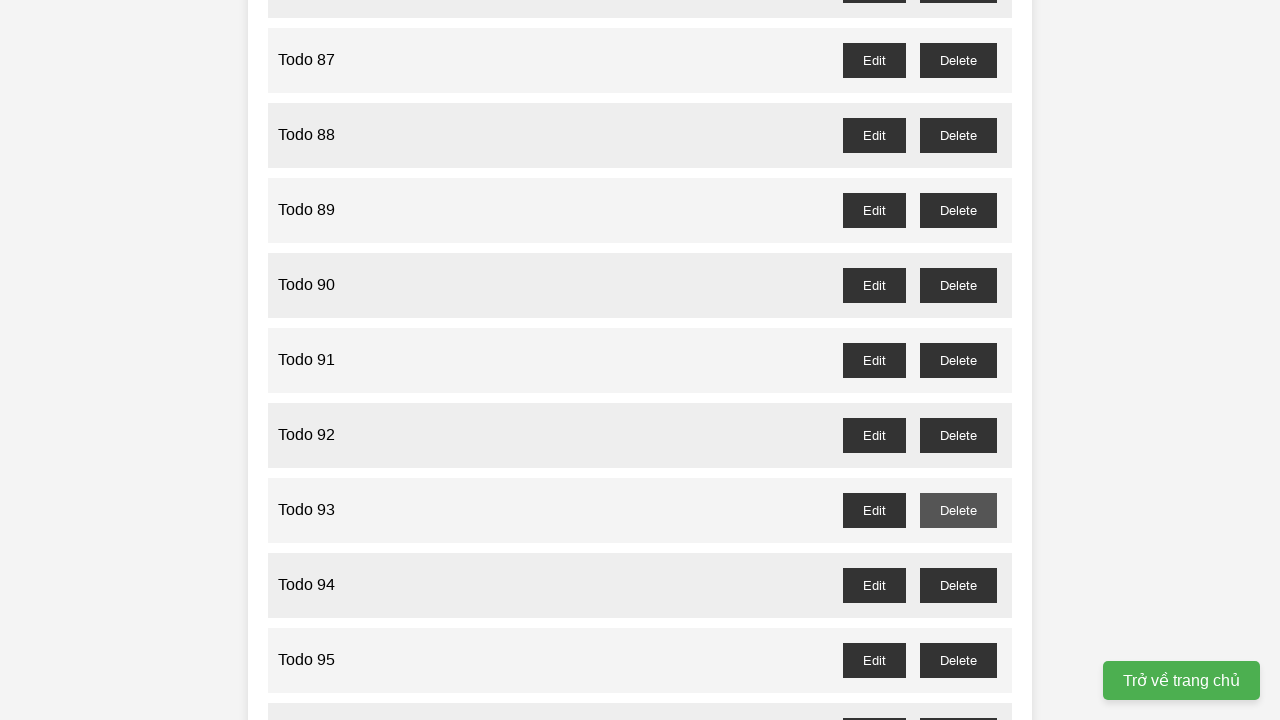

Clicked delete button for 'Todo 95' (odd number) at (958, 660) on //li[span[normalize-space(text())="Todo 95"]]//button[normalize-space(text())="D
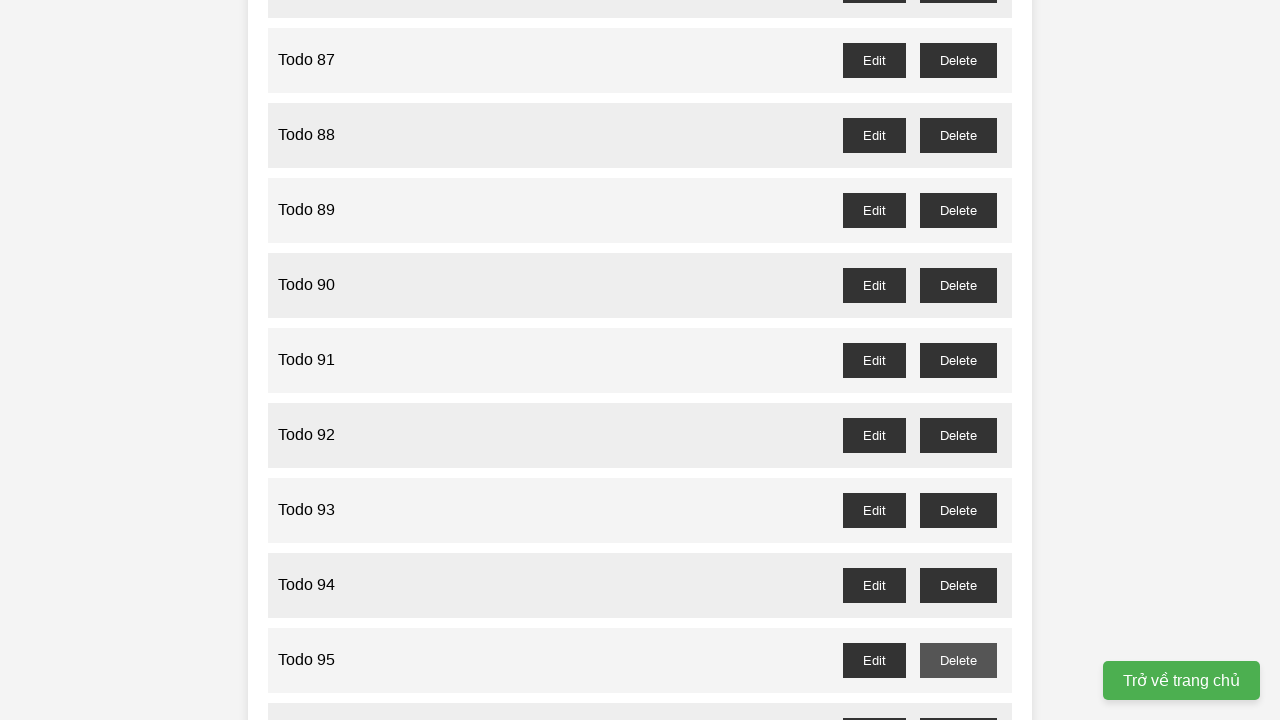

Clicked delete button for 'Todo 97' (odd number) at (958, 406) on //li[span[normalize-space(text())="Todo 97"]]//button[normalize-space(text())="D
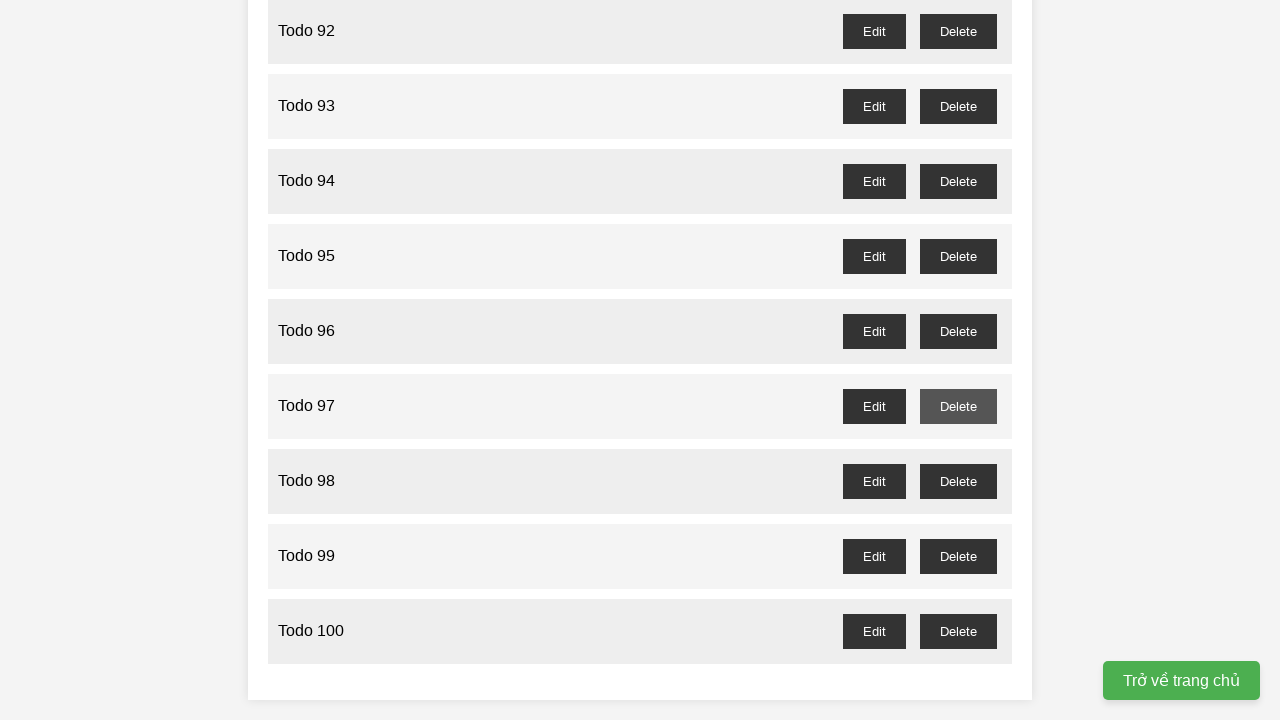

Clicked delete button for 'Todo 99' (odd number) at (958, 556) on //li[span[normalize-space(text())="Todo 99"]]//button[normalize-space(text())="D
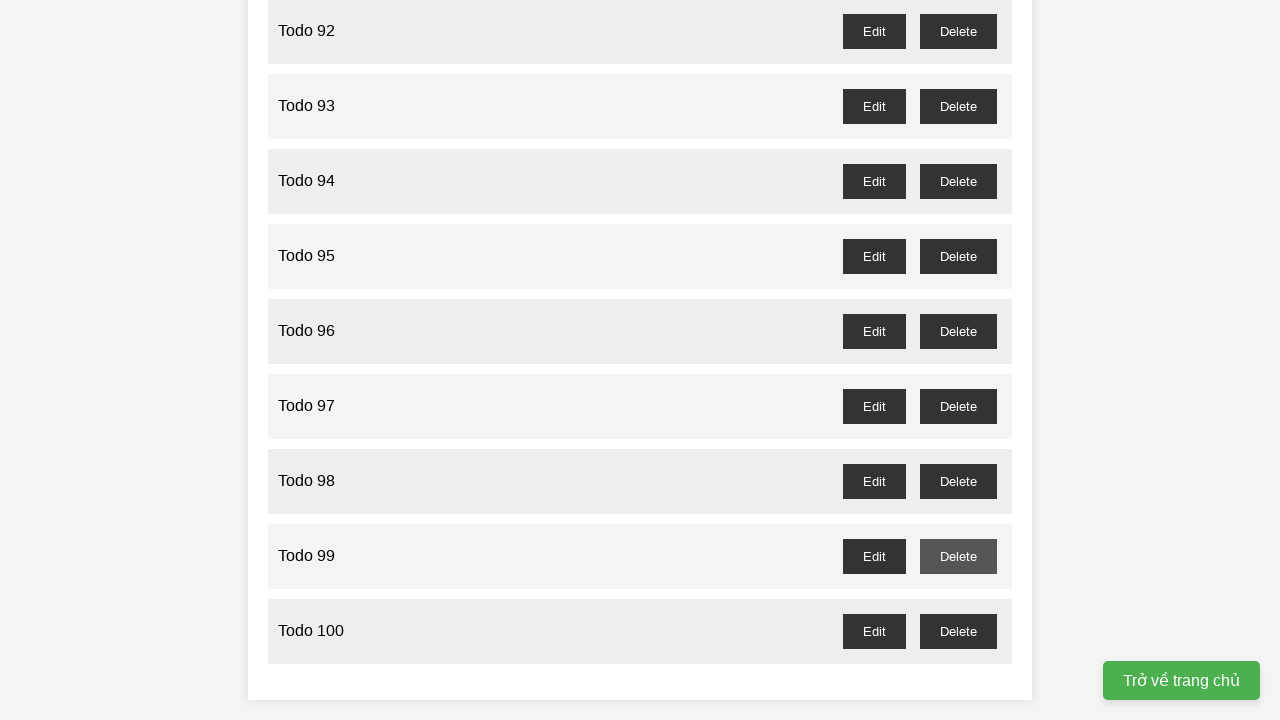

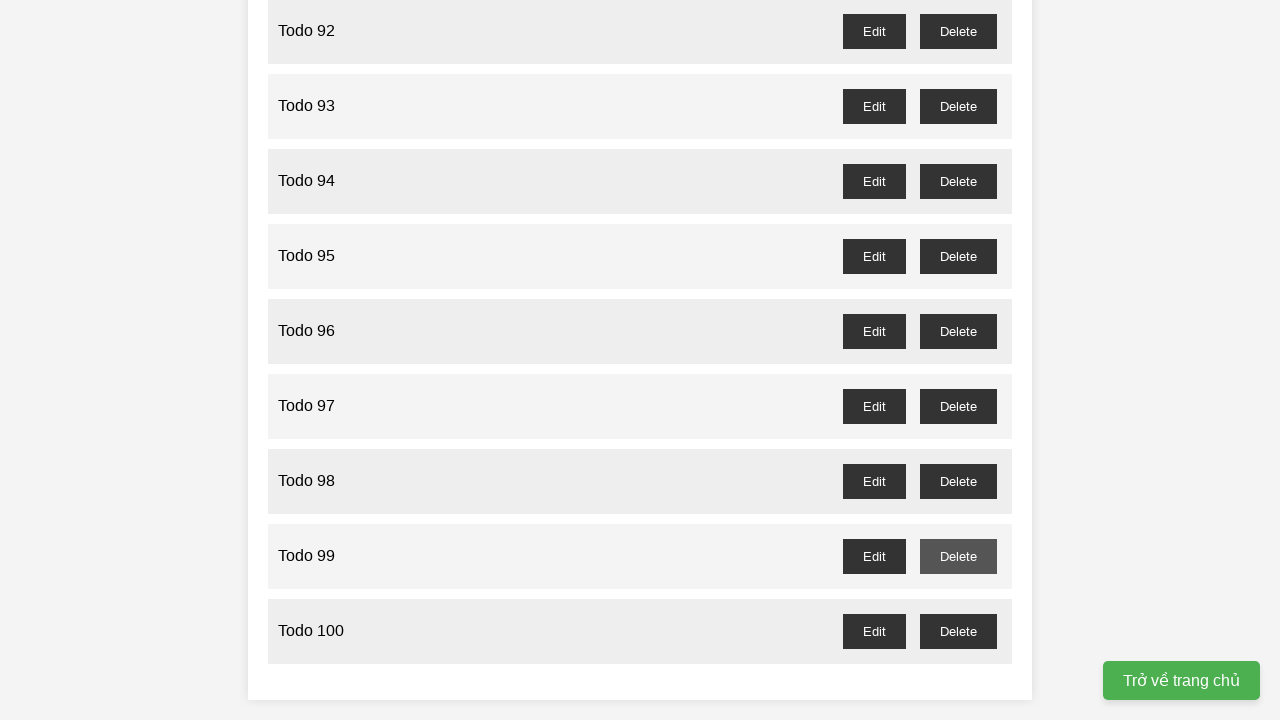